Completes the RPA Challenge by clicking Start and filling out form fields multiple times with generated test data including first name, last name, company name, role, address, email, and phone number.

Starting URL: https://rpachallenge.com/

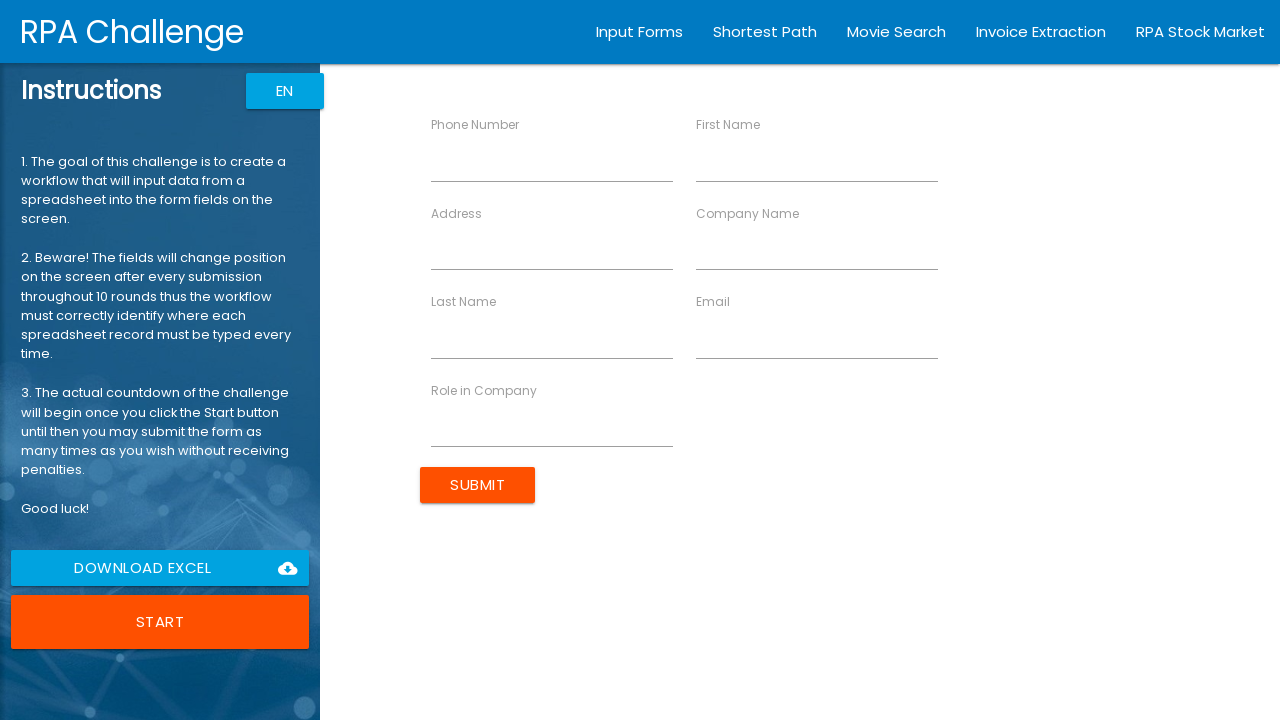

Clicked Start button to begin the RPA Challenge at (160, 622) on button:text('Start')
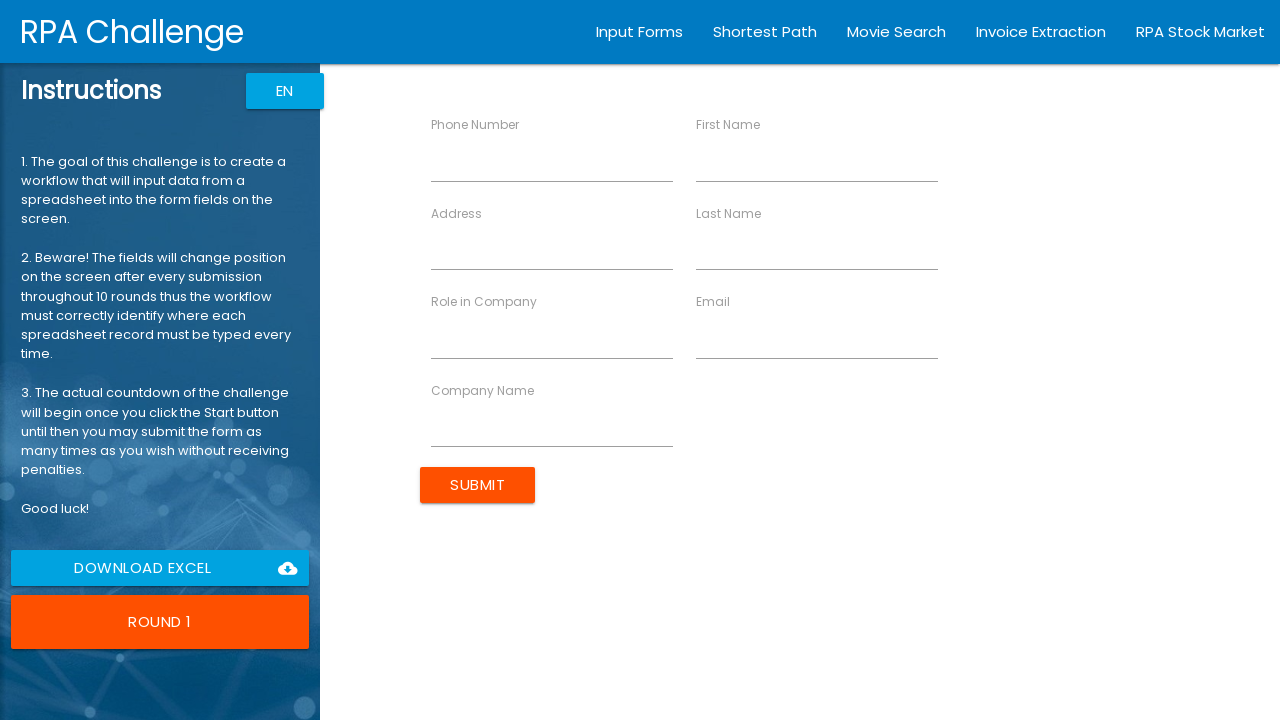

Cleared input field with label 'phonenumber' on rpa1-field >> nth=0 >> input
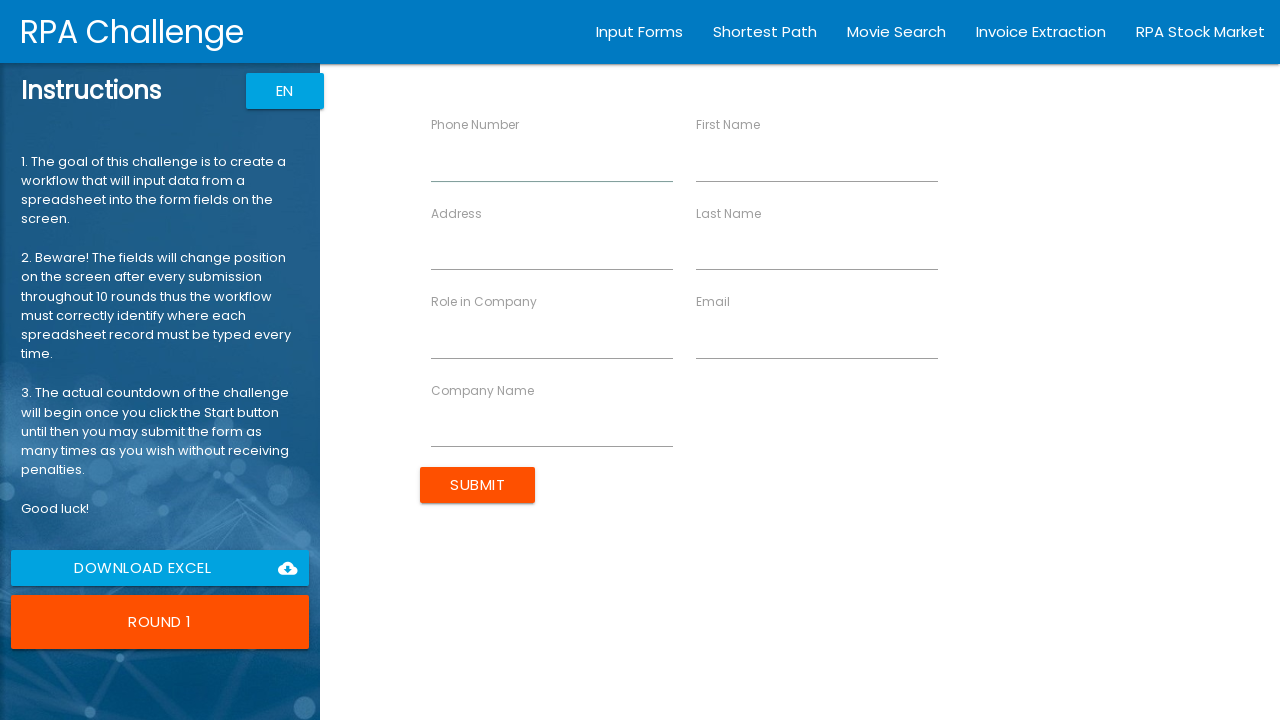

Filled 'phonenumber' field with '5551234567' on rpa1-field >> nth=0 >> input
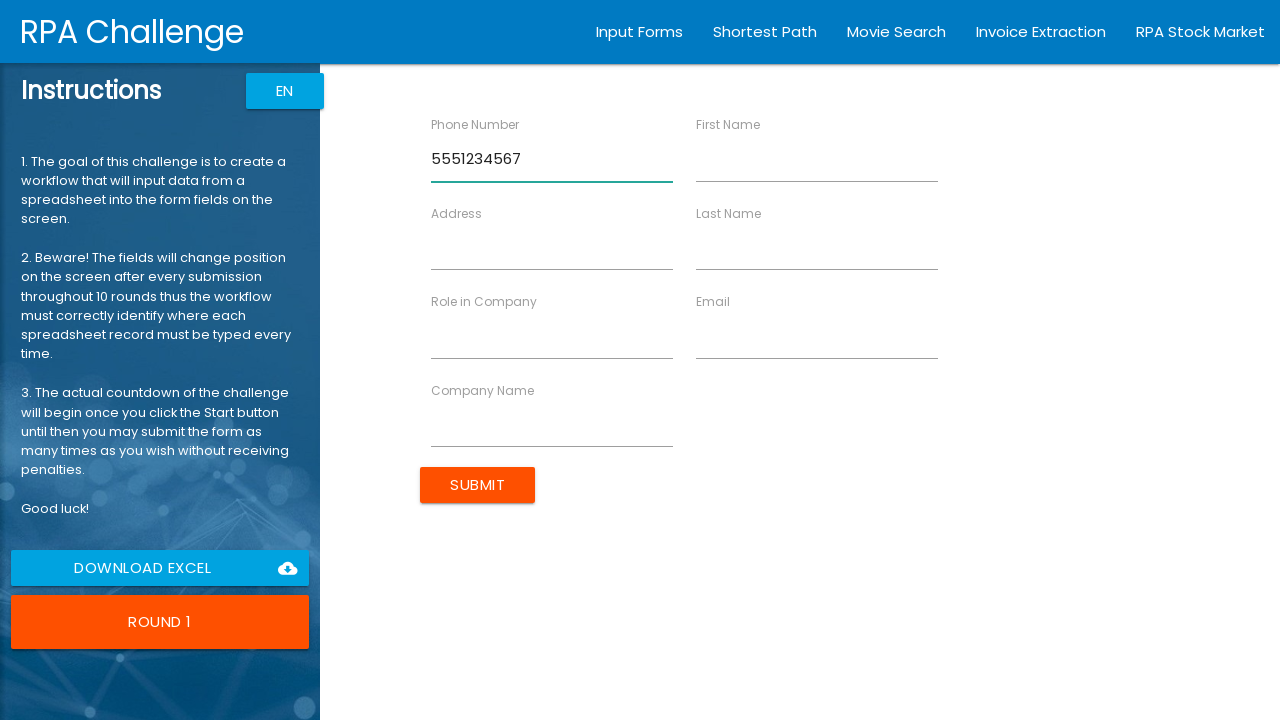

Cleared input field with label 'firstname' on rpa1-field >> nth=1 >> input
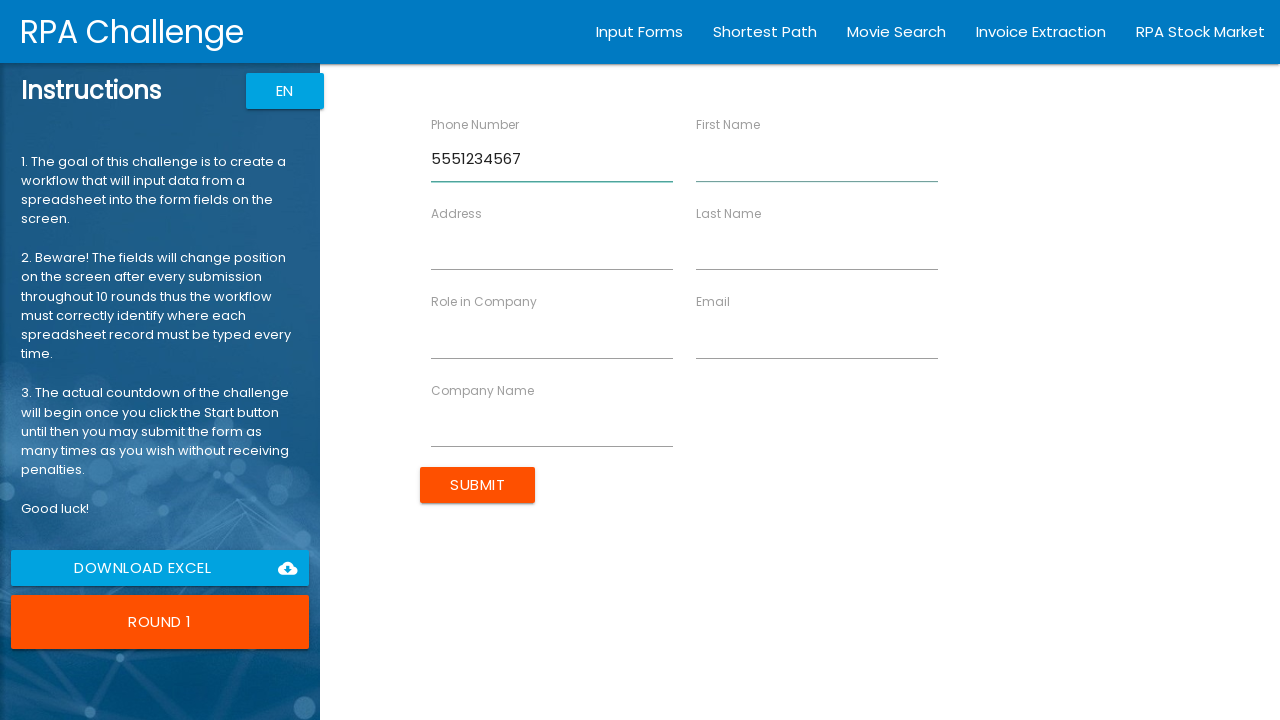

Filled 'firstname' field with 'John' on rpa1-field >> nth=1 >> input
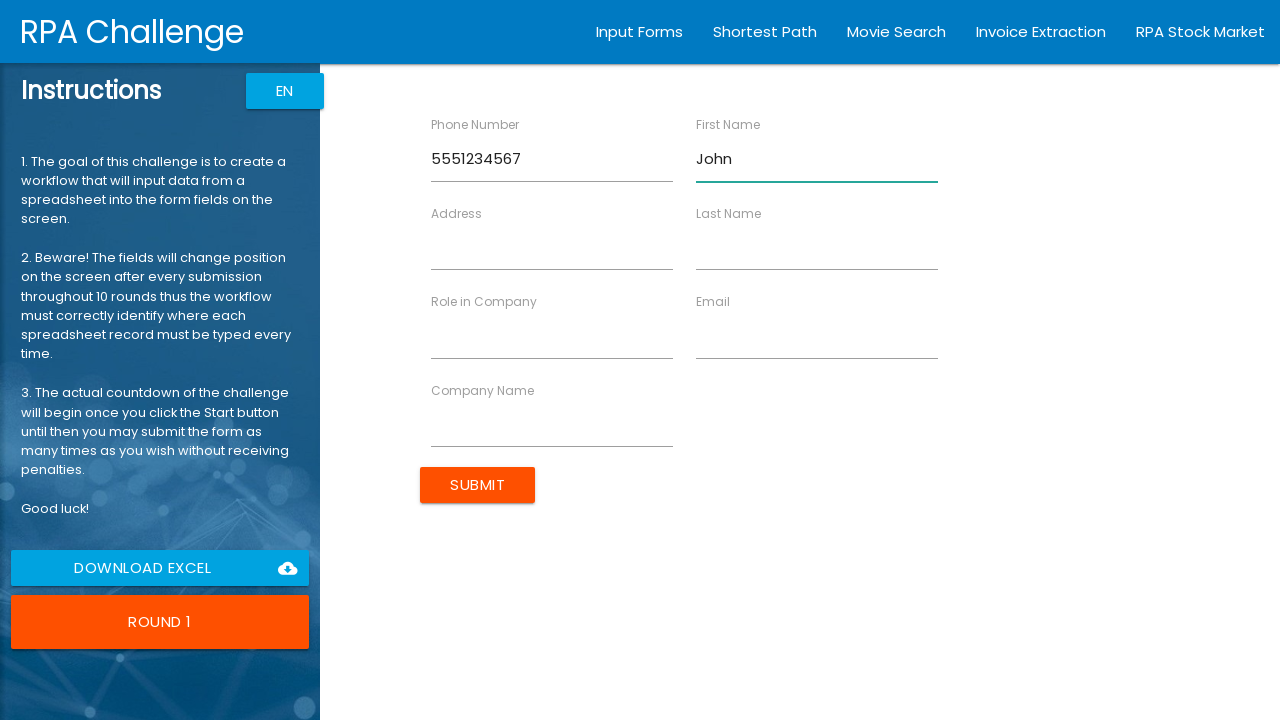

Cleared input field with label 'address' on rpa1-field >> nth=2 >> input
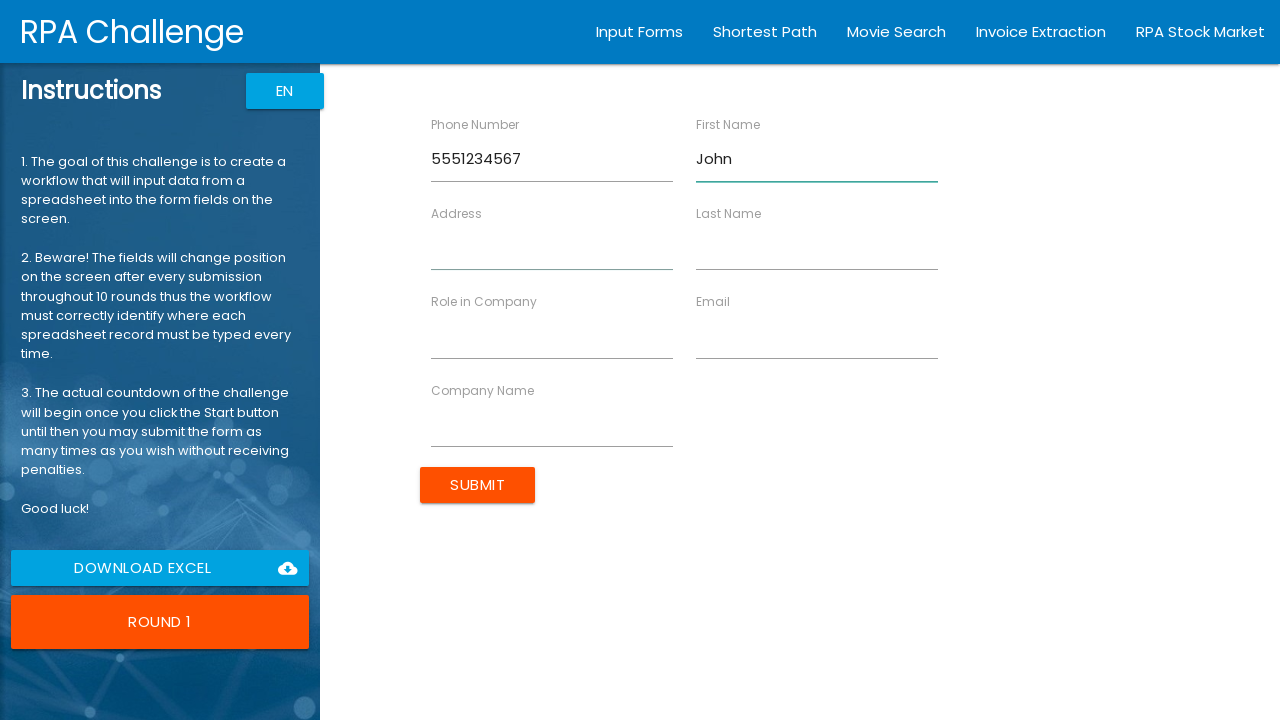

Filled 'address' field with '123 Main St' on rpa1-field >> nth=2 >> input
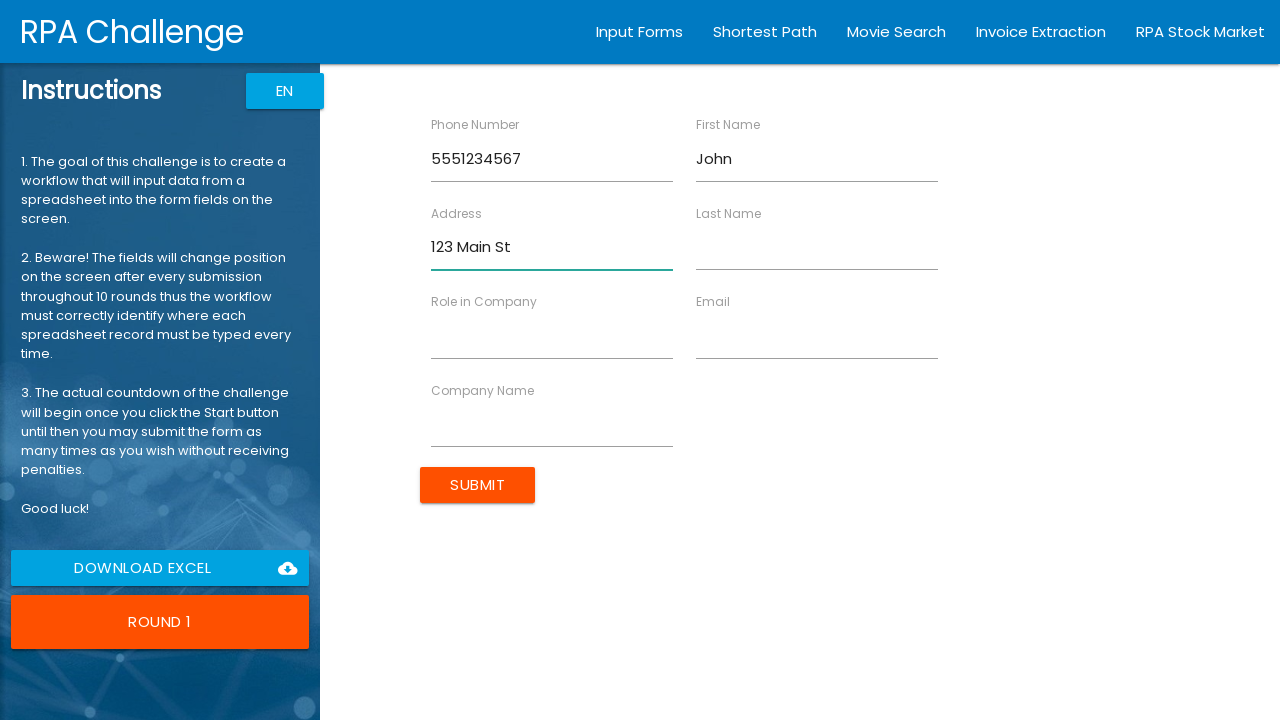

Cleared input field with label 'lastname' on rpa1-field >> nth=3 >> input
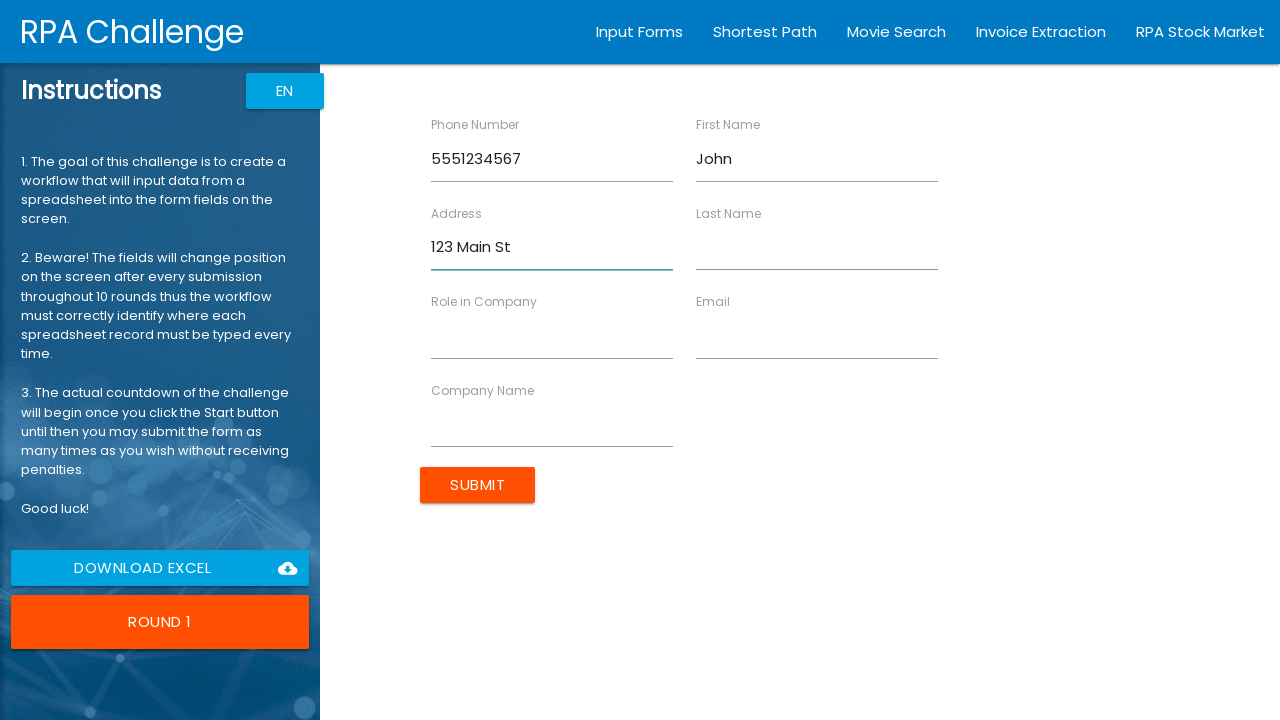

Filled 'lastname' field with 'Smith' on rpa1-field >> nth=3 >> input
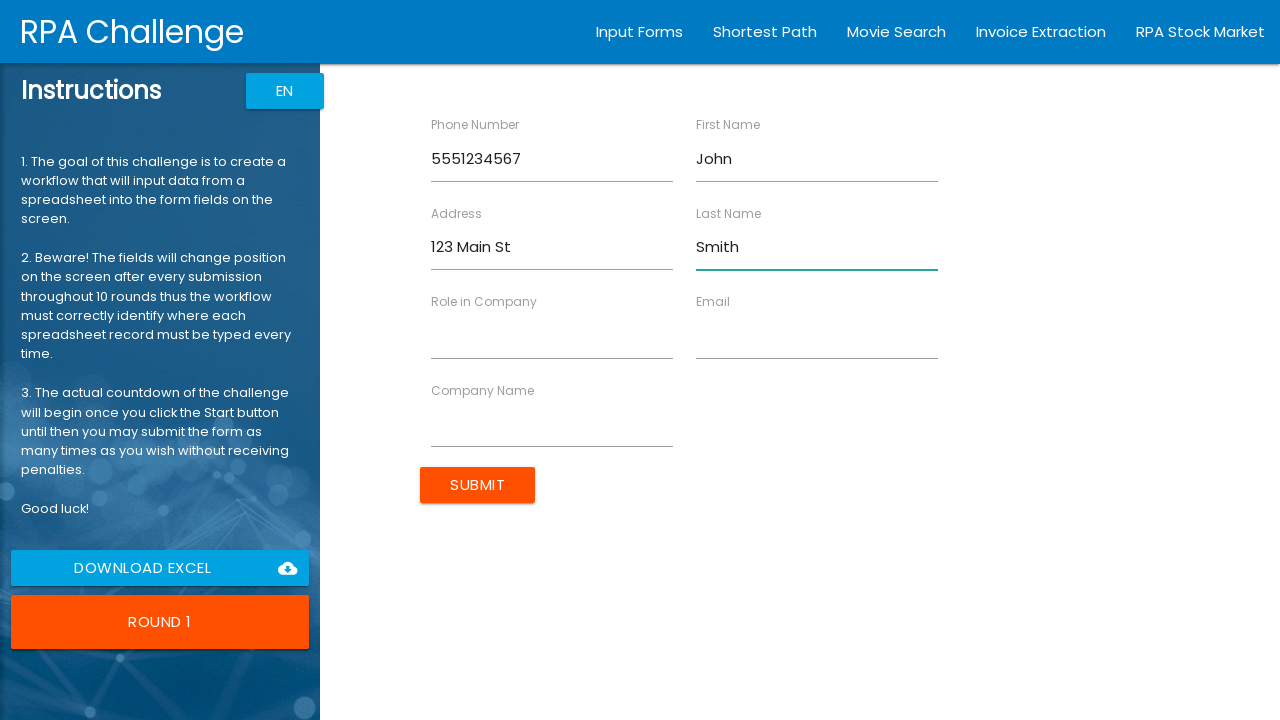

Cleared input field with label 'roleincompany' on rpa1-field >> nth=4 >> input
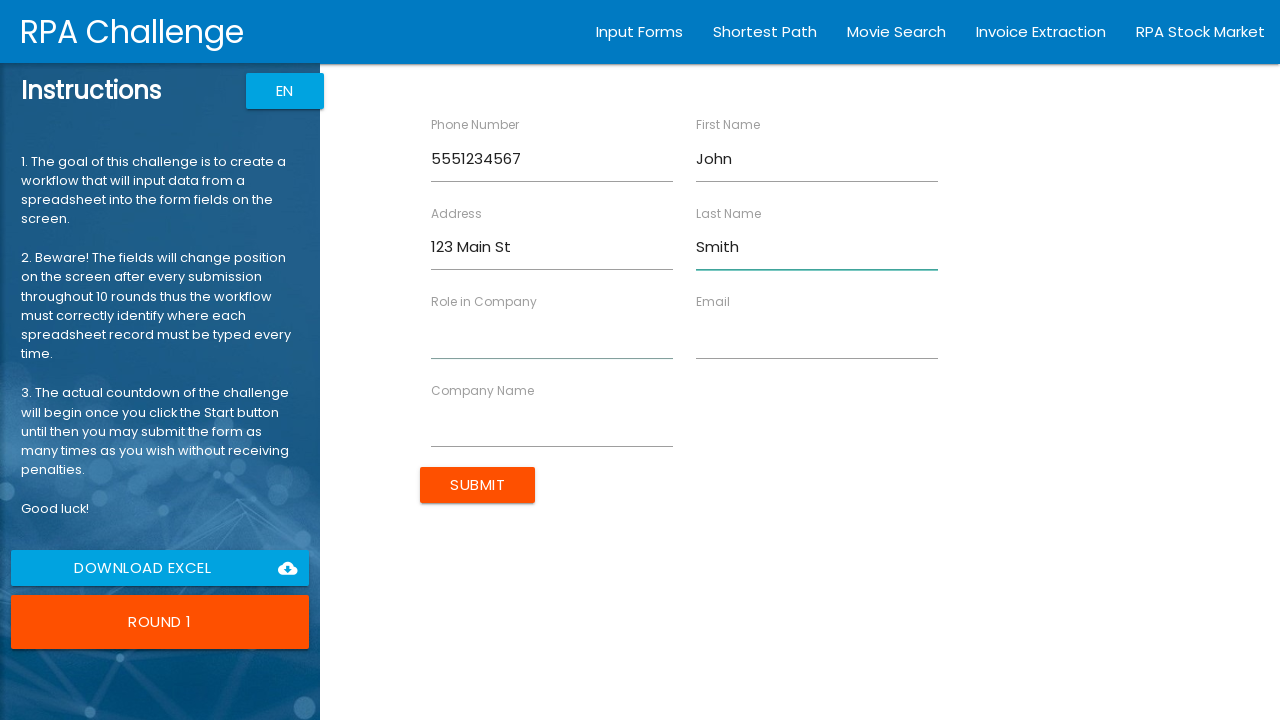

Filled 'roleincompany' field with 'Developer' on rpa1-field >> nth=4 >> input
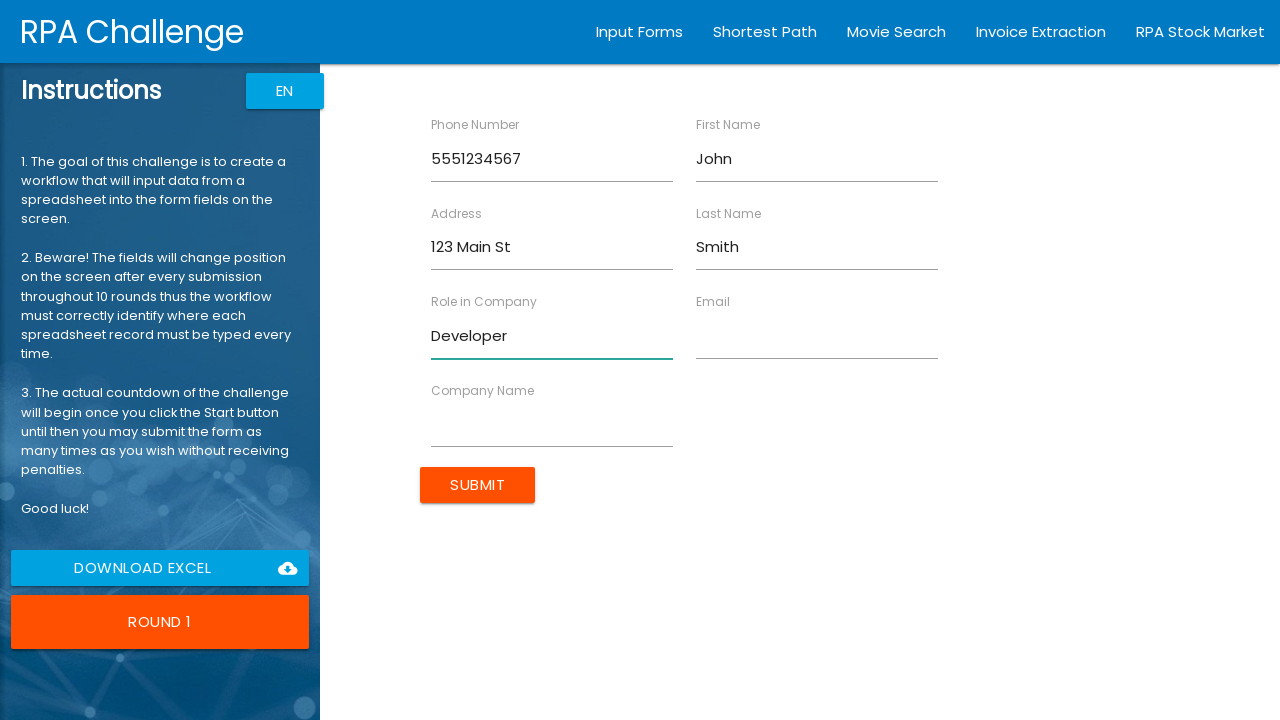

Cleared input field with label 'email' on rpa1-field >> nth=5 >> input
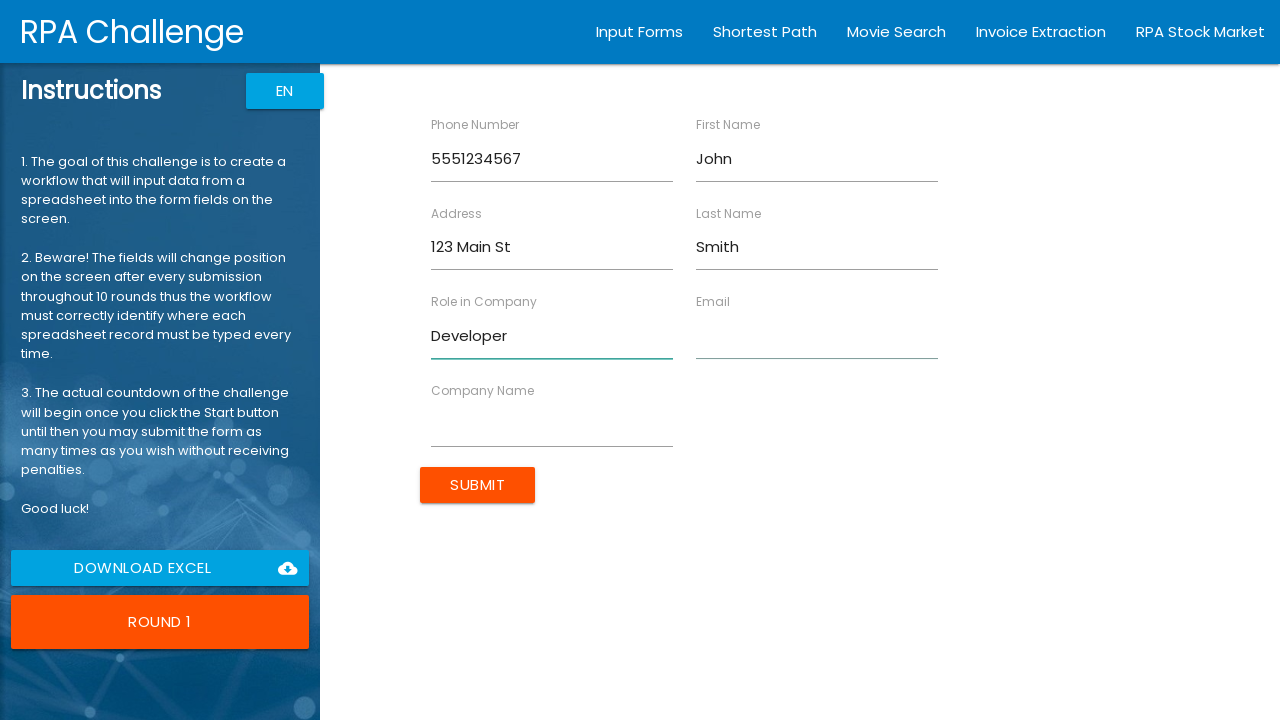

Filled 'email' field with 'john.smith@test.com' on rpa1-field >> nth=5 >> input
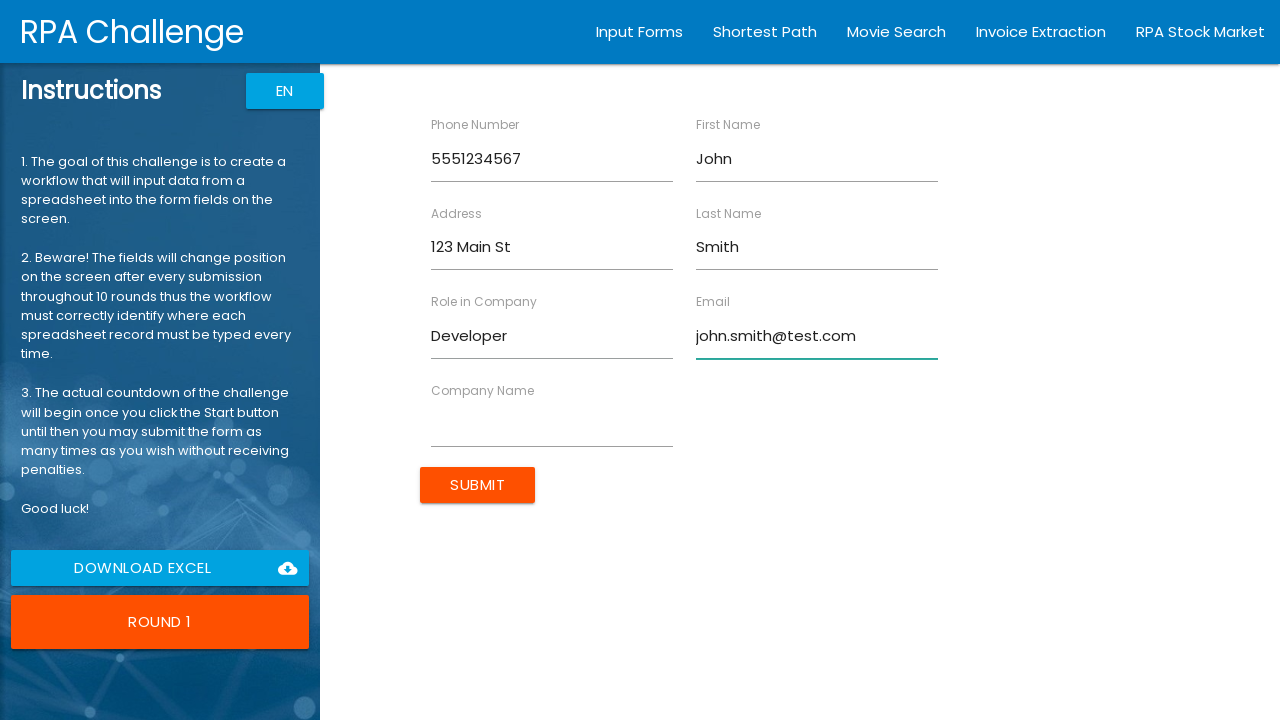

Cleared input field with label 'companyname' on rpa1-field >> nth=6 >> input
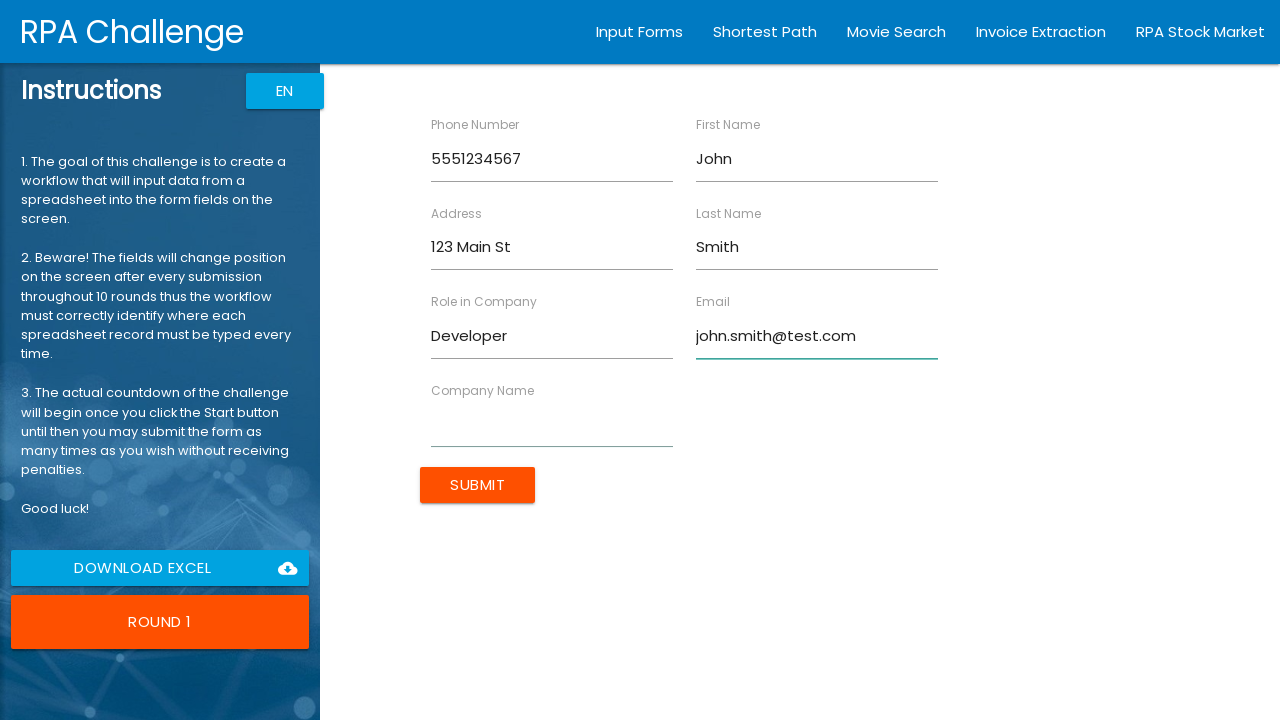

Filled 'companyname' field with 'ABC Corp' on rpa1-field >> nth=6 >> input
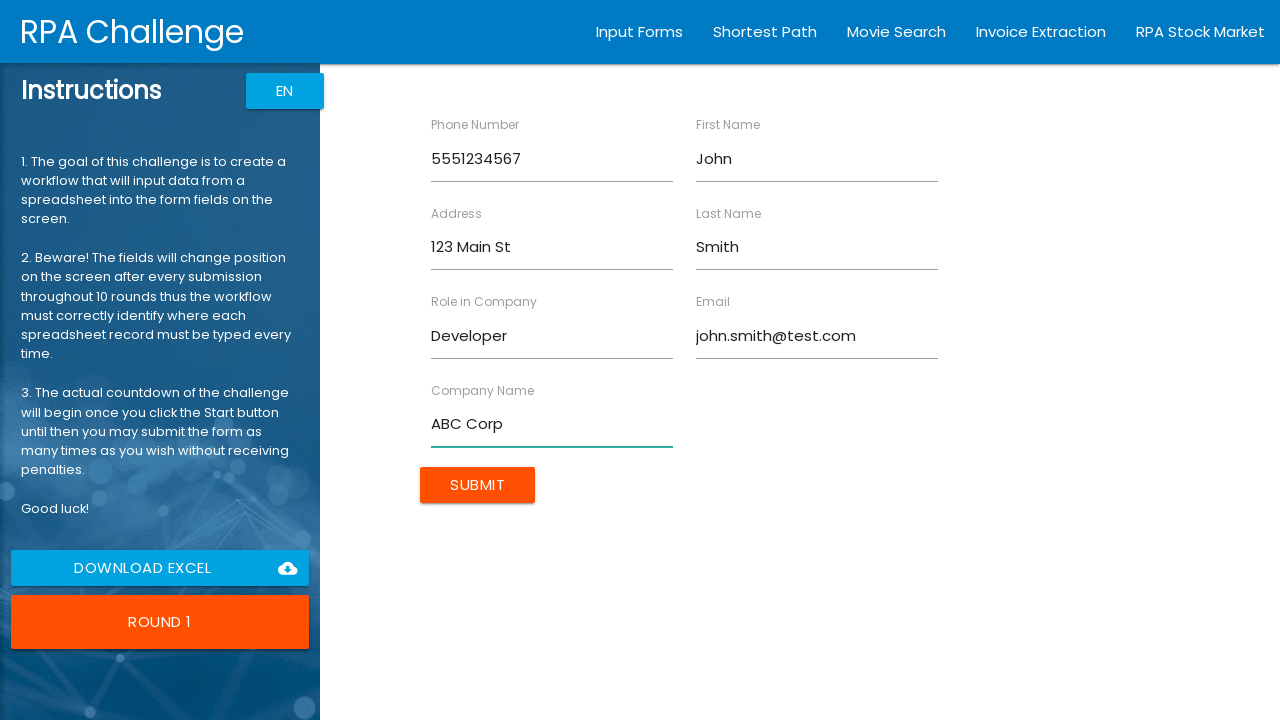

Clicked Submit button to submit form data at (478, 485) on input.btn.uiColorButton
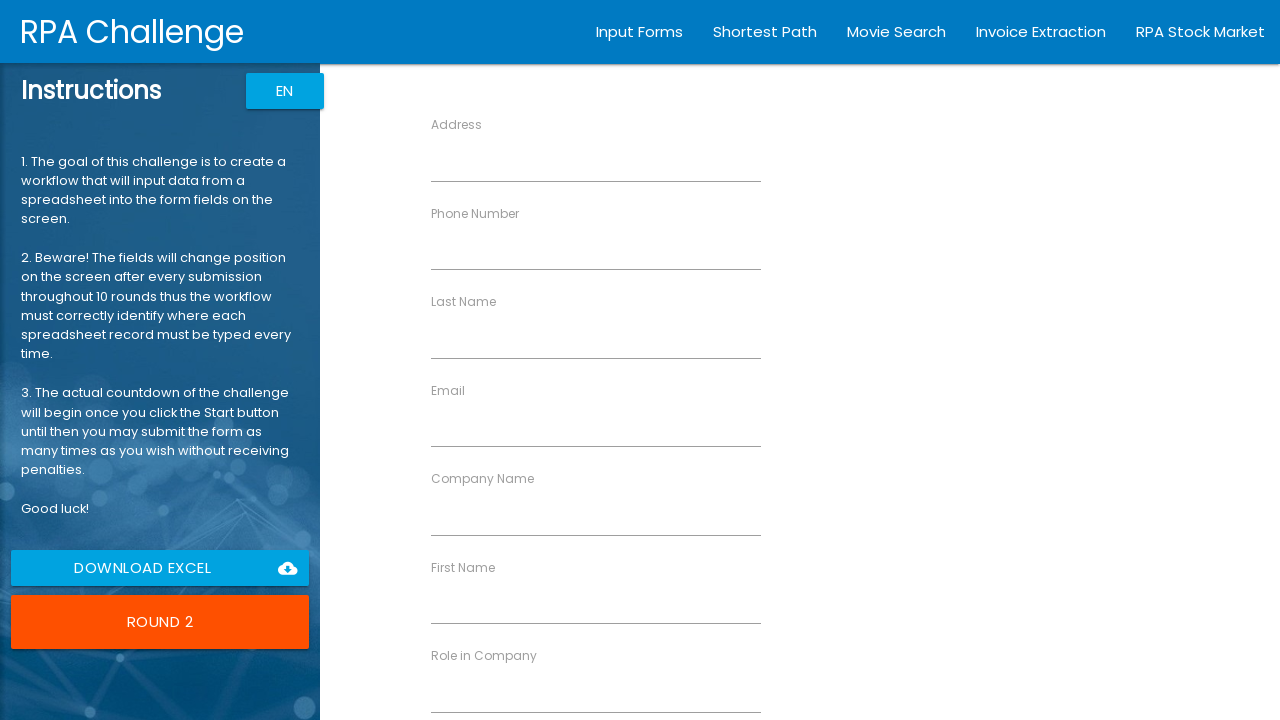

Cleared input field with label 'address' on rpa1-field >> nth=0 >> input
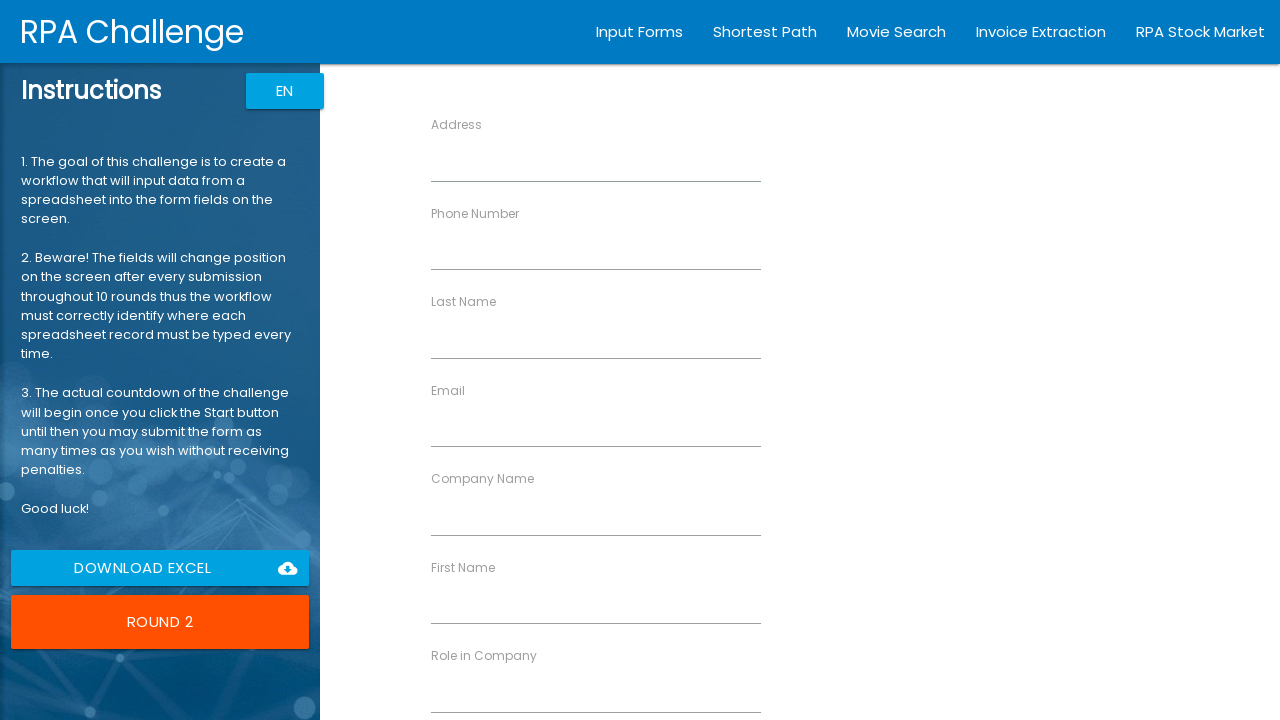

Filled 'address' field with '456 Oak Ave' on rpa1-field >> nth=0 >> input
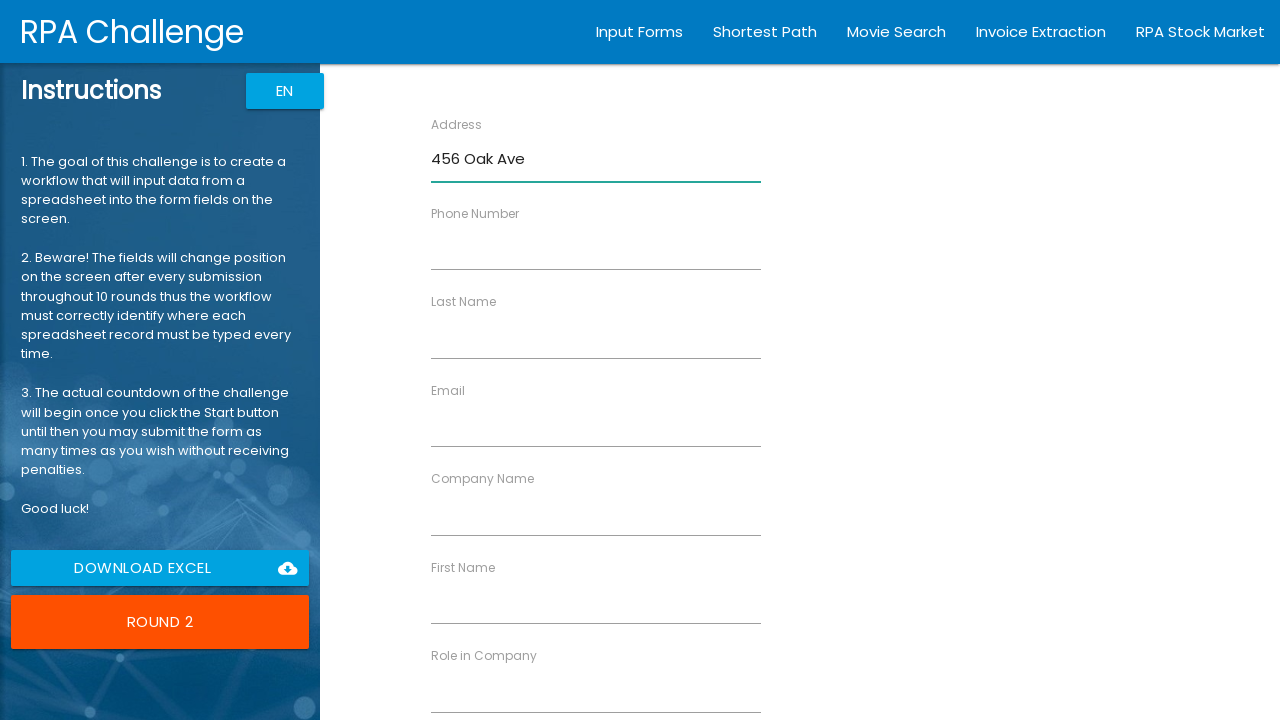

Cleared input field with label 'phonenumber' on rpa1-field >> nth=1 >> input
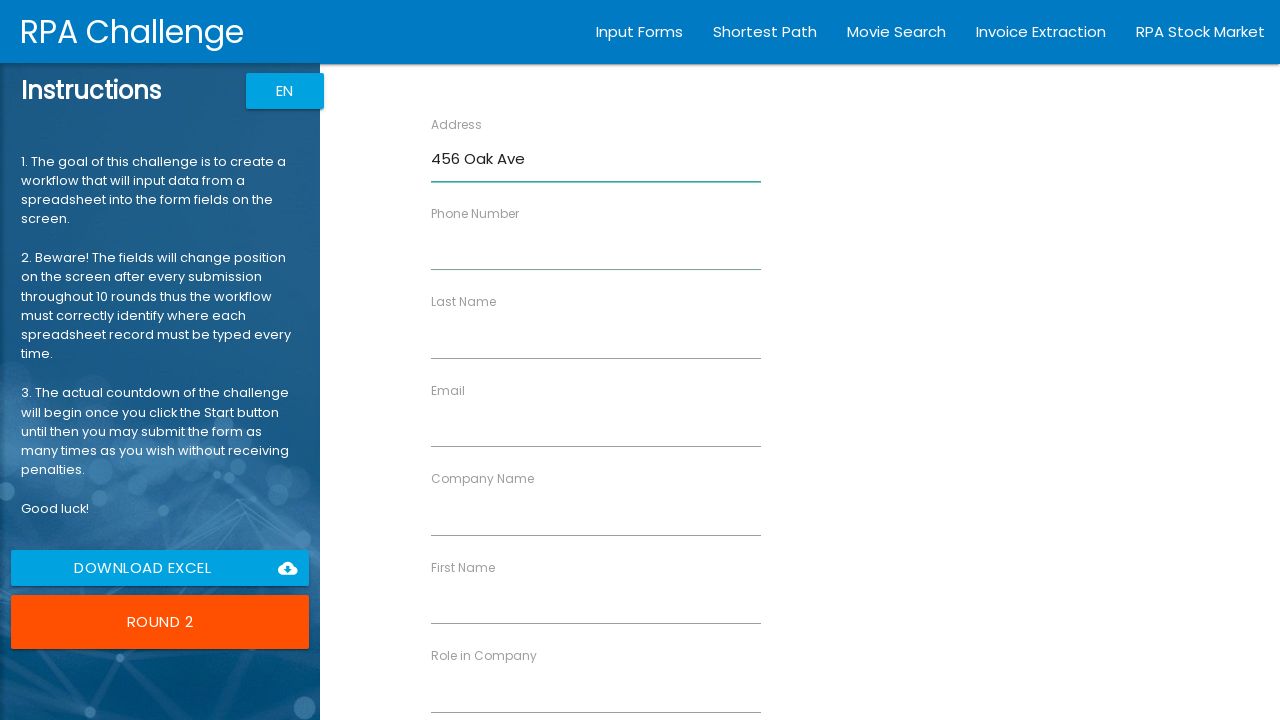

Filled 'phonenumber' field with '5559876543' on rpa1-field >> nth=1 >> input
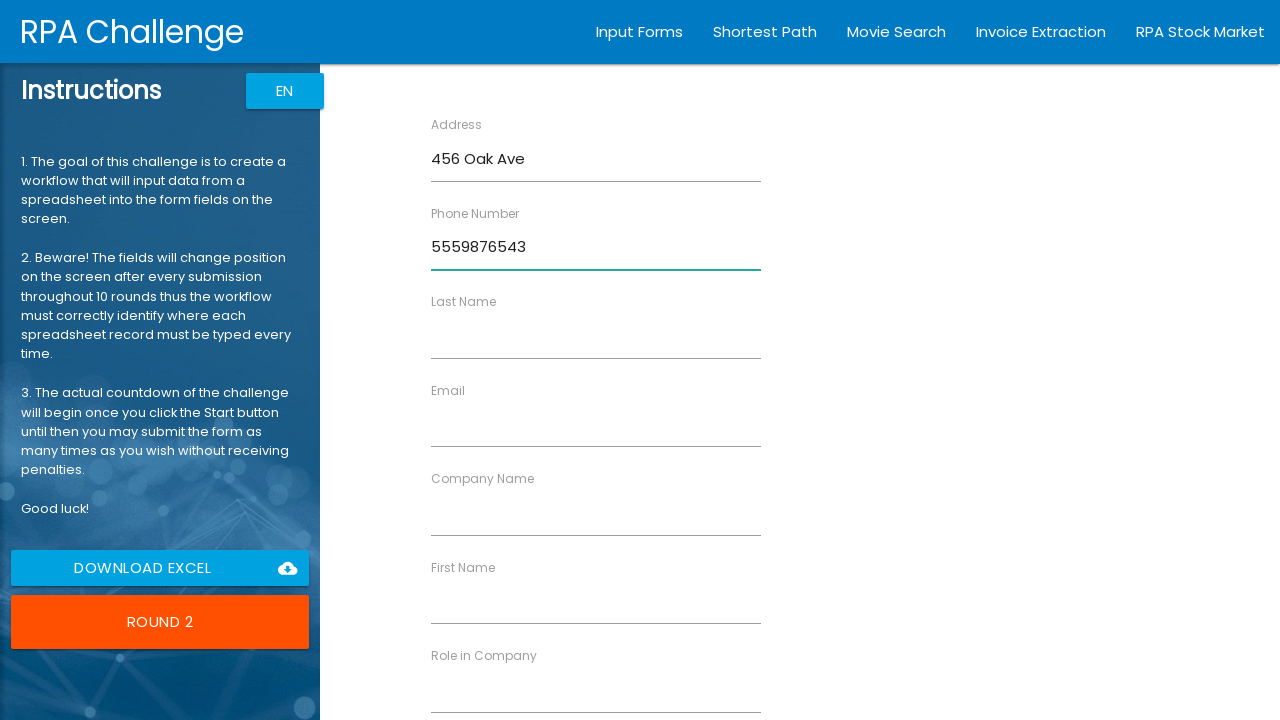

Cleared input field with label 'lastname' on rpa1-field >> nth=2 >> input
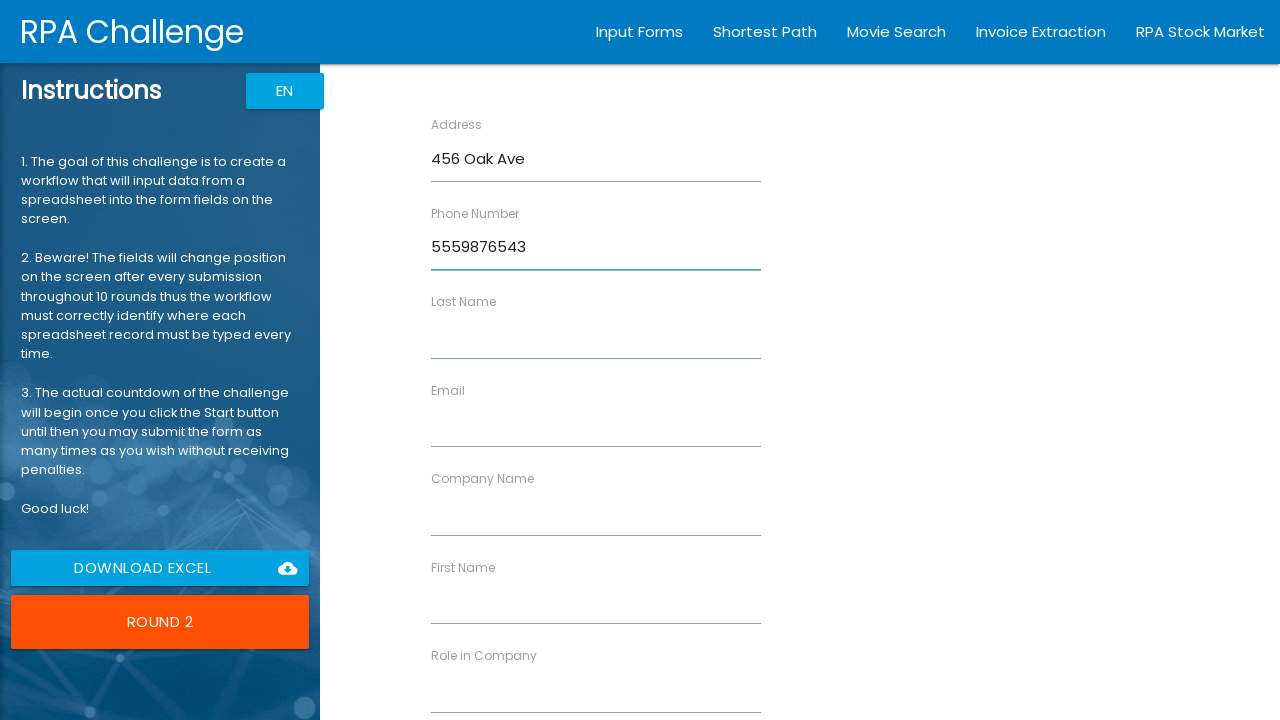

Filled 'lastname' field with 'Johnson' on rpa1-field >> nth=2 >> input
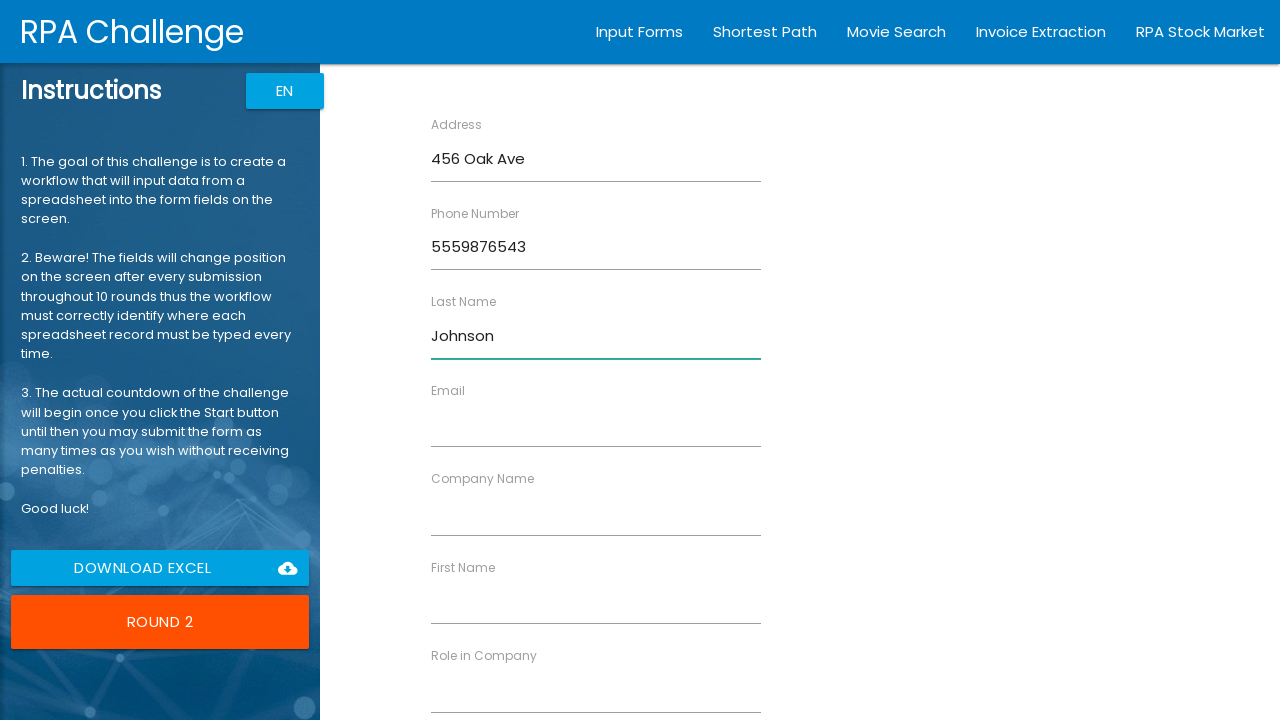

Cleared input field with label 'email' on rpa1-field >> nth=3 >> input
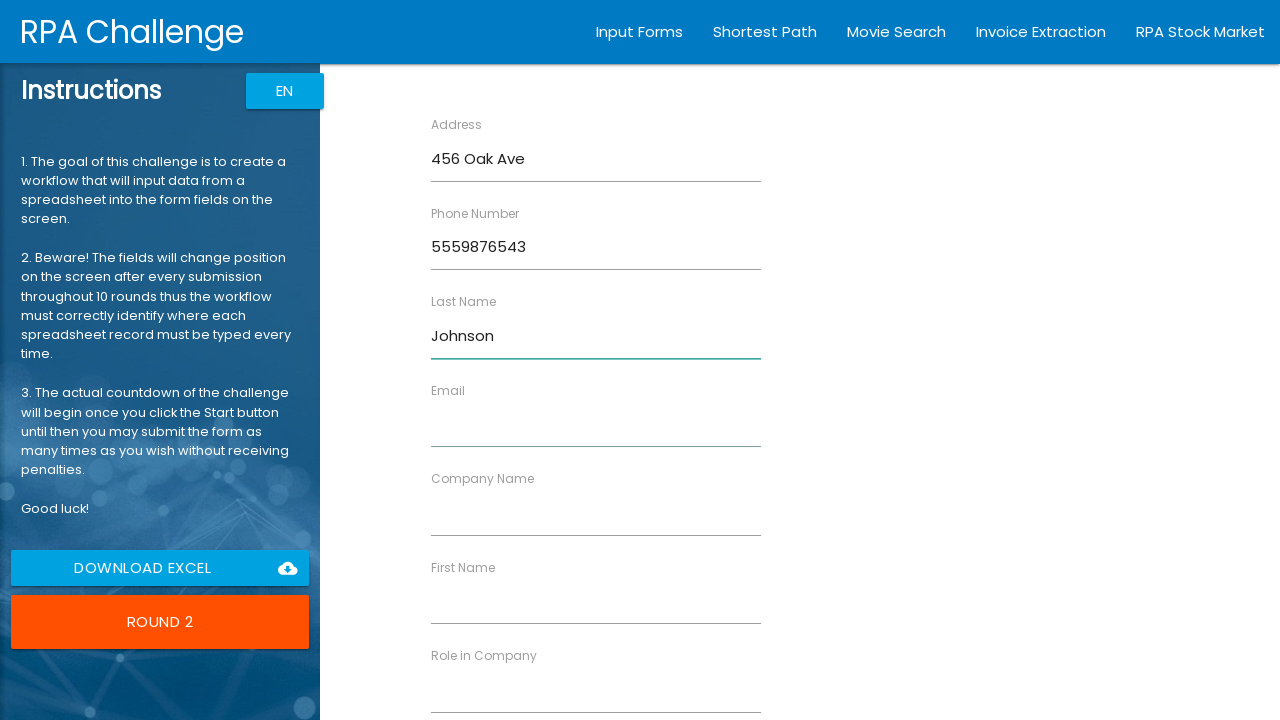

Filled 'email' field with 'sarah.j@test.com' on rpa1-field >> nth=3 >> input
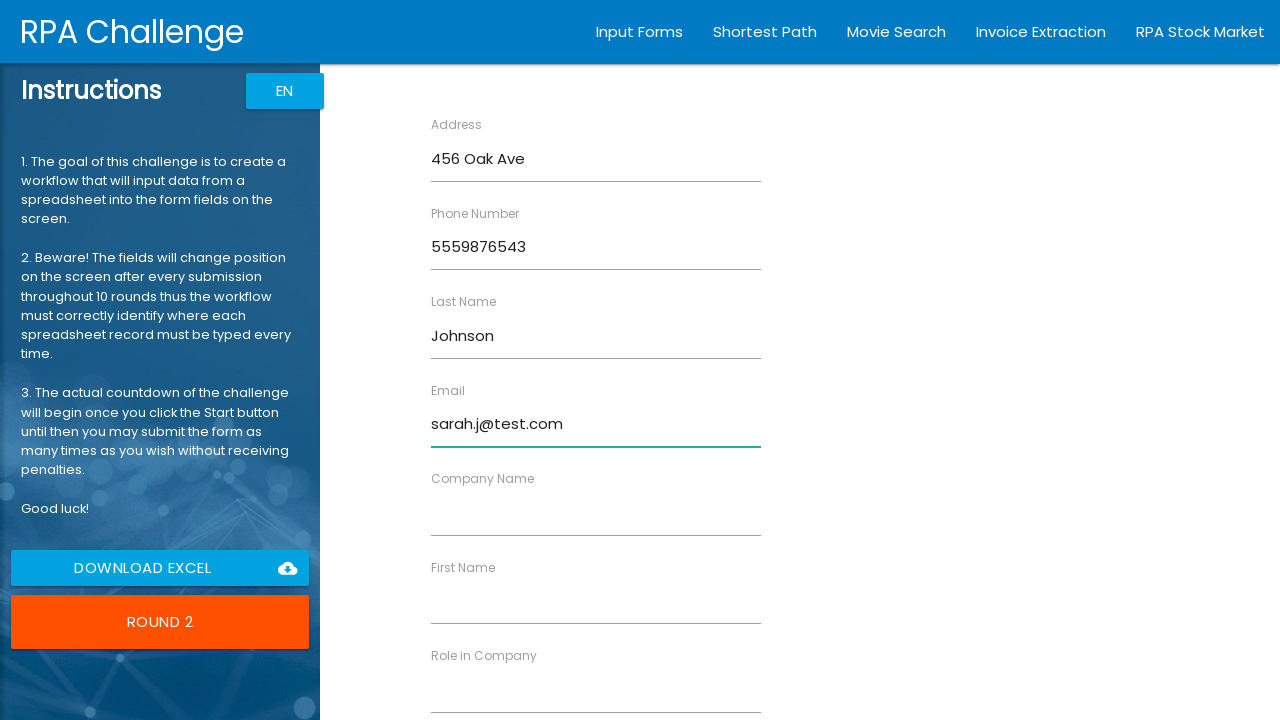

Cleared input field with label 'companyname' on rpa1-field >> nth=4 >> input
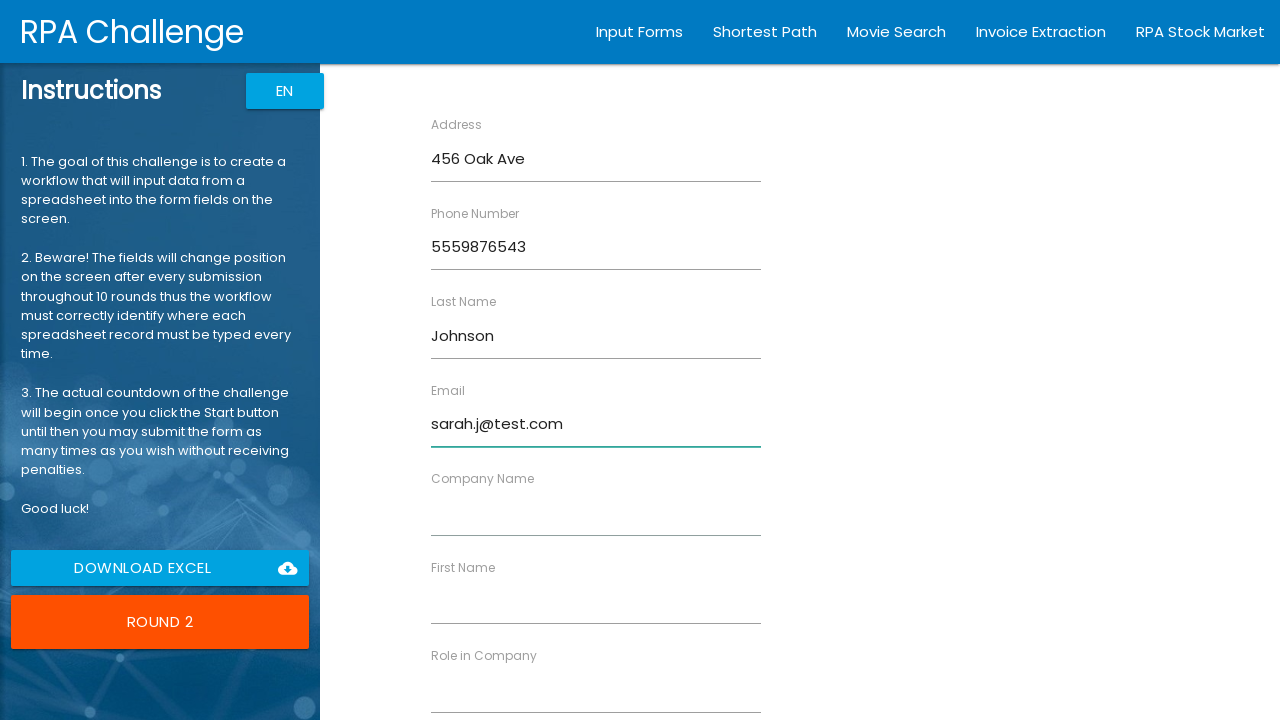

Filled 'companyname' field with 'Tech Inc' on rpa1-field >> nth=4 >> input
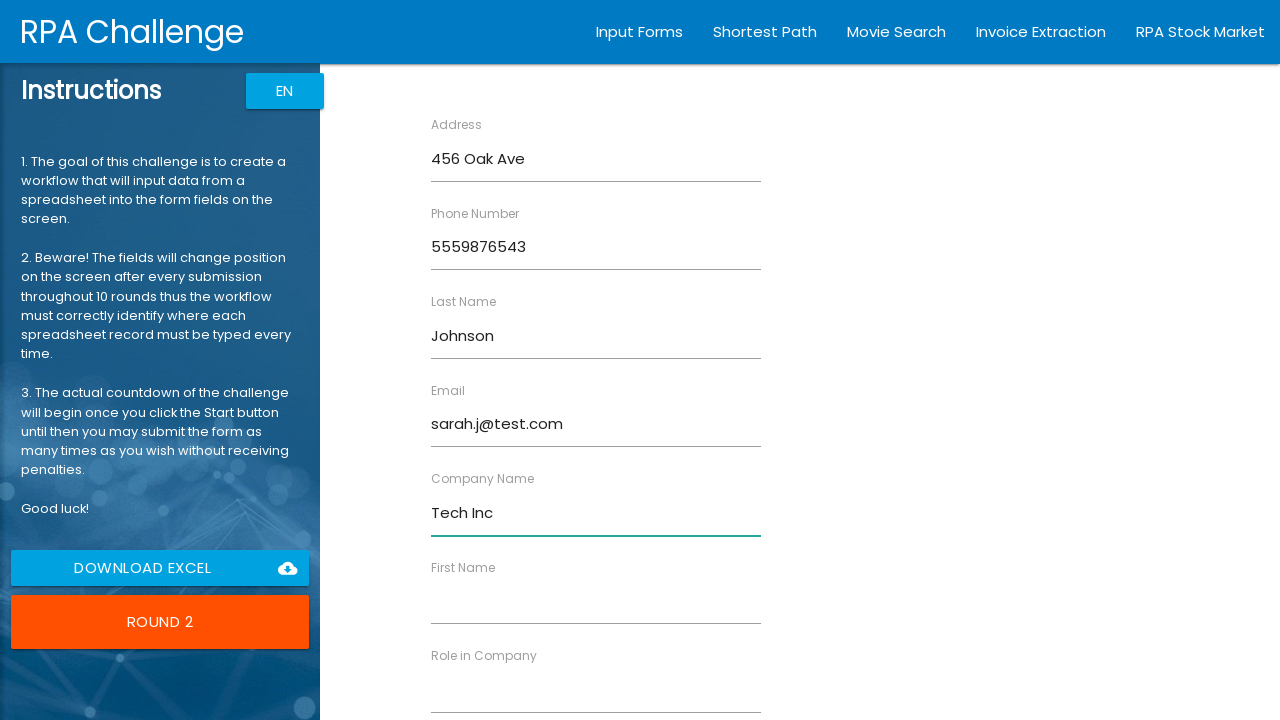

Cleared input field with label 'firstname' on rpa1-field >> nth=5 >> input
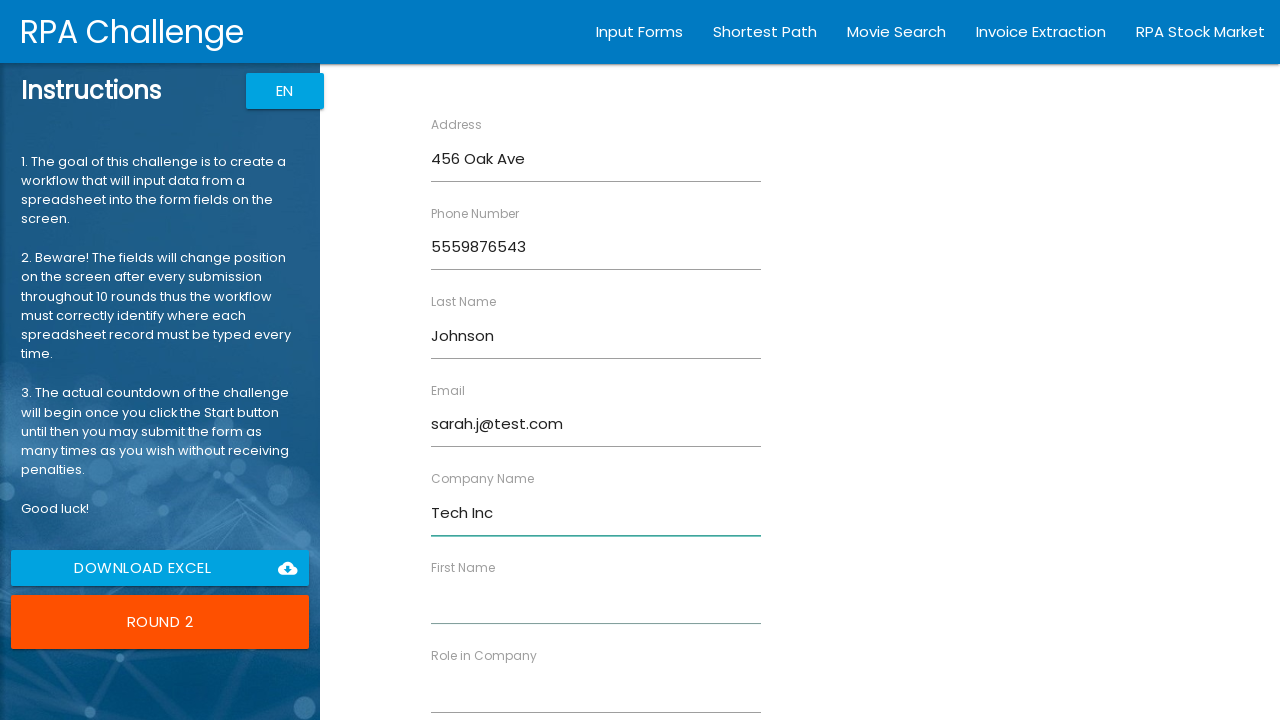

Filled 'firstname' field with 'Sarah' on rpa1-field >> nth=5 >> input
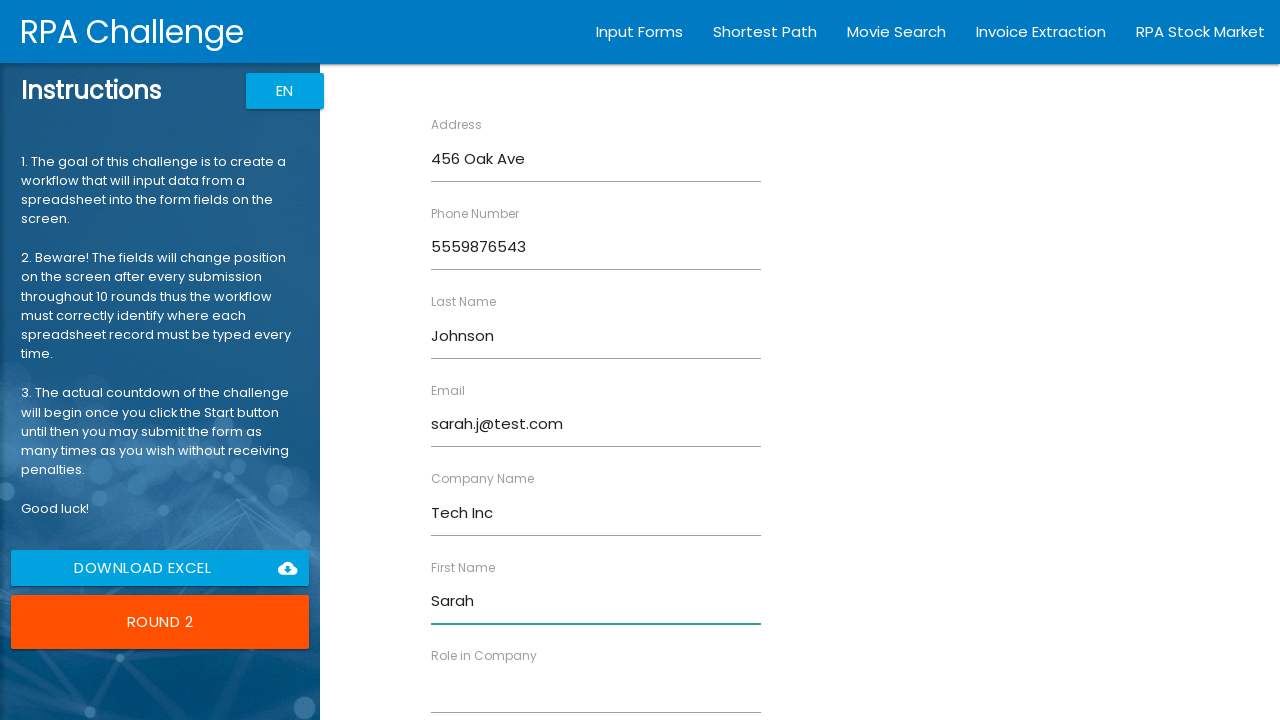

Cleared input field with label 'roleincompany' on rpa1-field >> nth=6 >> input
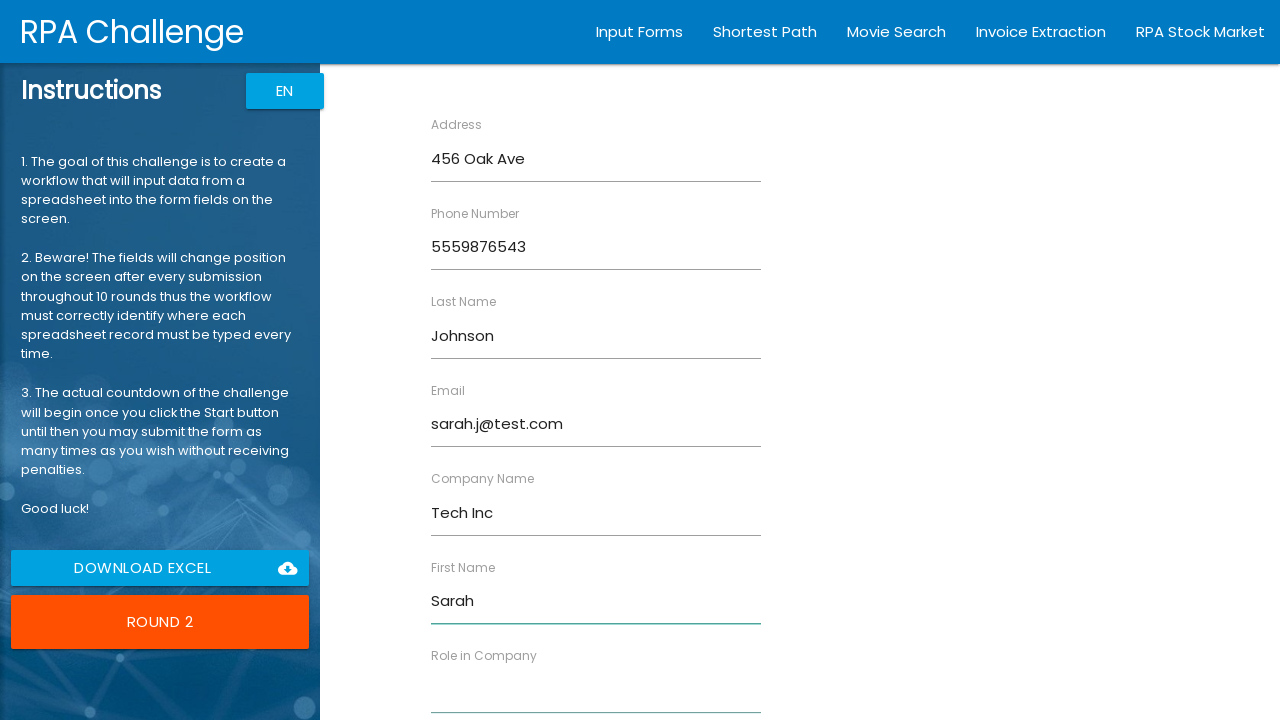

Filled 'roleincompany' field with 'Manager' on rpa1-field >> nth=6 >> input
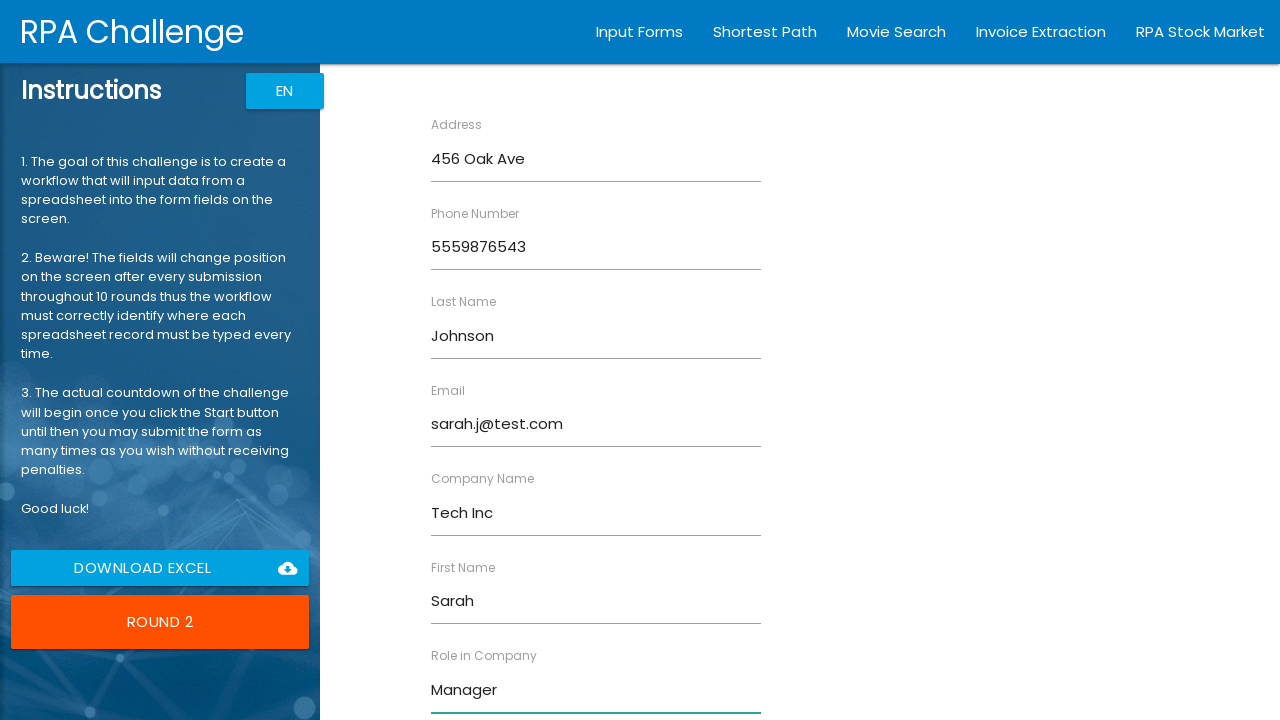

Clicked Submit button to submit form data at (478, 688) on input.btn.uiColorButton
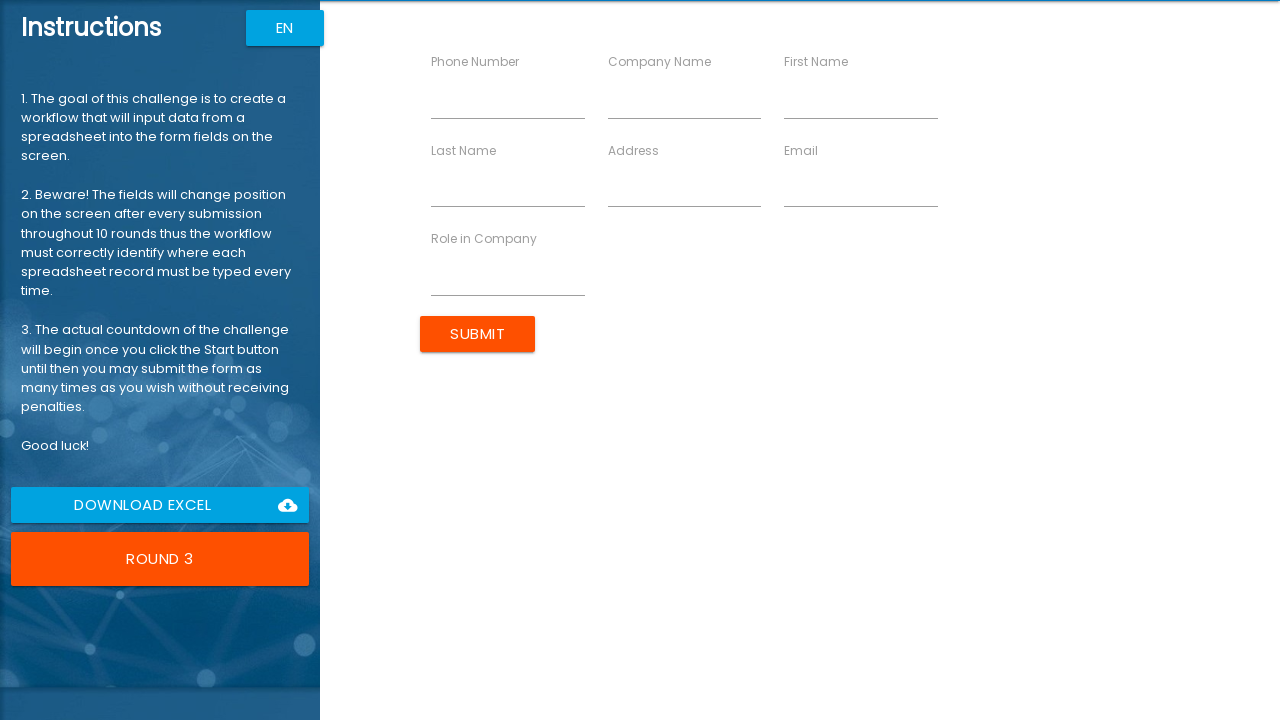

Cleared input field with label 'phonenumber' on rpa1-field >> nth=0 >> input
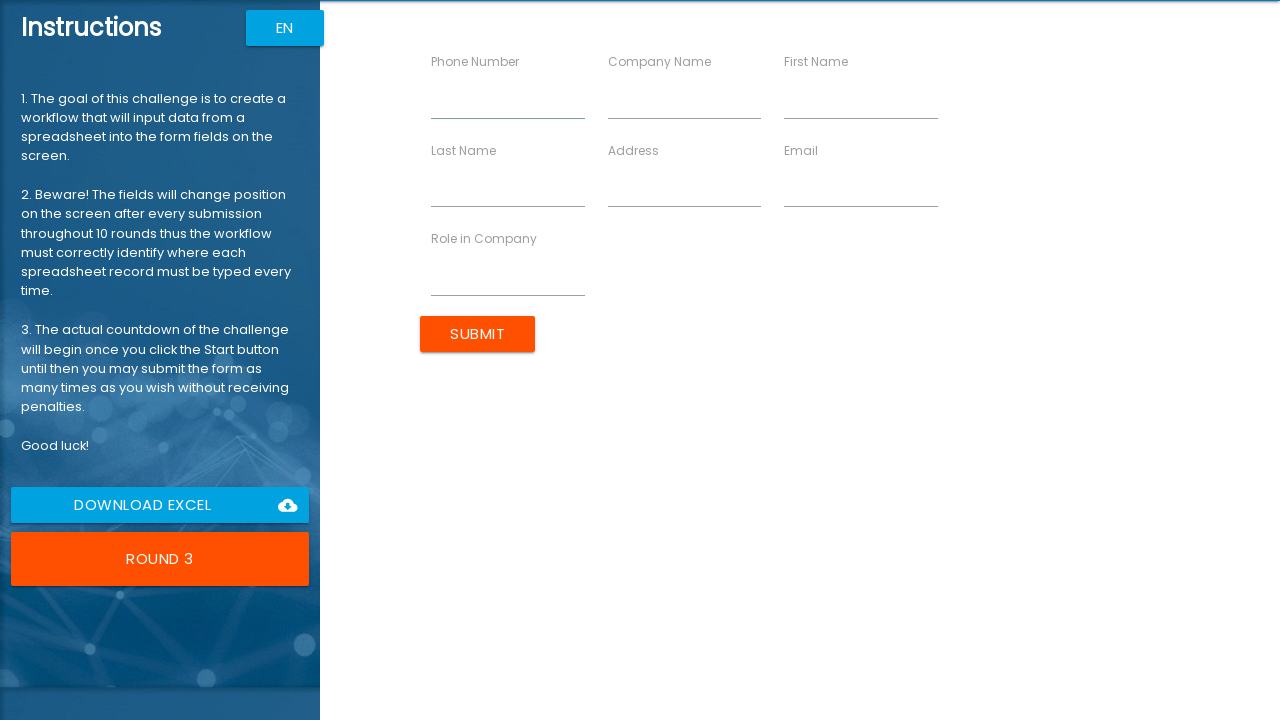

Filled 'phonenumber' field with '5554567890' on rpa1-field >> nth=0 >> input
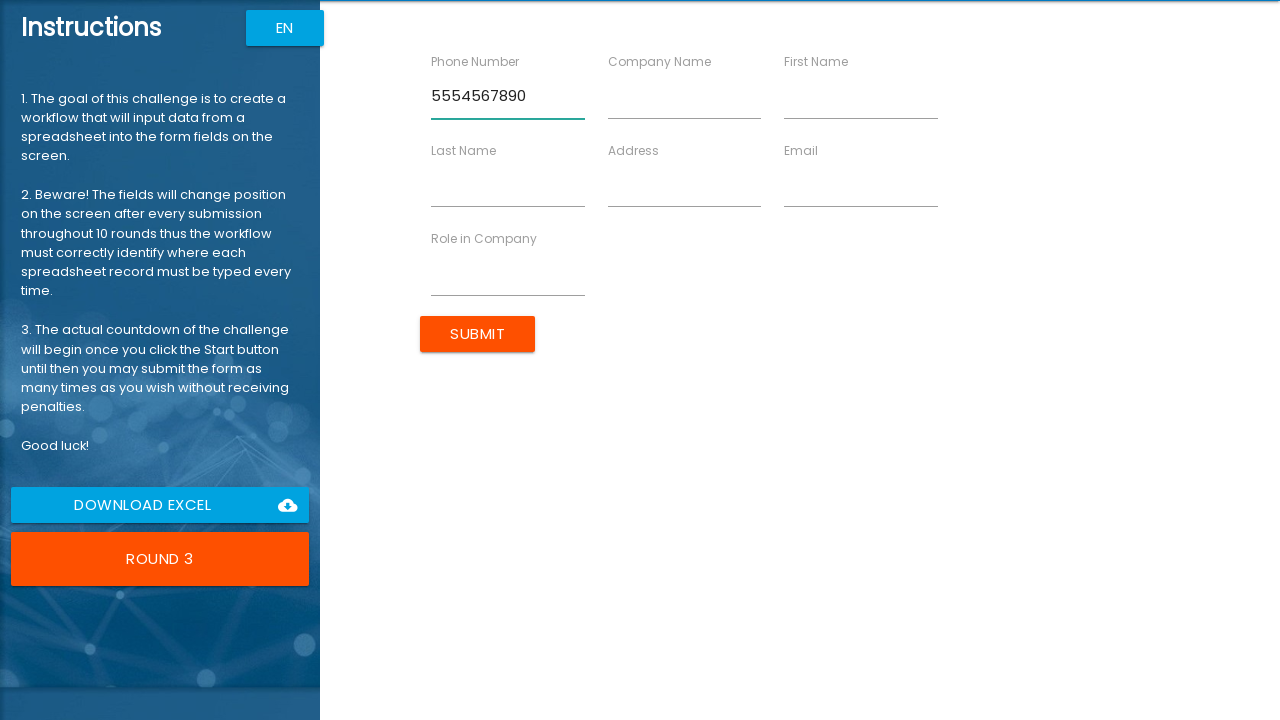

Cleared input field with label 'companyname' on rpa1-field >> nth=1 >> input
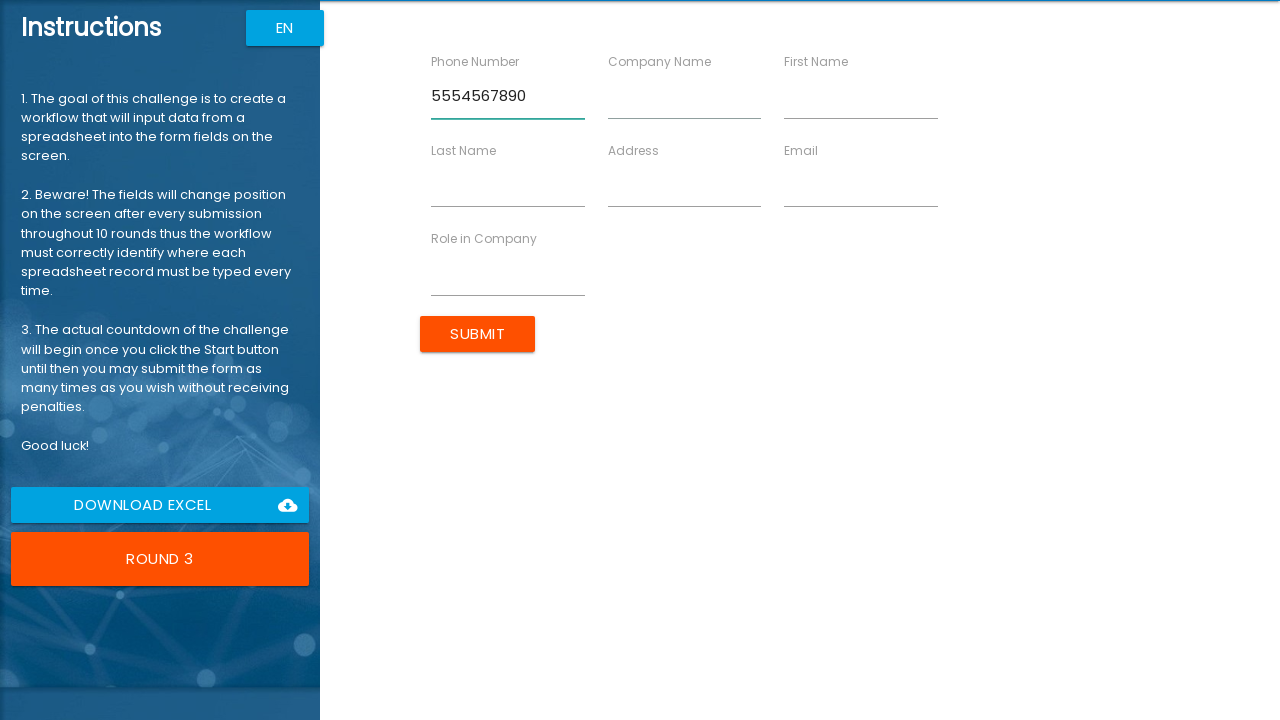

Filled 'companyname' field with 'Global Ltd' on rpa1-field >> nth=1 >> input
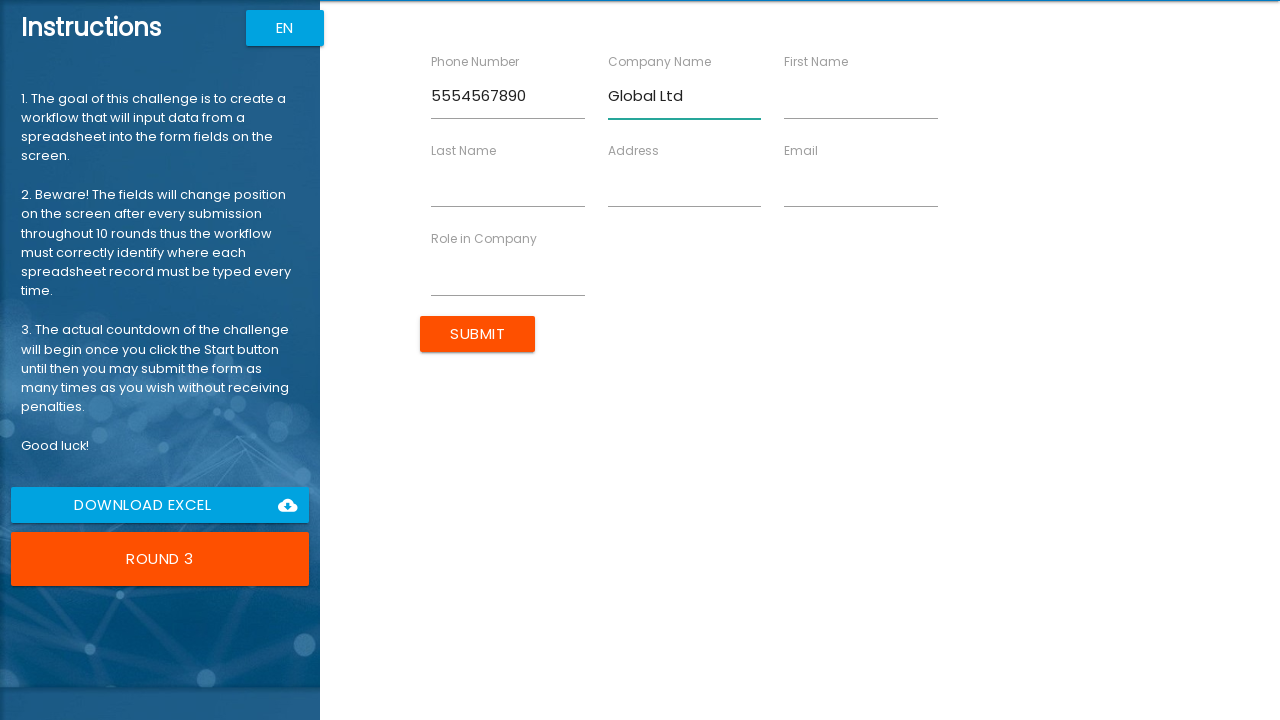

Cleared input field with label 'firstname' on rpa1-field >> nth=2 >> input
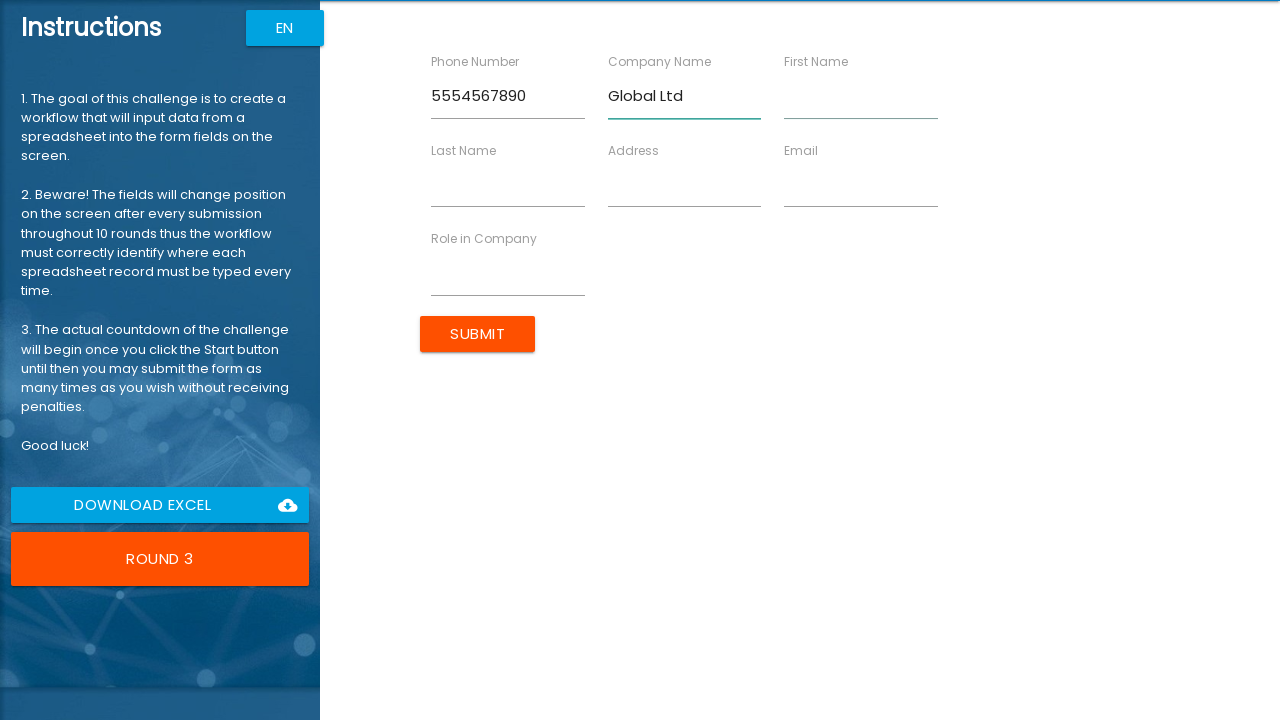

Filled 'firstname' field with 'Michael' on rpa1-field >> nth=2 >> input
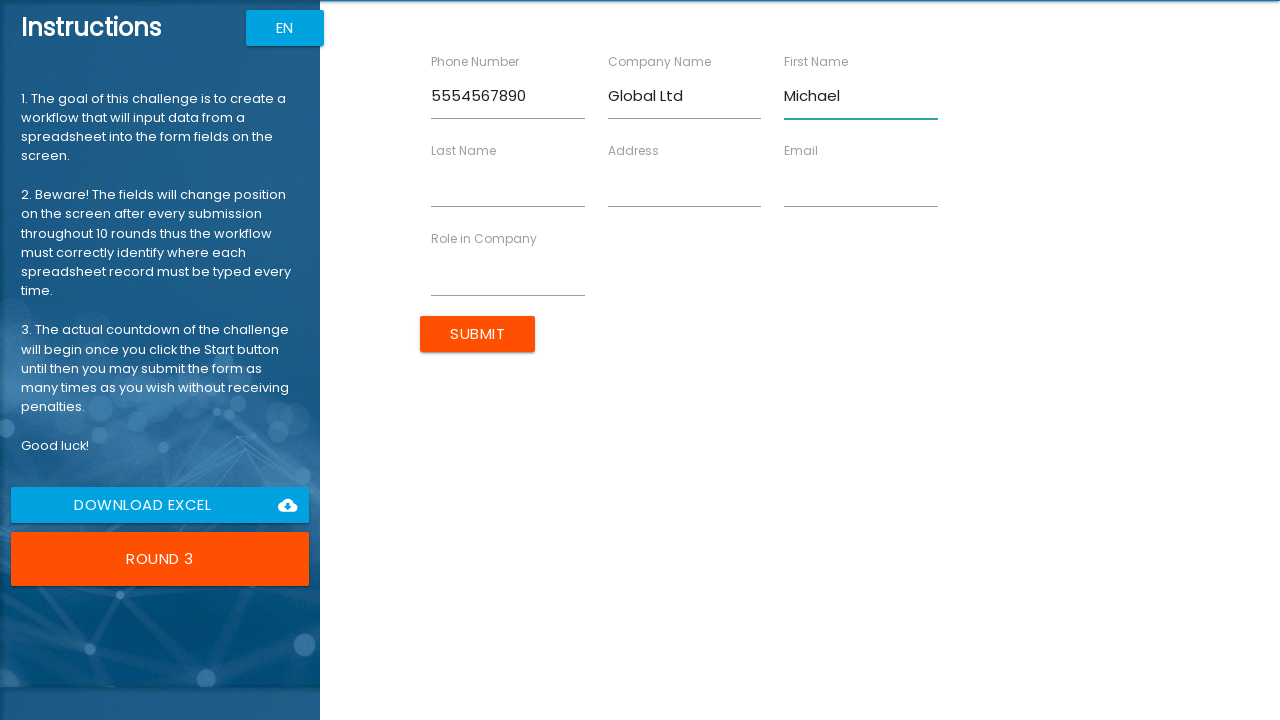

Cleared input field with label 'lastname' on rpa1-field >> nth=3 >> input
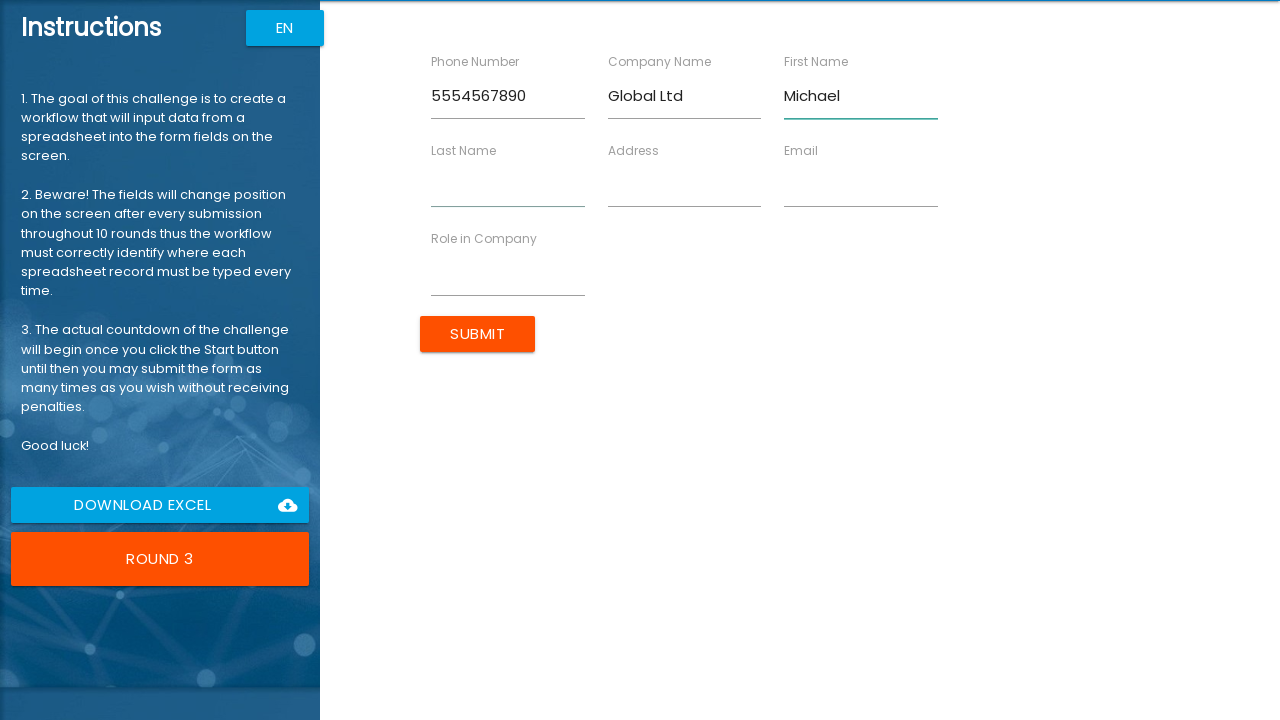

Filled 'lastname' field with 'Williams' on rpa1-field >> nth=3 >> input
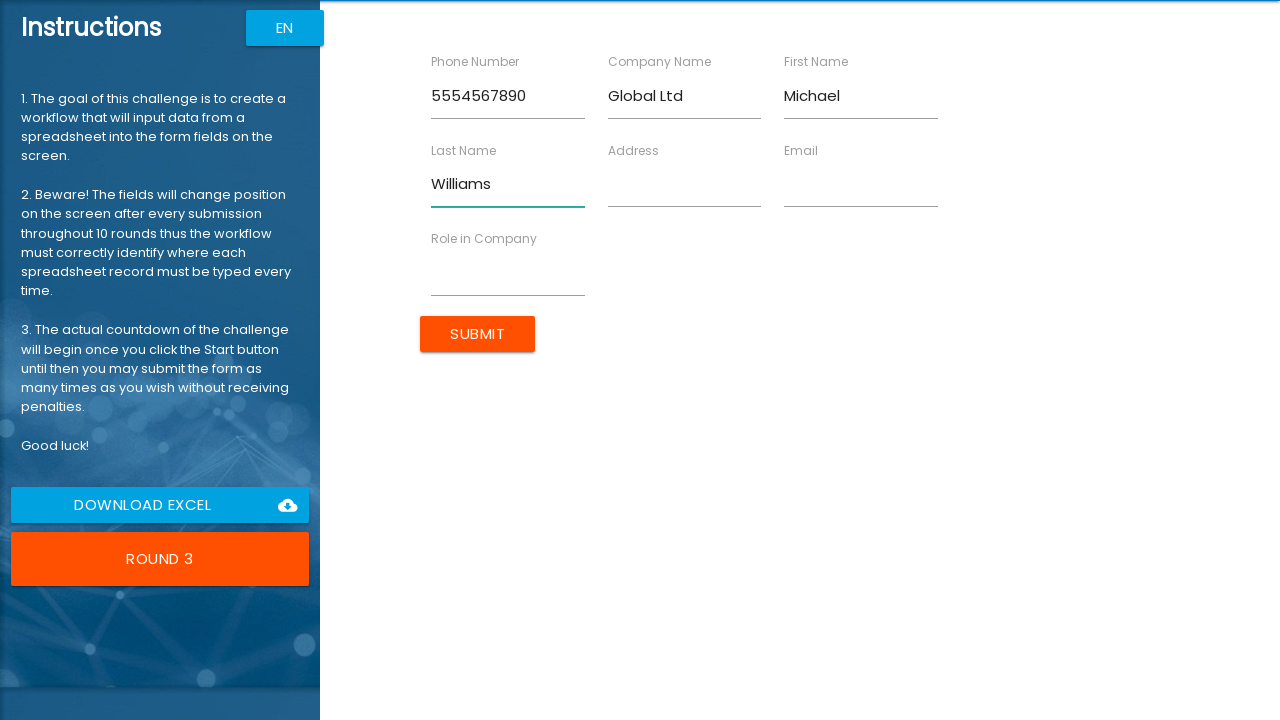

Cleared input field with label 'address' on rpa1-field >> nth=4 >> input
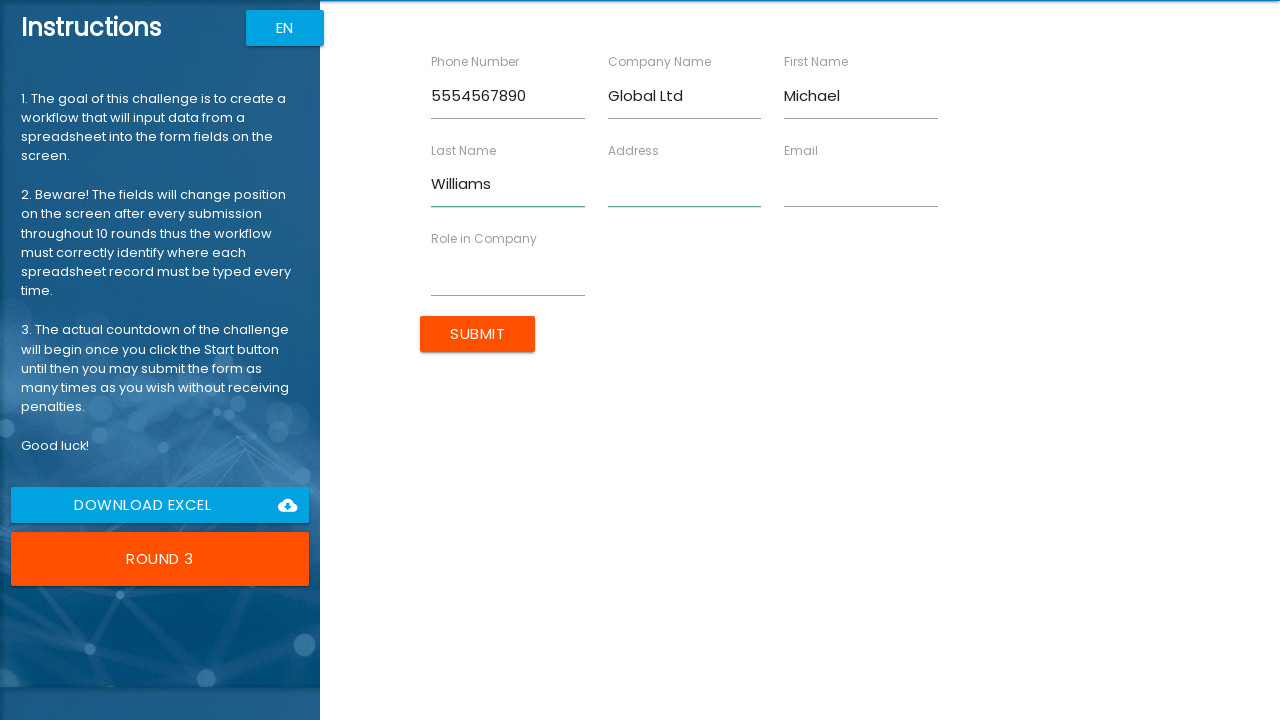

Filled 'address' field with '789 Pine Rd' on rpa1-field >> nth=4 >> input
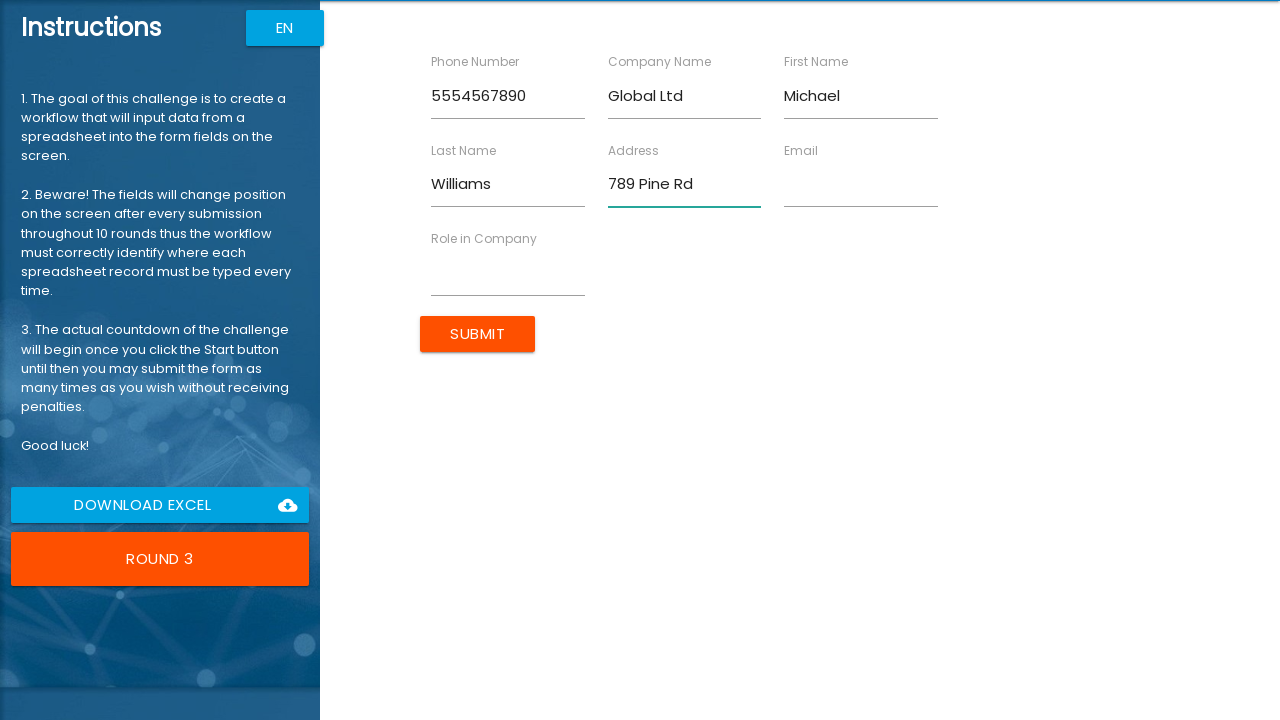

Cleared input field with label 'email' on rpa1-field >> nth=5 >> input
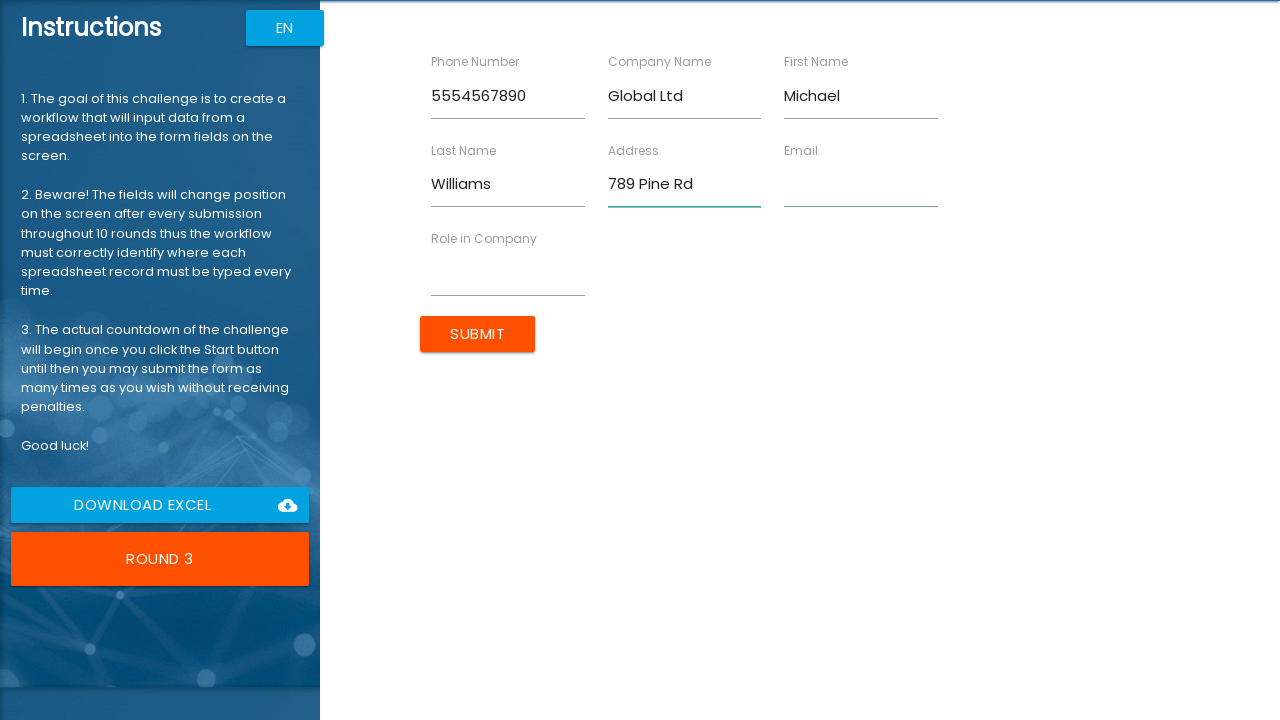

Filled 'email' field with 'm.williams@test.com' on rpa1-field >> nth=5 >> input
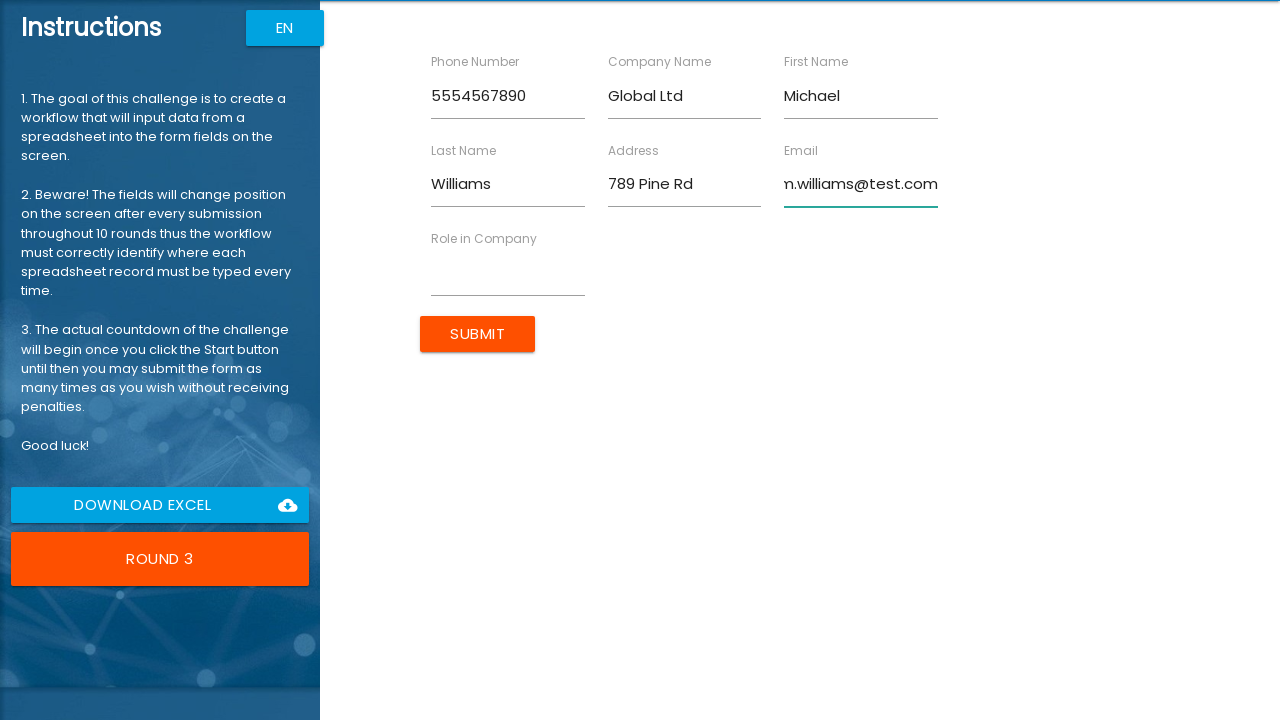

Cleared input field with label 'roleincompany' on rpa1-field >> nth=6 >> input
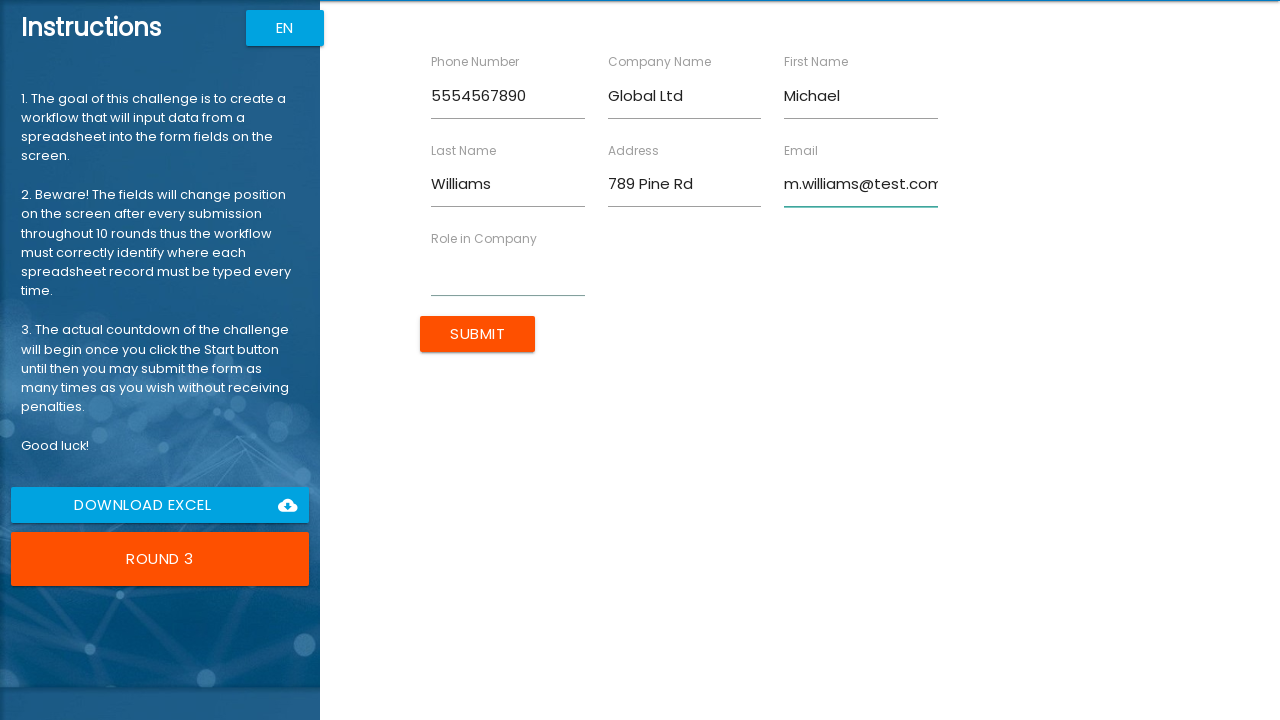

Filled 'roleincompany' field with 'Analyst' on rpa1-field >> nth=6 >> input
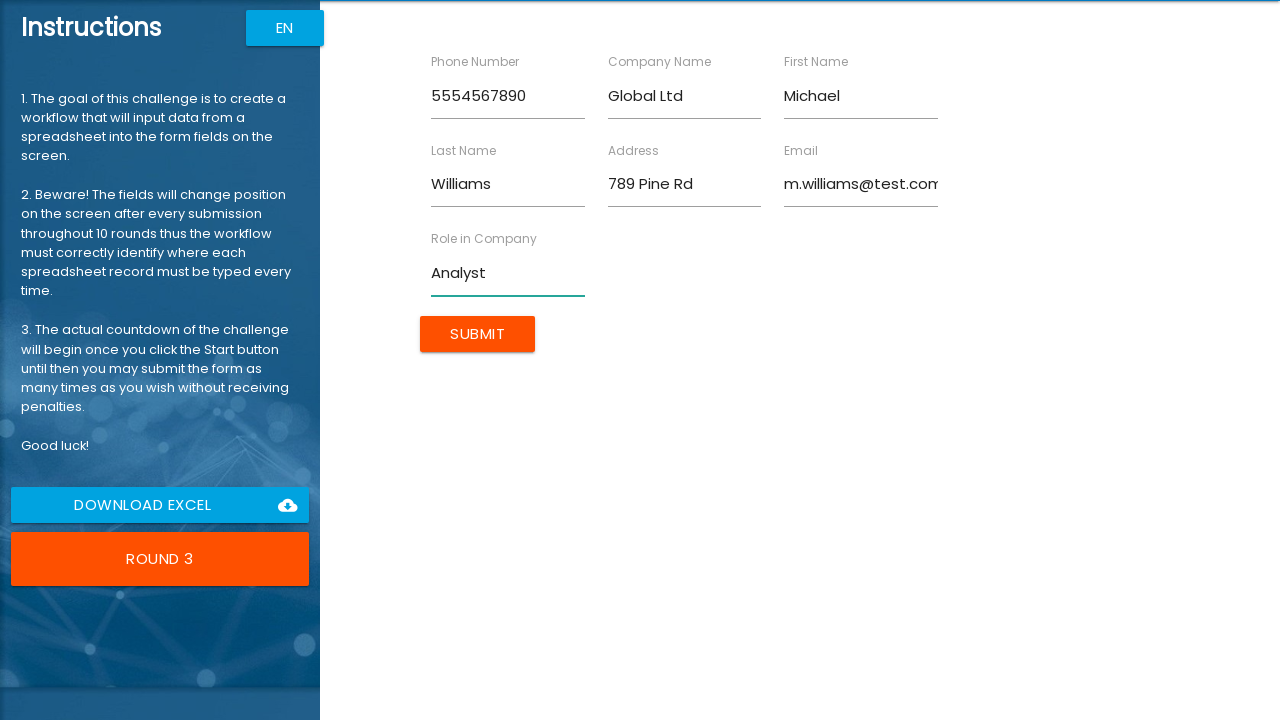

Clicked Submit button to submit form data at (478, 334) on input.btn.uiColorButton
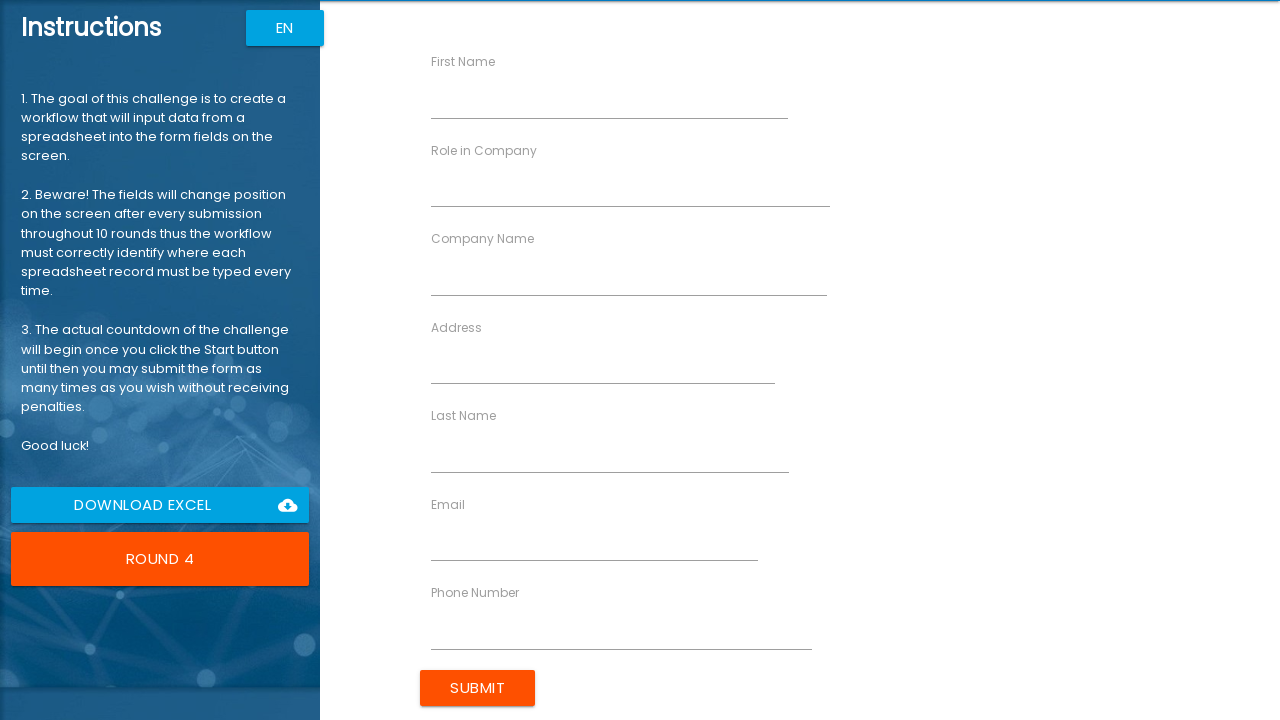

Cleared input field with label 'firstname' on rpa1-field >> nth=0 >> input
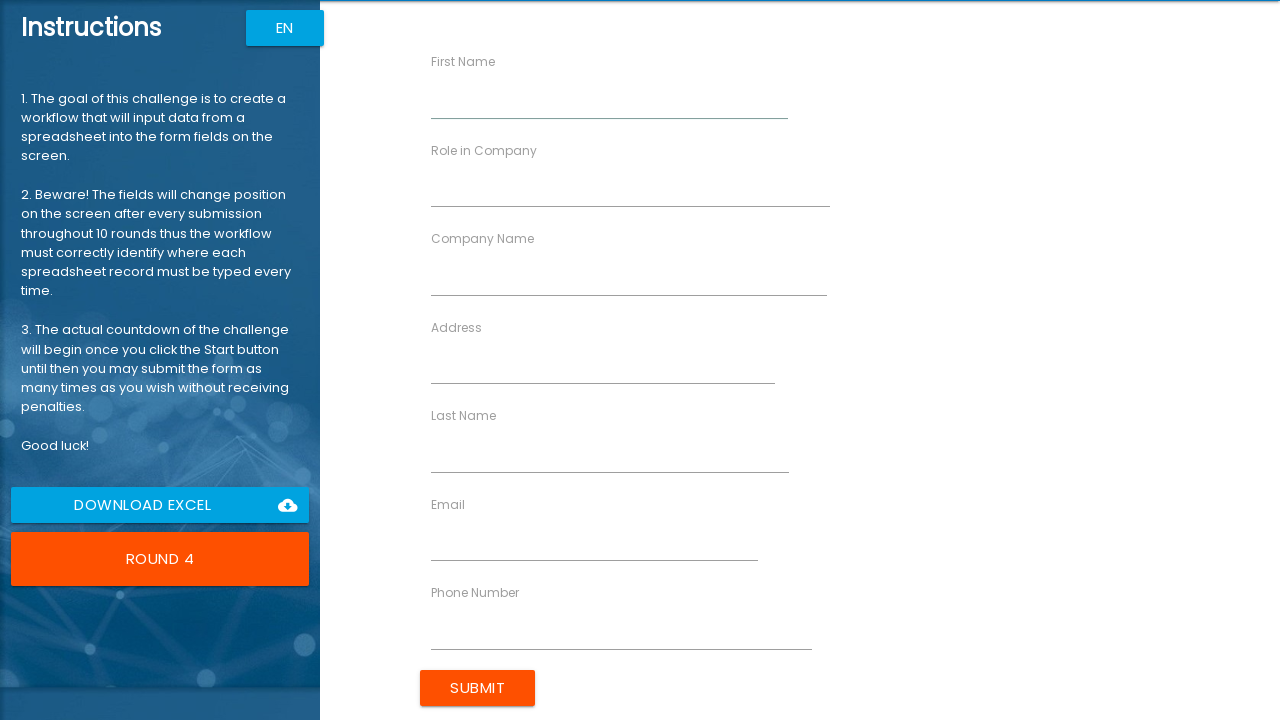

Filled 'firstname' field with 'Emily' on rpa1-field >> nth=0 >> input
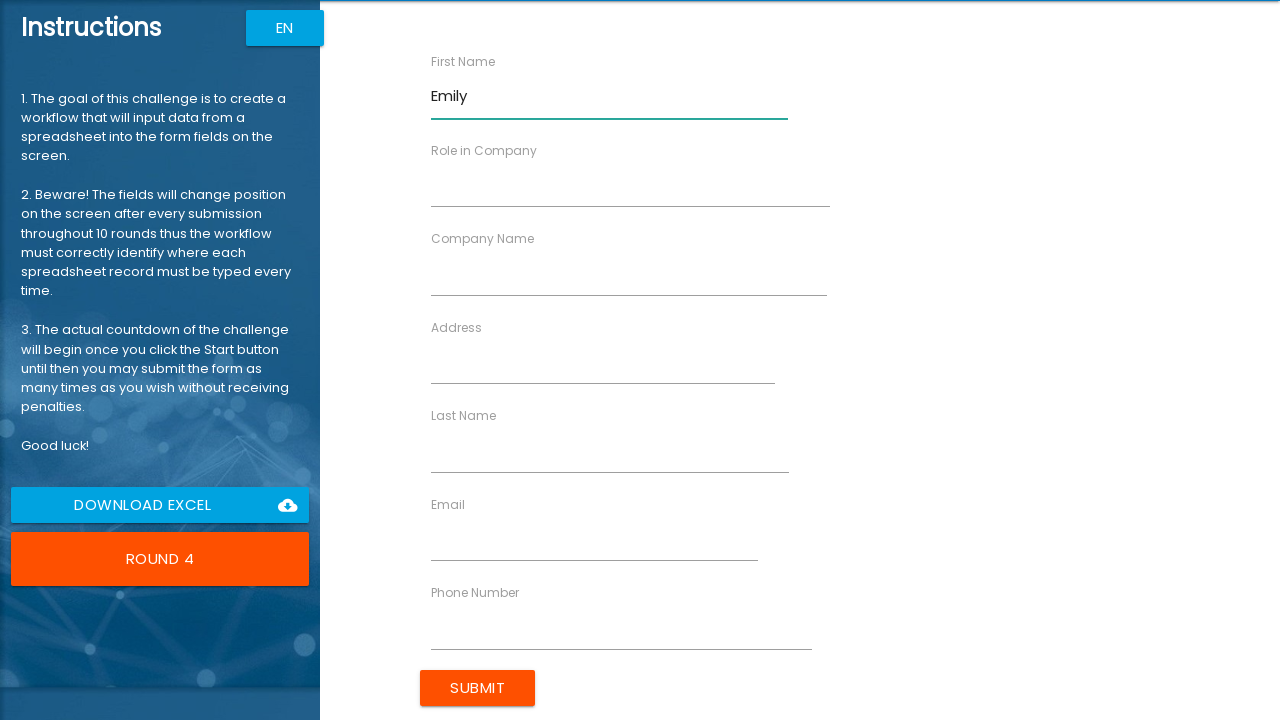

Cleared input field with label 'roleincompany' on rpa1-field >> nth=1 >> input
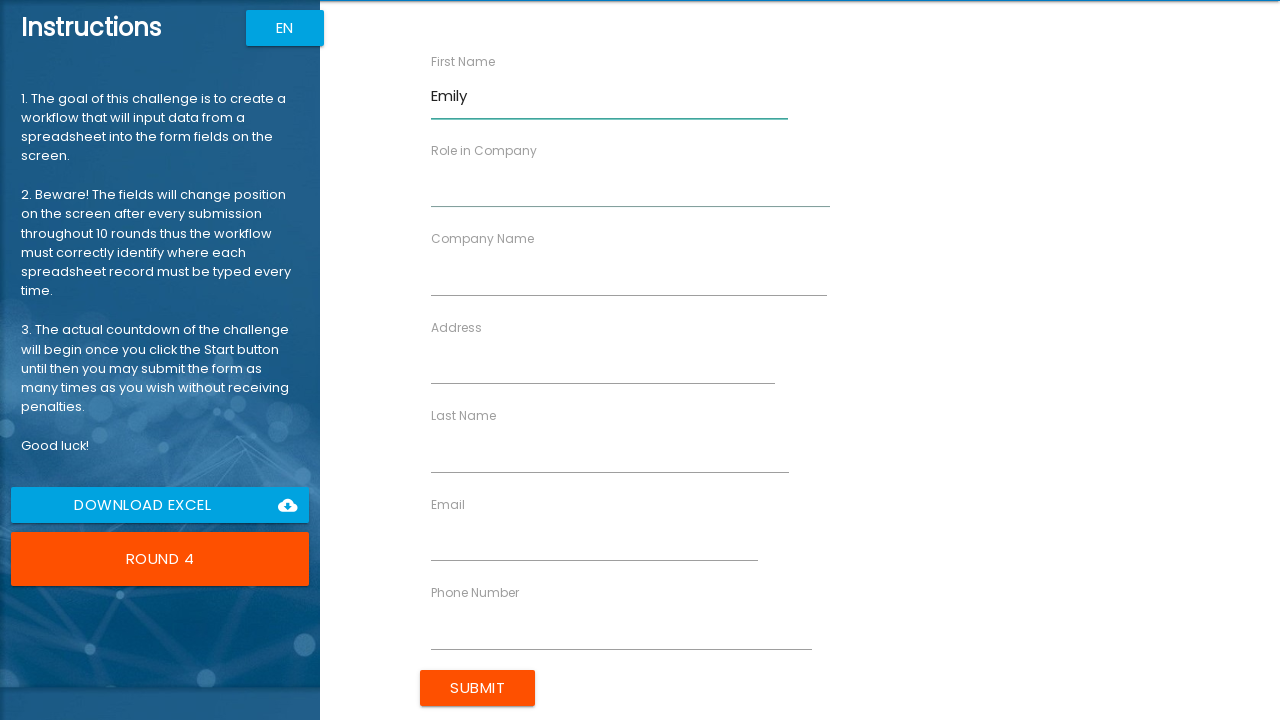

Filled 'roleincompany' field with 'Engineer' on rpa1-field >> nth=1 >> input
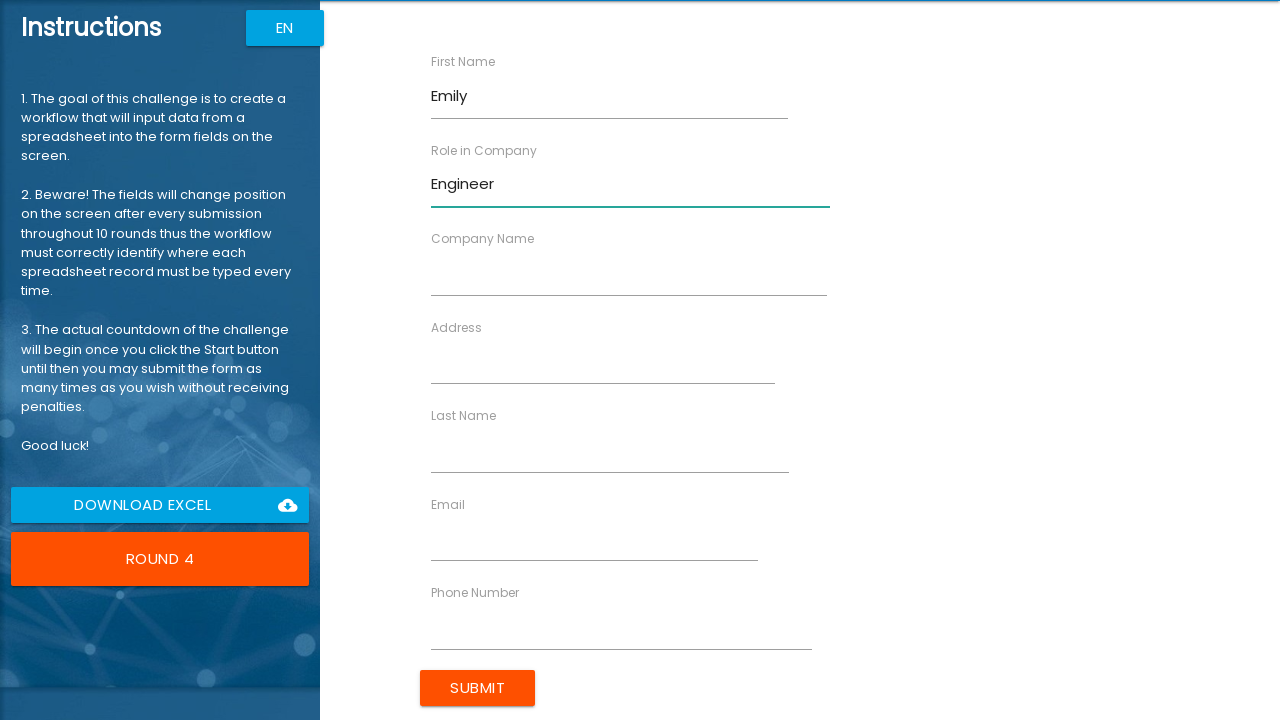

Cleared input field with label 'companyname' on rpa1-field >> nth=2 >> input
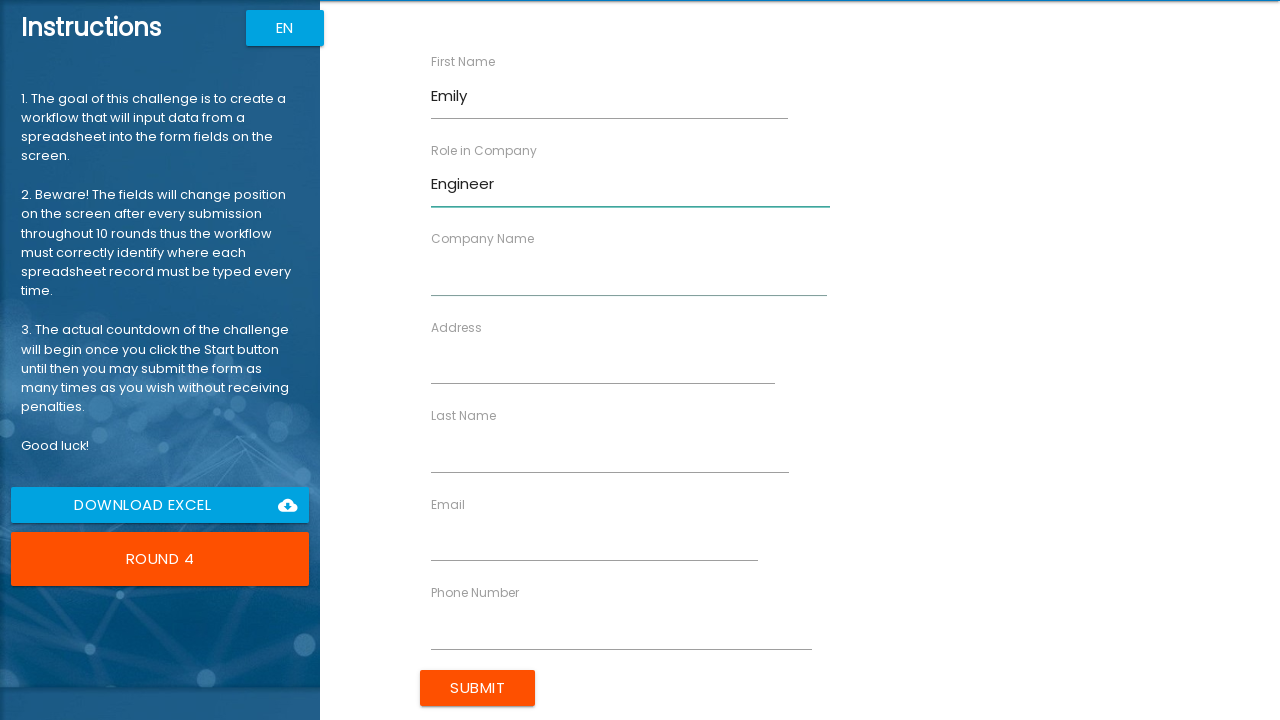

Filled 'companyname' field with 'Data Systems' on rpa1-field >> nth=2 >> input
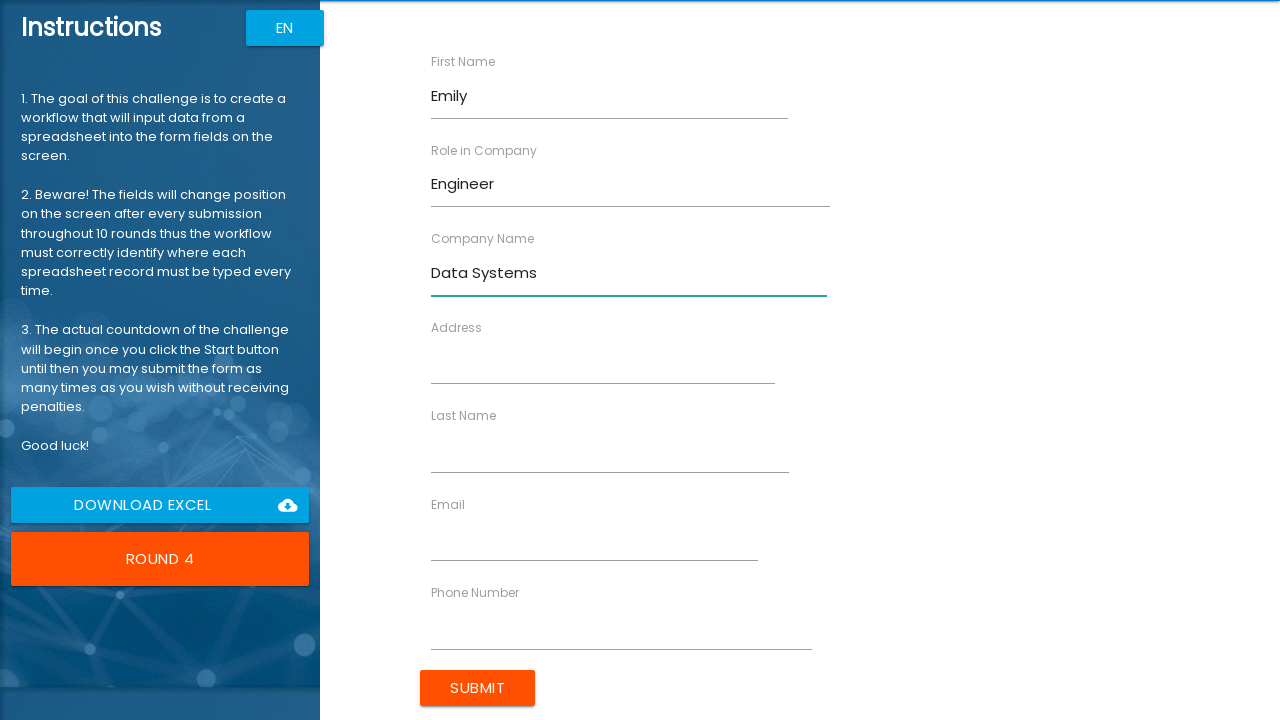

Cleared input field with label 'address' on rpa1-field >> nth=3 >> input
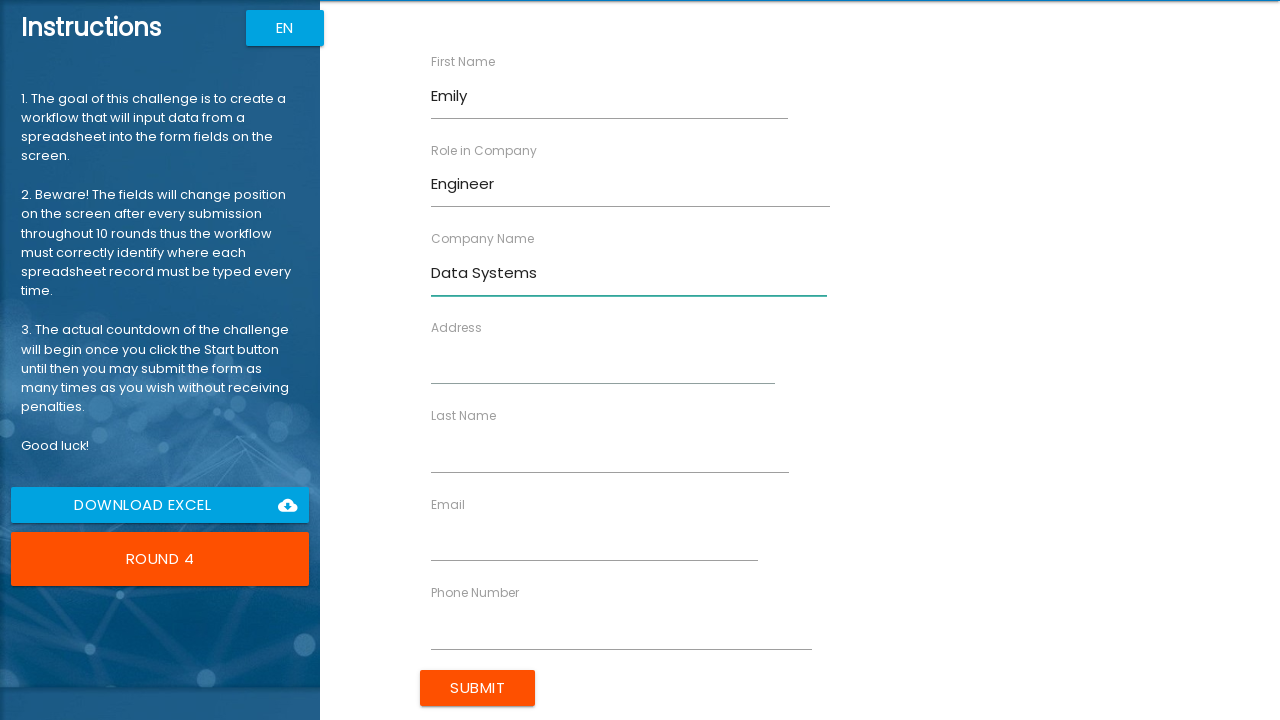

Filled 'address' field with '321 Elm St' on rpa1-field >> nth=3 >> input
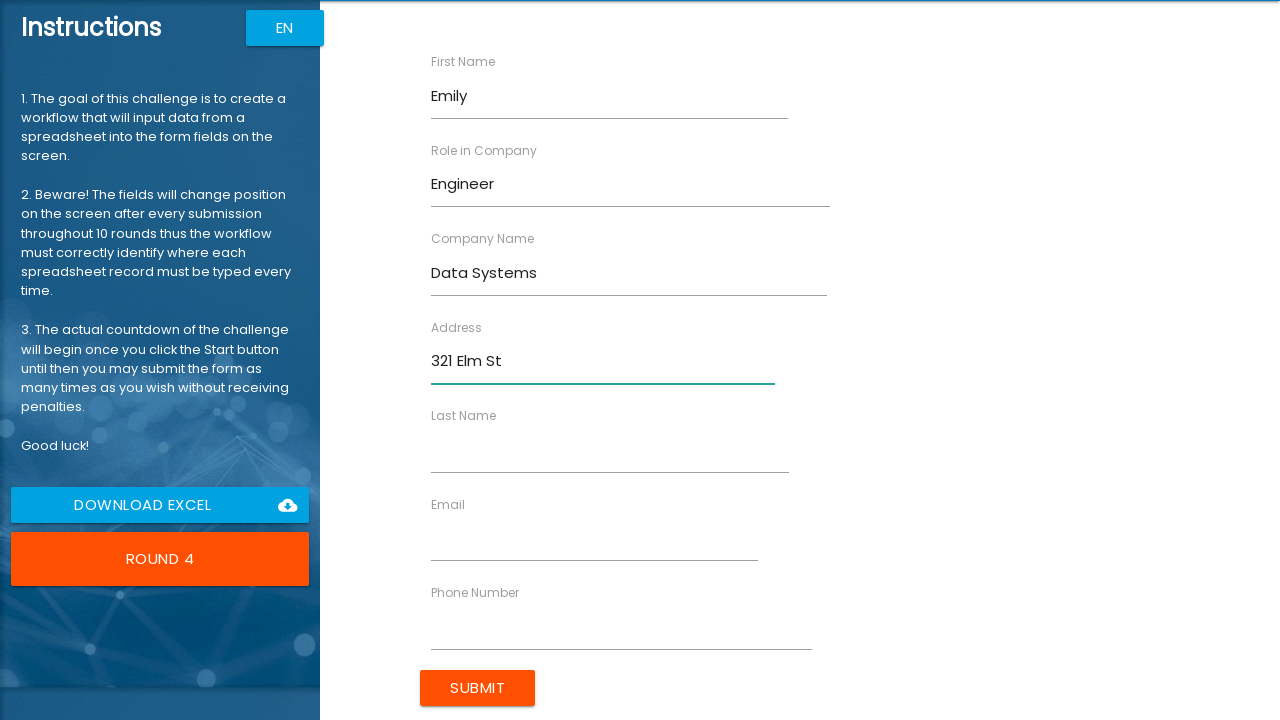

Cleared input field with label 'lastname' on rpa1-field >> nth=4 >> input
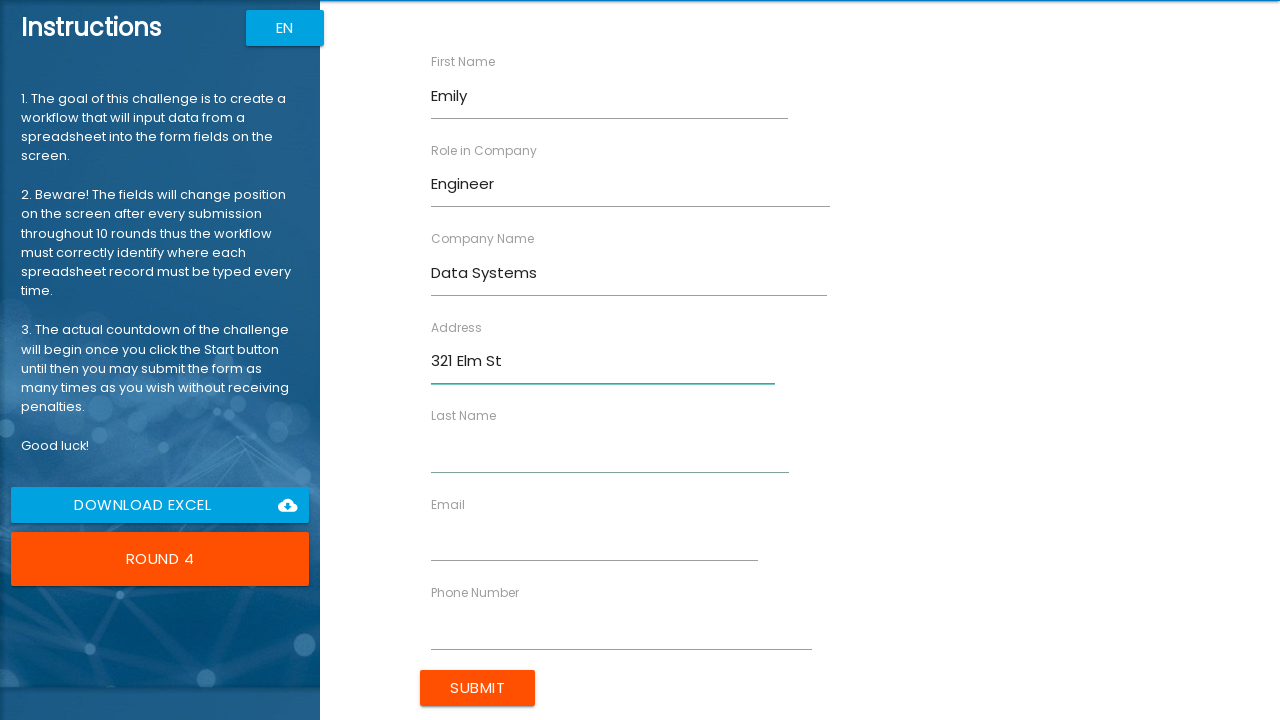

Filled 'lastname' field with 'Brown' on rpa1-field >> nth=4 >> input
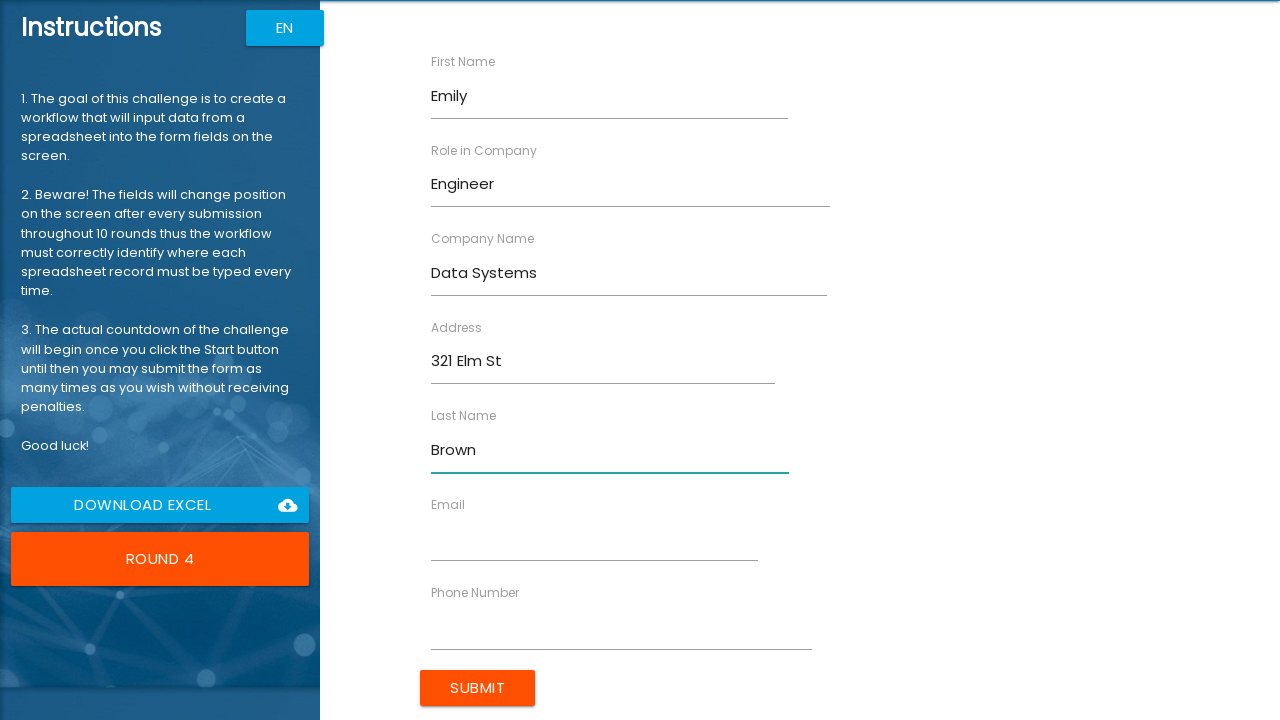

Cleared input field with label 'email' on rpa1-field >> nth=5 >> input
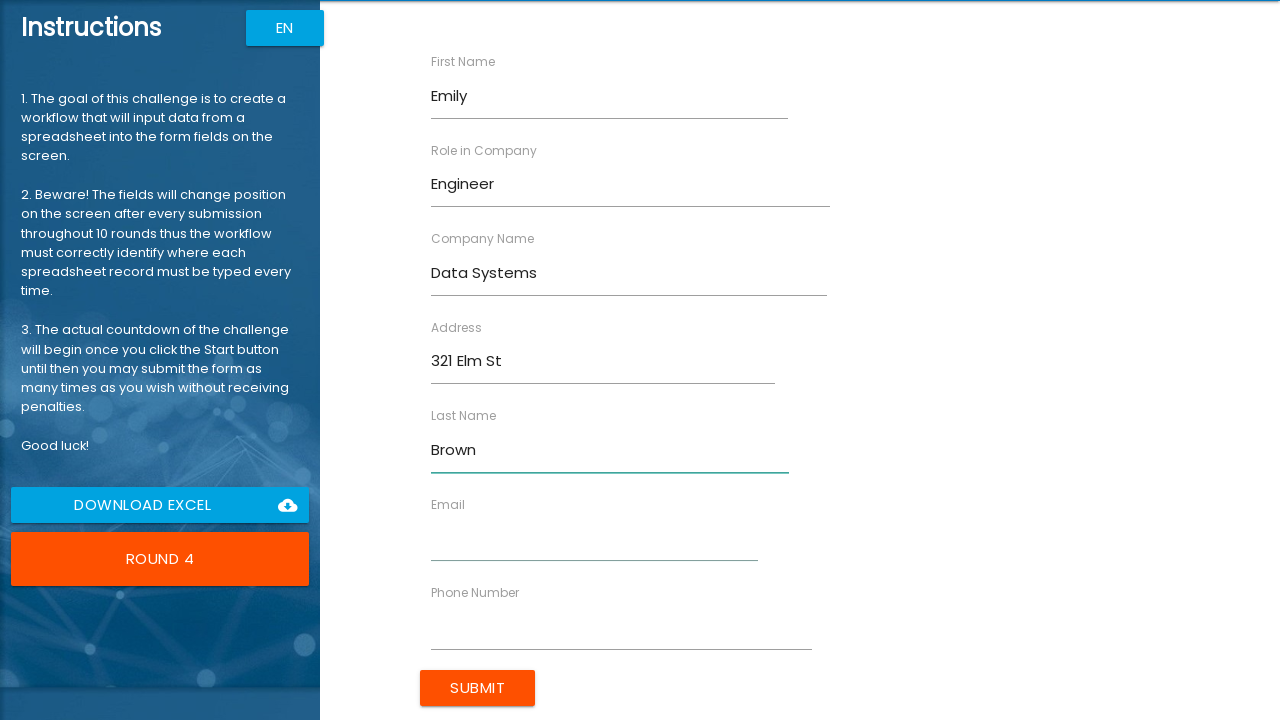

Filled 'email' field with 'emily.b@test.com' on rpa1-field >> nth=5 >> input
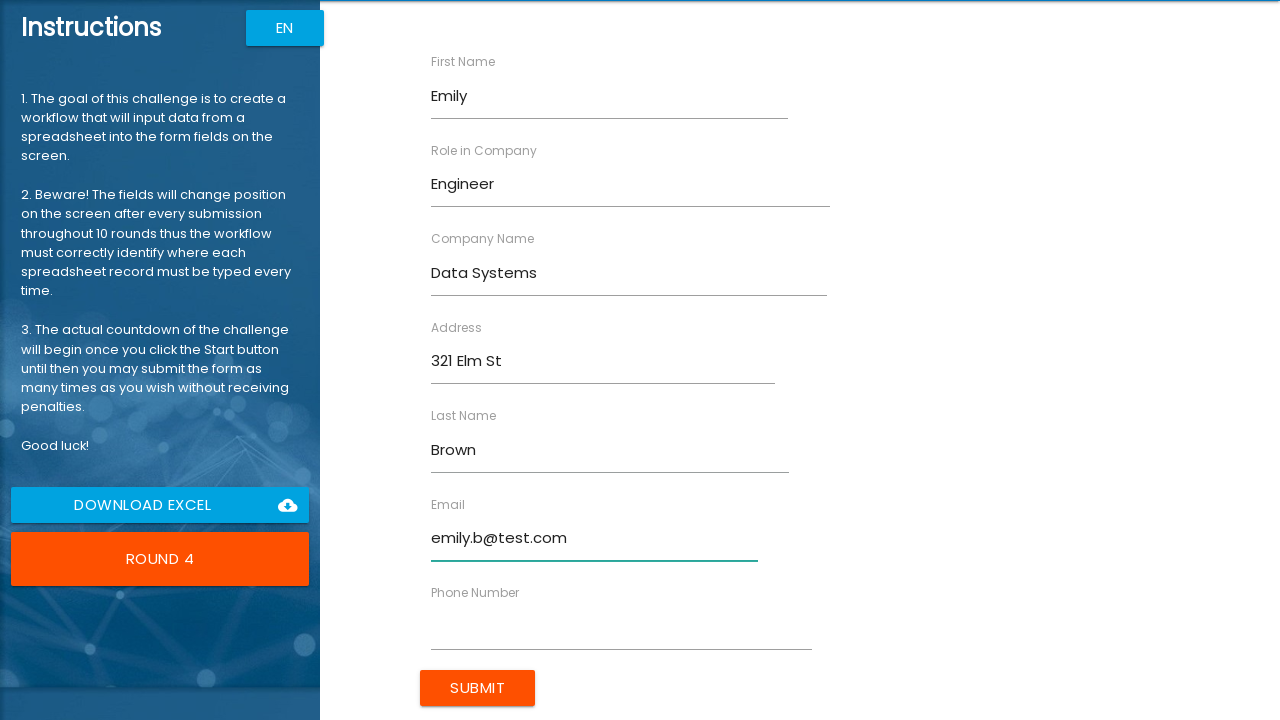

Cleared input field with label 'phonenumber' on rpa1-field >> nth=6 >> input
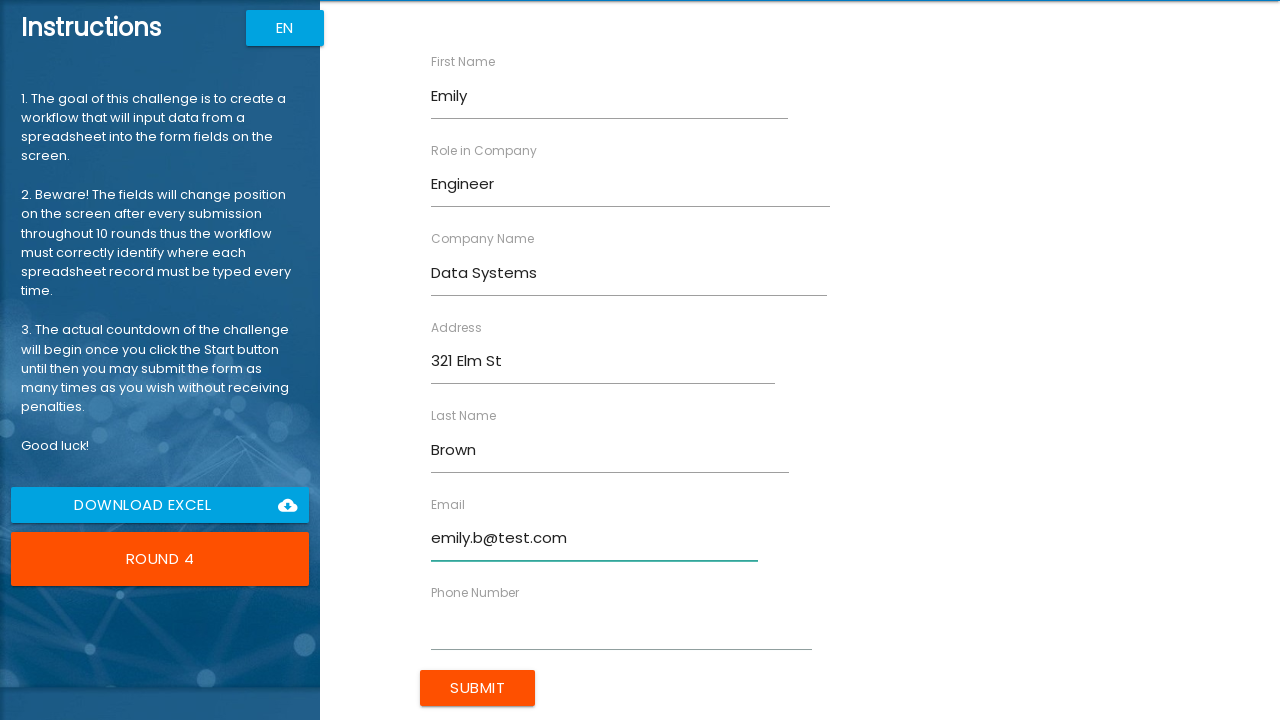

Filled 'phonenumber' field with '5557891234' on rpa1-field >> nth=6 >> input
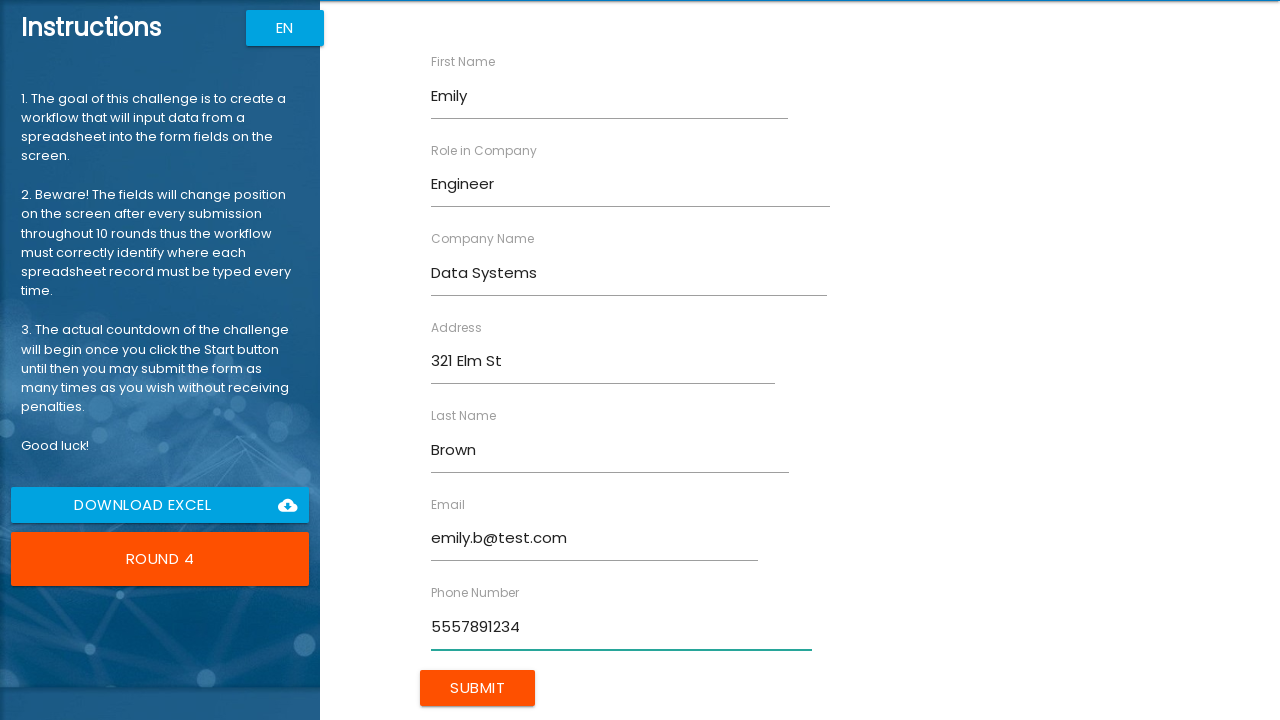

Clicked Submit button to submit form data at (478, 688) on input.btn.uiColorButton
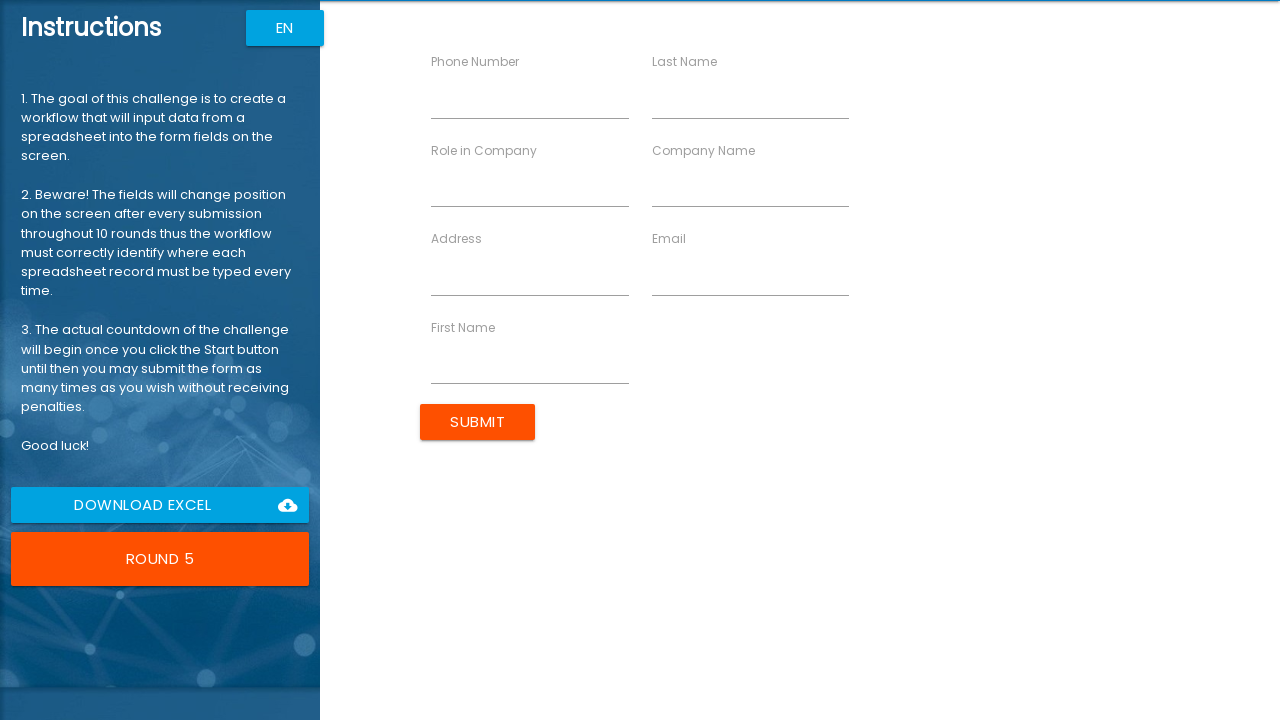

Cleared input field with label 'phonenumber' on rpa1-field >> nth=0 >> input
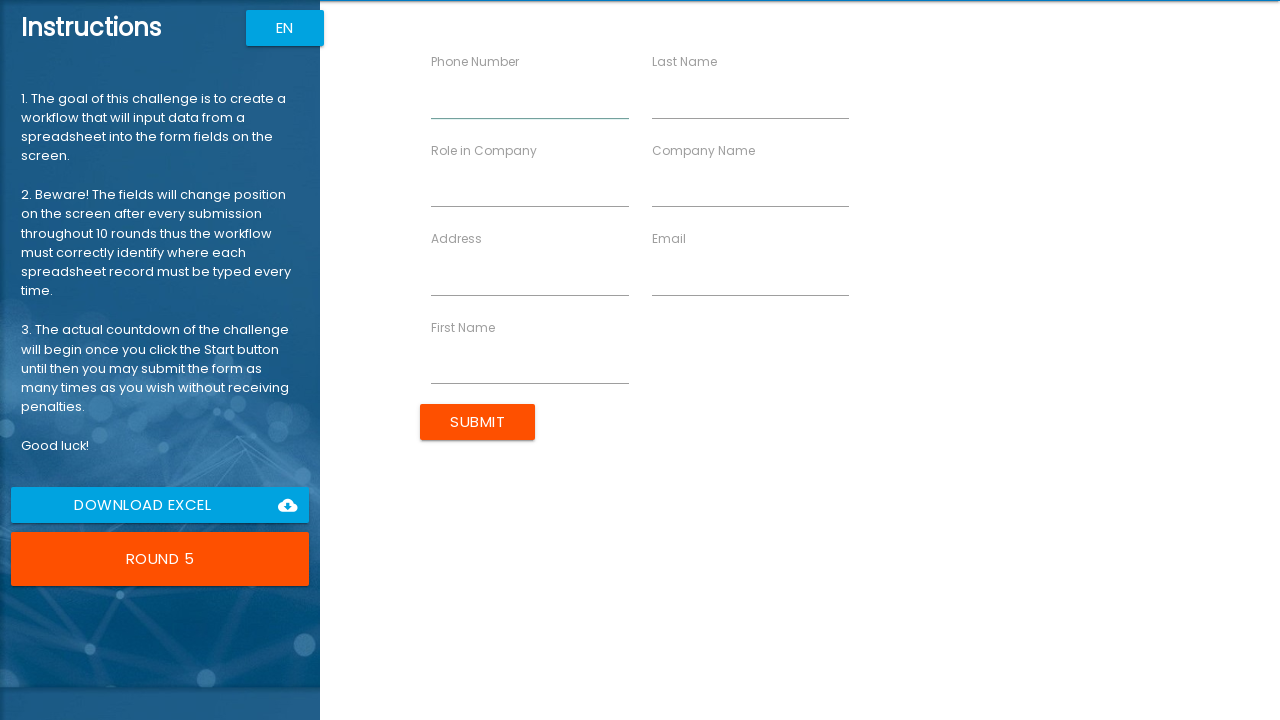

Filled 'phonenumber' field with '5552345678' on rpa1-field >> nth=0 >> input
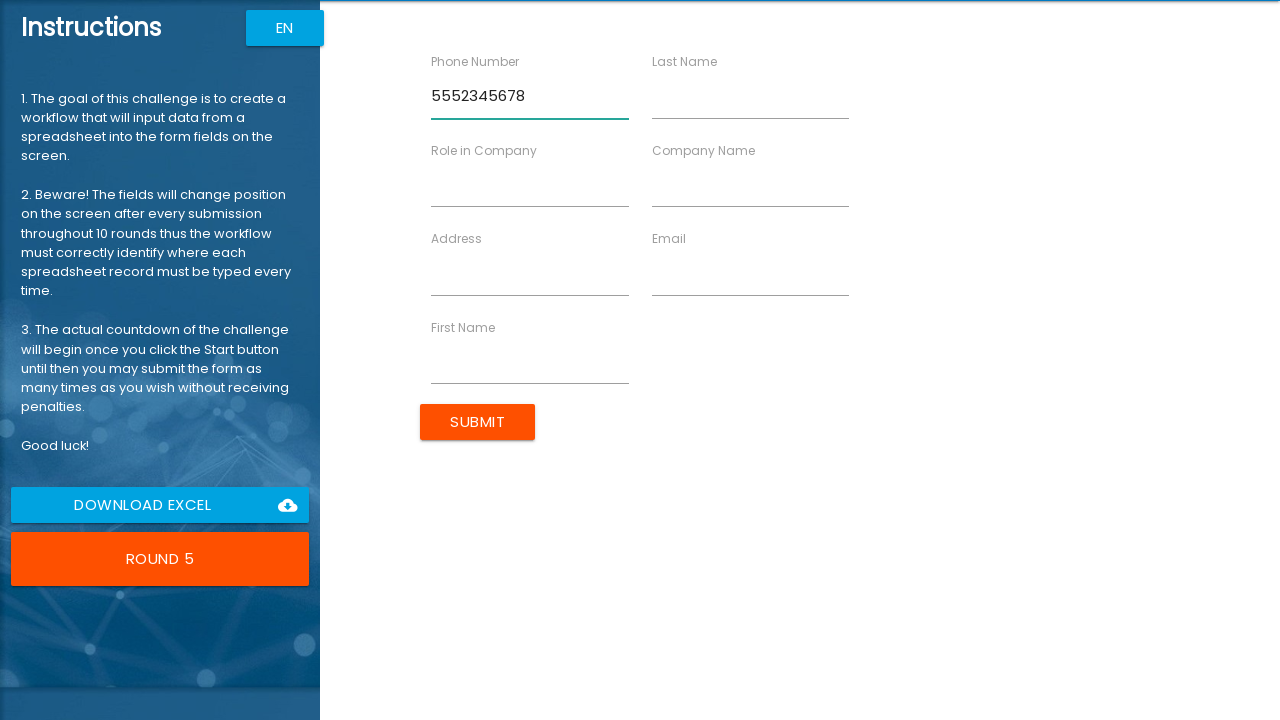

Cleared input field with label 'lastname' on rpa1-field >> nth=1 >> input
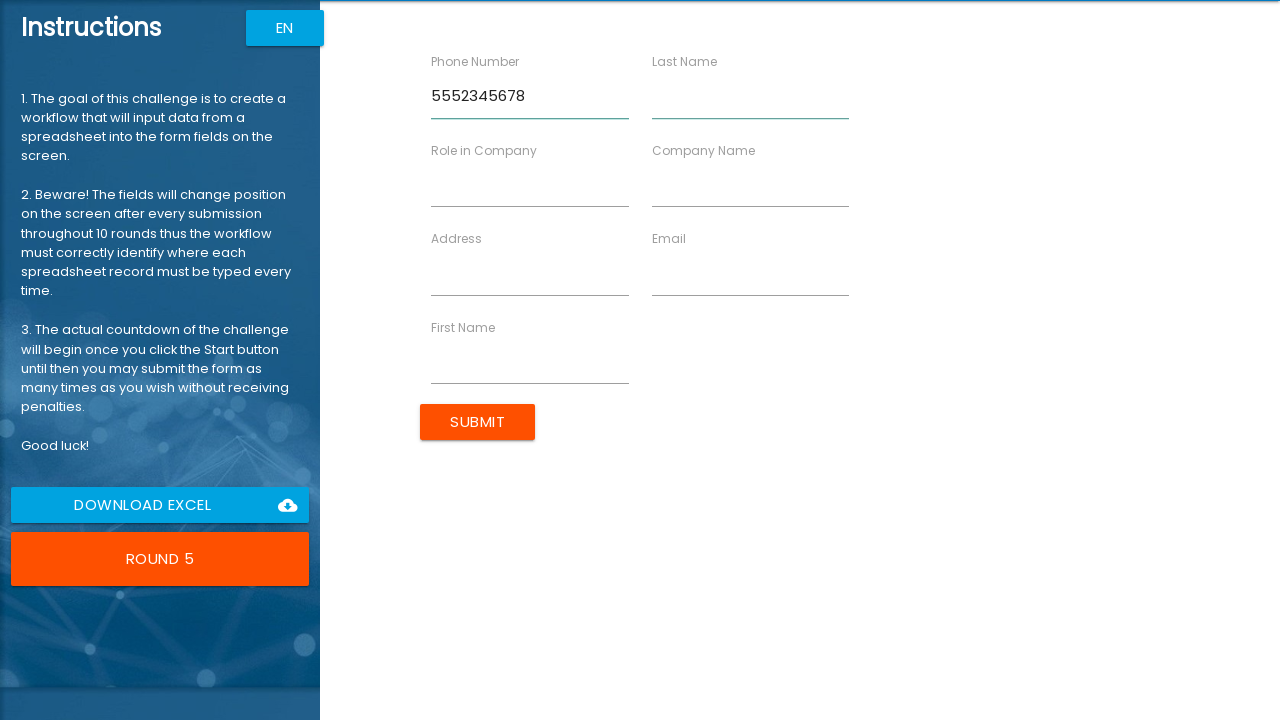

Filled 'lastname' field with 'Davis' on rpa1-field >> nth=1 >> input
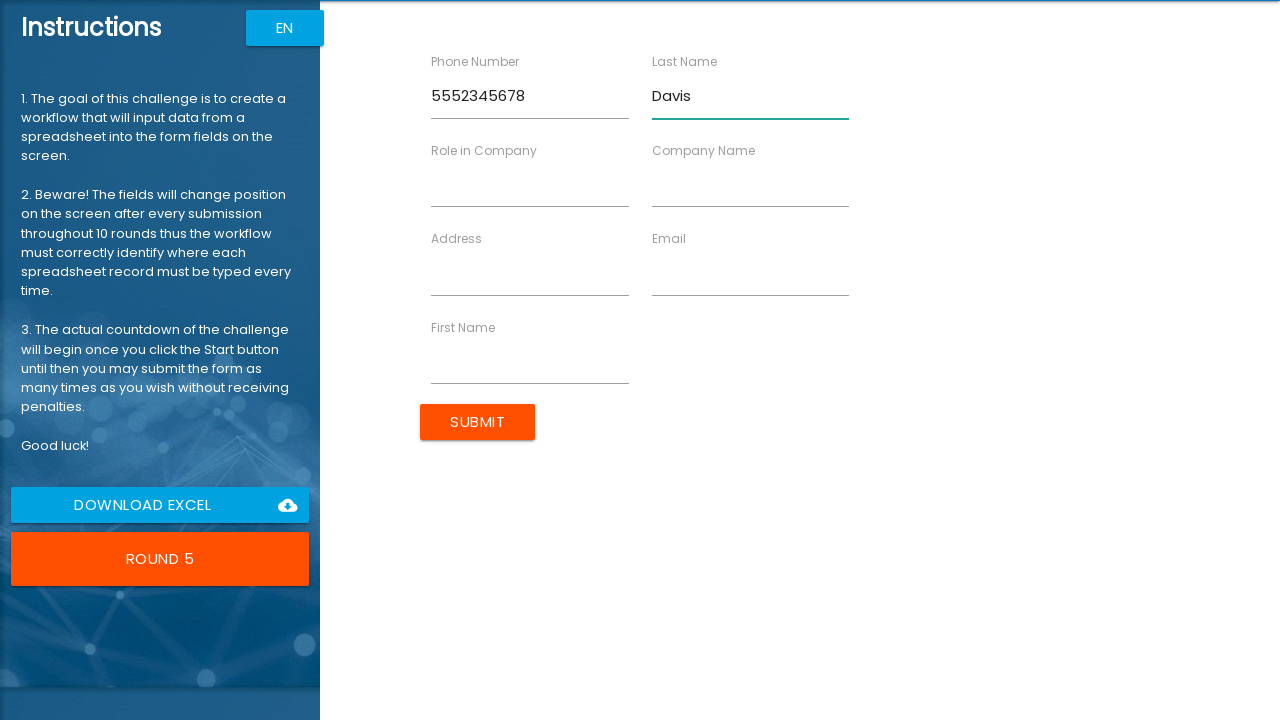

Cleared input field with label 'roleincompany' on rpa1-field >> nth=2 >> input
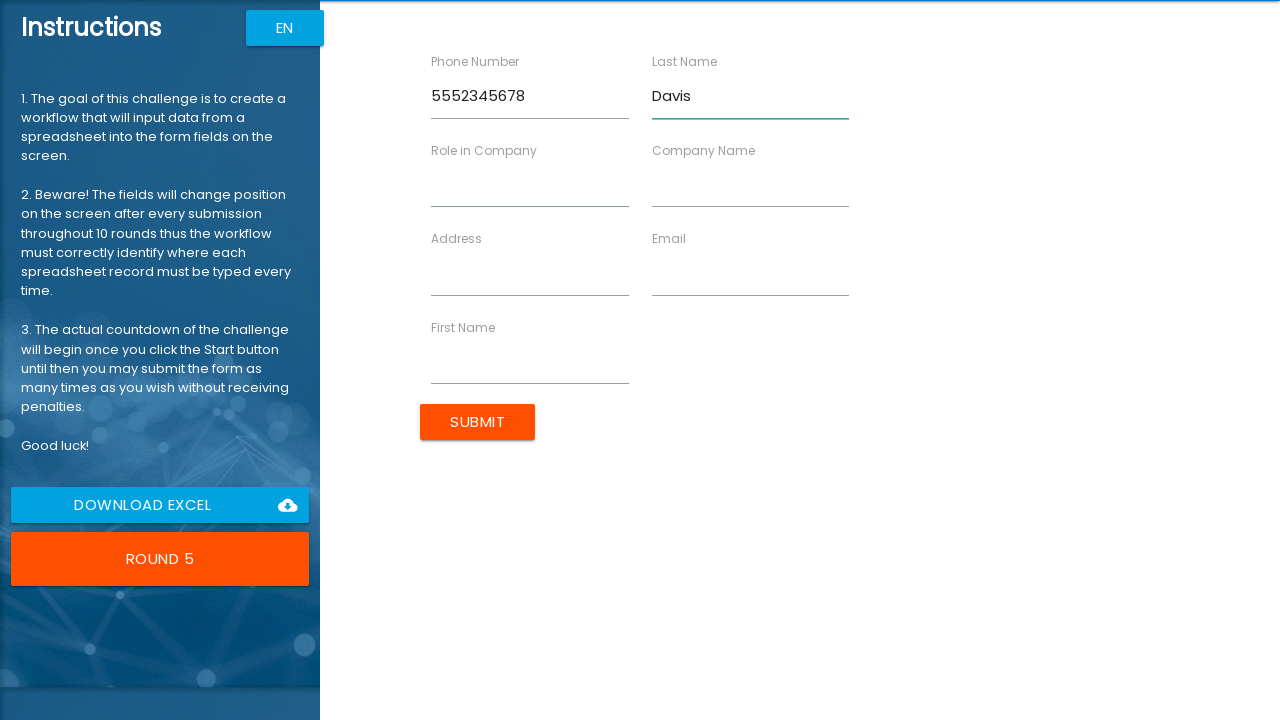

Filled 'roleincompany' field with 'Director' on rpa1-field >> nth=2 >> input
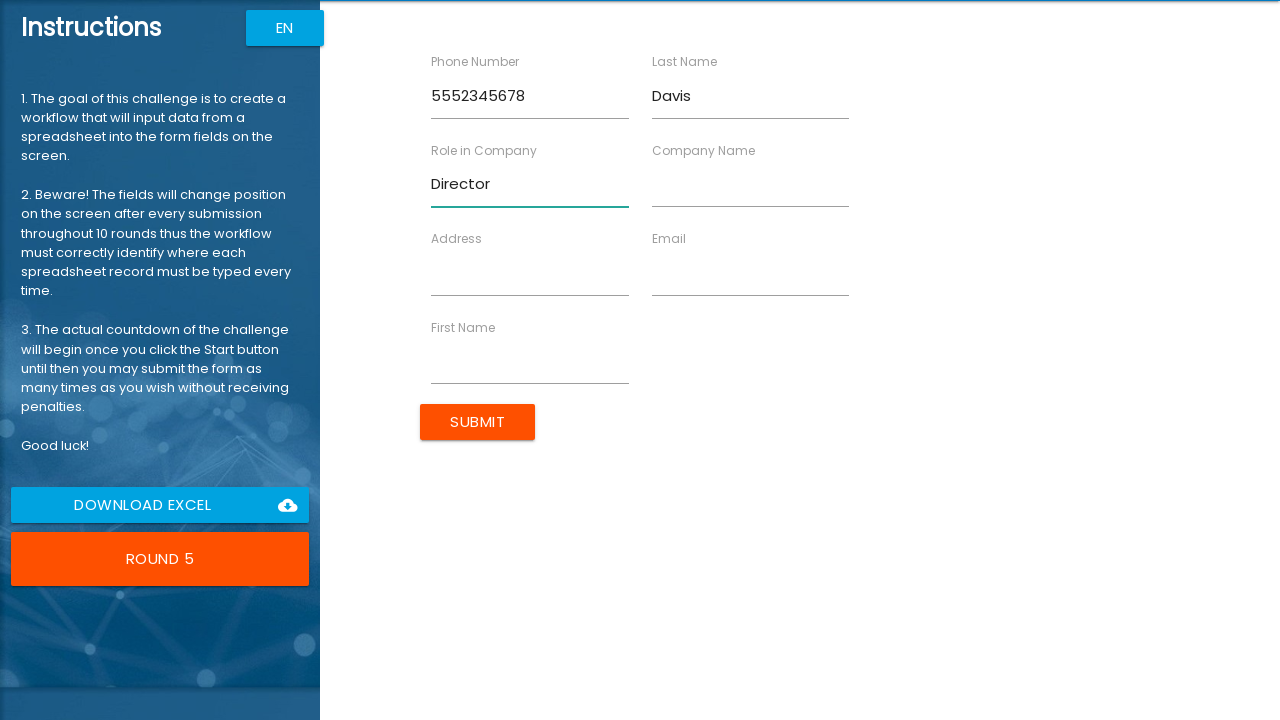

Cleared input field with label 'companyname' on rpa1-field >> nth=3 >> input
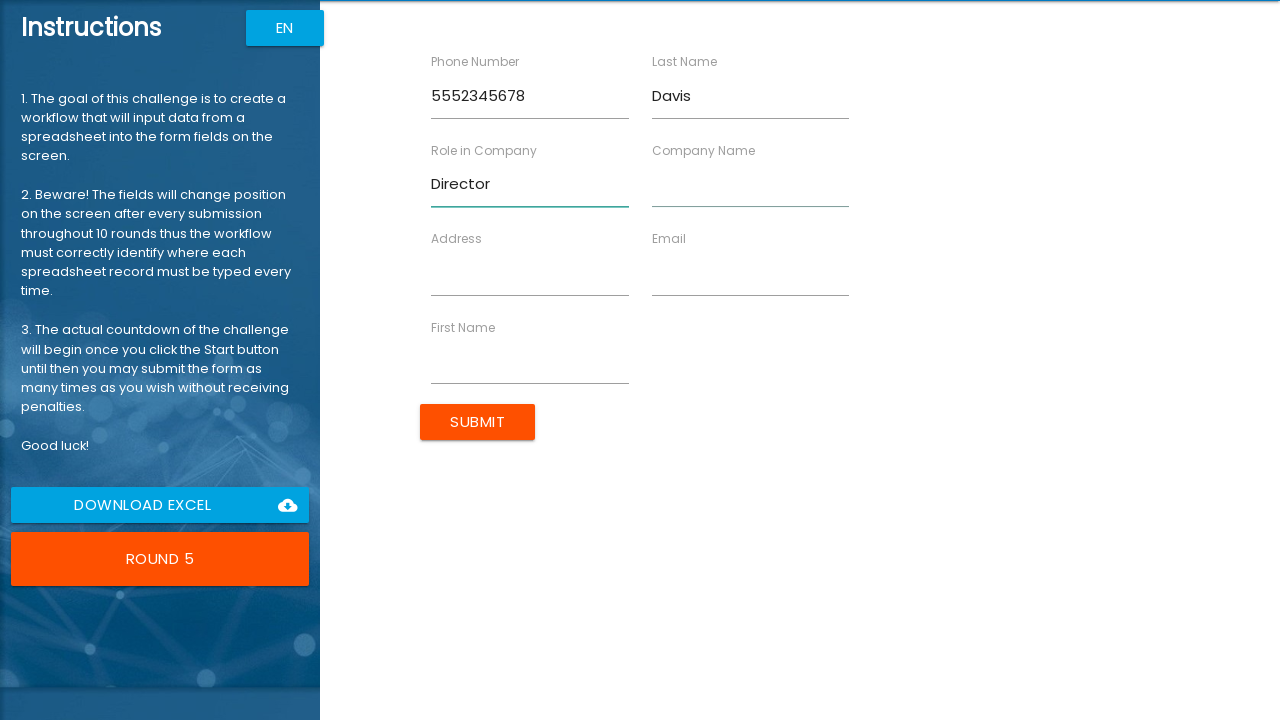

Filled 'companyname' field with 'Innovate Co' on rpa1-field >> nth=3 >> input
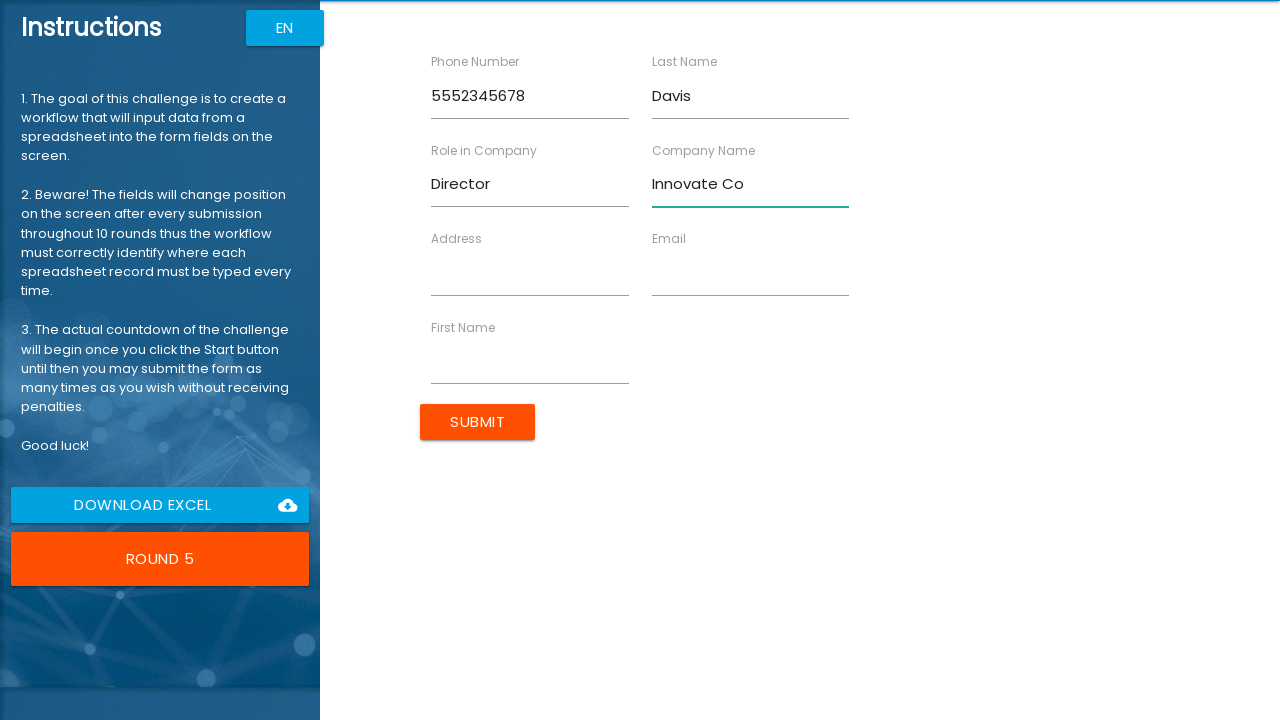

Cleared input field with label 'address' on rpa1-field >> nth=4 >> input
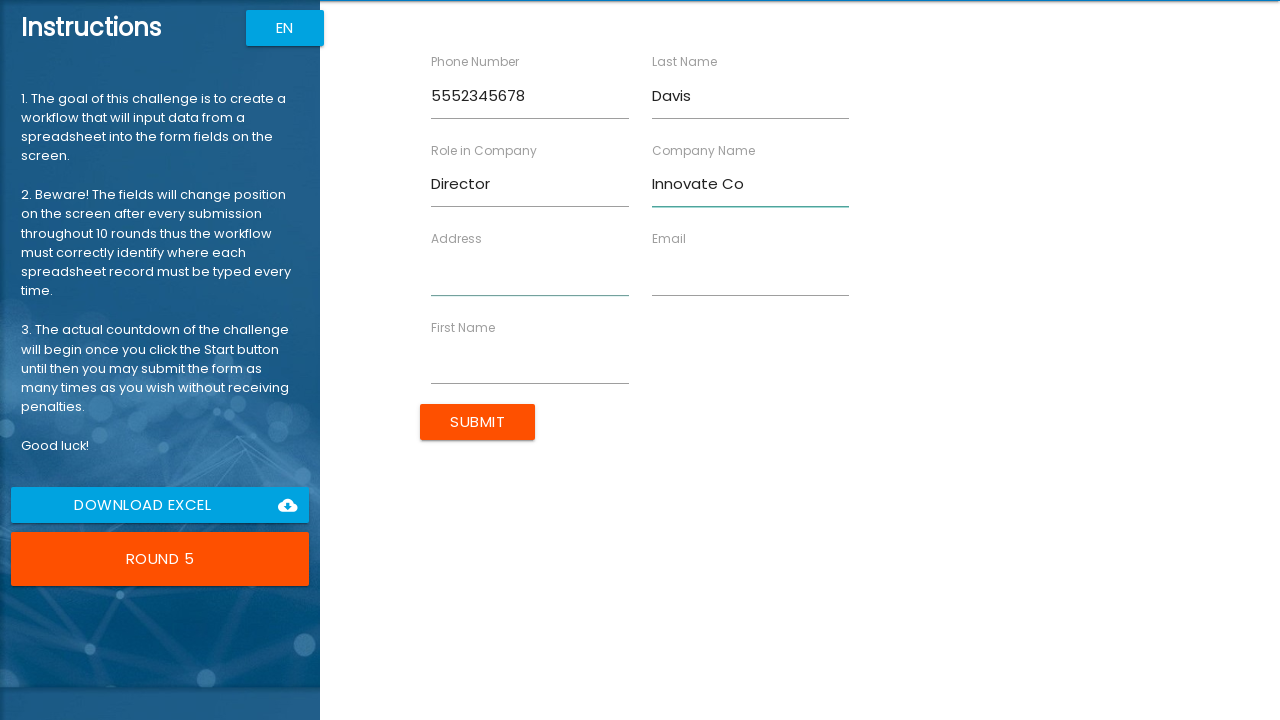

Filled 'address' field with '654 Maple Dr' on rpa1-field >> nth=4 >> input
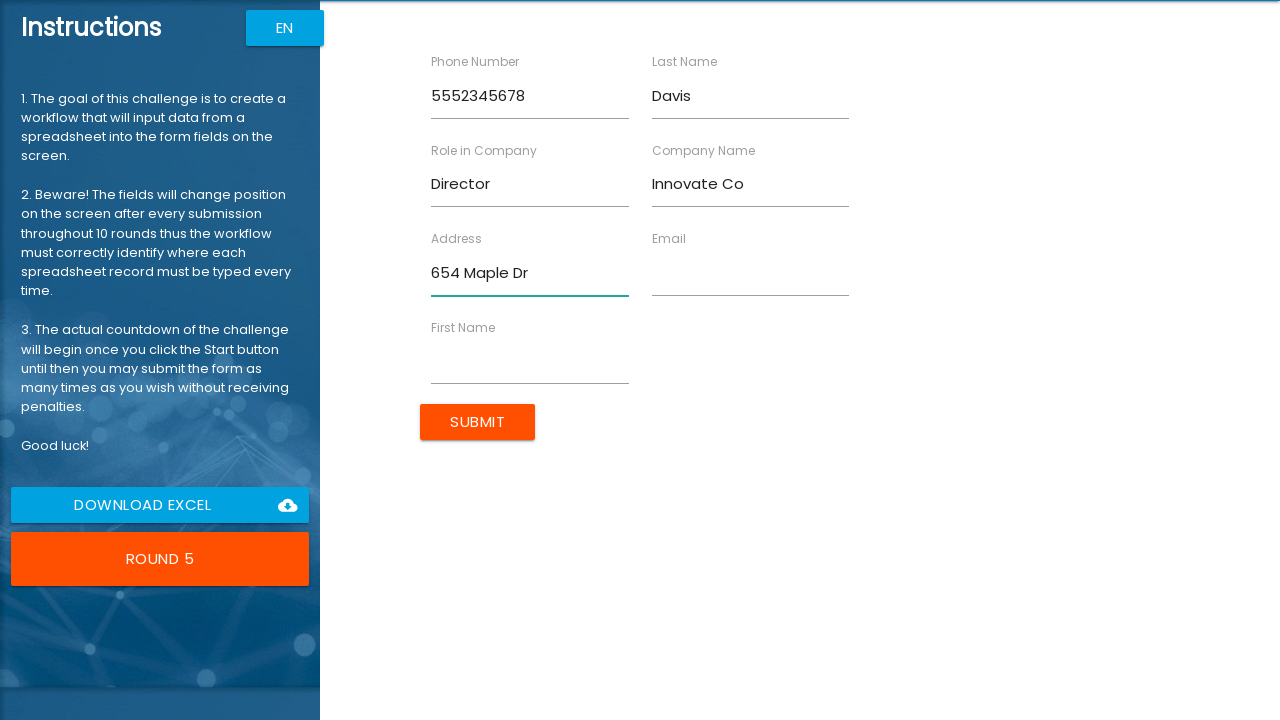

Cleared input field with label 'email' on rpa1-field >> nth=5 >> input
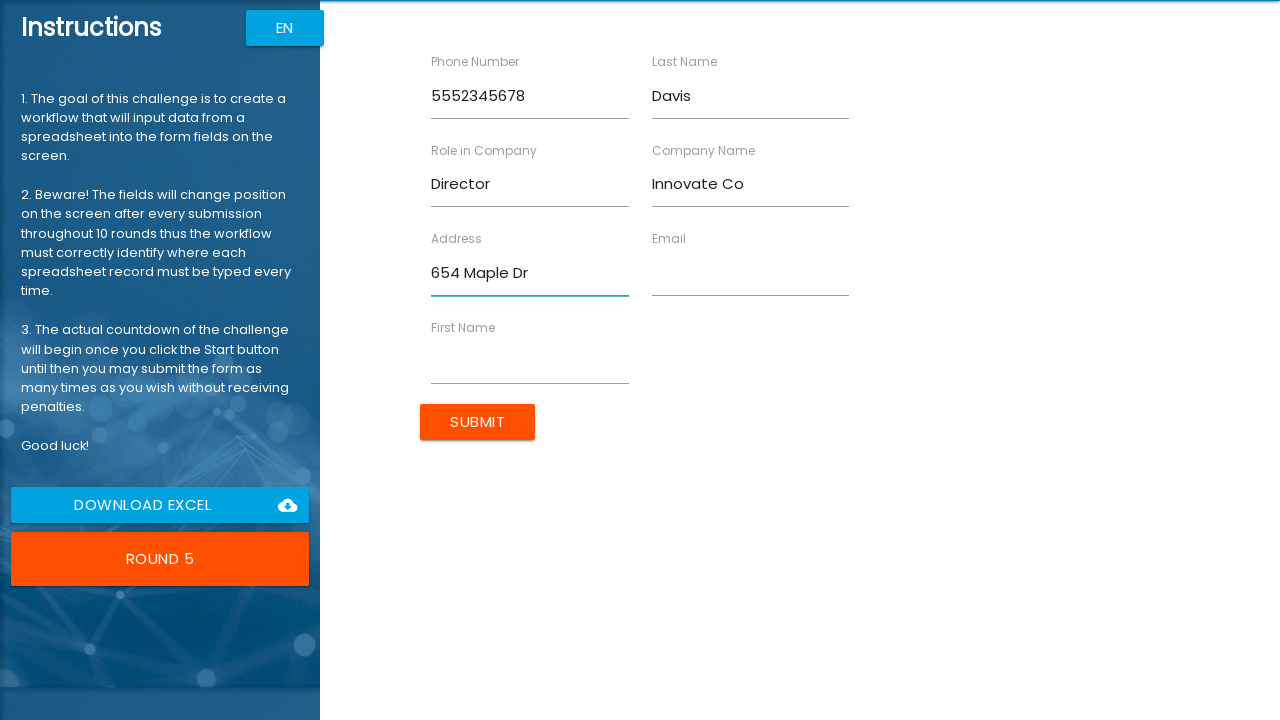

Filled 'email' field with 'd.davis@test.com' on rpa1-field >> nth=5 >> input
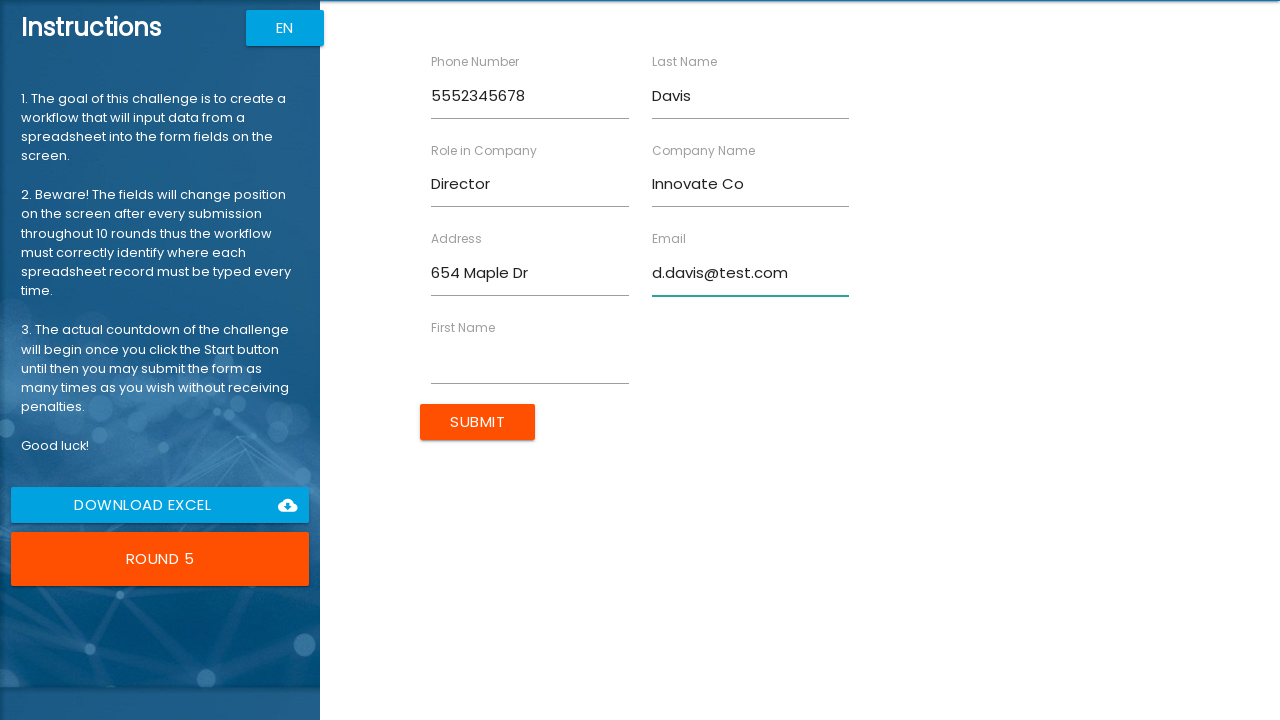

Cleared input field with label 'firstname' on rpa1-field >> nth=6 >> input
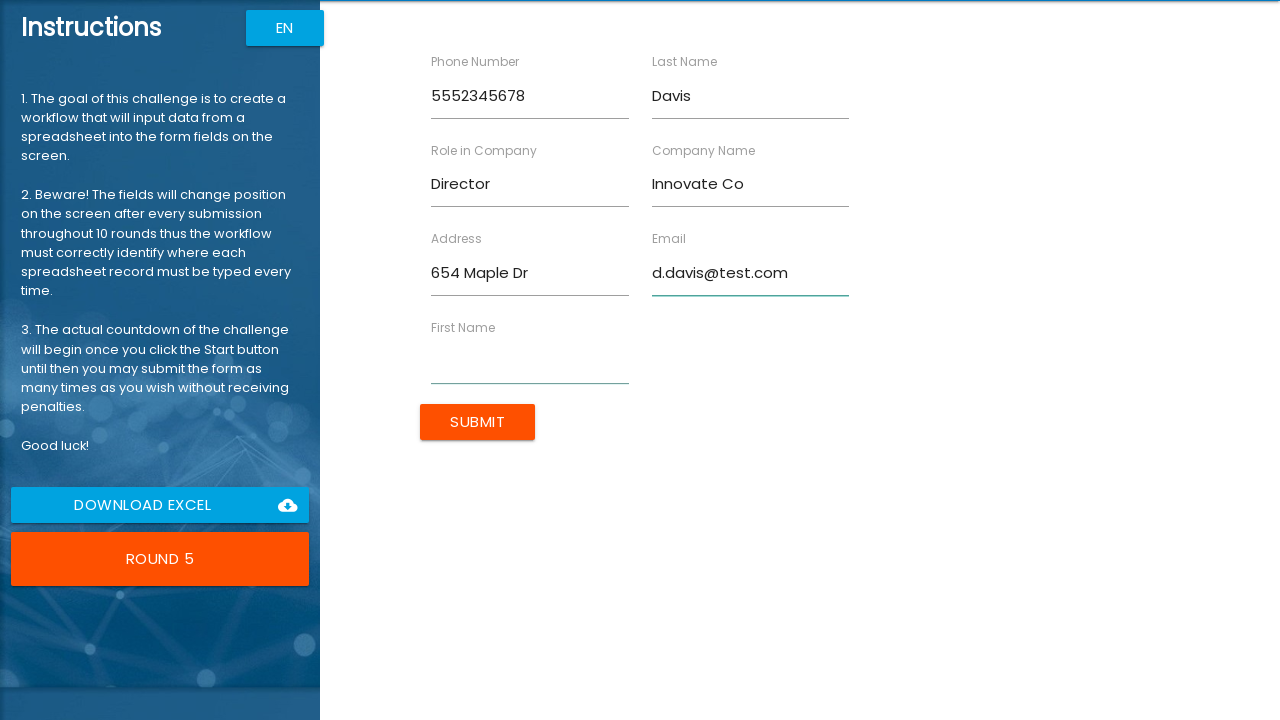

Filled 'firstname' field with 'David' on rpa1-field >> nth=6 >> input
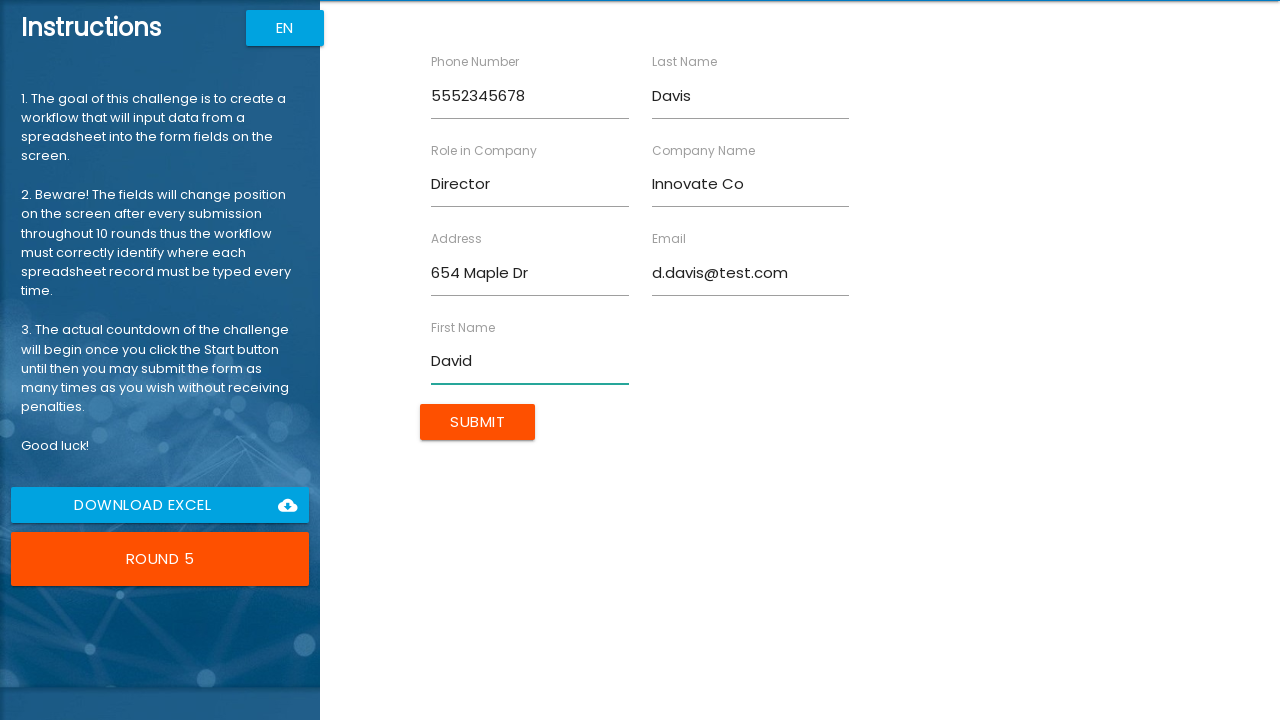

Clicked Submit button to submit form data at (478, 422) on input.btn.uiColorButton
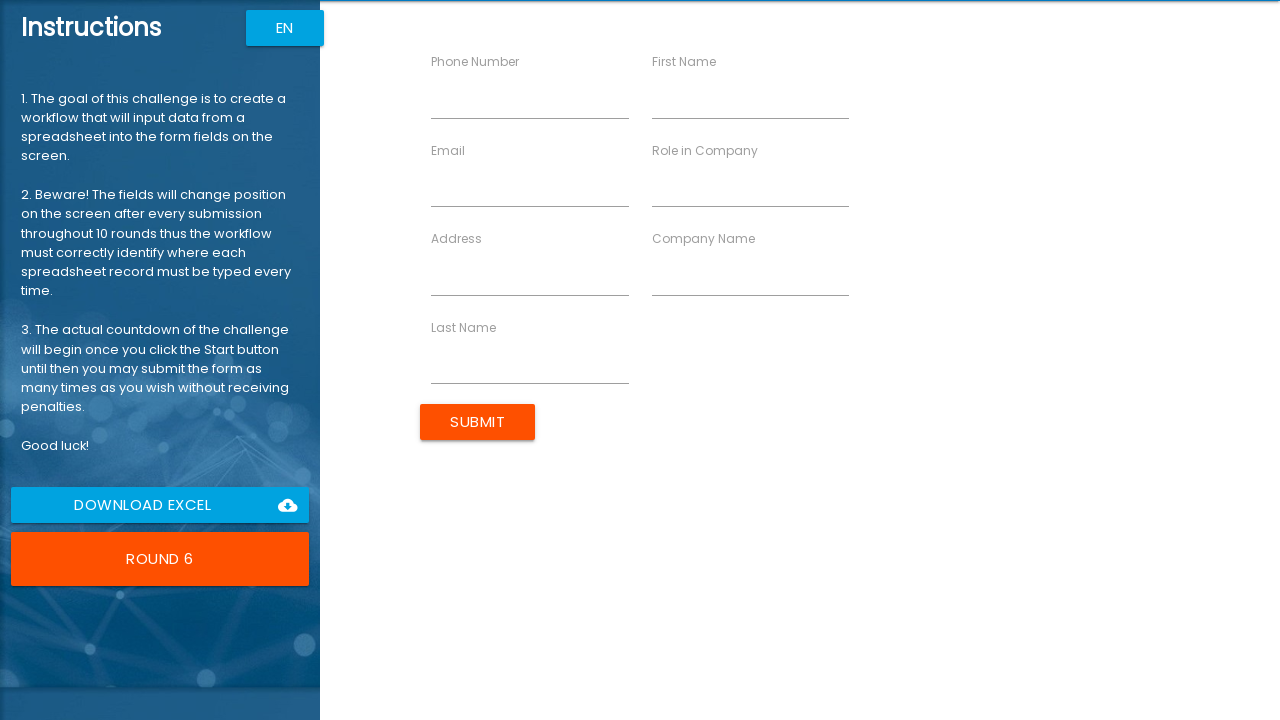

Cleared input field with label 'phonenumber' on rpa1-field >> nth=0 >> input
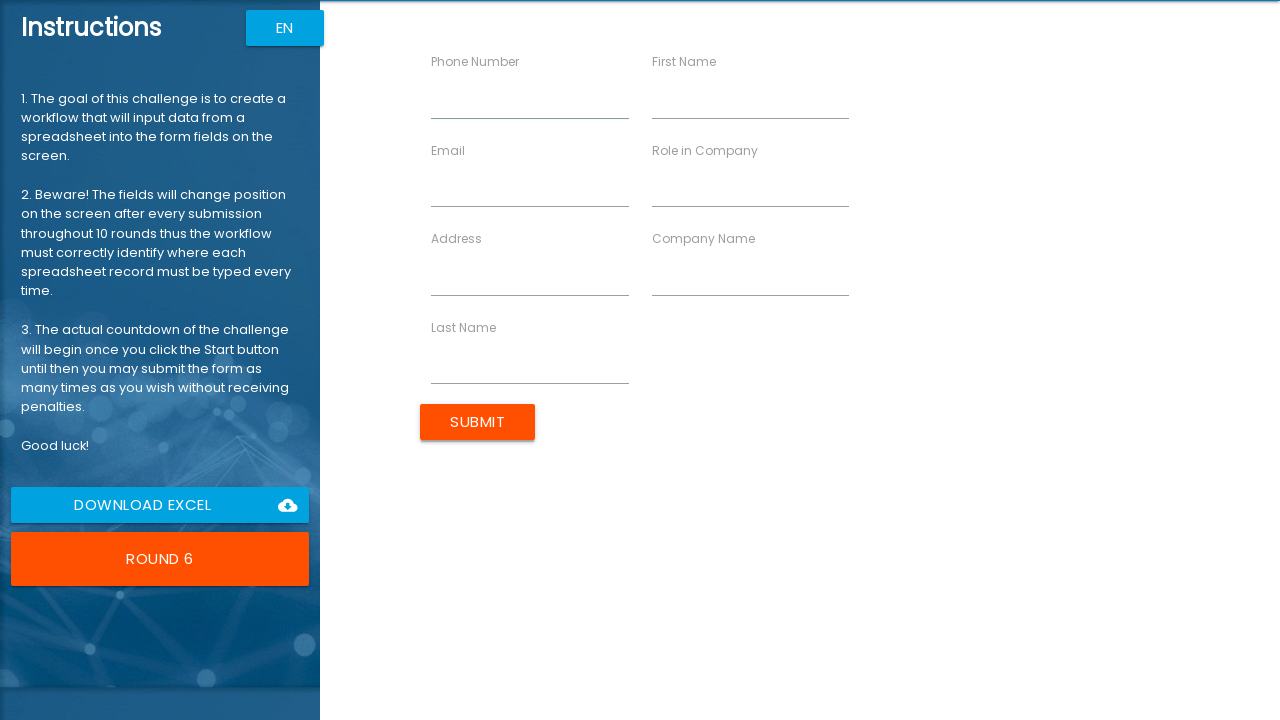

Filled 'phonenumber' field with '5558901234' on rpa1-field >> nth=0 >> input
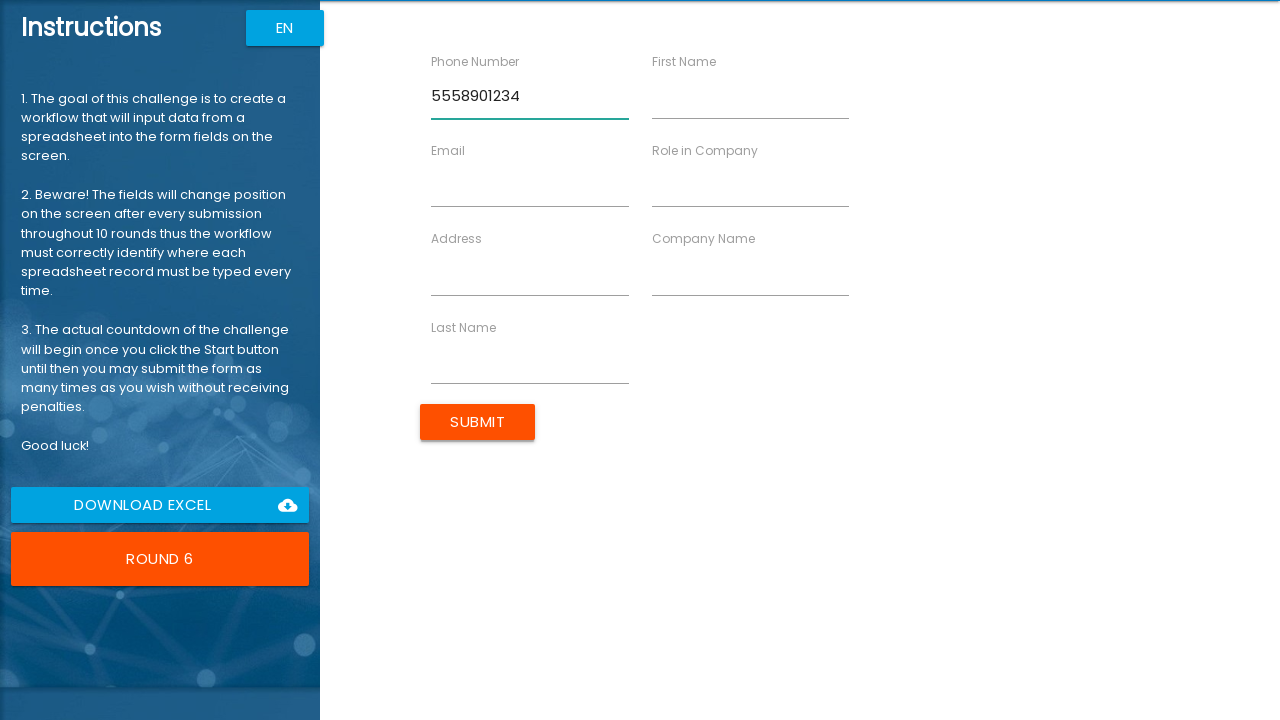

Cleared input field with label 'firstname' on rpa1-field >> nth=1 >> input
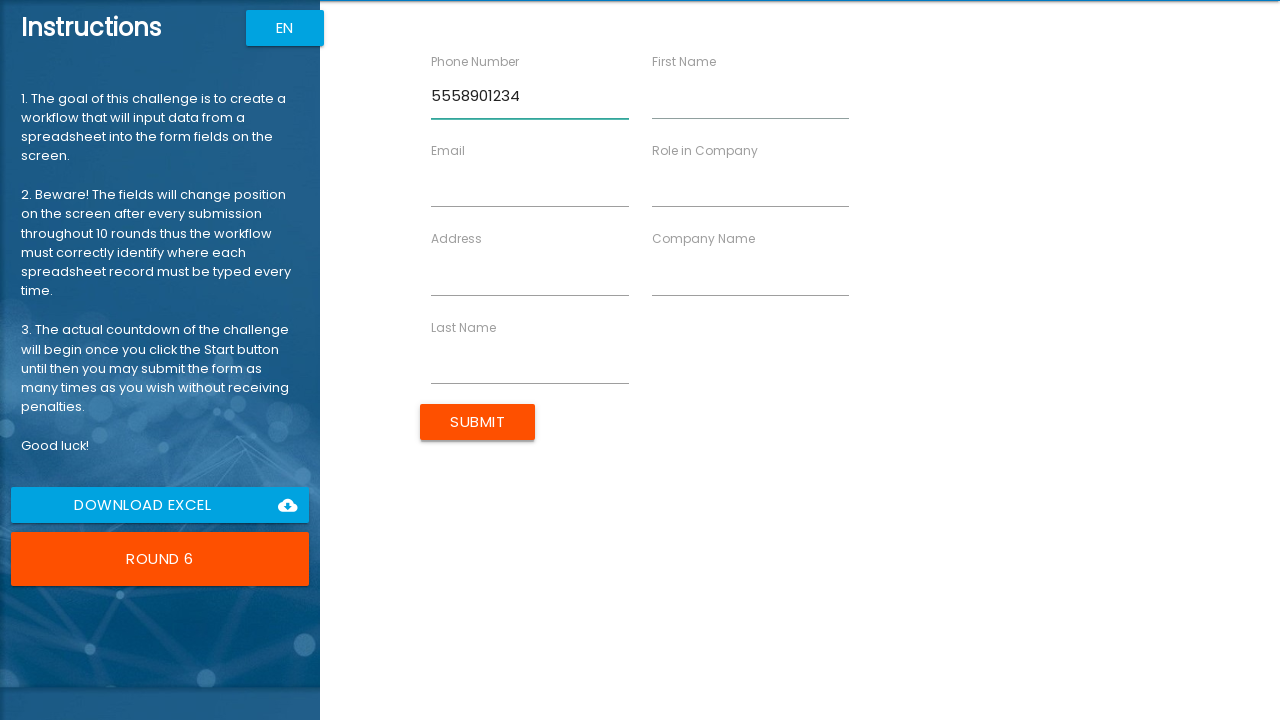

Filled 'firstname' field with 'Jessica' on rpa1-field >> nth=1 >> input
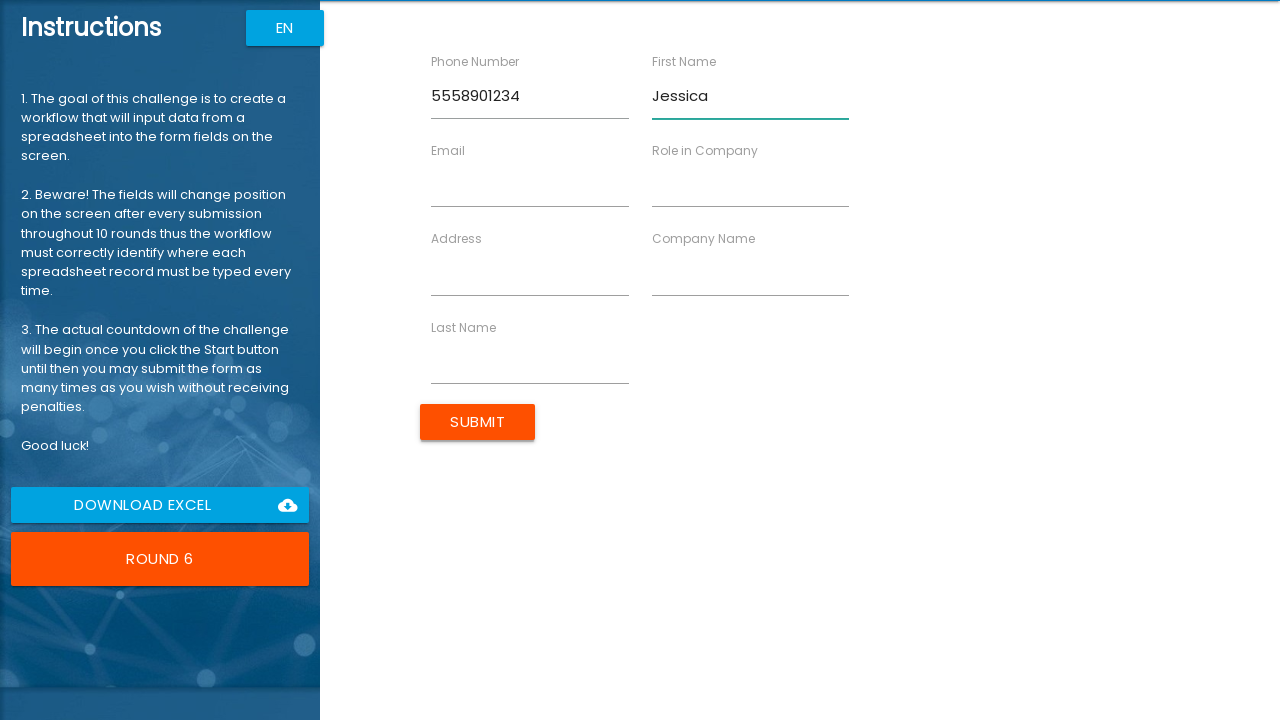

Cleared input field with label 'email' on rpa1-field >> nth=2 >> input
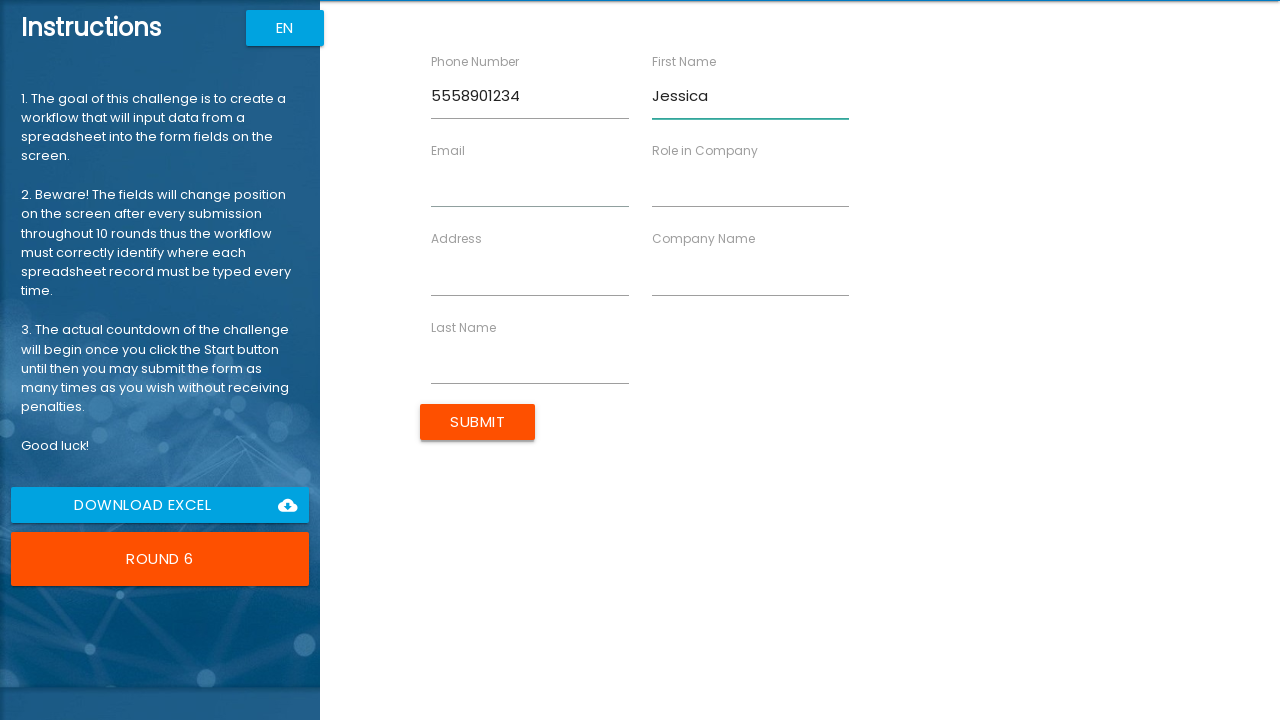

Filled 'email' field with 'jmiller@test.com' on rpa1-field >> nth=2 >> input
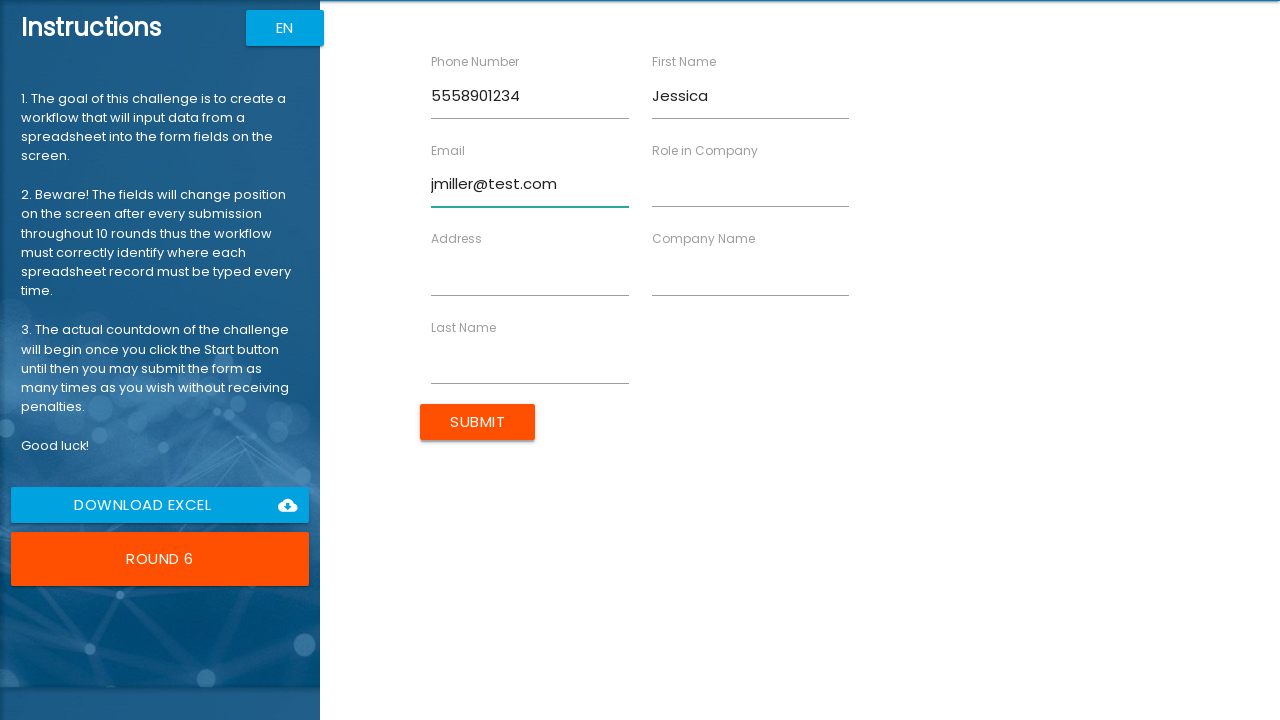

Cleared input field with label 'roleincompany' on rpa1-field >> nth=3 >> input
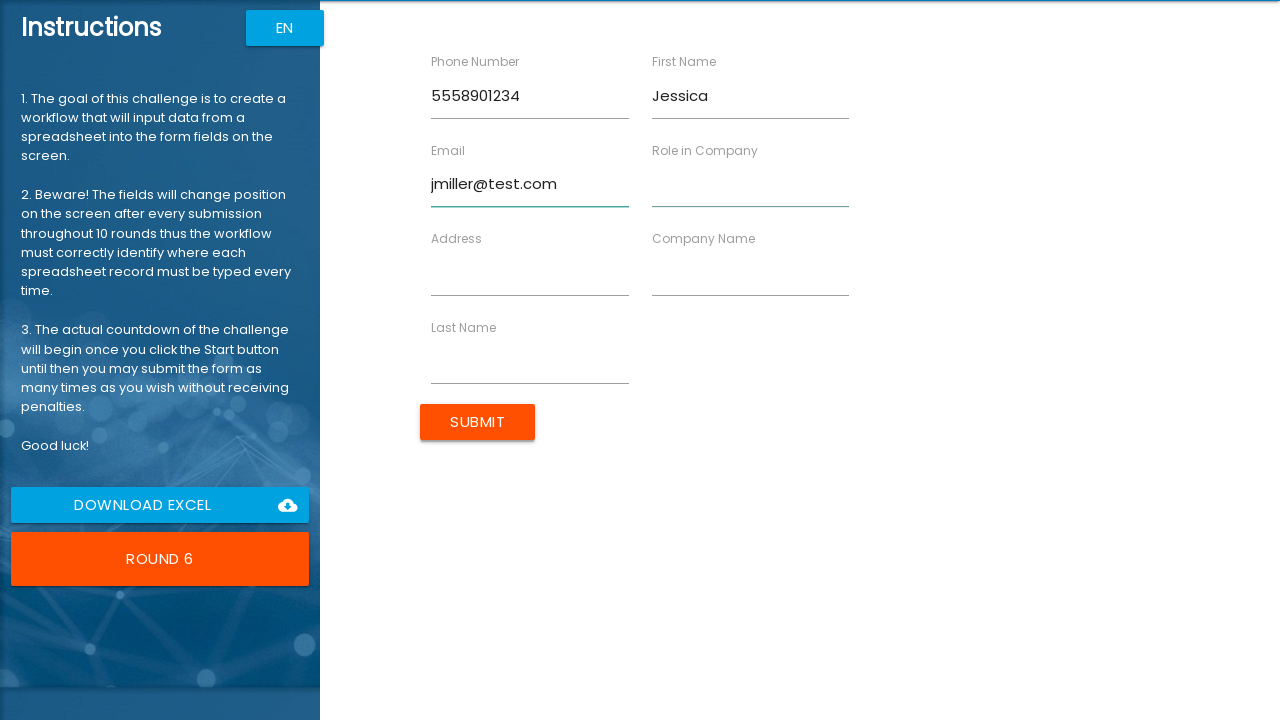

Filled 'roleincompany' field with 'Consultant' on rpa1-field >> nth=3 >> input
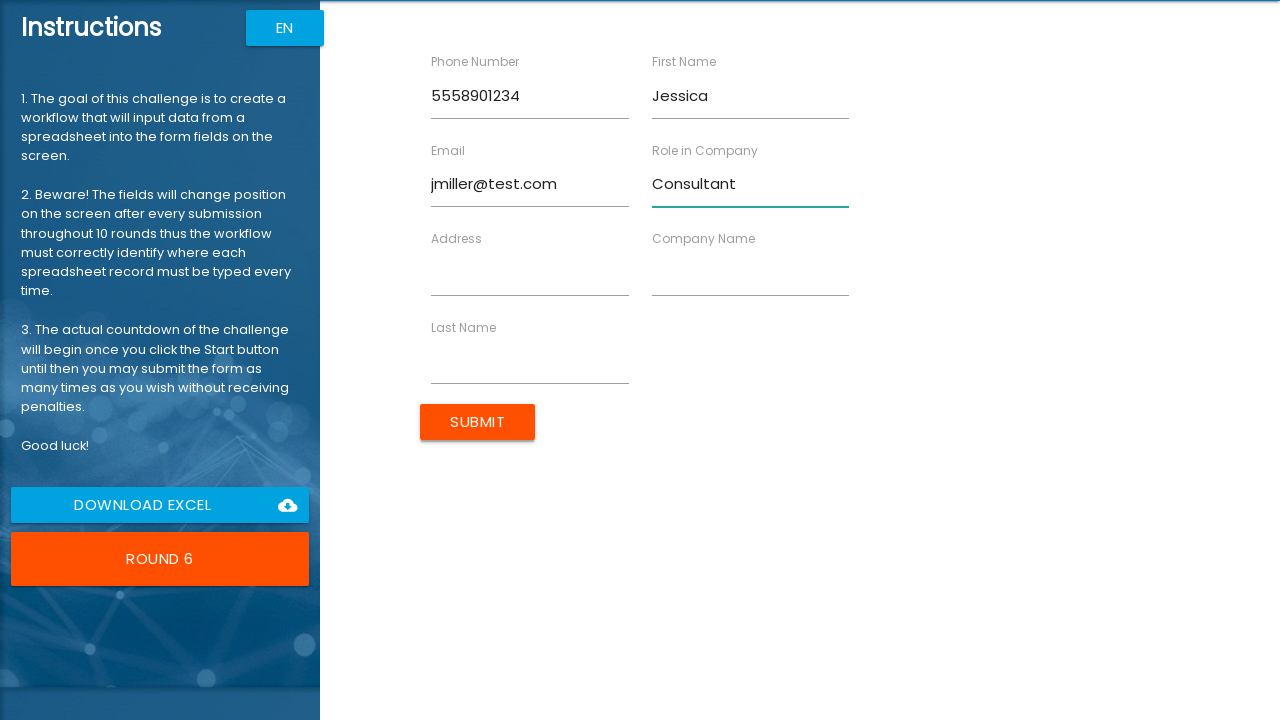

Cleared input field with label 'address' on rpa1-field >> nth=4 >> input
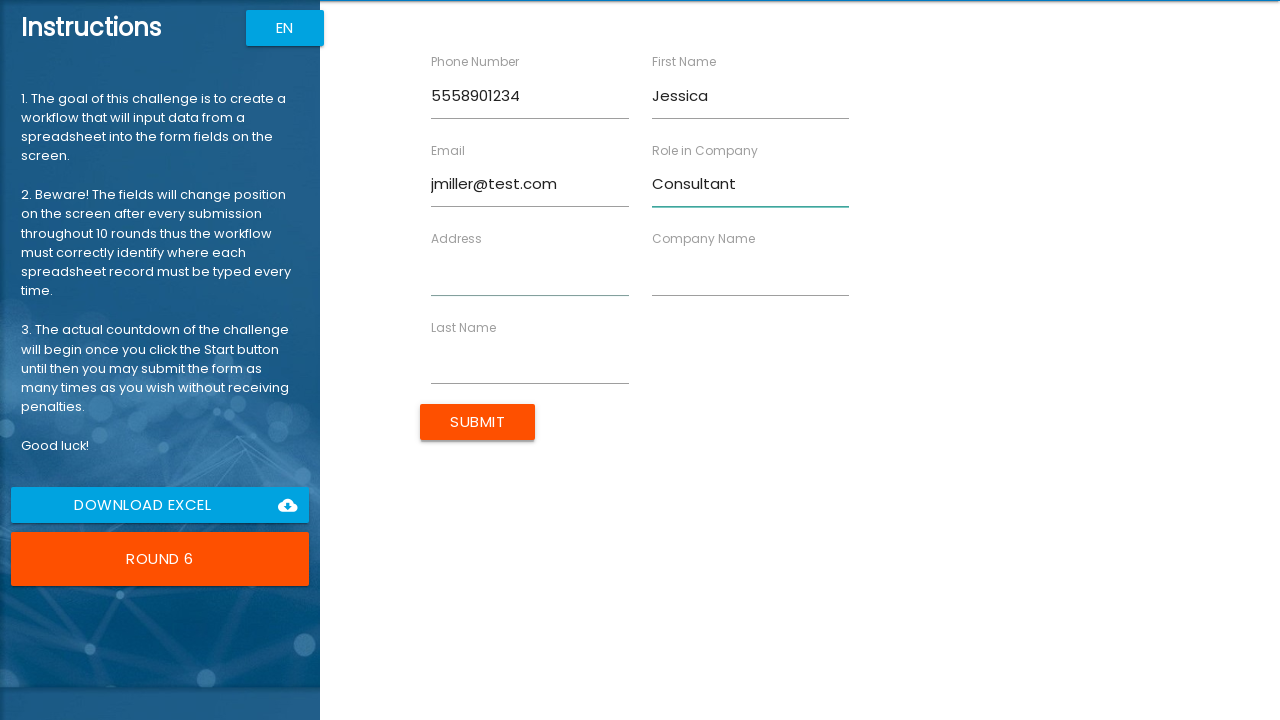

Filled 'address' field with '987 Cedar Ln' on rpa1-field >> nth=4 >> input
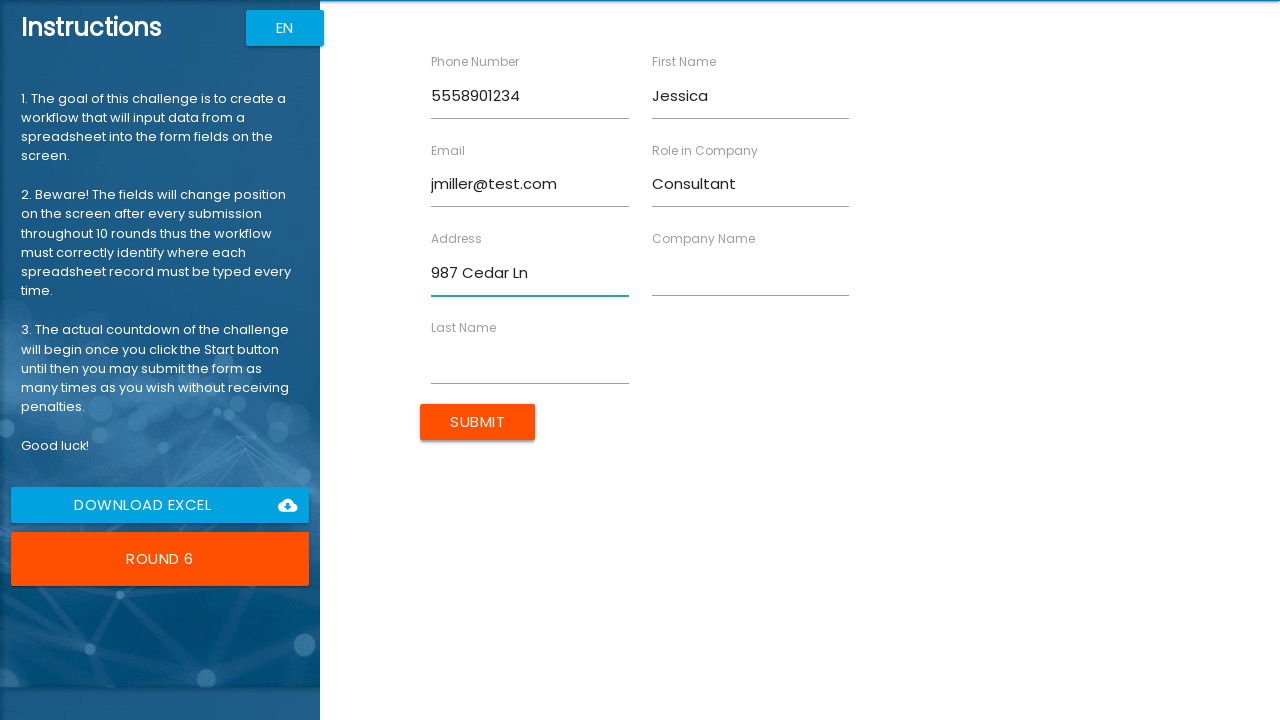

Cleared input field with label 'companyname' on rpa1-field >> nth=5 >> input
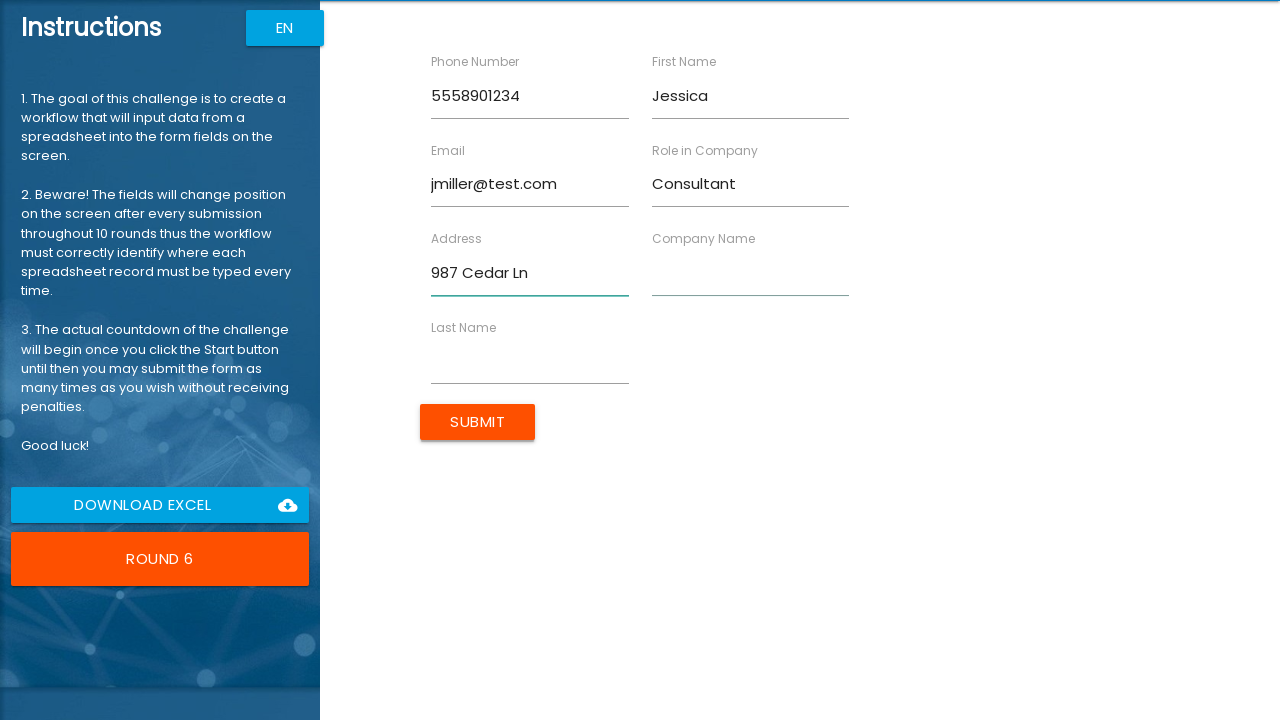

Filled 'companyname' field with 'Solutions LLC' on rpa1-field >> nth=5 >> input
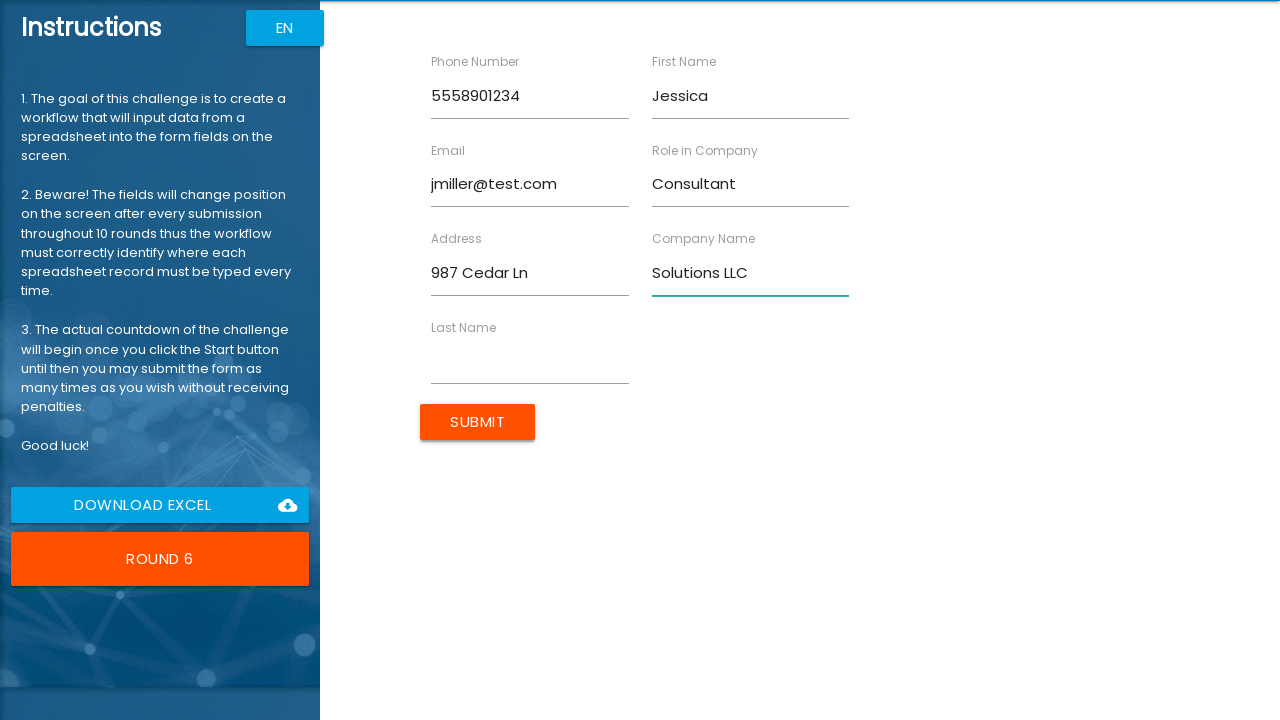

Cleared input field with label 'lastname' on rpa1-field >> nth=6 >> input
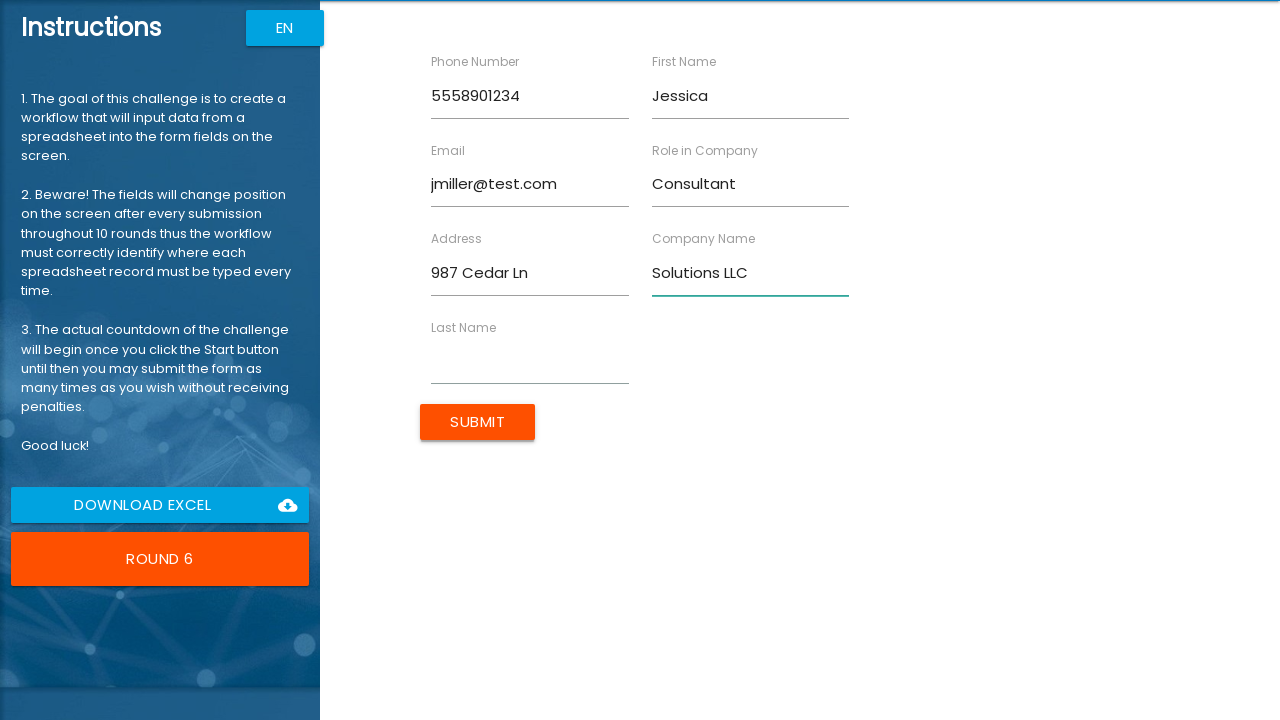

Filled 'lastname' field with 'Miller' on rpa1-field >> nth=6 >> input
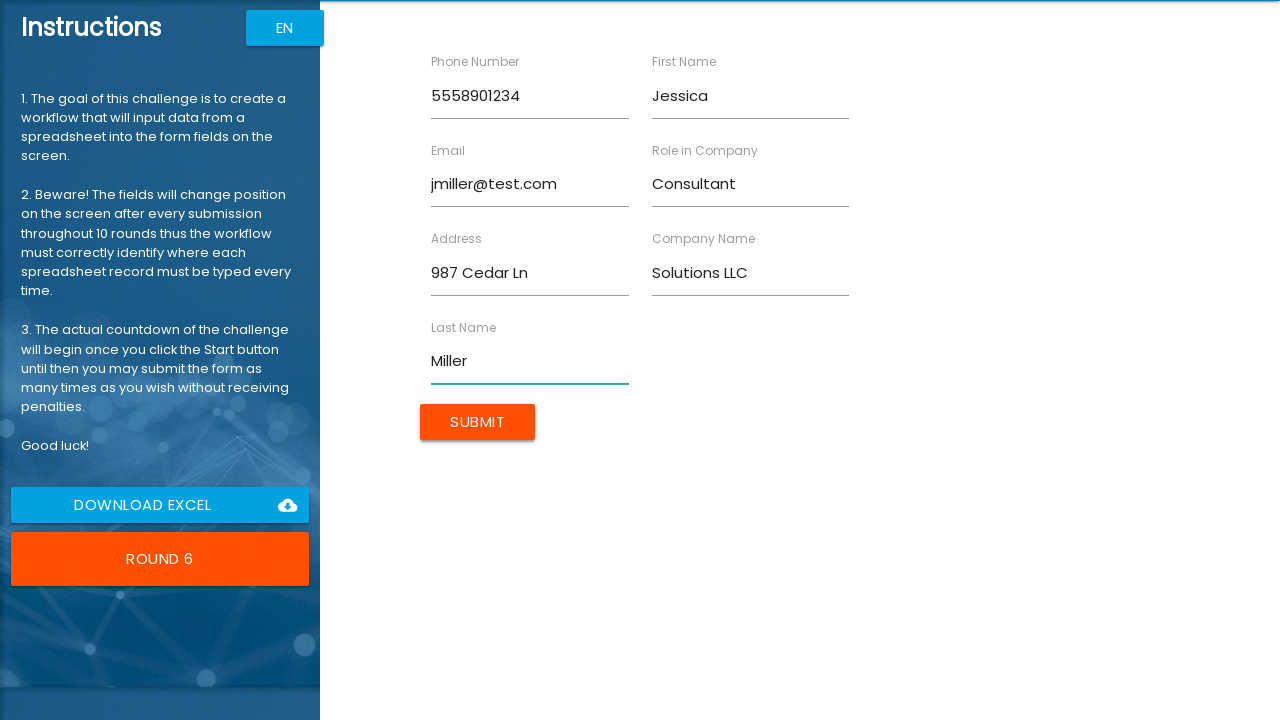

Clicked Submit button to submit form data at (478, 422) on input.btn.uiColorButton
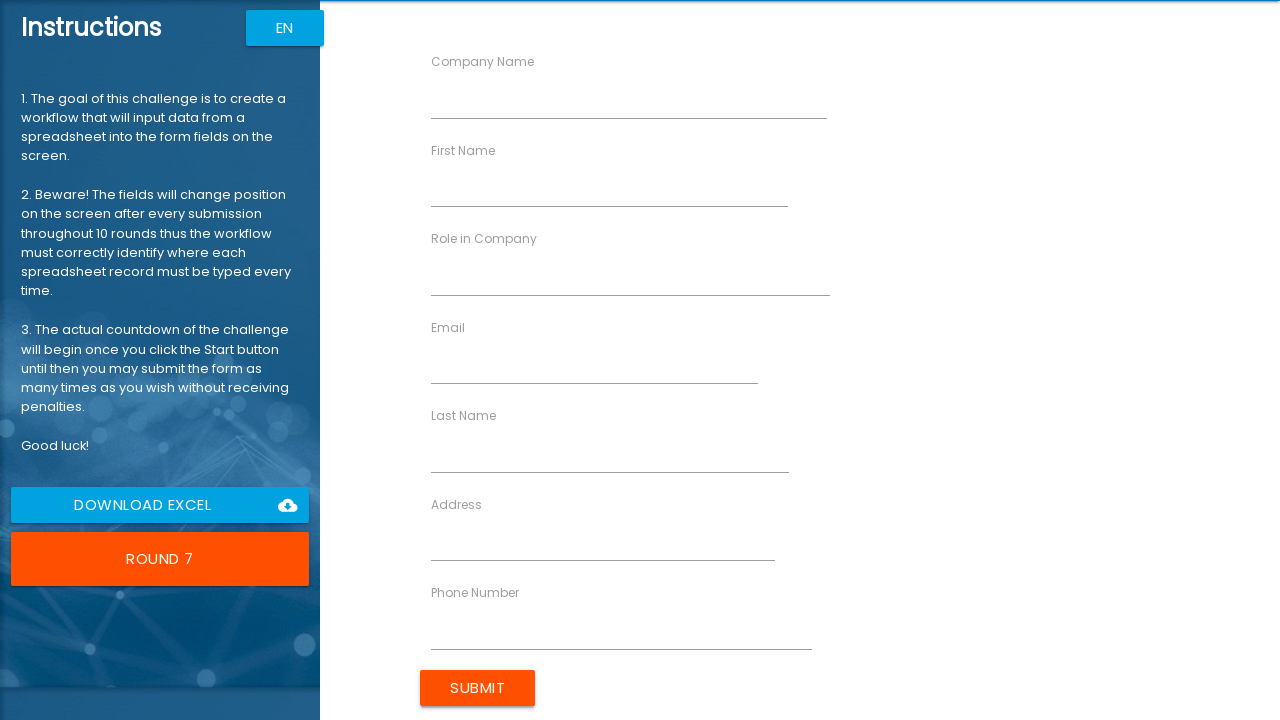

Cleared input field with label 'companyname' on rpa1-field >> nth=0 >> input
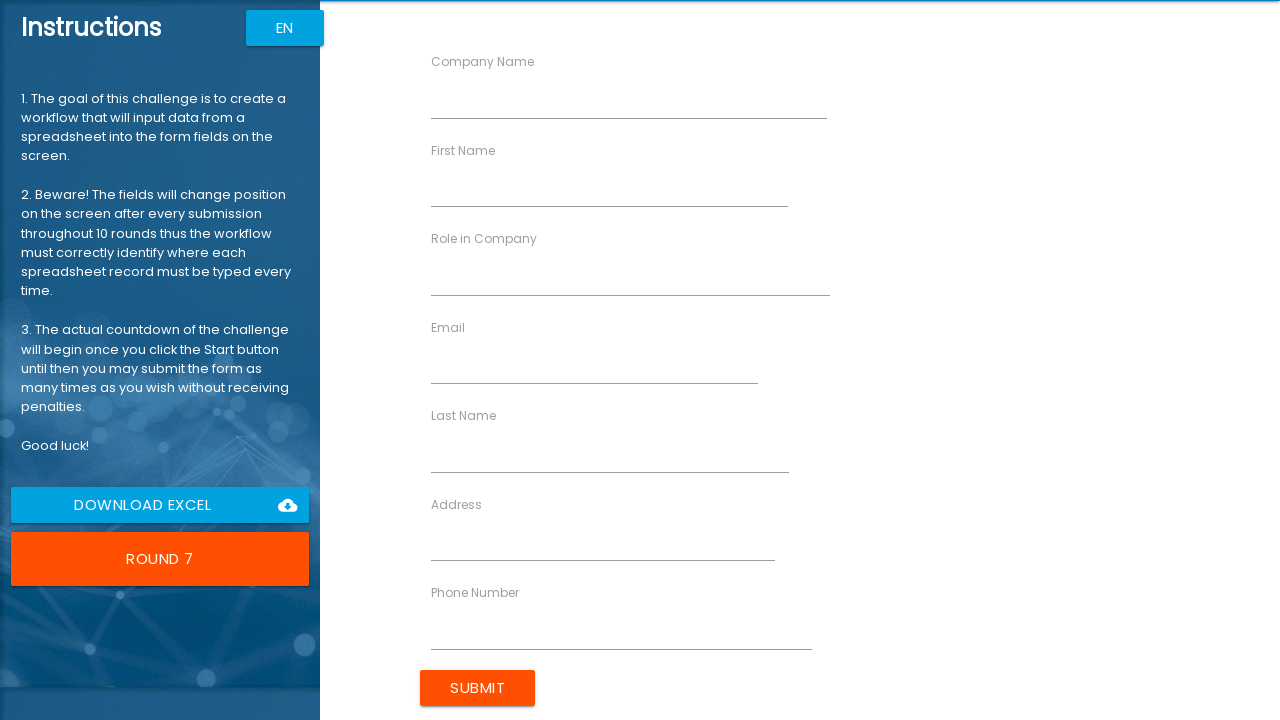

Filled 'companyname' field with 'Future Tech' on rpa1-field >> nth=0 >> input
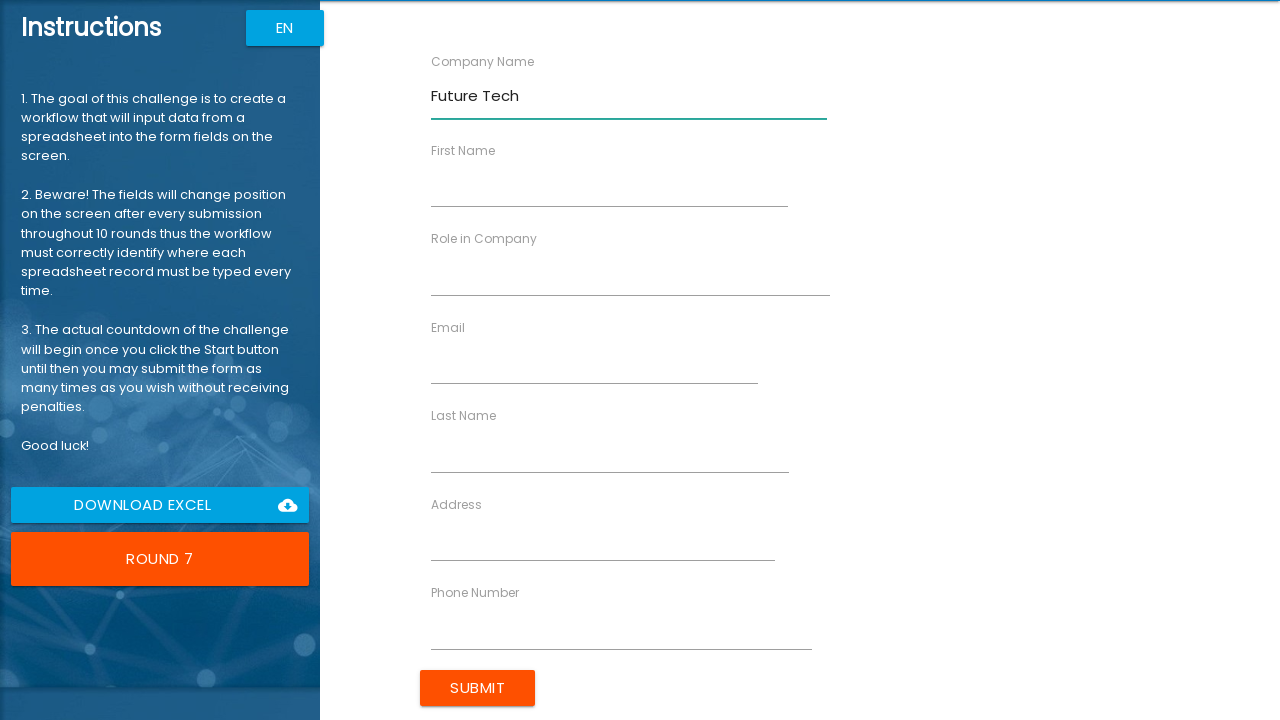

Cleared input field with label 'firstname' on rpa1-field >> nth=1 >> input
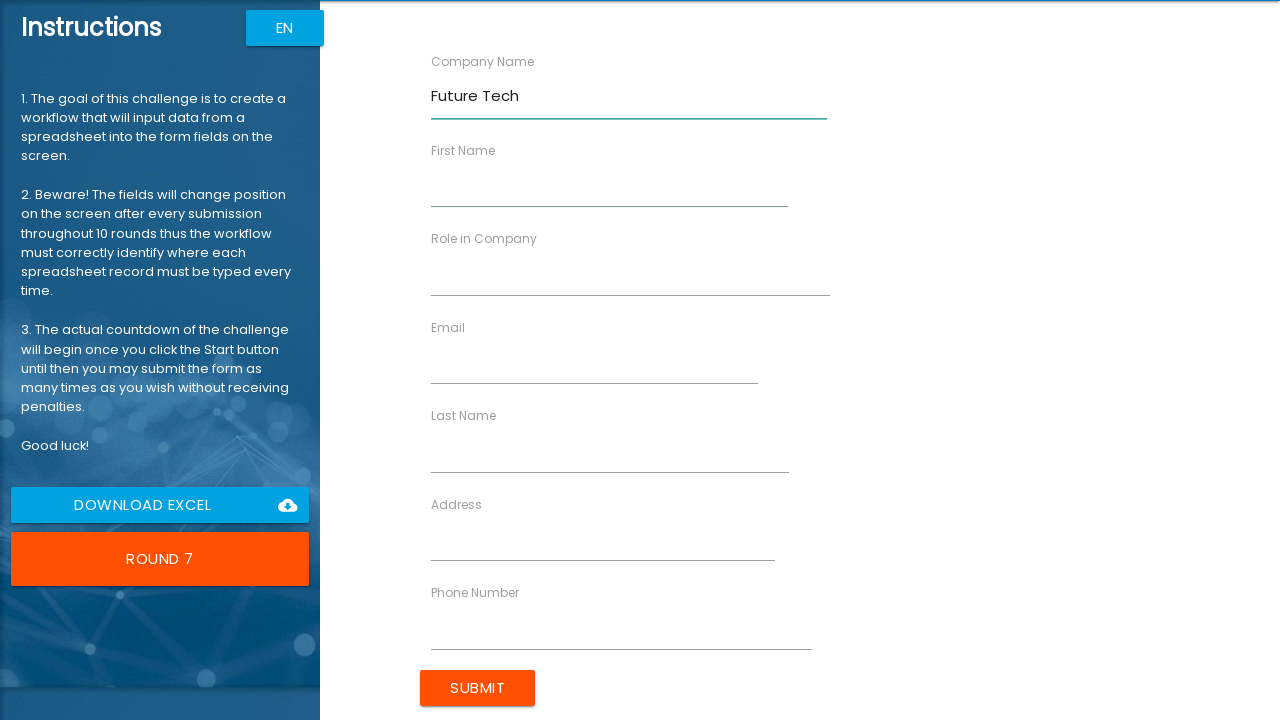

Filled 'firstname' field with 'Robert' on rpa1-field >> nth=1 >> input
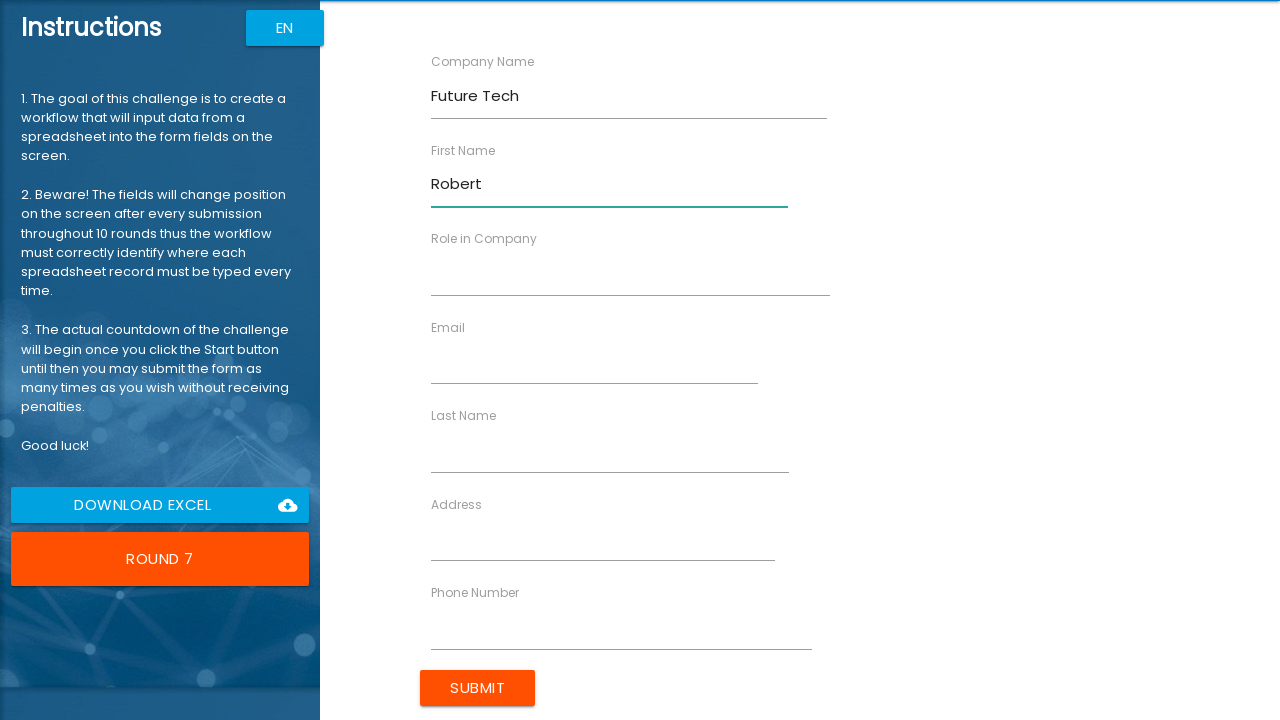

Cleared input field with label 'roleincompany' on rpa1-field >> nth=2 >> input
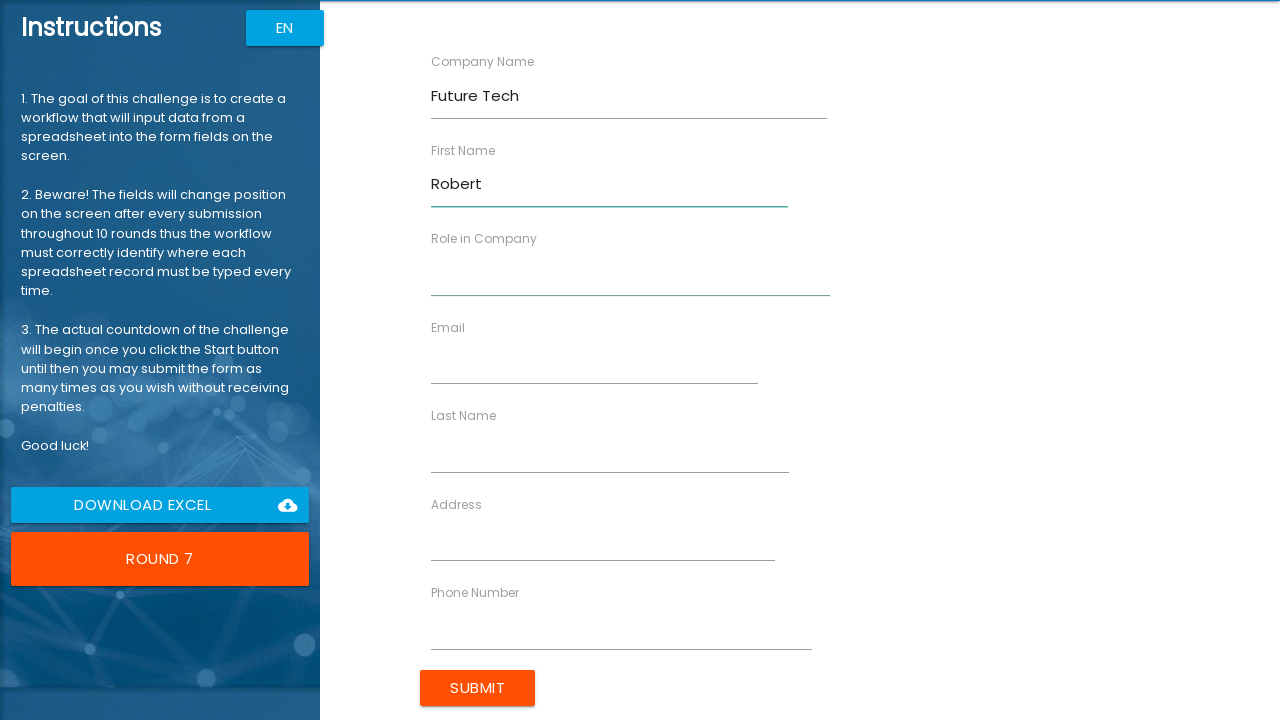

Filled 'roleincompany' field with 'Architect' on rpa1-field >> nth=2 >> input
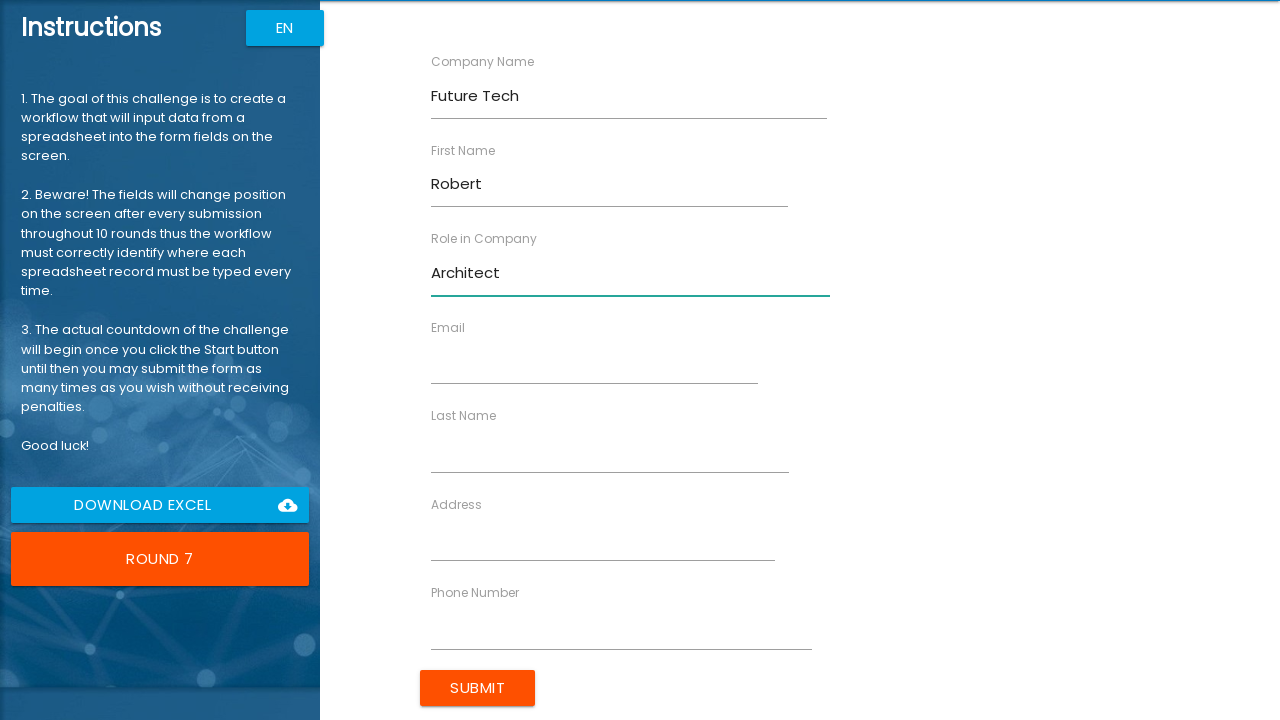

Cleared input field with label 'email' on rpa1-field >> nth=3 >> input
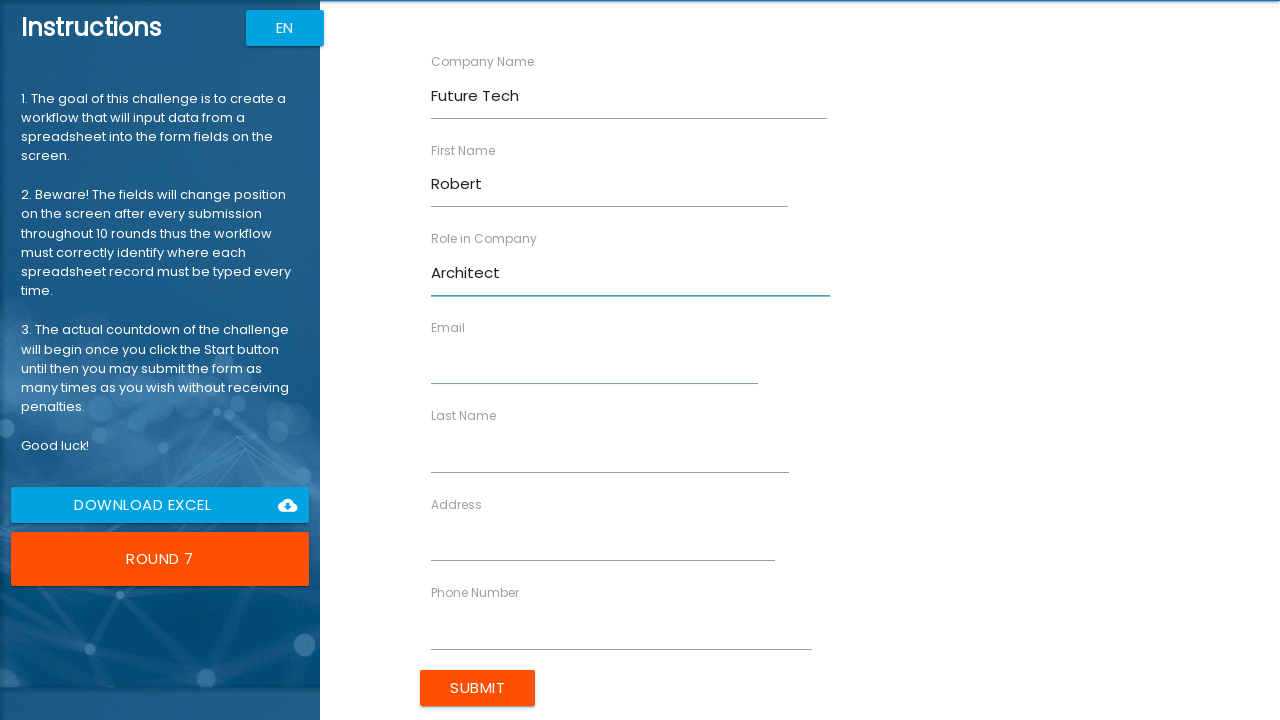

Filled 'email' field with 'r.wilson@test.com' on rpa1-field >> nth=3 >> input
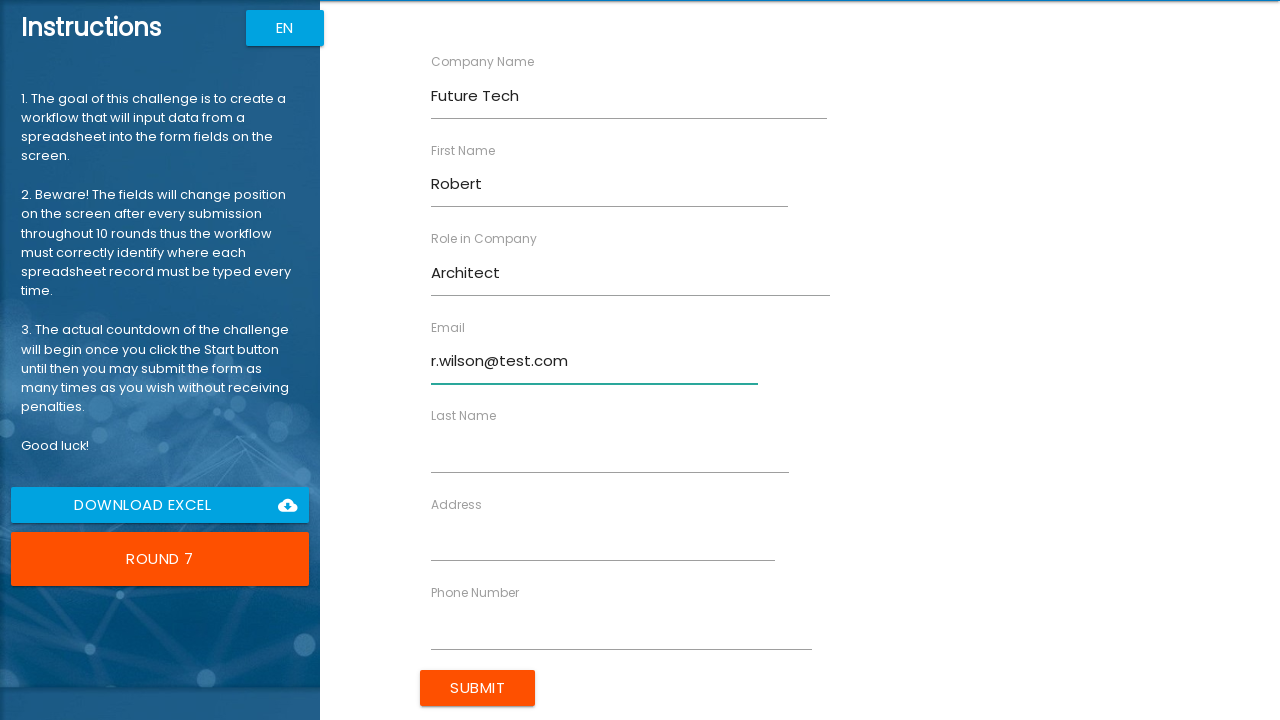

Cleared input field with label 'lastname' on rpa1-field >> nth=4 >> input
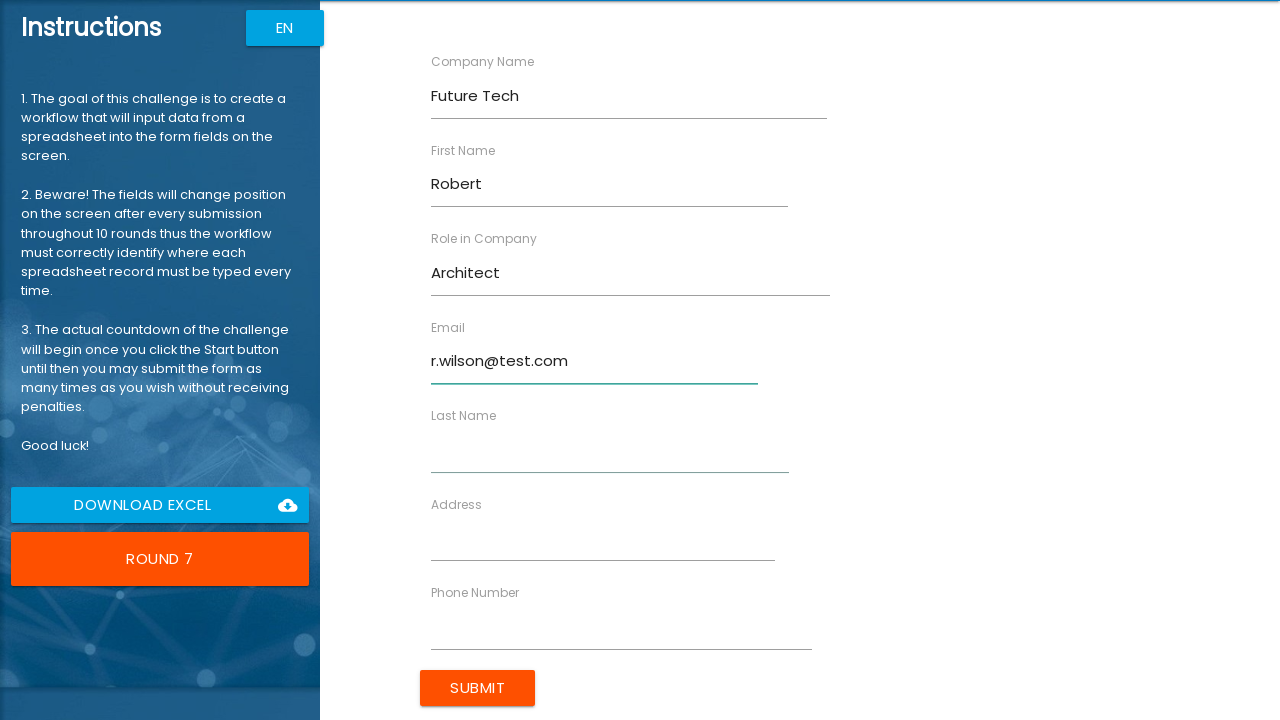

Filled 'lastname' field with 'Wilson' on rpa1-field >> nth=4 >> input
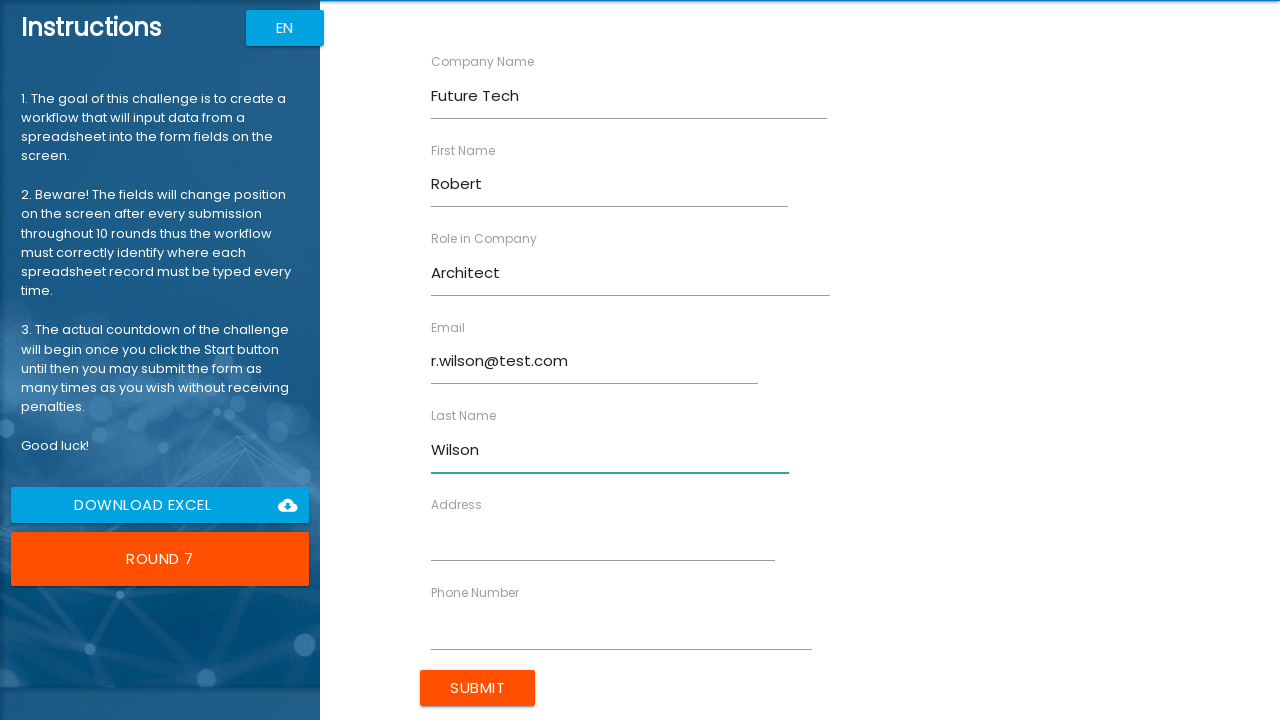

Cleared input field with label 'address' on rpa1-field >> nth=5 >> input
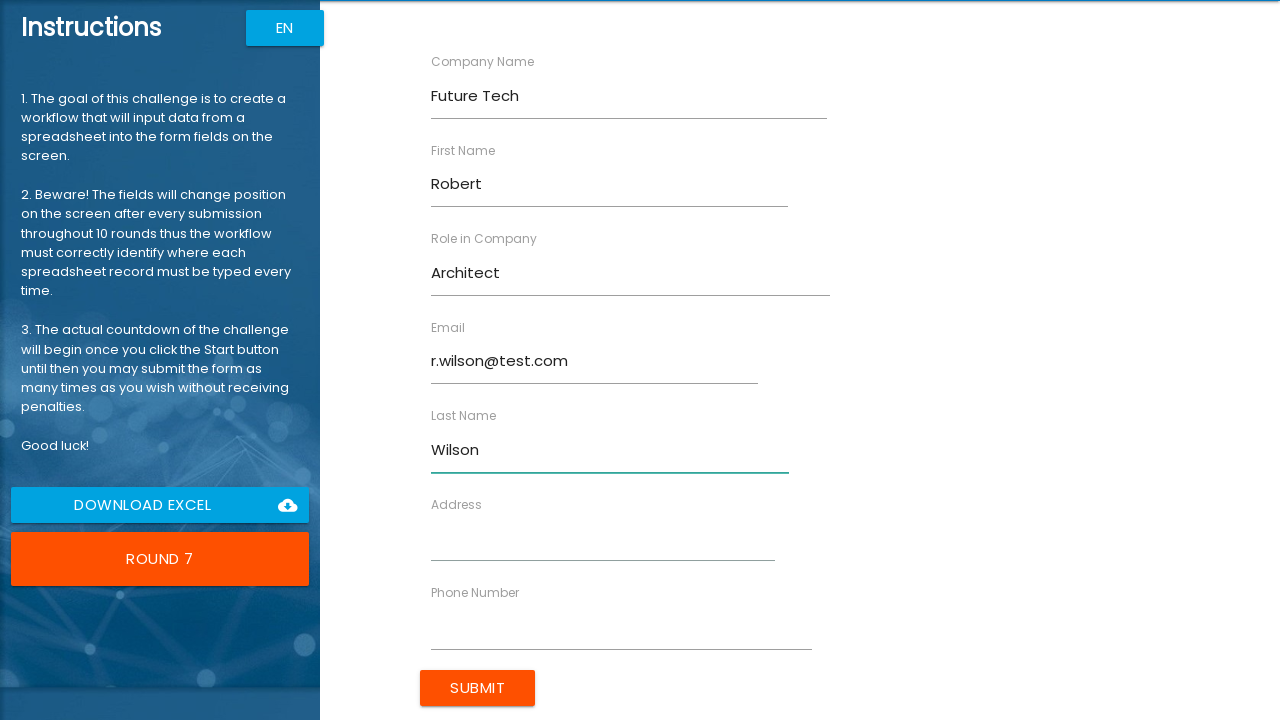

Filled 'address' field with '147 Birch Way' on rpa1-field >> nth=5 >> input
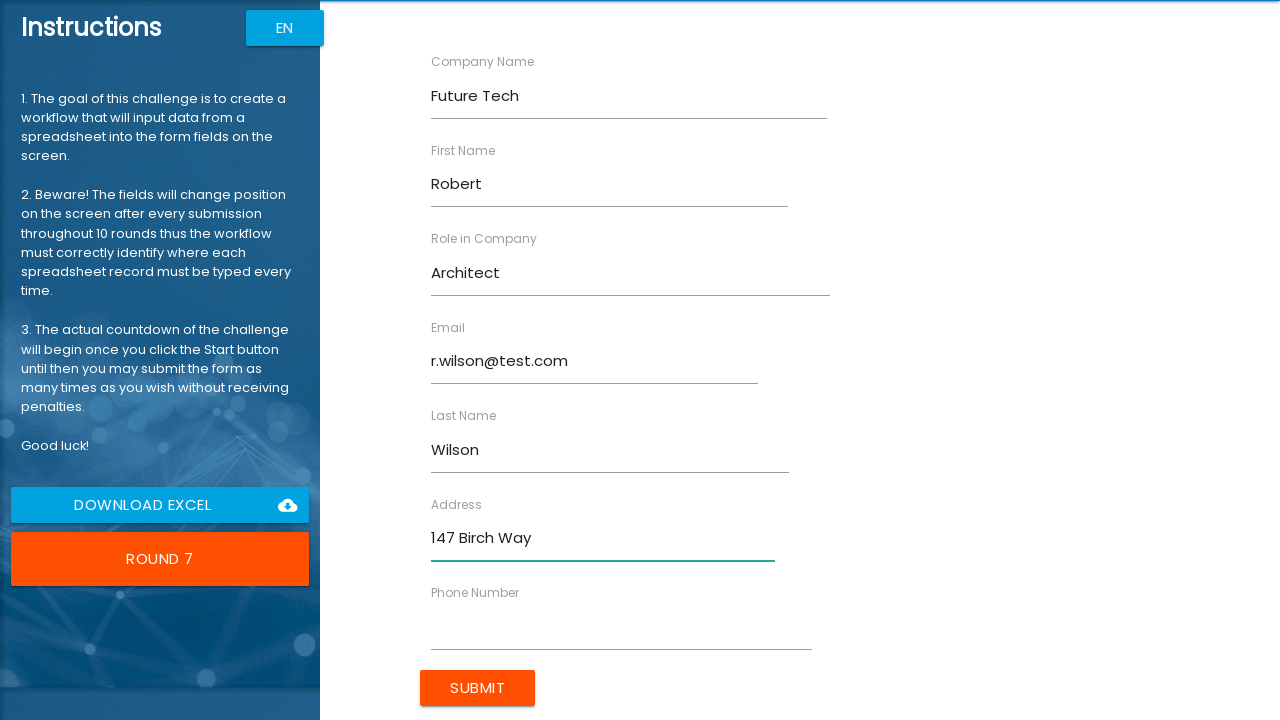

Cleared input field with label 'phonenumber' on rpa1-field >> nth=6 >> input
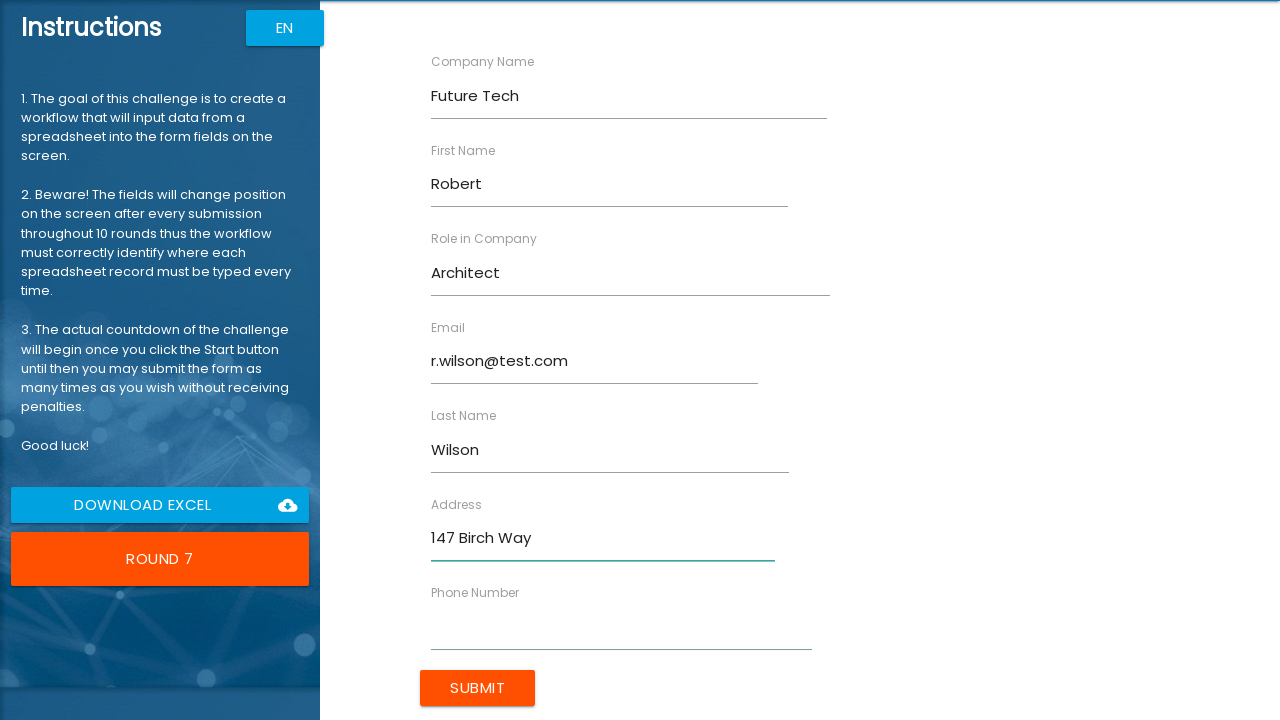

Filled 'phonenumber' field with '5553456789' on rpa1-field >> nth=6 >> input
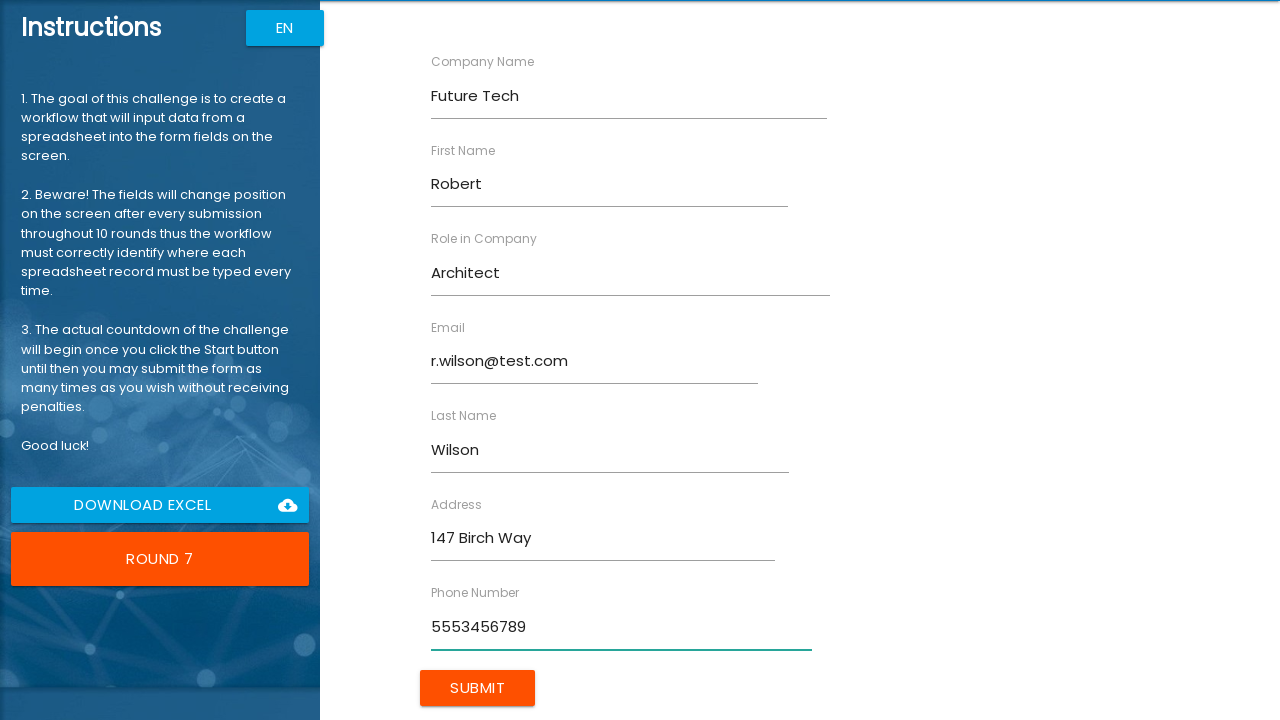

Clicked Submit button to submit form data at (478, 688) on input.btn.uiColorButton
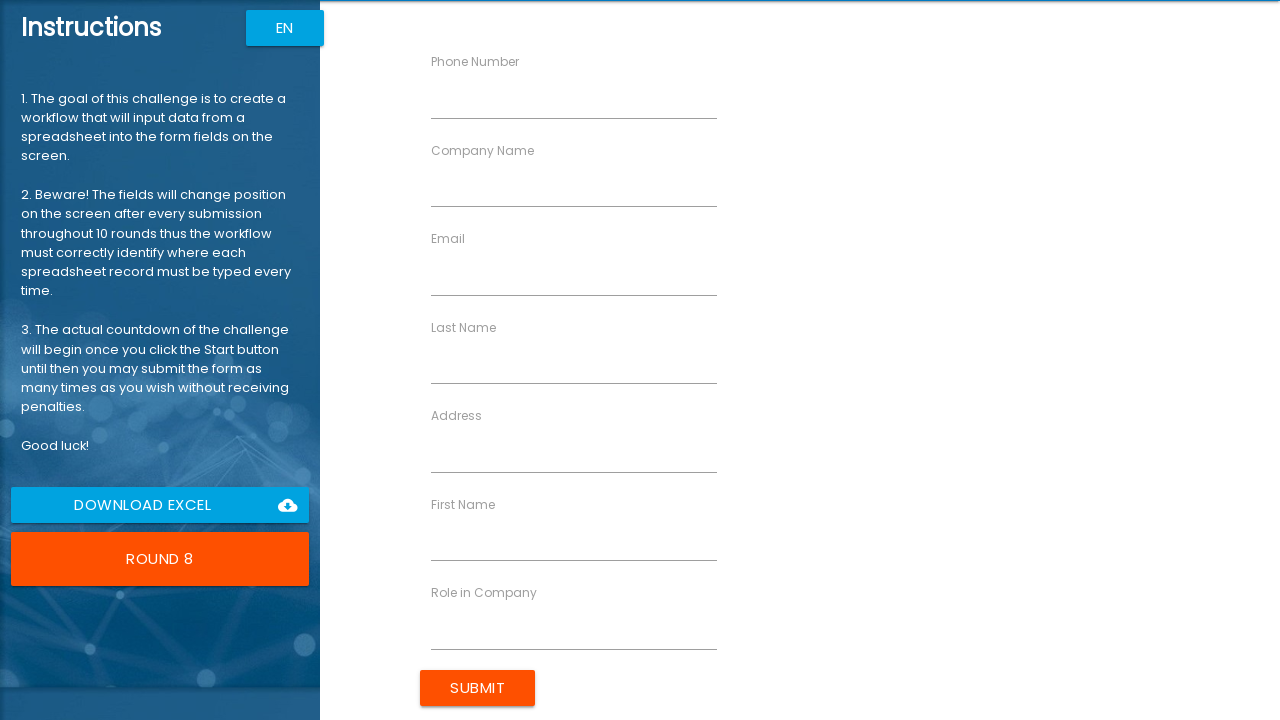

Cleared input field with label 'phonenumber' on rpa1-field >> nth=0 >> input
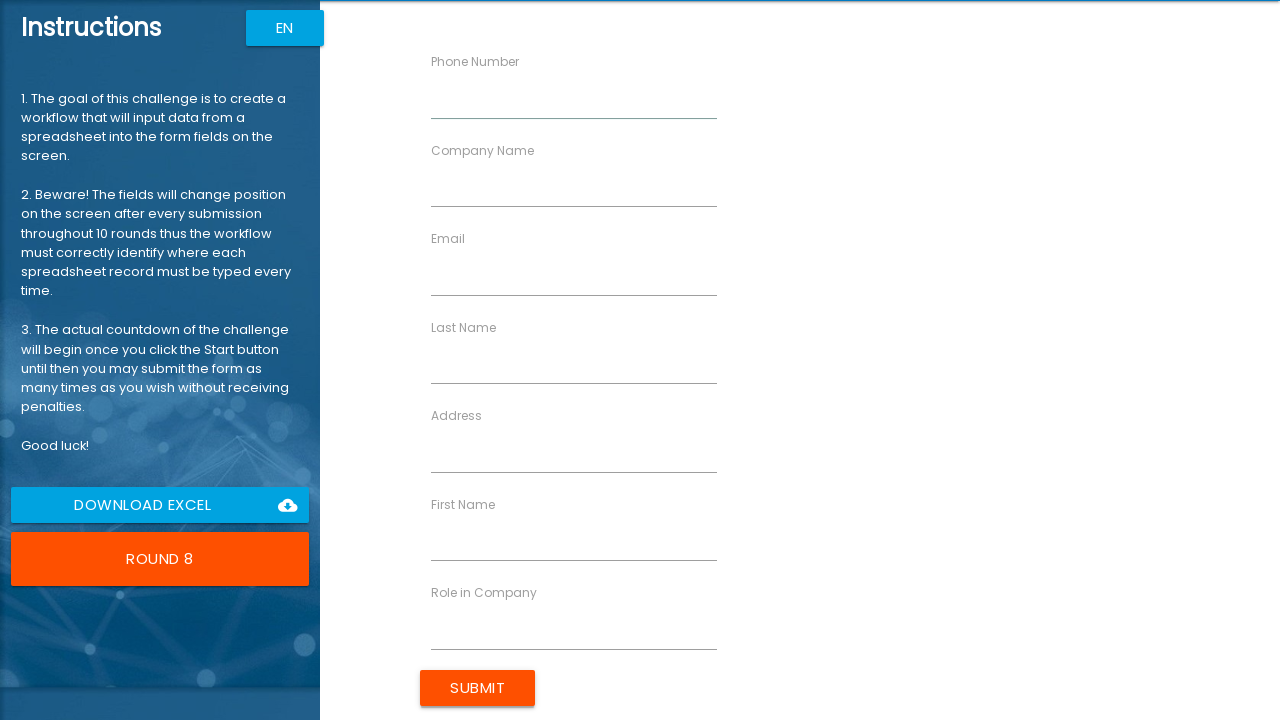

Filled 'phonenumber' field with '5556789012' on rpa1-field >> nth=0 >> input
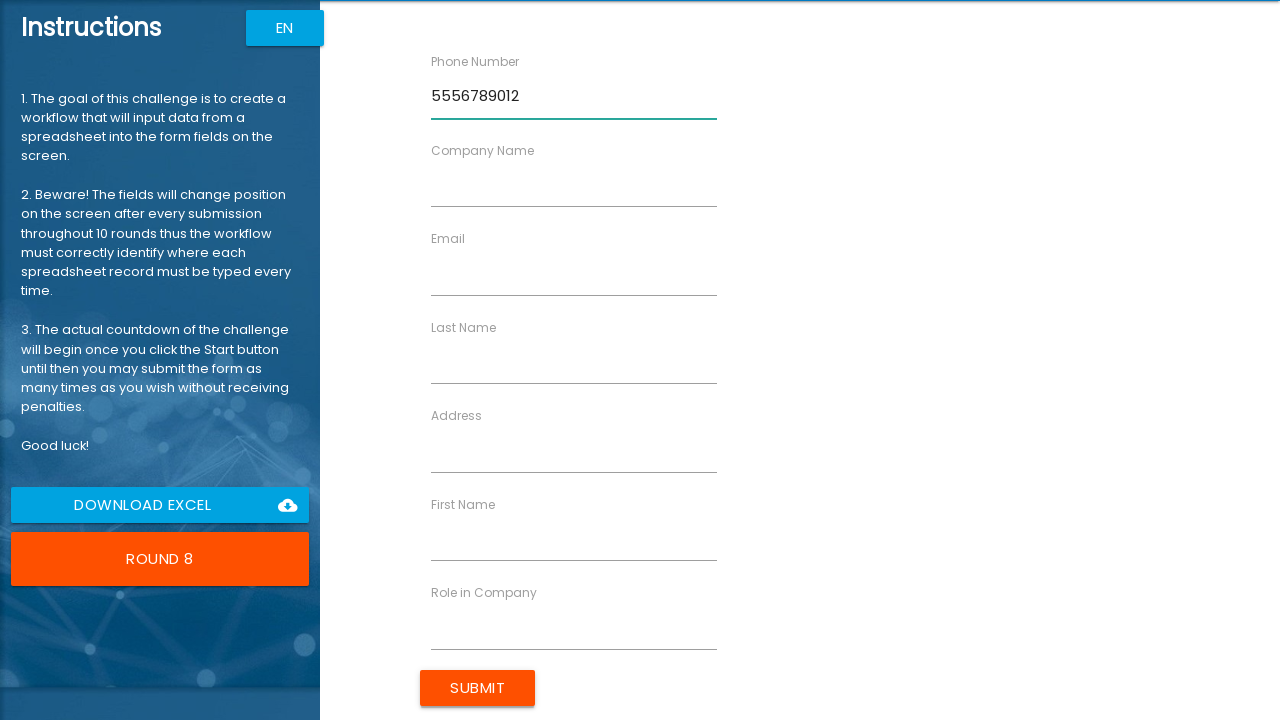

Cleared input field with label 'companyname' on rpa1-field >> nth=1 >> input
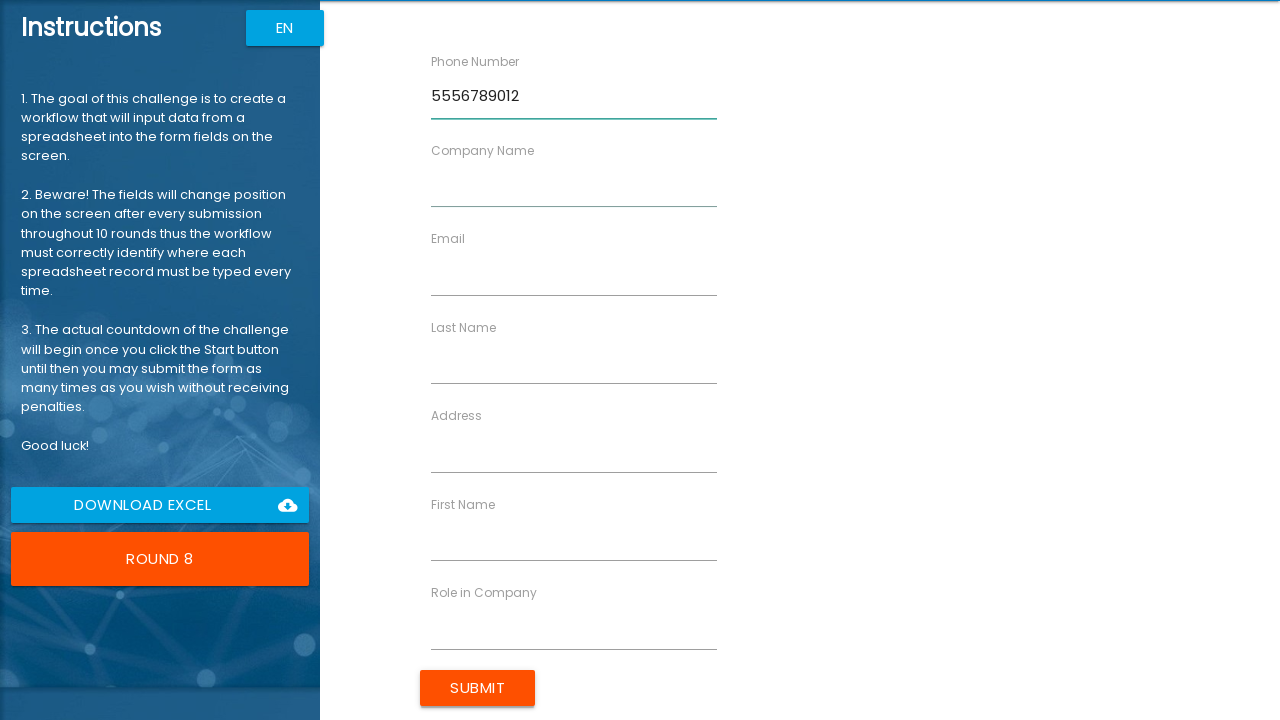

Filled 'companyname' field with 'Prime Services' on rpa1-field >> nth=1 >> input
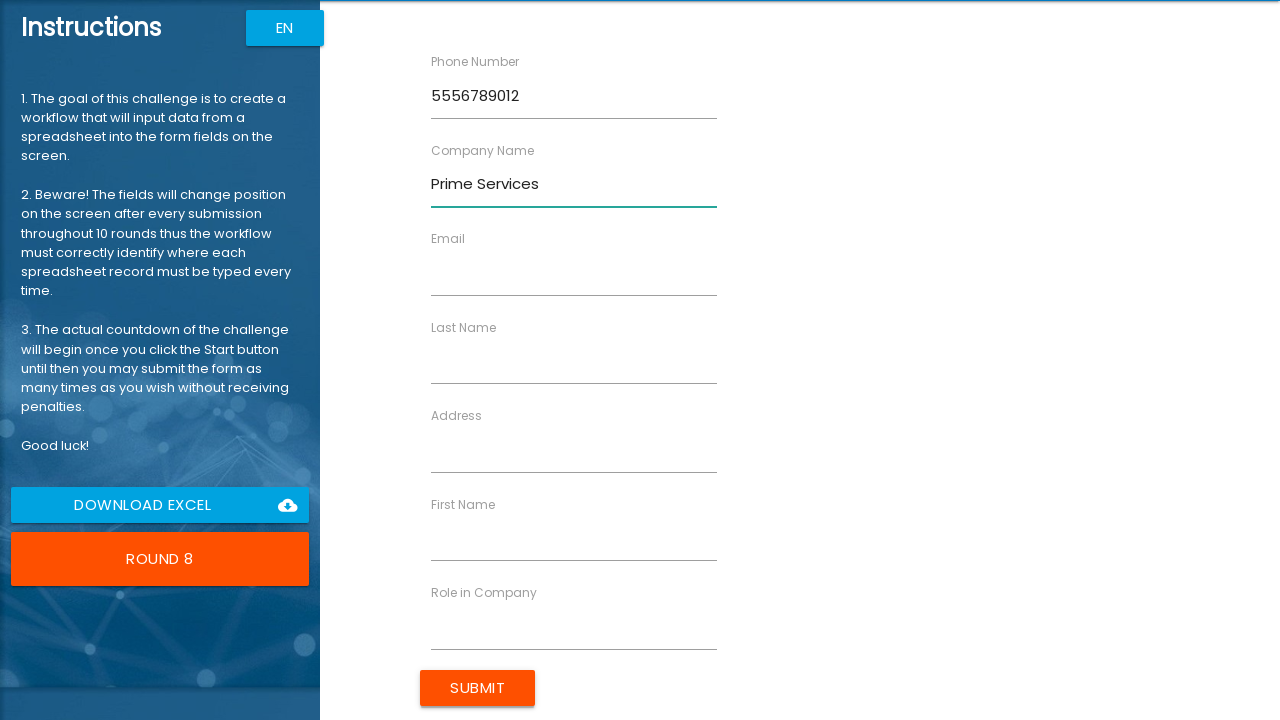

Cleared input field with label 'email' on rpa1-field >> nth=2 >> input
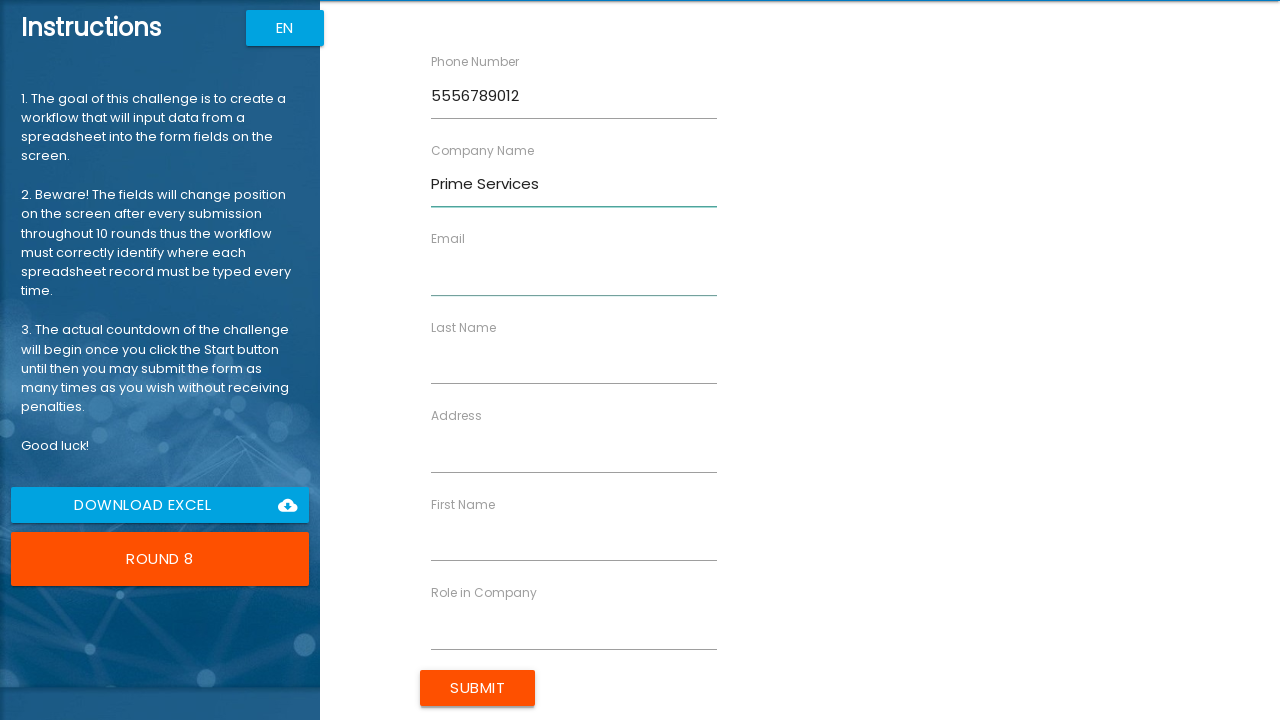

Filled 'email' field with 'a.taylor@test.com' on rpa1-field >> nth=2 >> input
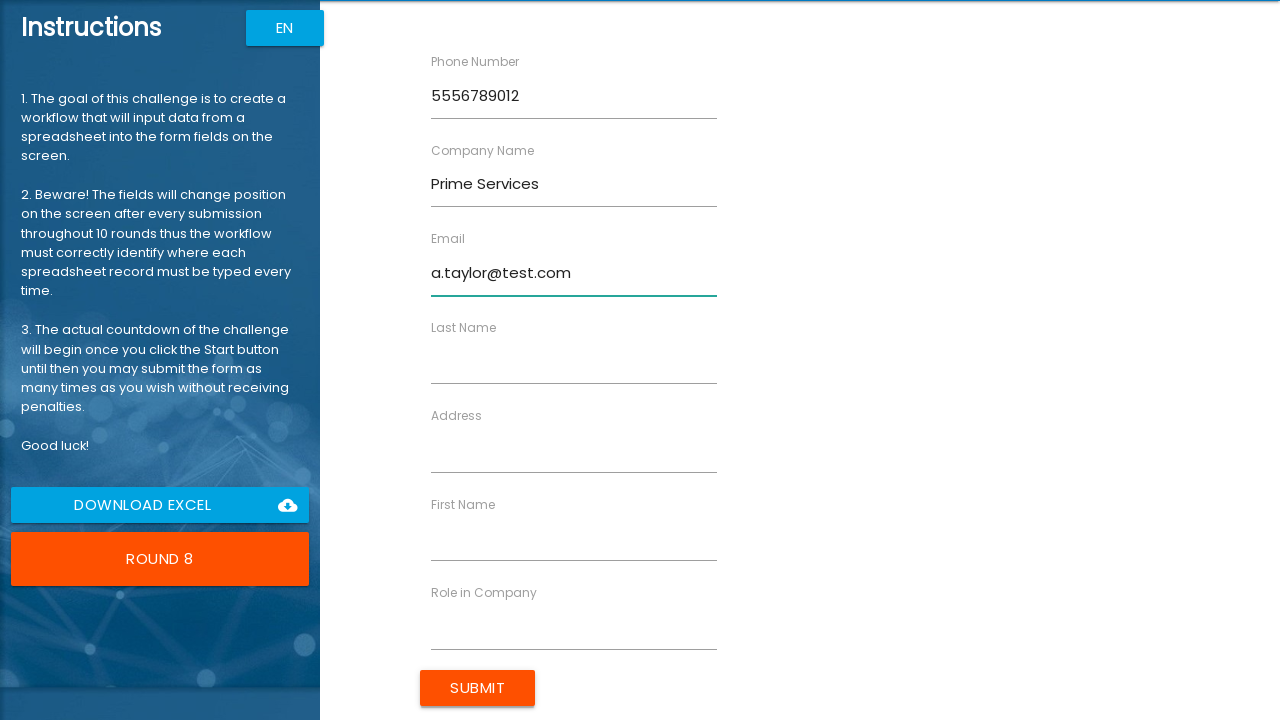

Cleared input field with label 'lastname' on rpa1-field >> nth=3 >> input
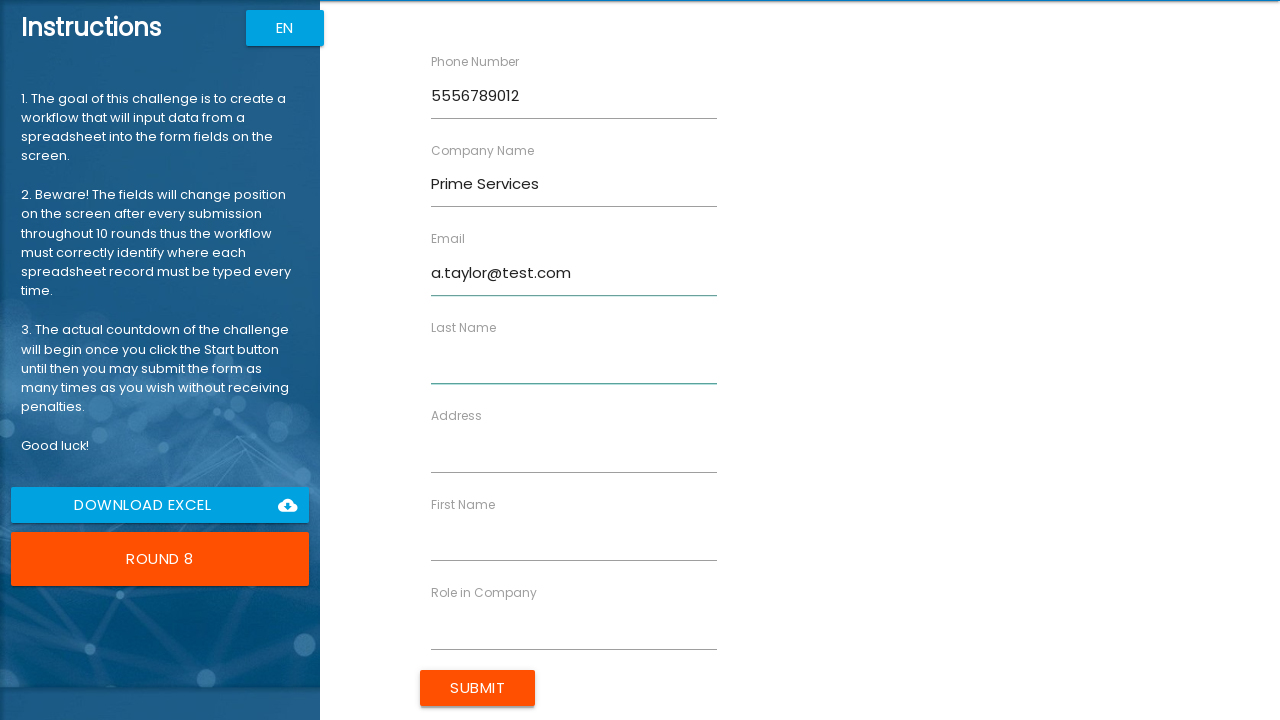

Filled 'lastname' field with 'Taylor' on rpa1-field >> nth=3 >> input
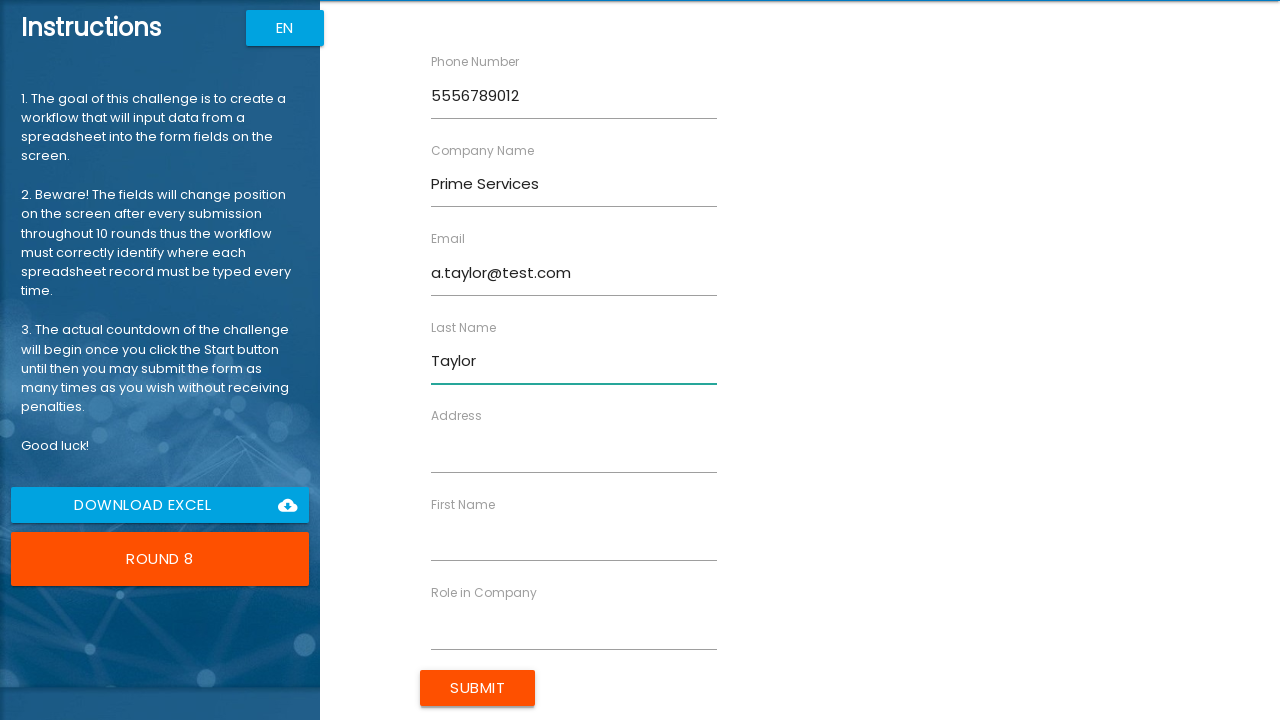

Cleared input field with label 'address' on rpa1-field >> nth=4 >> input
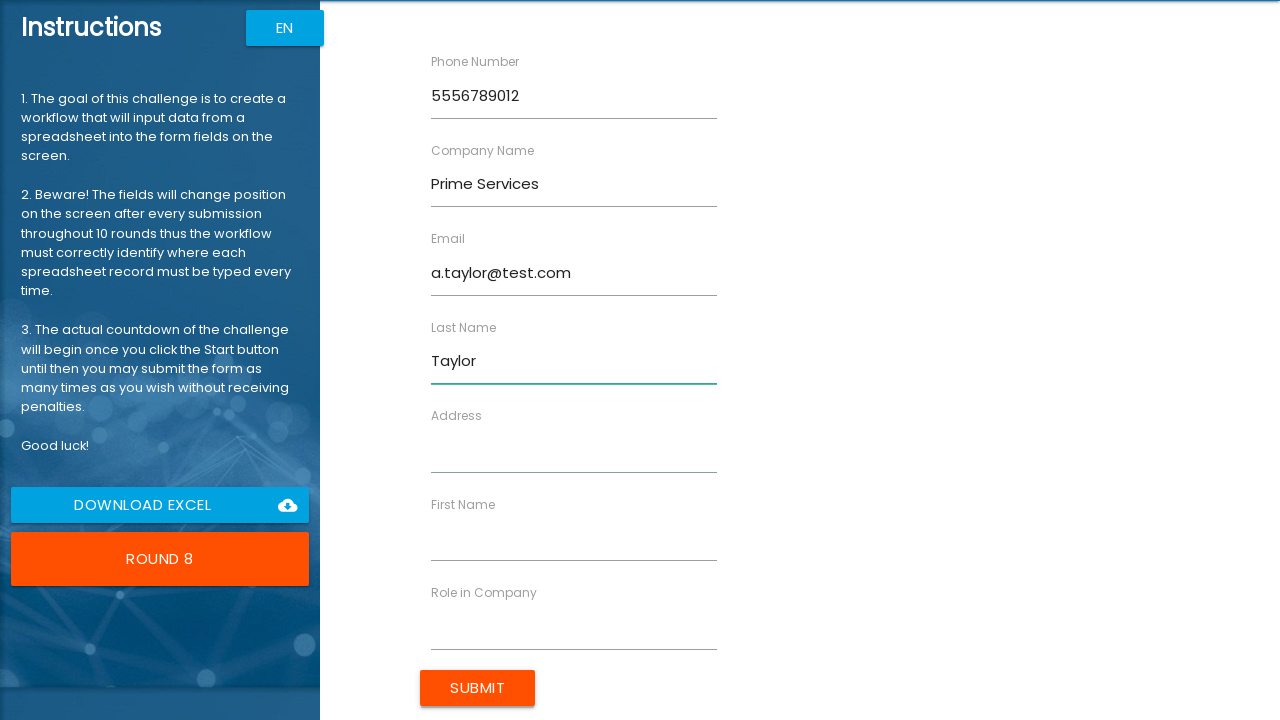

Filled 'address' field with '258 Spruce Ct' on rpa1-field >> nth=4 >> input
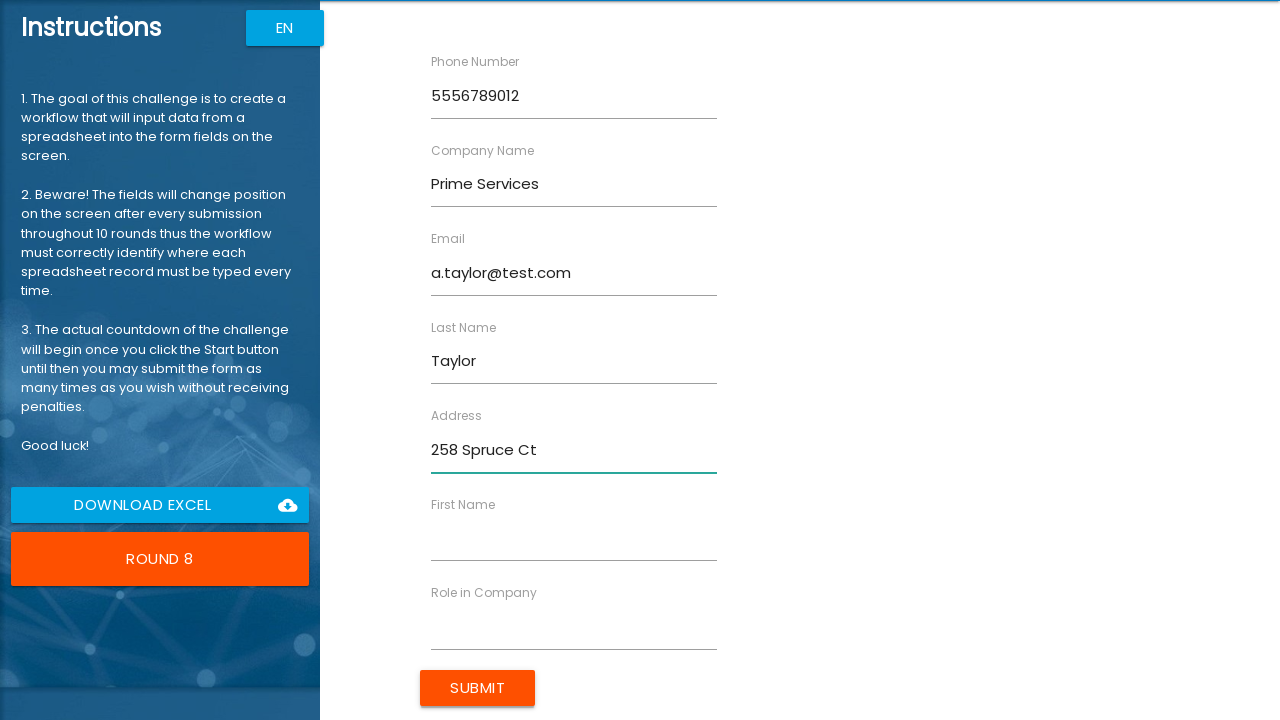

Cleared input field with label 'firstname' on rpa1-field >> nth=5 >> input
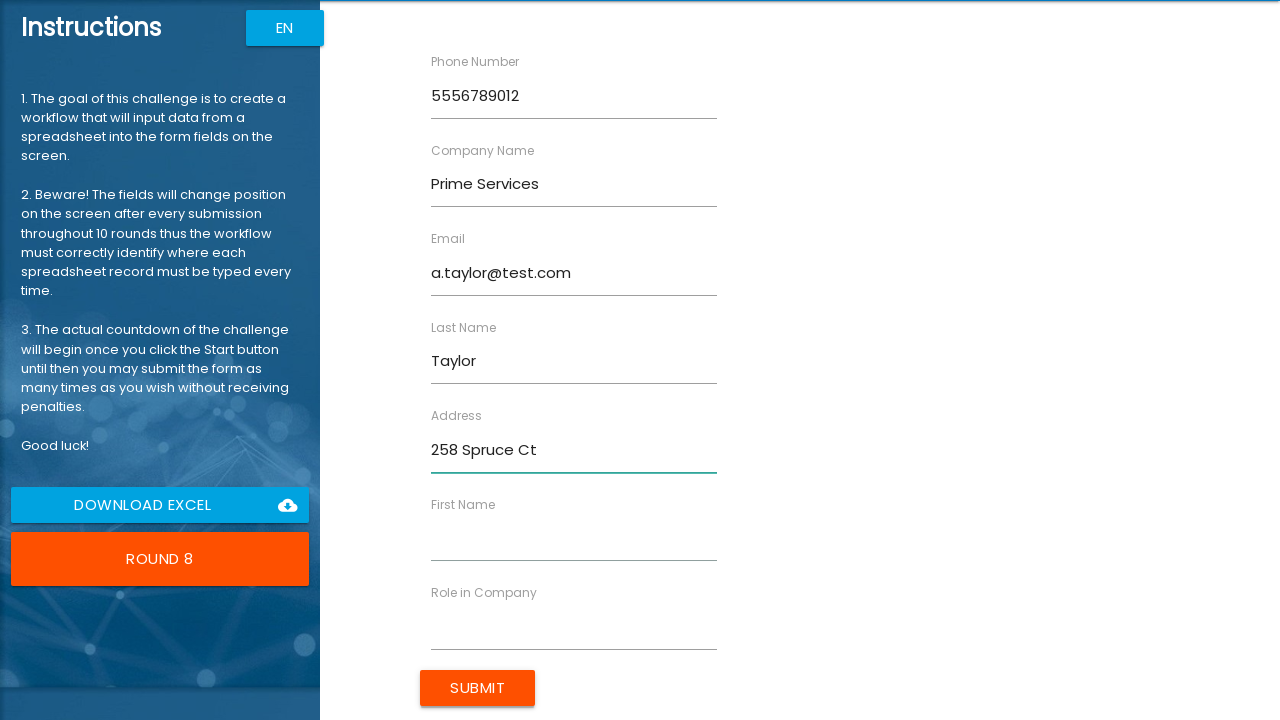

Filled 'firstname' field with 'Amanda' on rpa1-field >> nth=5 >> input
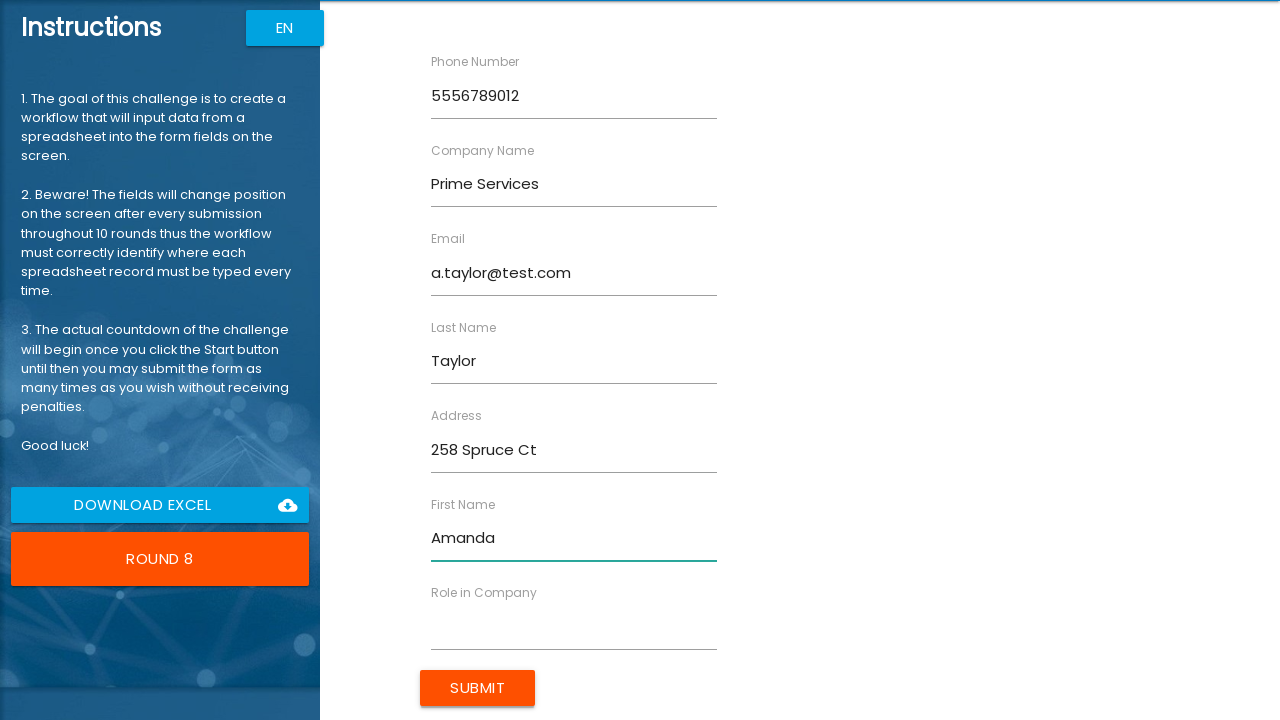

Cleared input field with label 'roleincompany' on rpa1-field >> nth=6 >> input
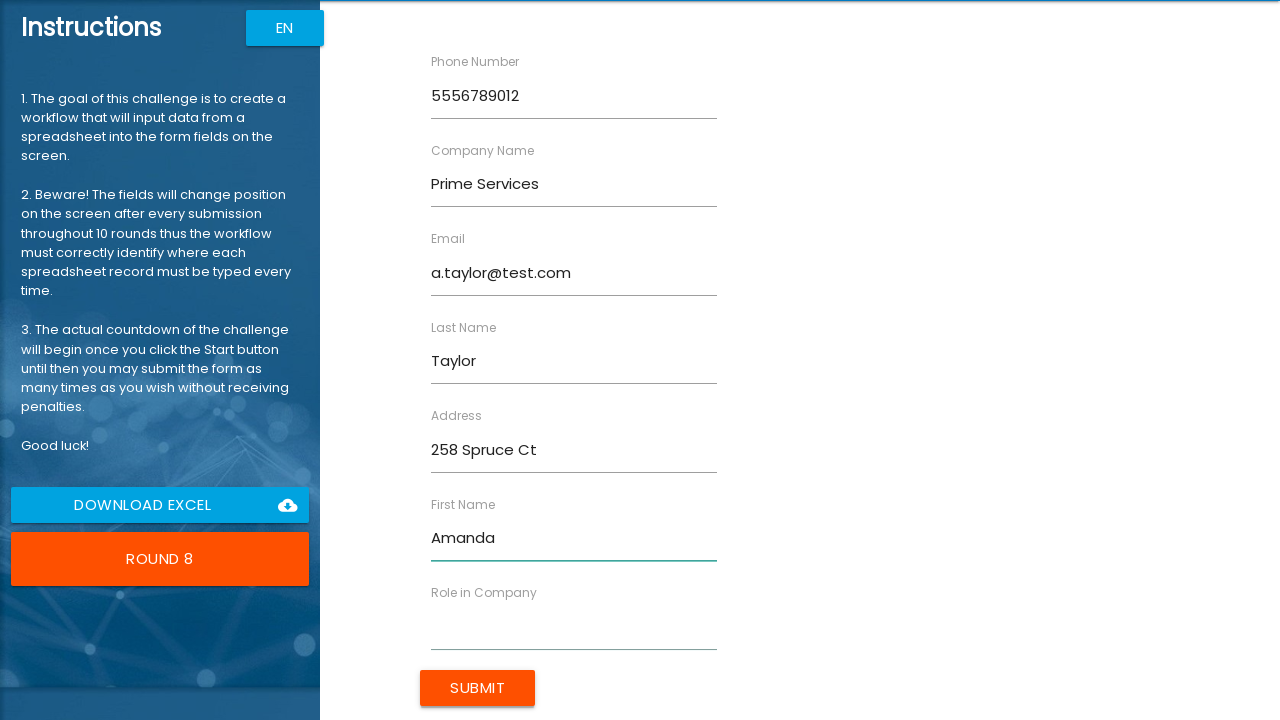

Filled 'roleincompany' field with 'Lead' on rpa1-field >> nth=6 >> input
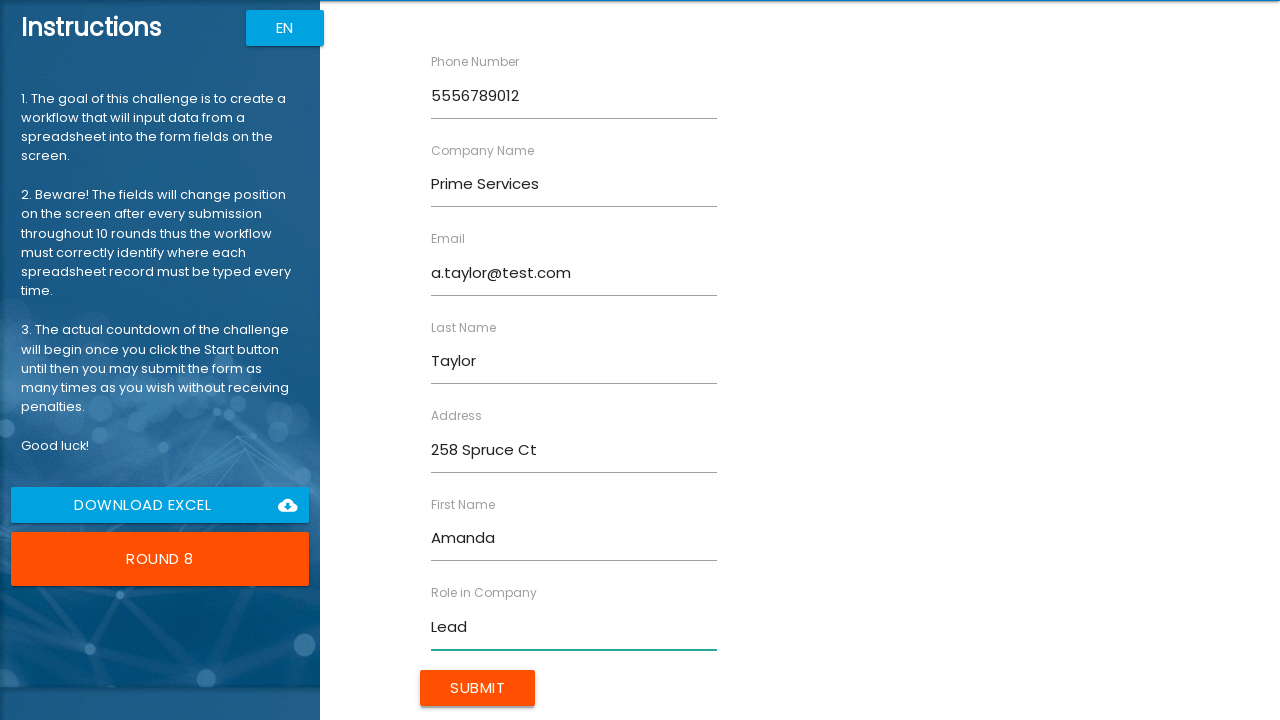

Clicked Submit button to submit form data at (478, 688) on input.btn.uiColorButton
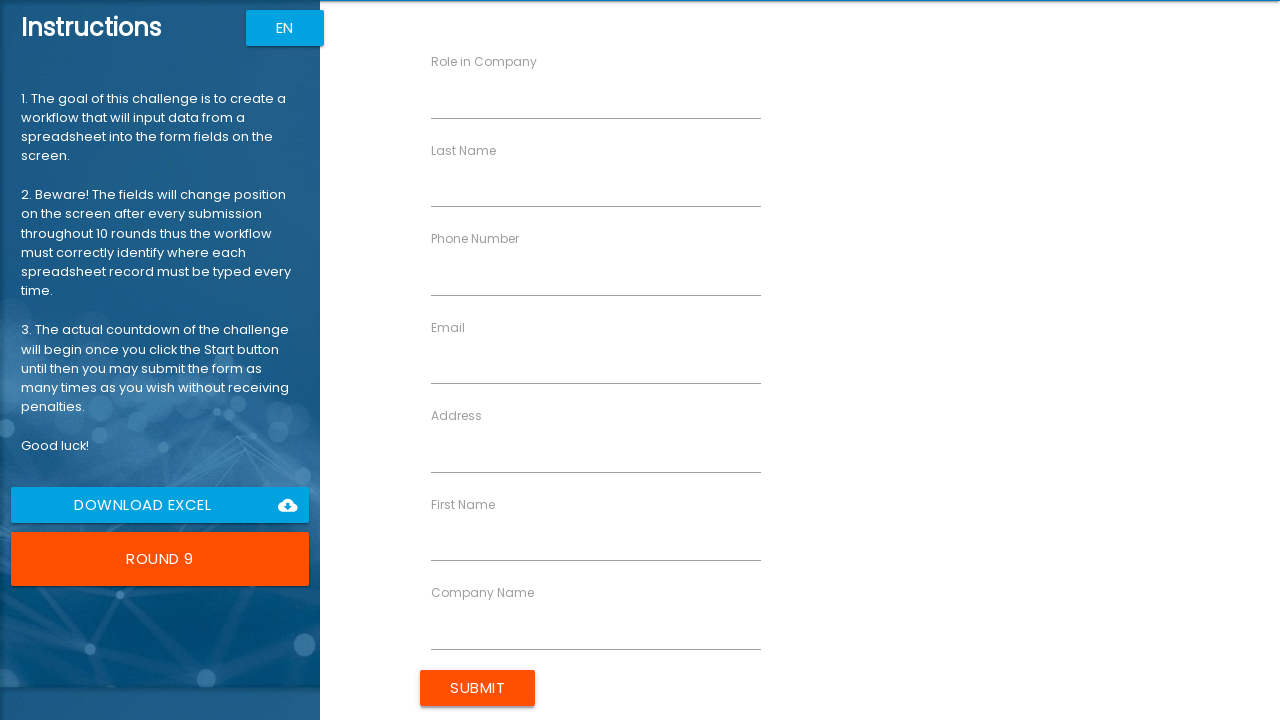

Cleared input field with label 'roleincompany' on rpa1-field >> nth=0 >> input
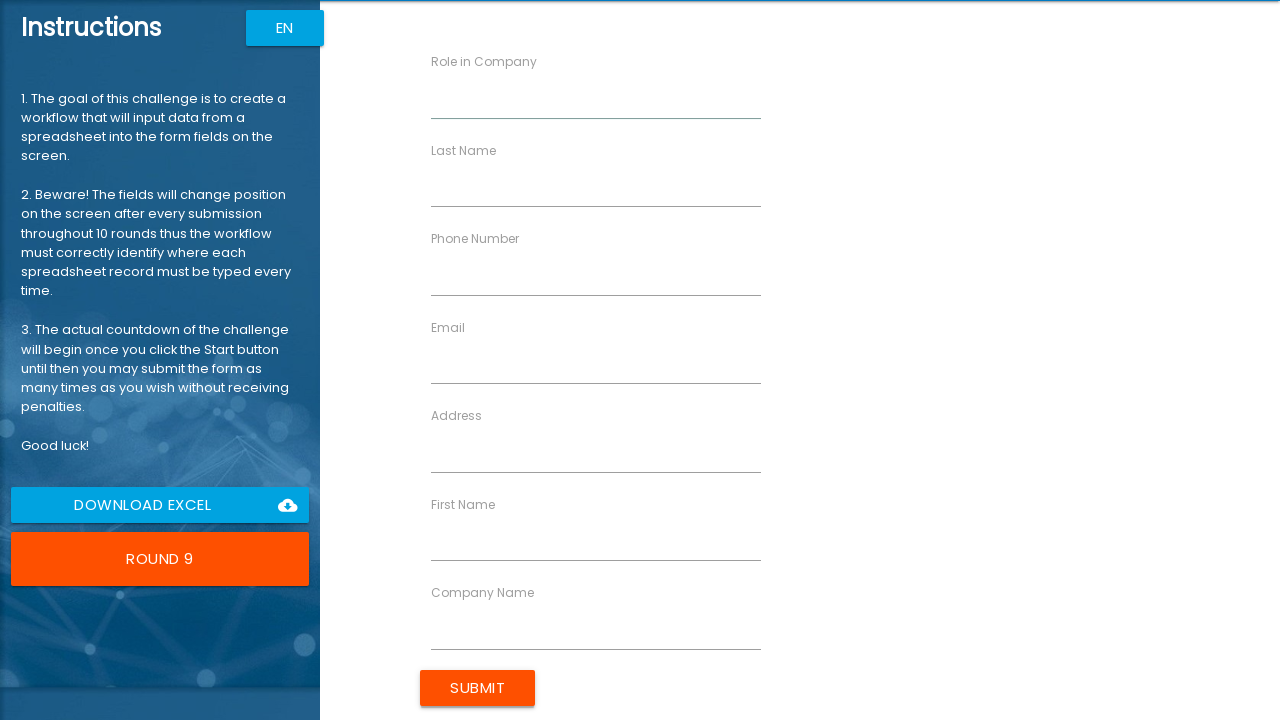

Filled 'roleincompany' field with 'Specialist' on rpa1-field >> nth=0 >> input
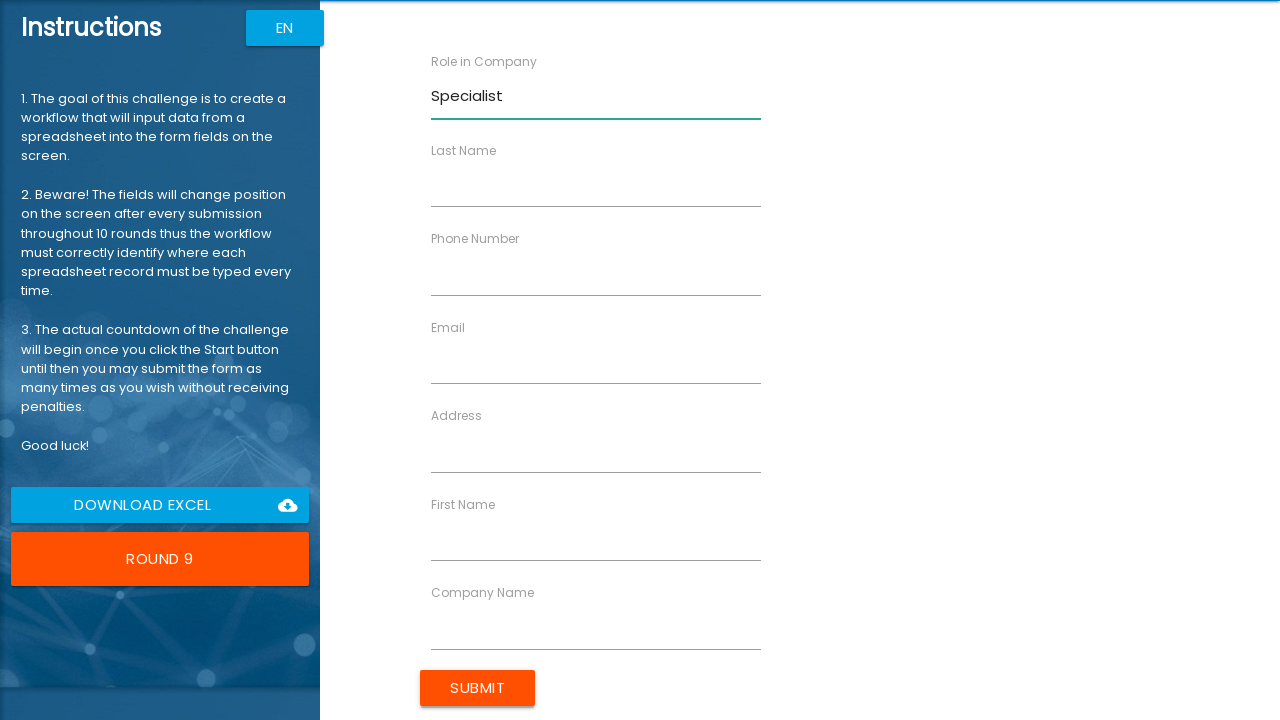

Cleared input field with label 'lastname' on rpa1-field >> nth=1 >> input
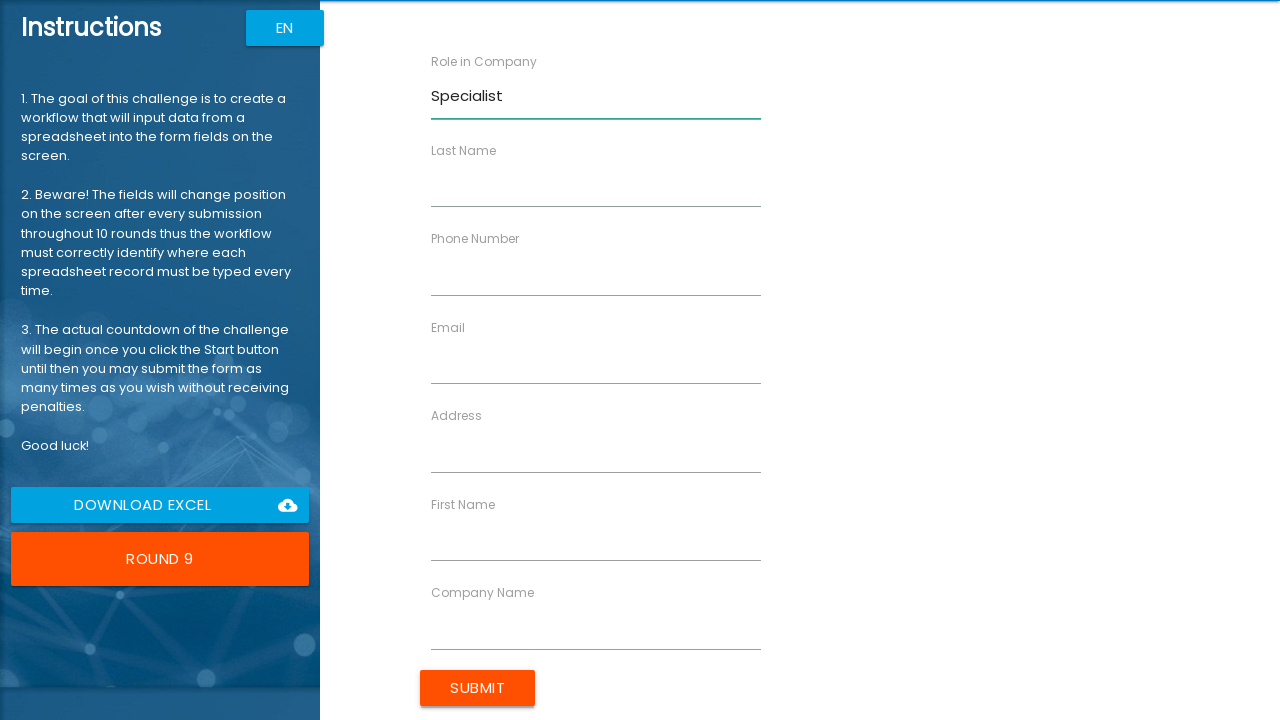

Filled 'lastname' field with 'Anderson' on rpa1-field >> nth=1 >> input
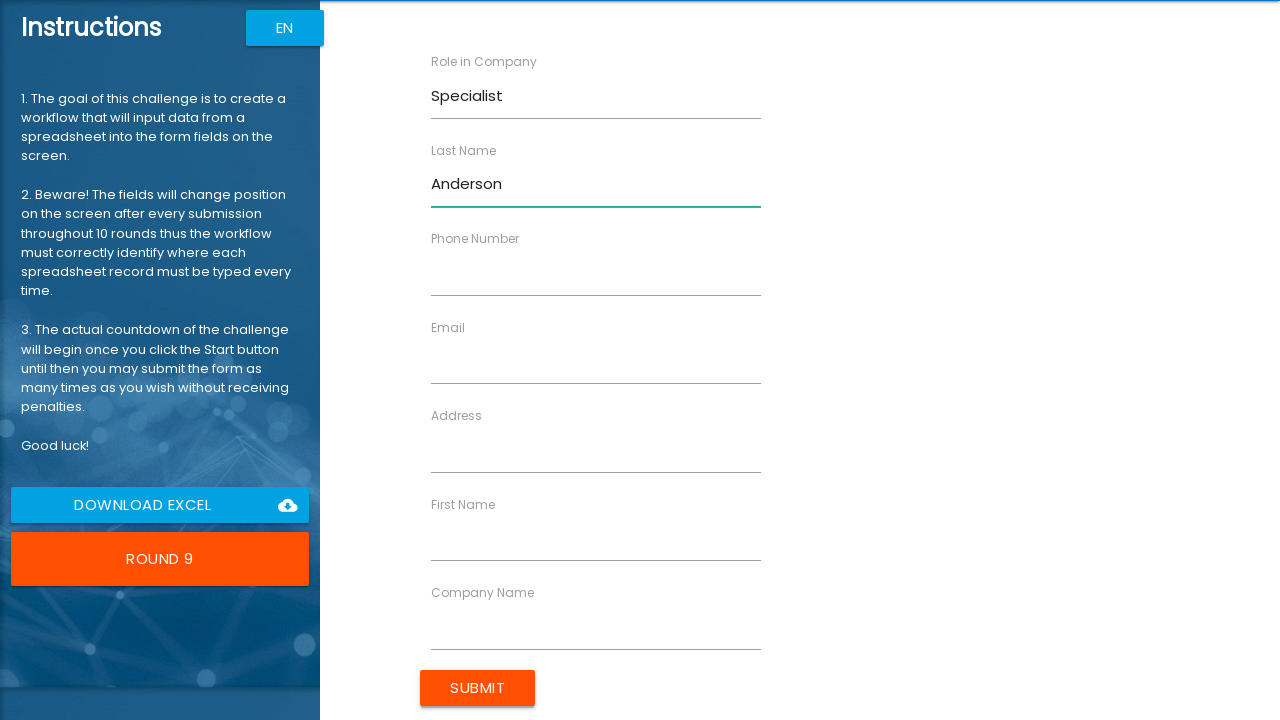

Cleared input field with label 'phonenumber' on rpa1-field >> nth=2 >> input
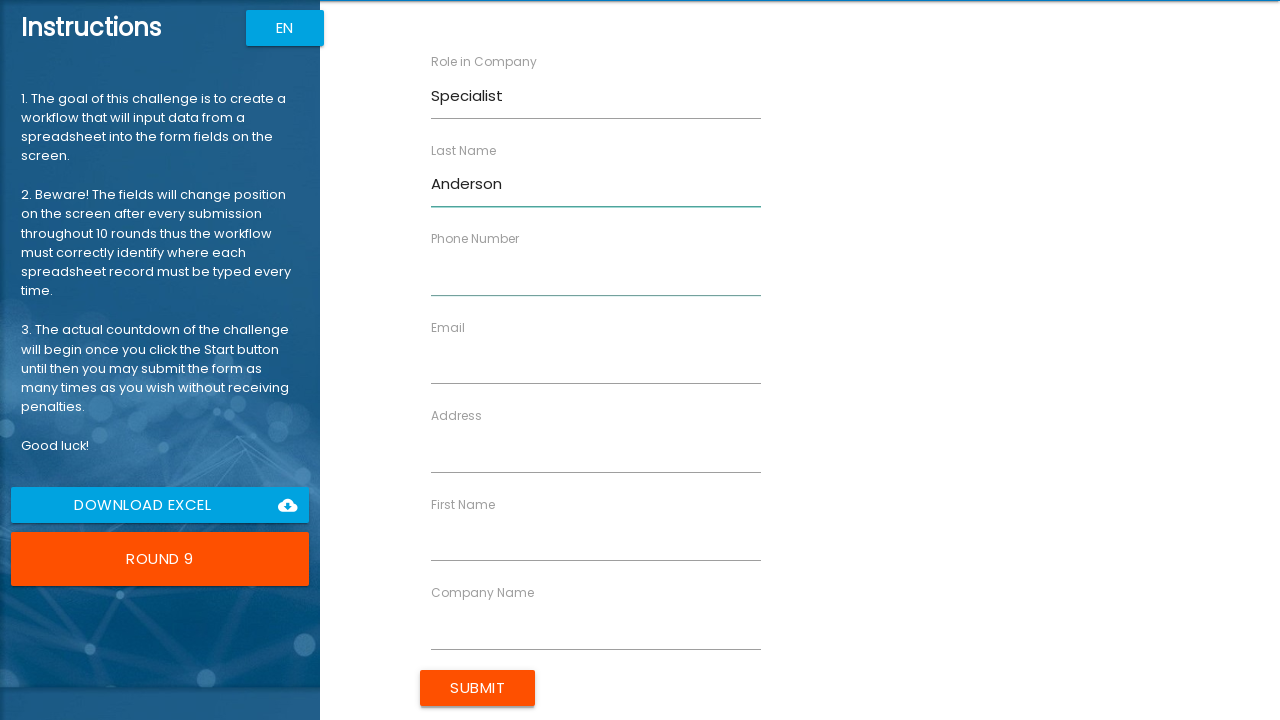

Filled 'phonenumber' field with '5550123456' on rpa1-field >> nth=2 >> input
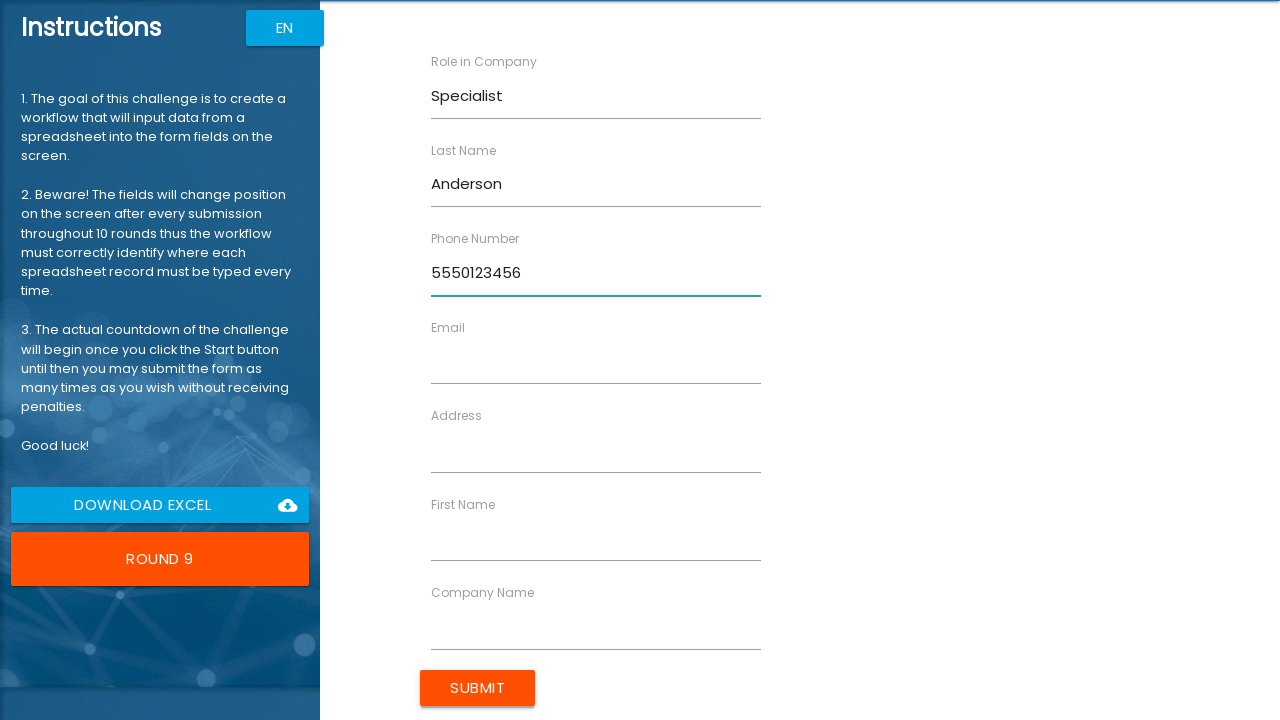

Cleared input field with label 'email' on rpa1-field >> nth=3 >> input
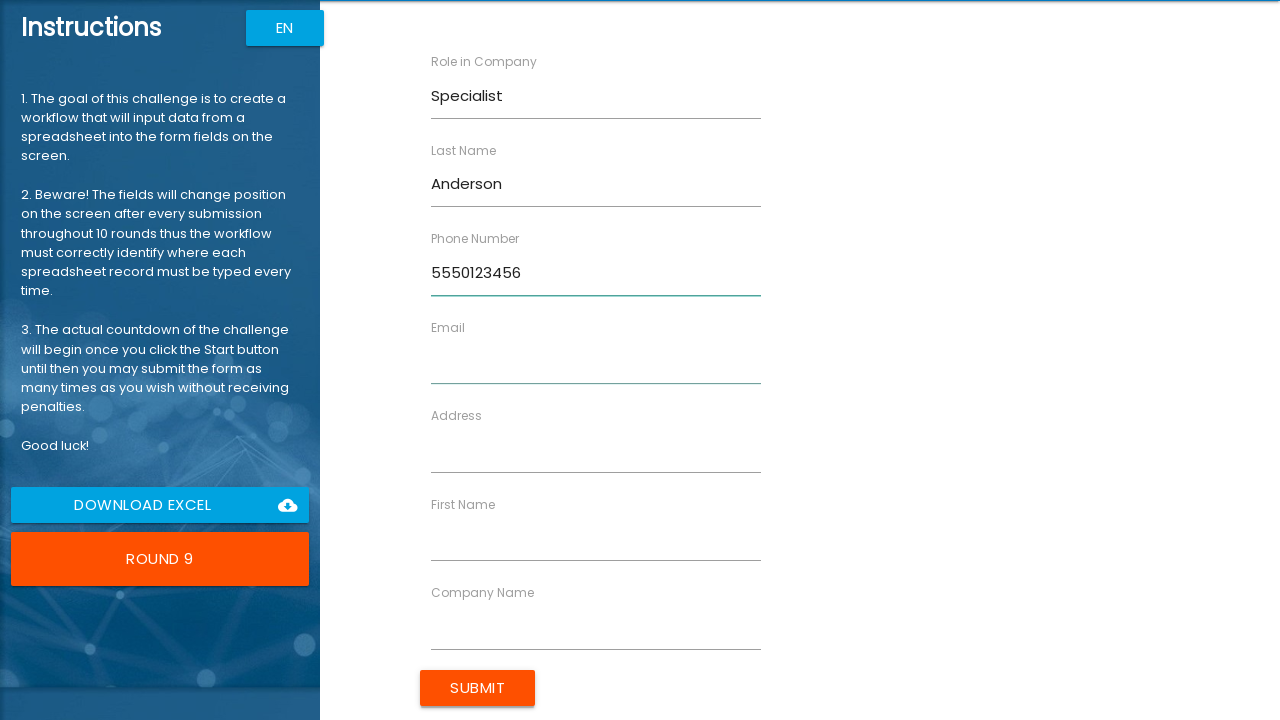

Filled 'email' field with 'c.anderson@test.com' on rpa1-field >> nth=3 >> input
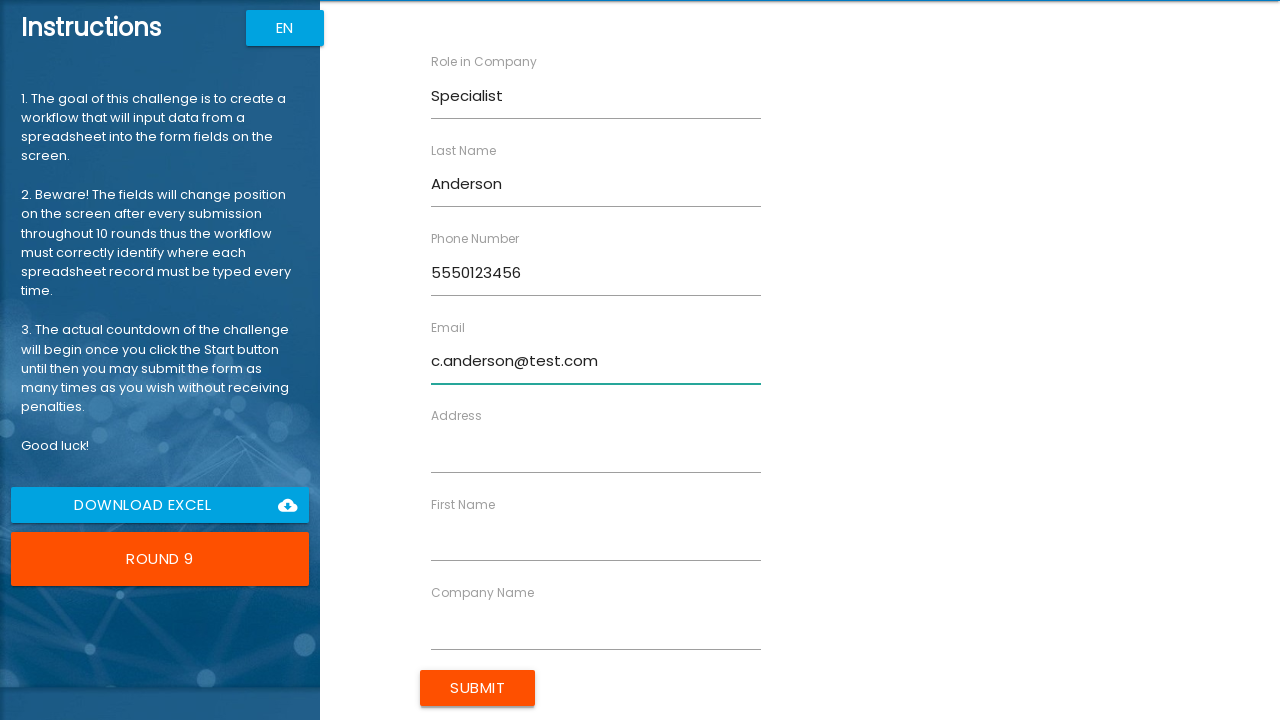

Cleared input field with label 'address' on rpa1-field >> nth=4 >> input
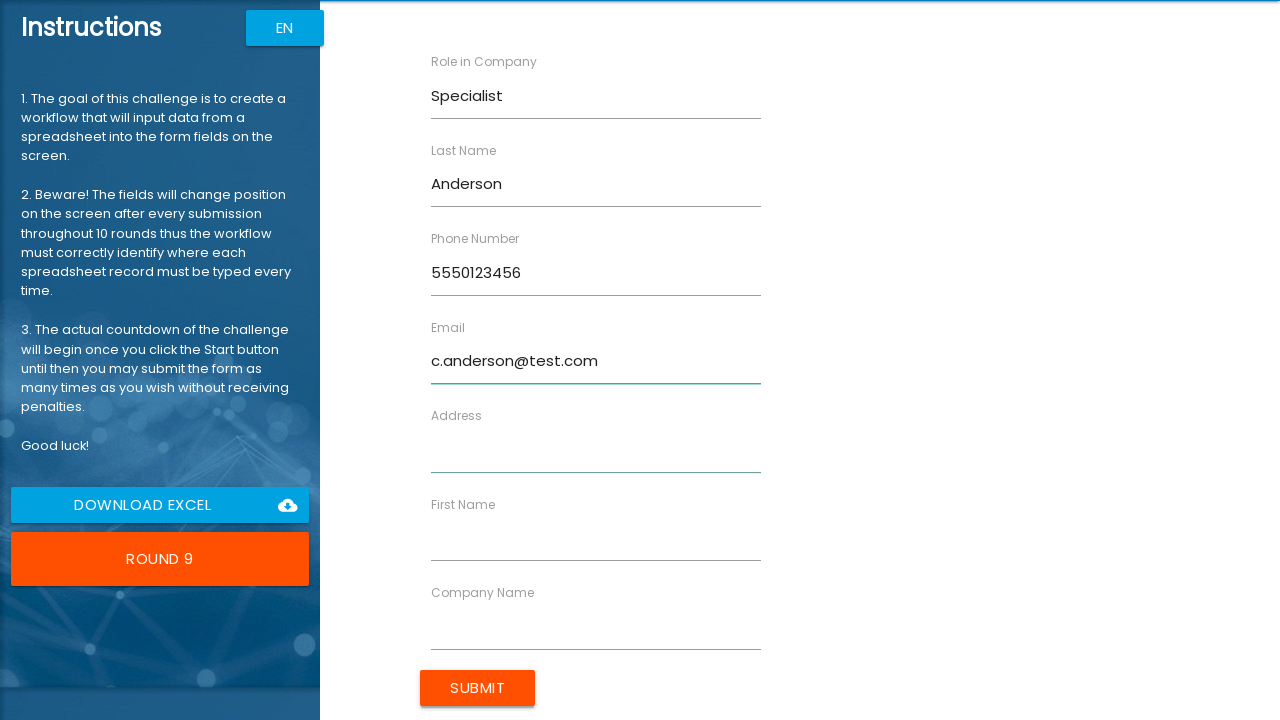

Filled 'address' field with '369 Willow Blvd' on rpa1-field >> nth=4 >> input
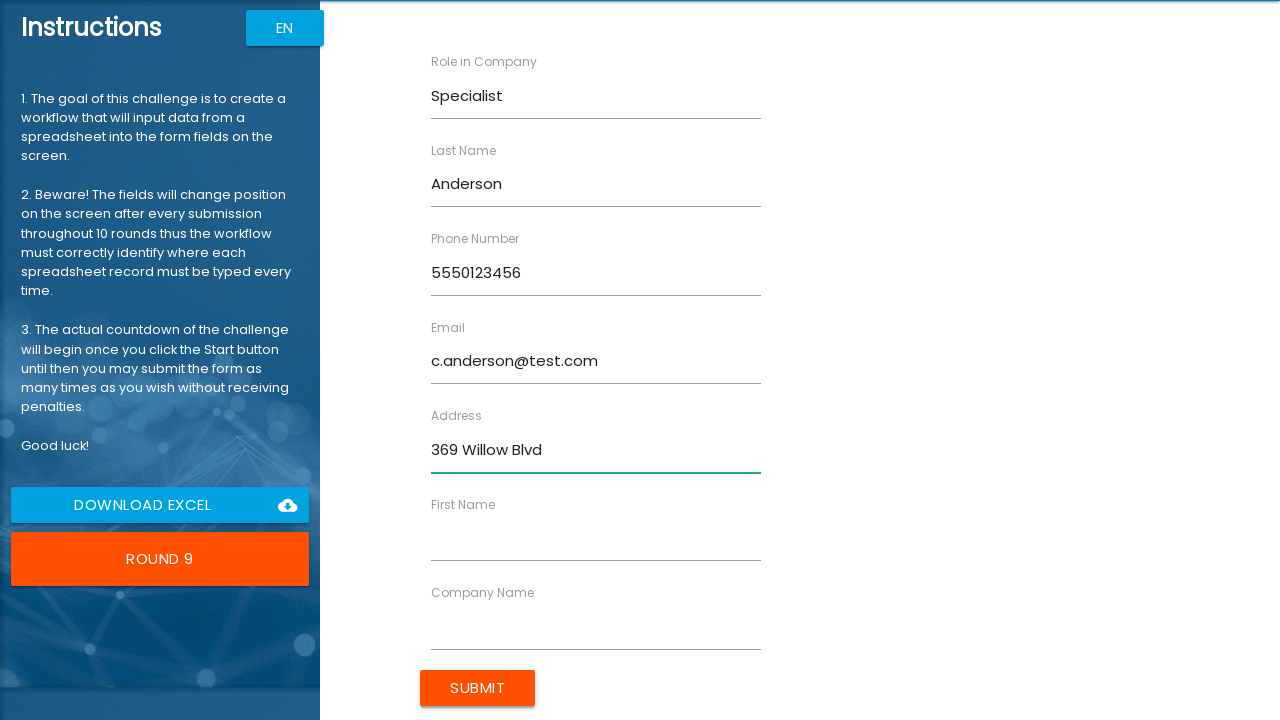

Cleared input field with label 'firstname' on rpa1-field >> nth=5 >> input
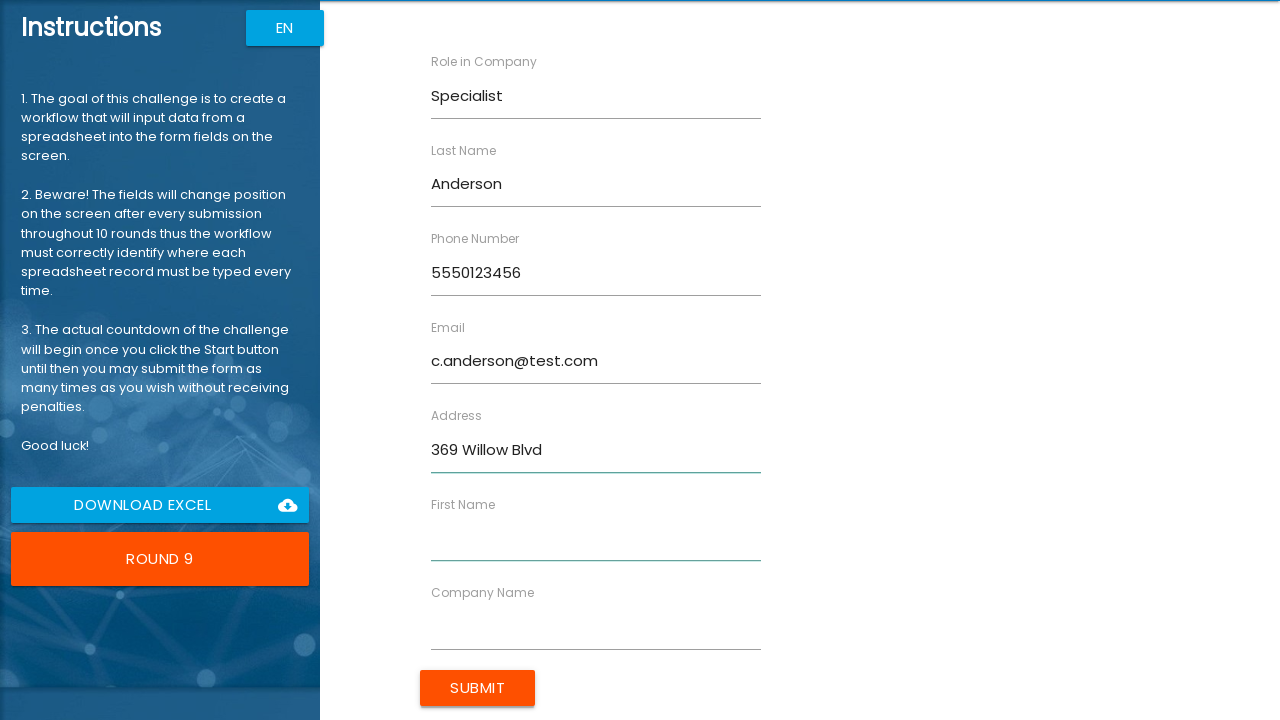

Filled 'firstname' field with 'Christopher' on rpa1-field >> nth=5 >> input
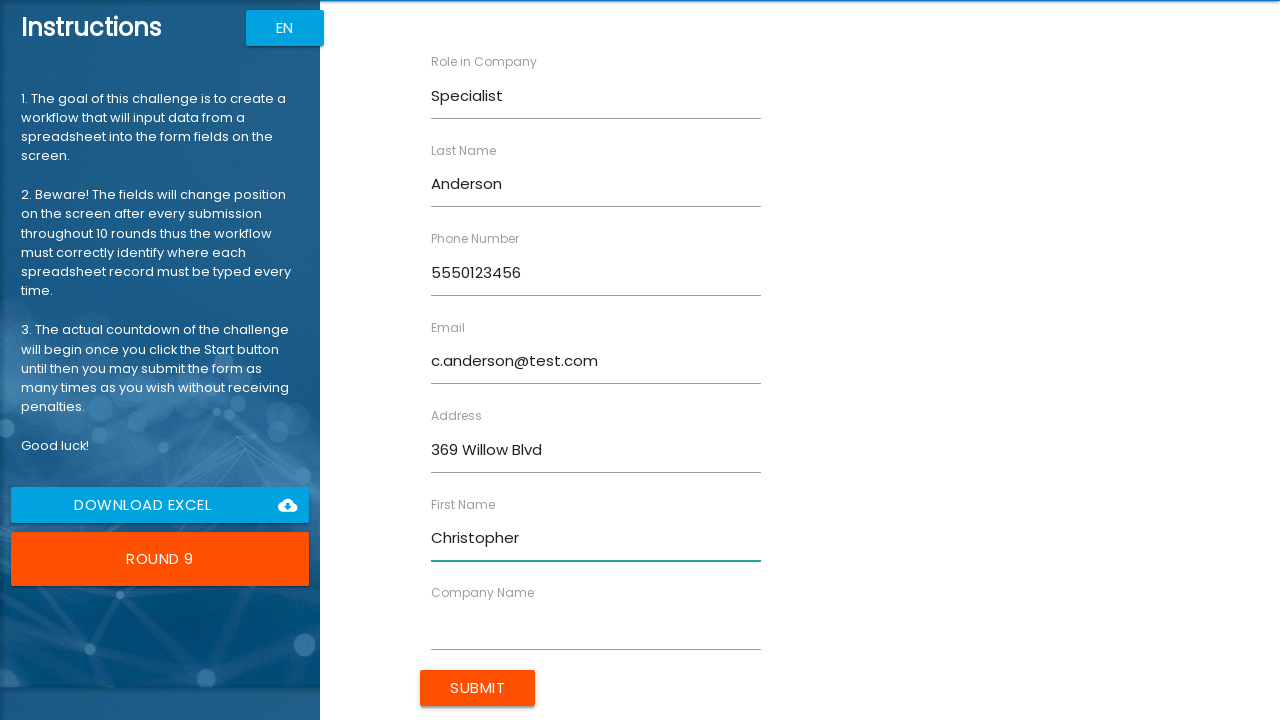

Cleared input field with label 'companyname' on rpa1-field >> nth=6 >> input
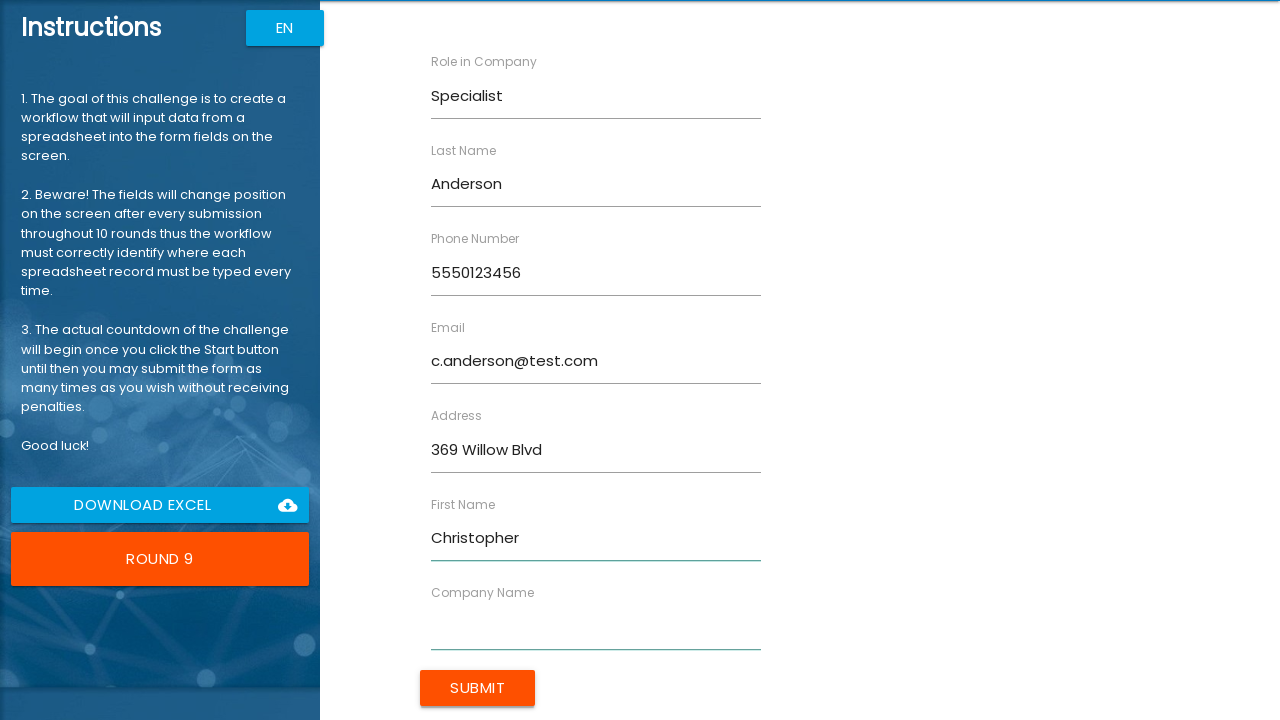

Filled 'companyname' field with 'Elite Group' on rpa1-field >> nth=6 >> input
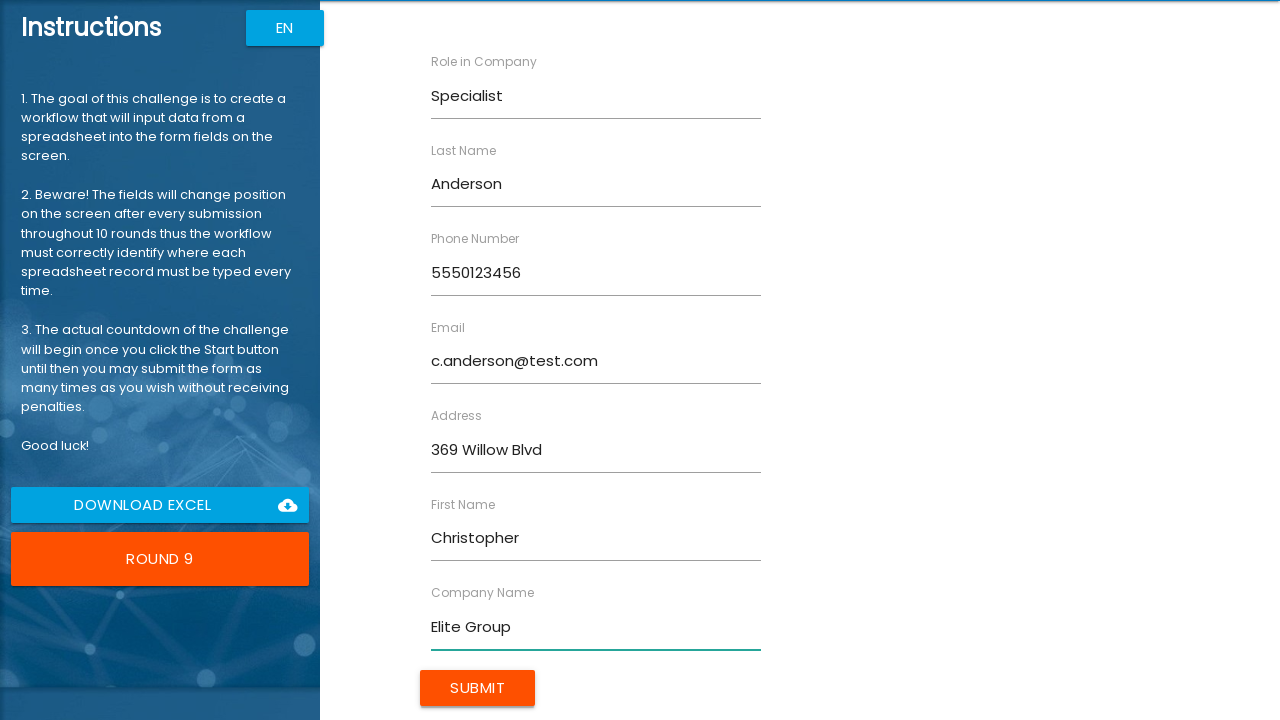

Clicked Submit button to submit form data at (478, 688) on input.btn.uiColorButton
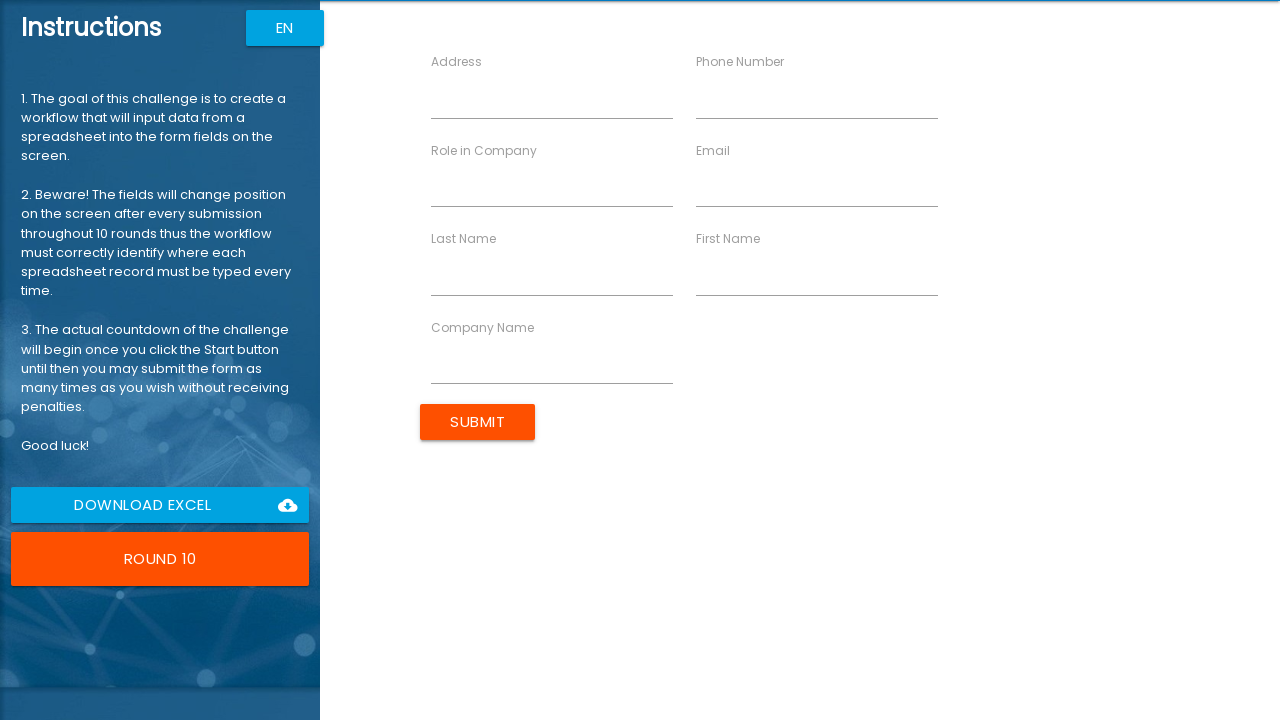

Cleared input field with label 'address' on rpa1-field >> nth=0 >> input
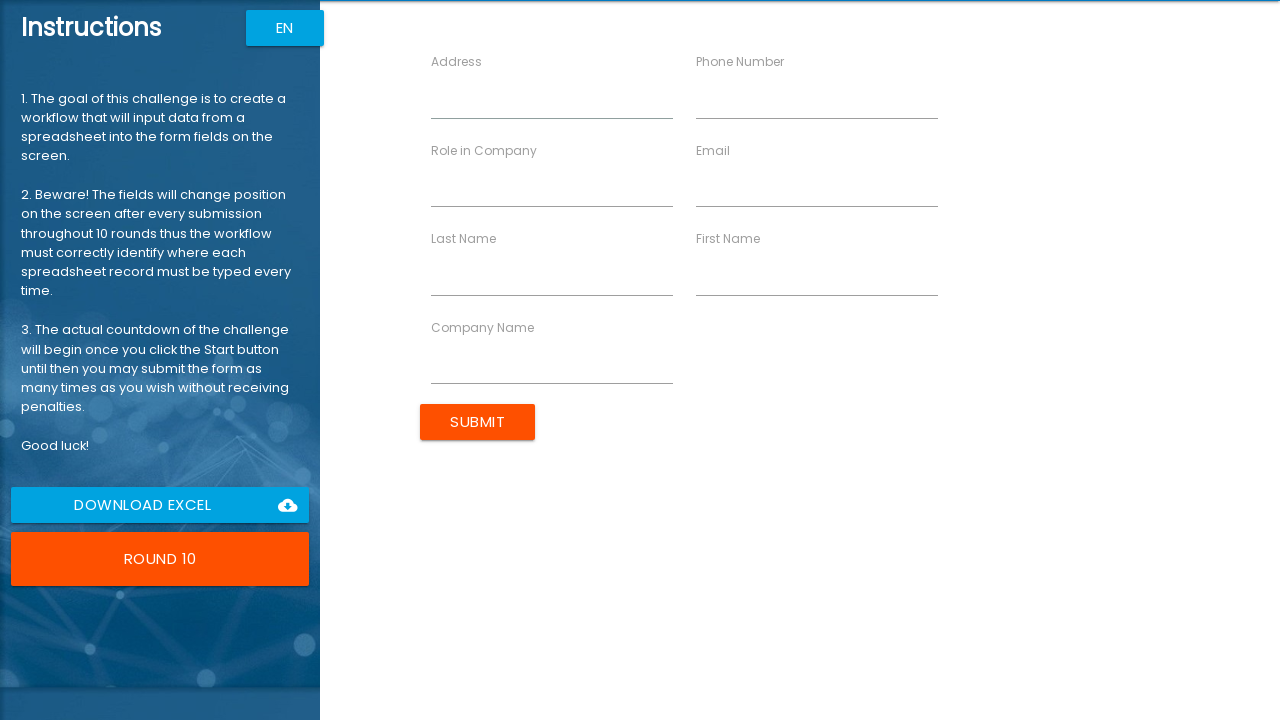

Filled 'address' field with '741 Ash Pl' on rpa1-field >> nth=0 >> input
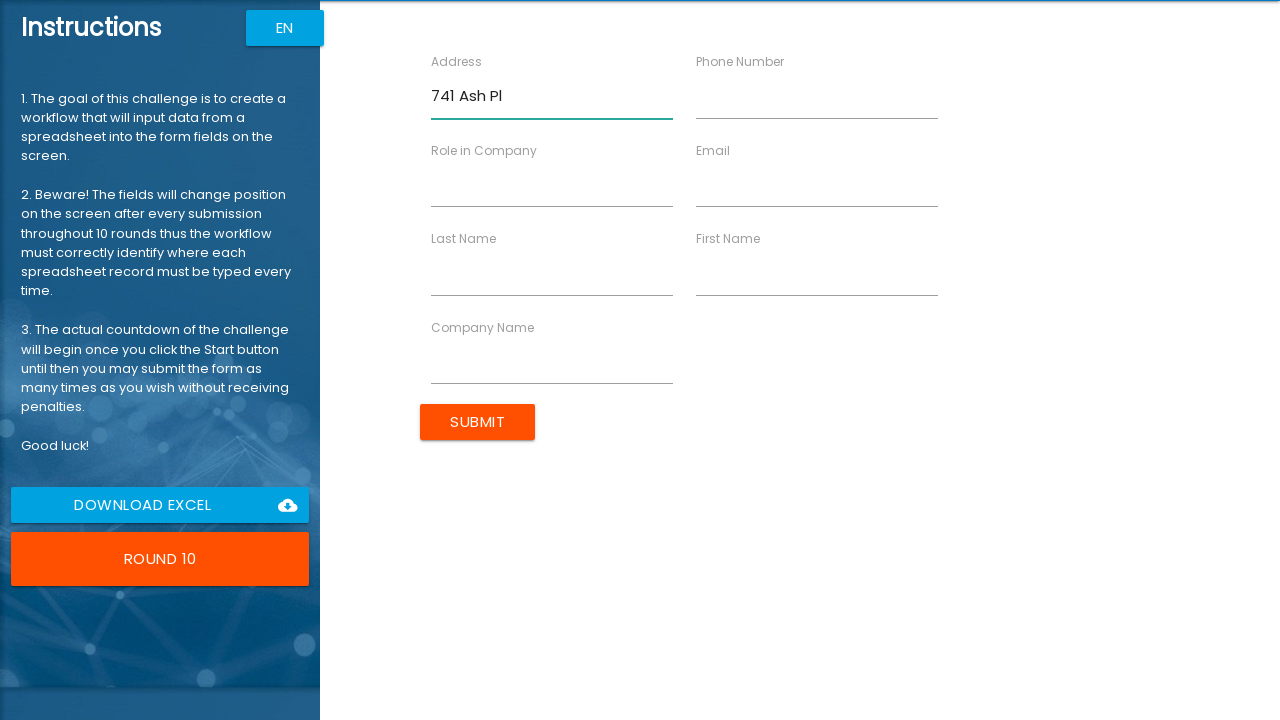

Cleared input field with label 'phonenumber' on rpa1-field >> nth=1 >> input
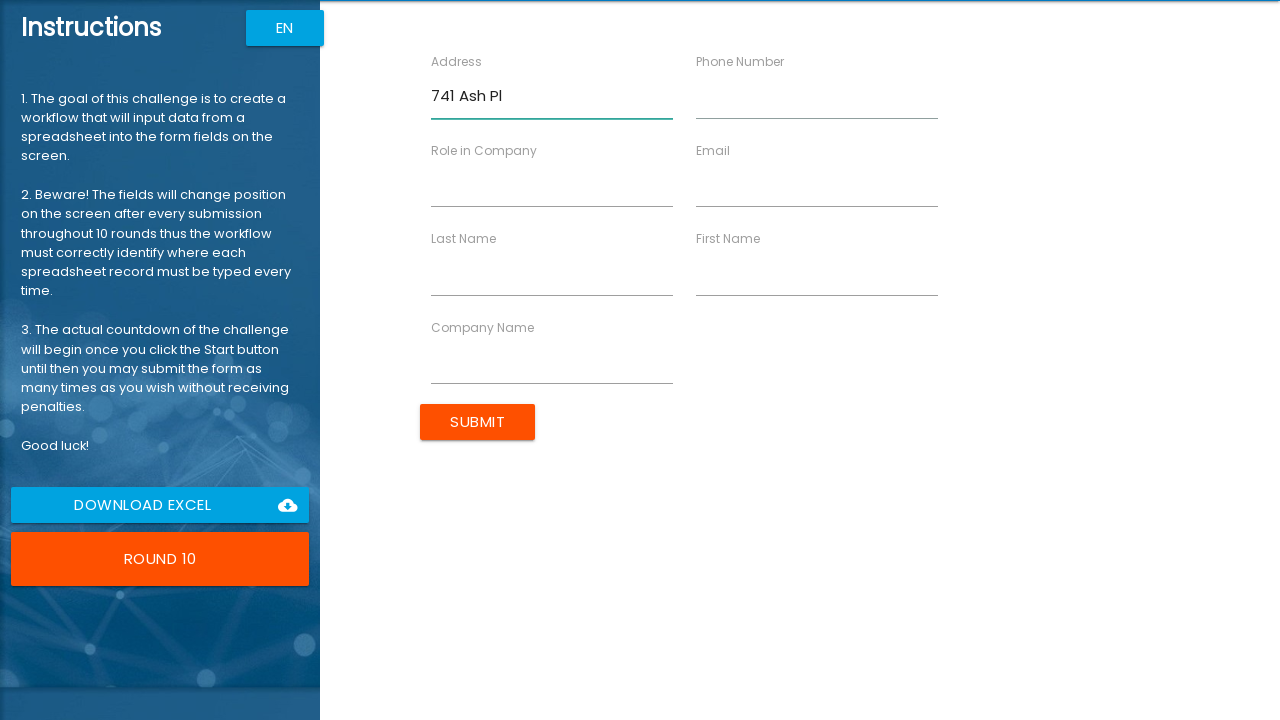

Filled 'phonenumber' field with '5554560987' on rpa1-field >> nth=1 >> input
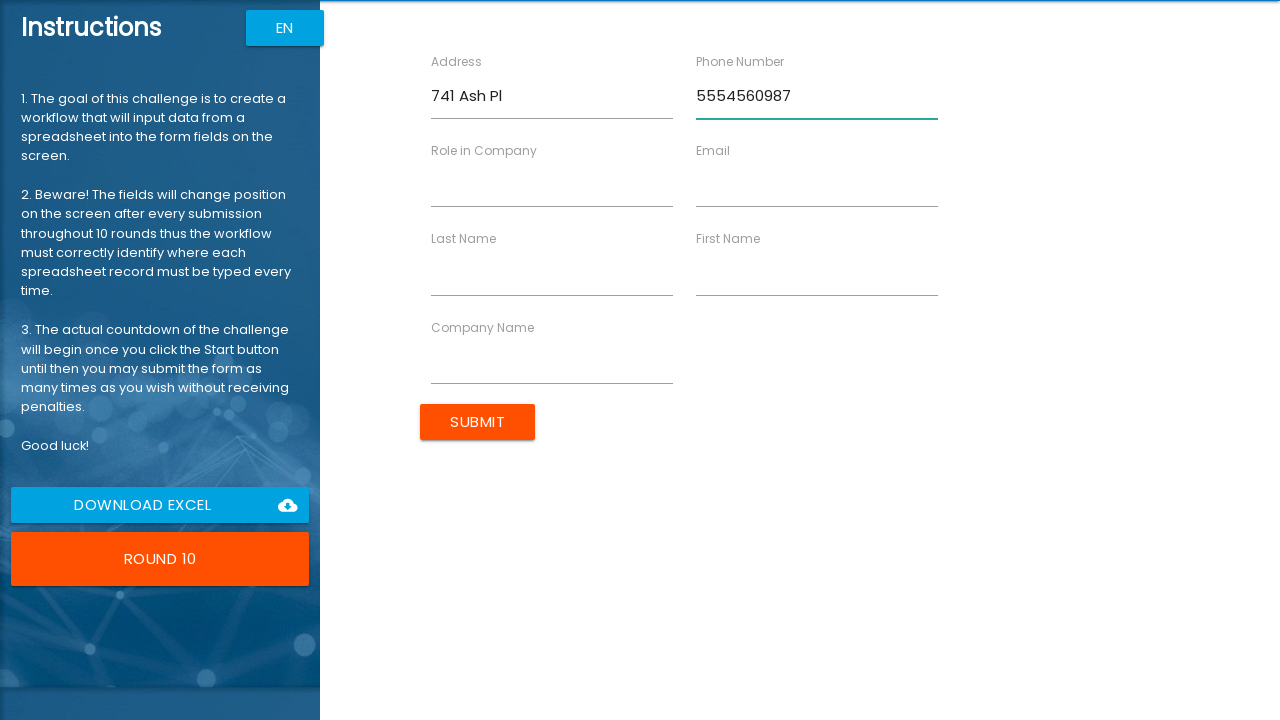

Cleared input field with label 'roleincompany' on rpa1-field >> nth=2 >> input
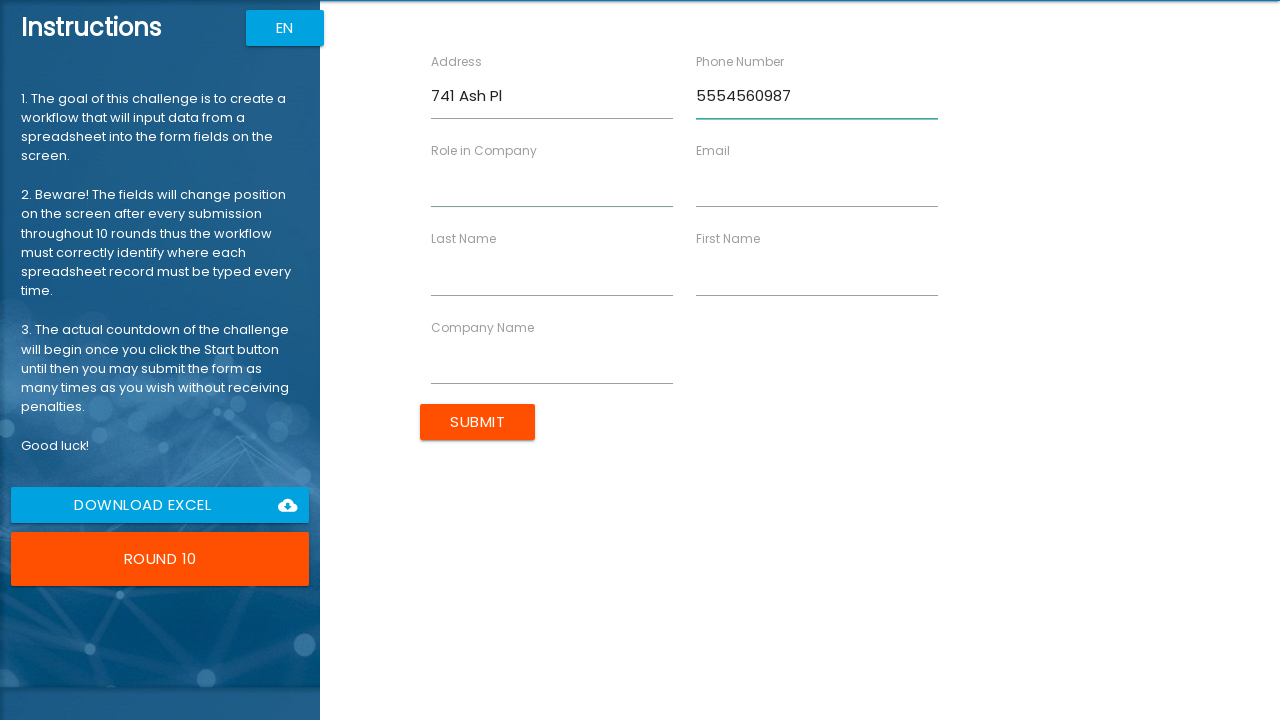

Filled 'roleincompany' field with 'Coordinator' on rpa1-field >> nth=2 >> input
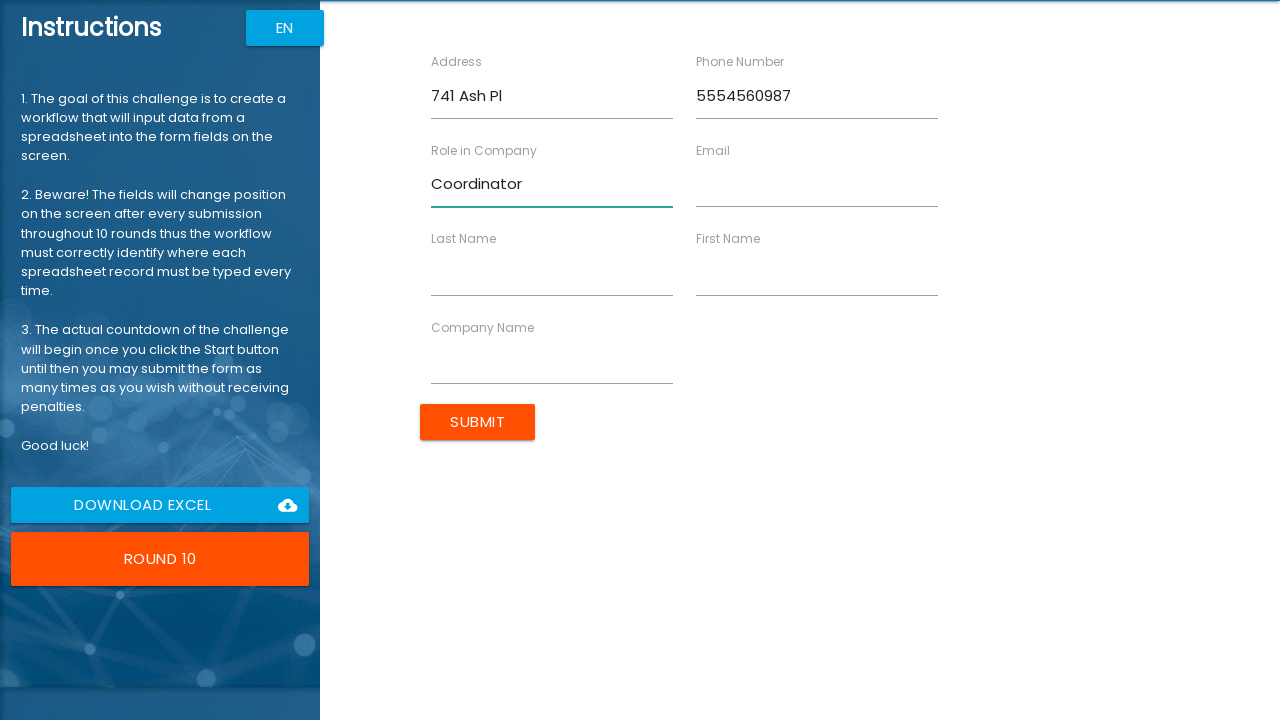

Cleared input field with label 'email' on rpa1-field >> nth=3 >> input
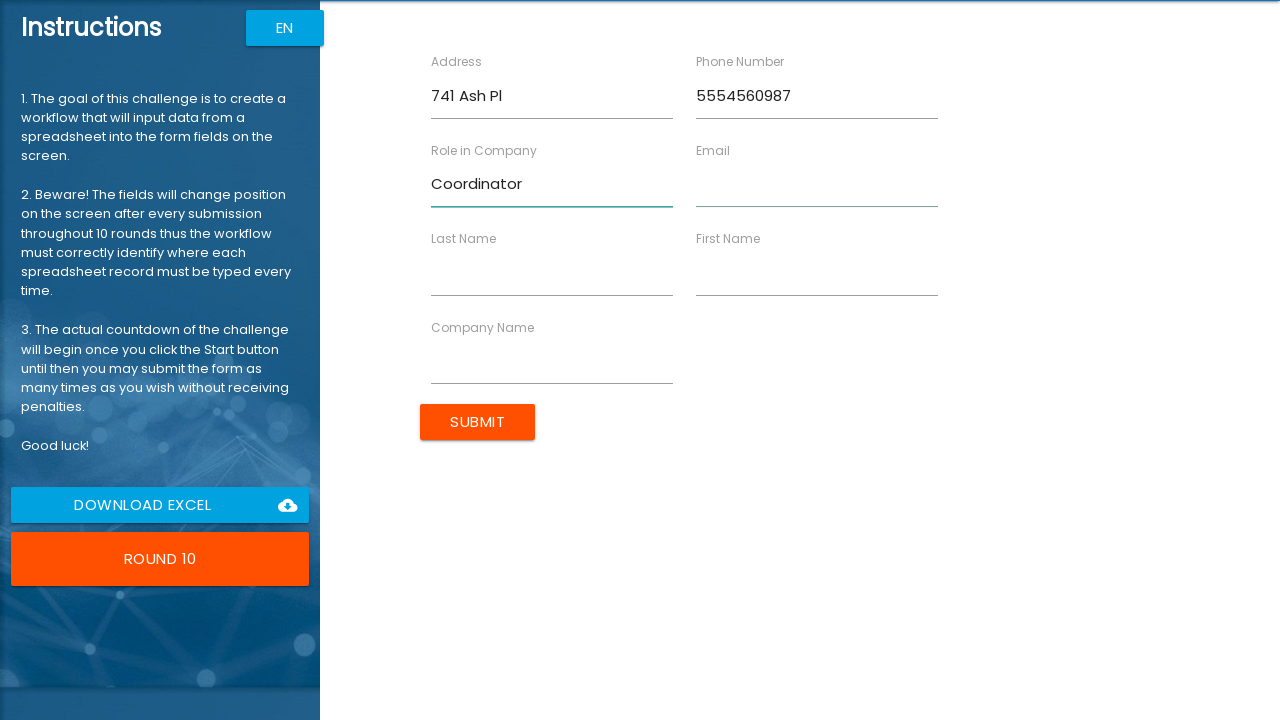

Filled 'email' field with 'j.thomas@test.com' on rpa1-field >> nth=3 >> input
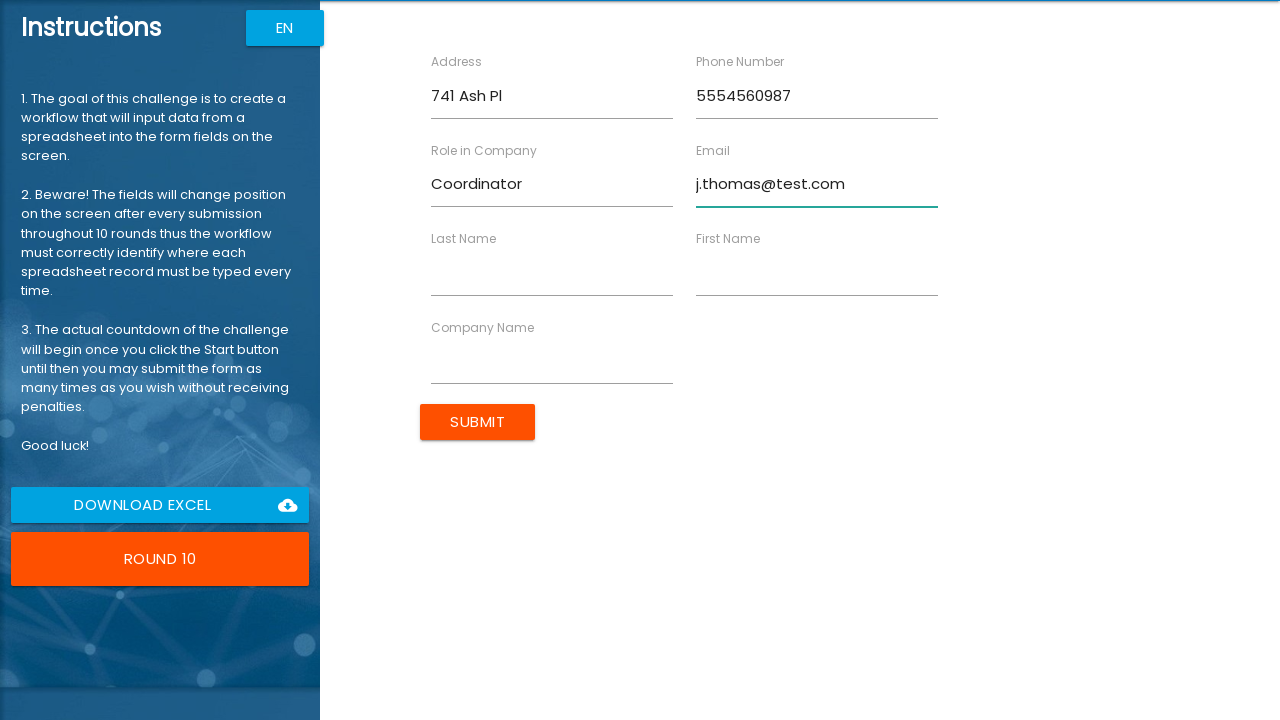

Cleared input field with label 'lastname' on rpa1-field >> nth=4 >> input
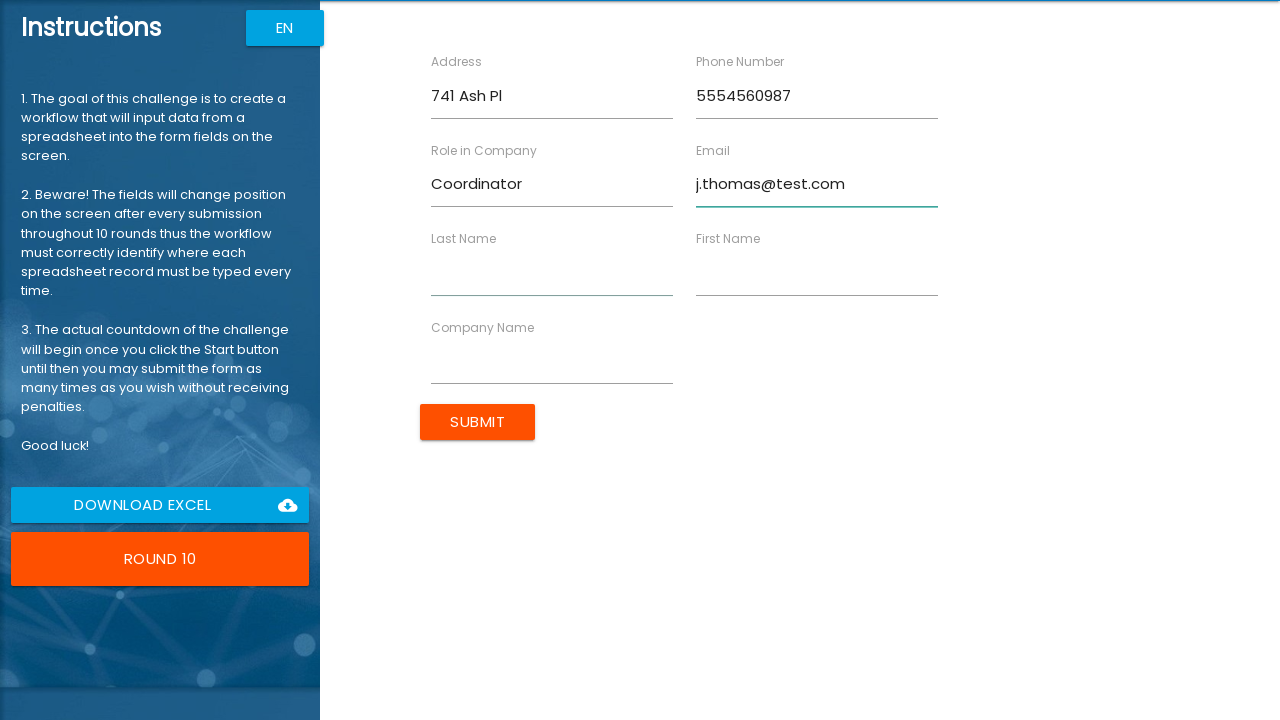

Filled 'lastname' field with 'Thomas' on rpa1-field >> nth=4 >> input
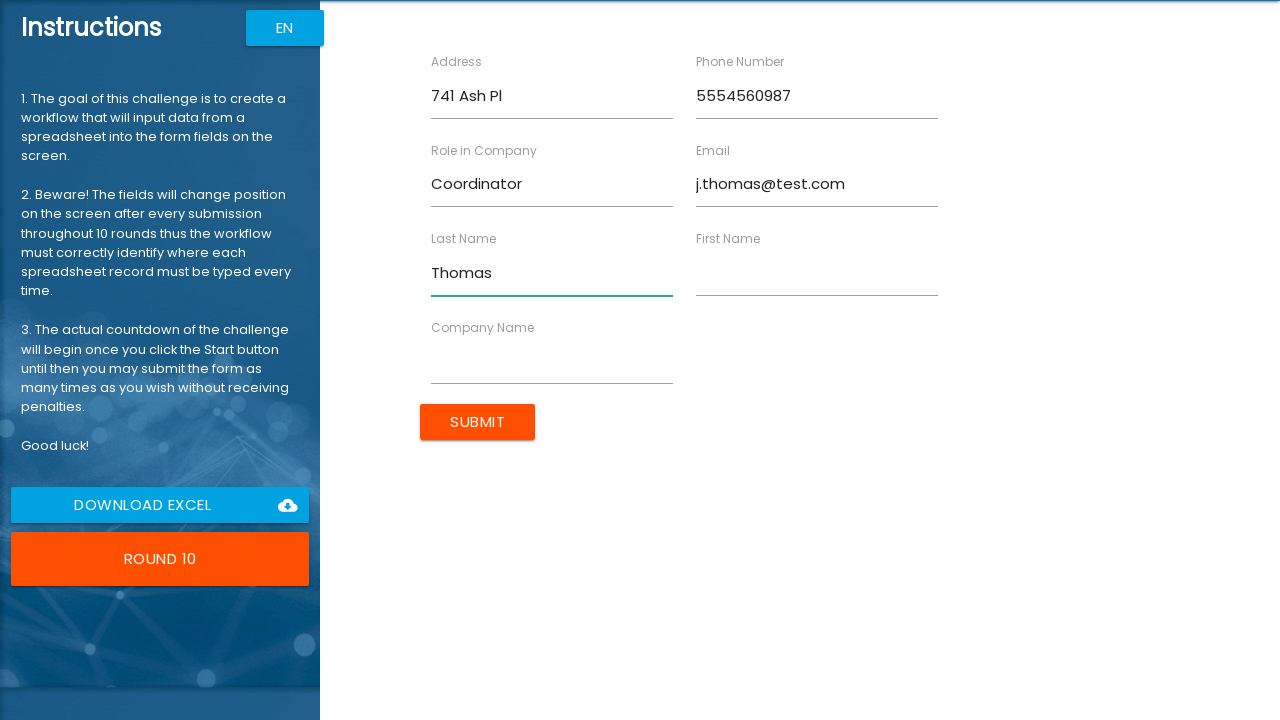

Cleared input field with label 'firstname' on rpa1-field >> nth=5 >> input
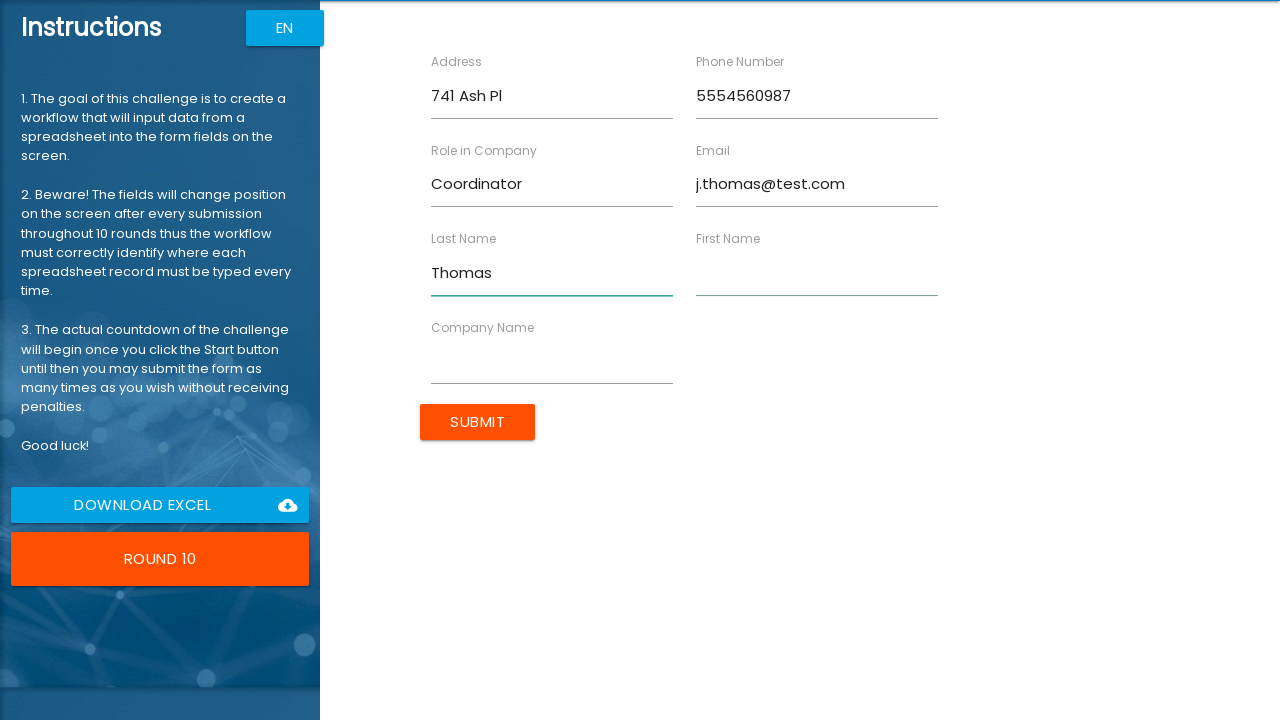

Filled 'firstname' field with 'Jennifer' on rpa1-field >> nth=5 >> input
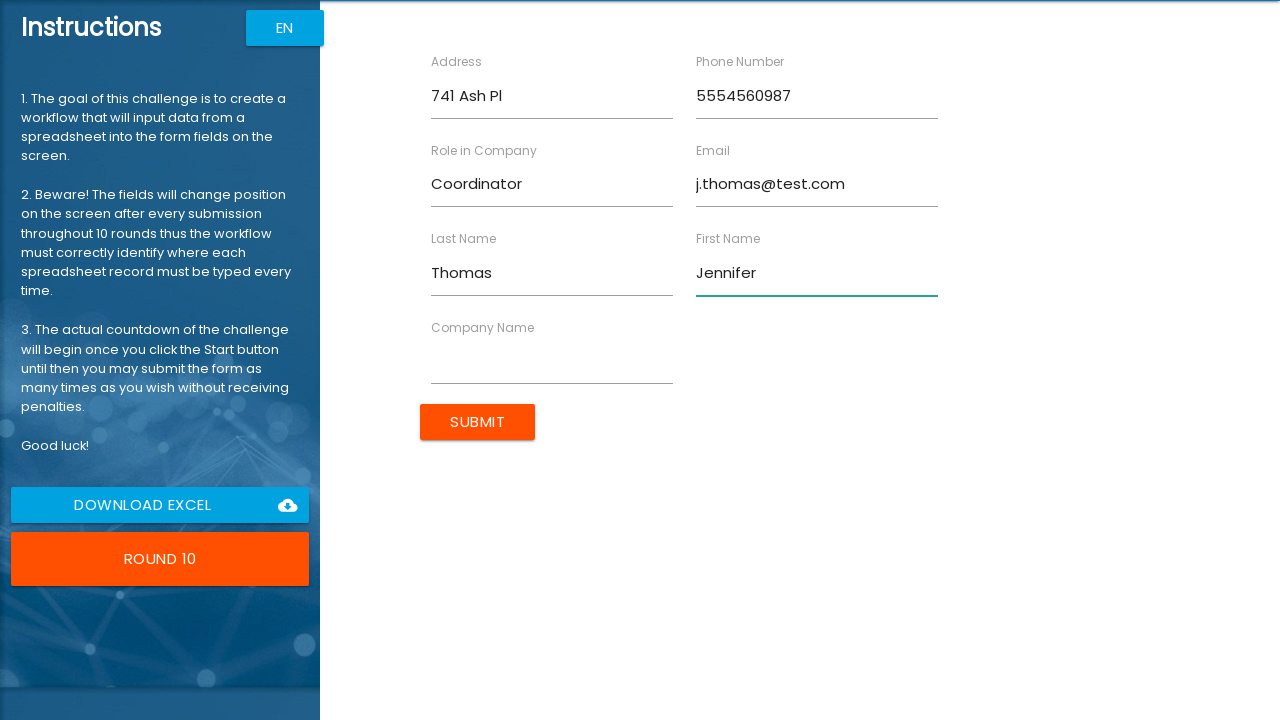

Cleared input field with label 'companyname' on rpa1-field >> nth=6 >> input
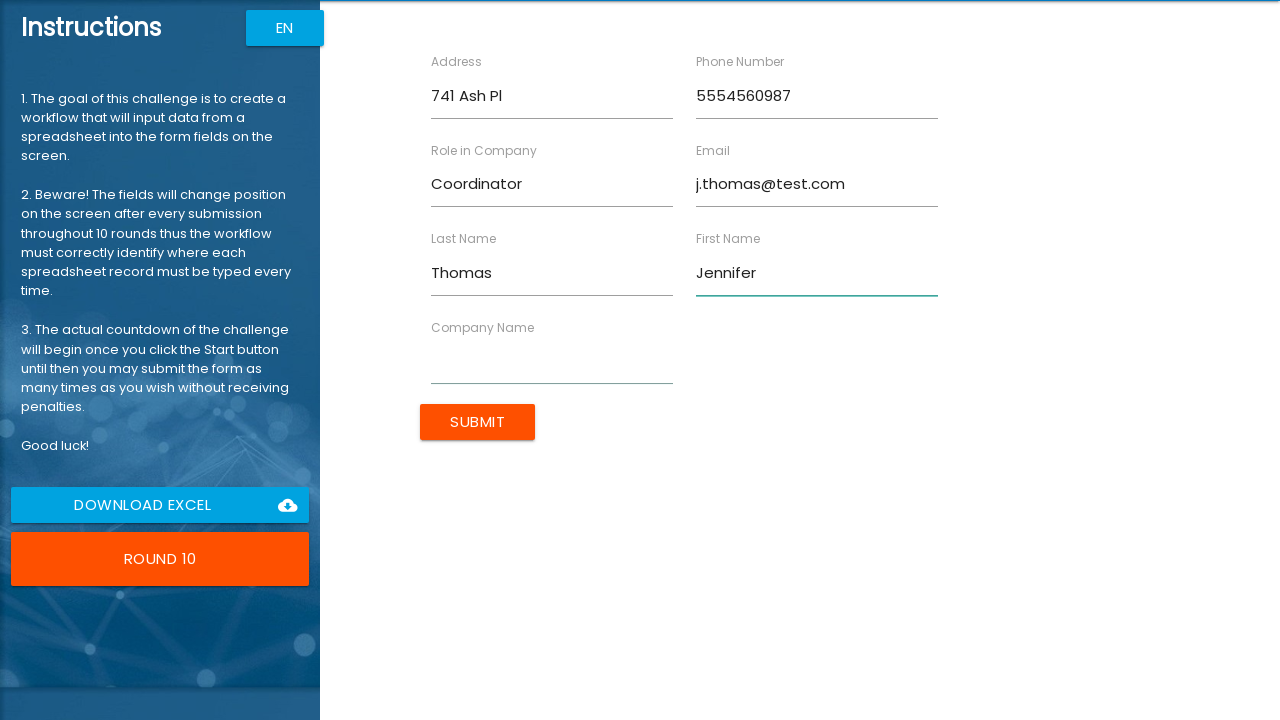

Filled 'companyname' field with 'Dynamic Corp' on rpa1-field >> nth=6 >> input
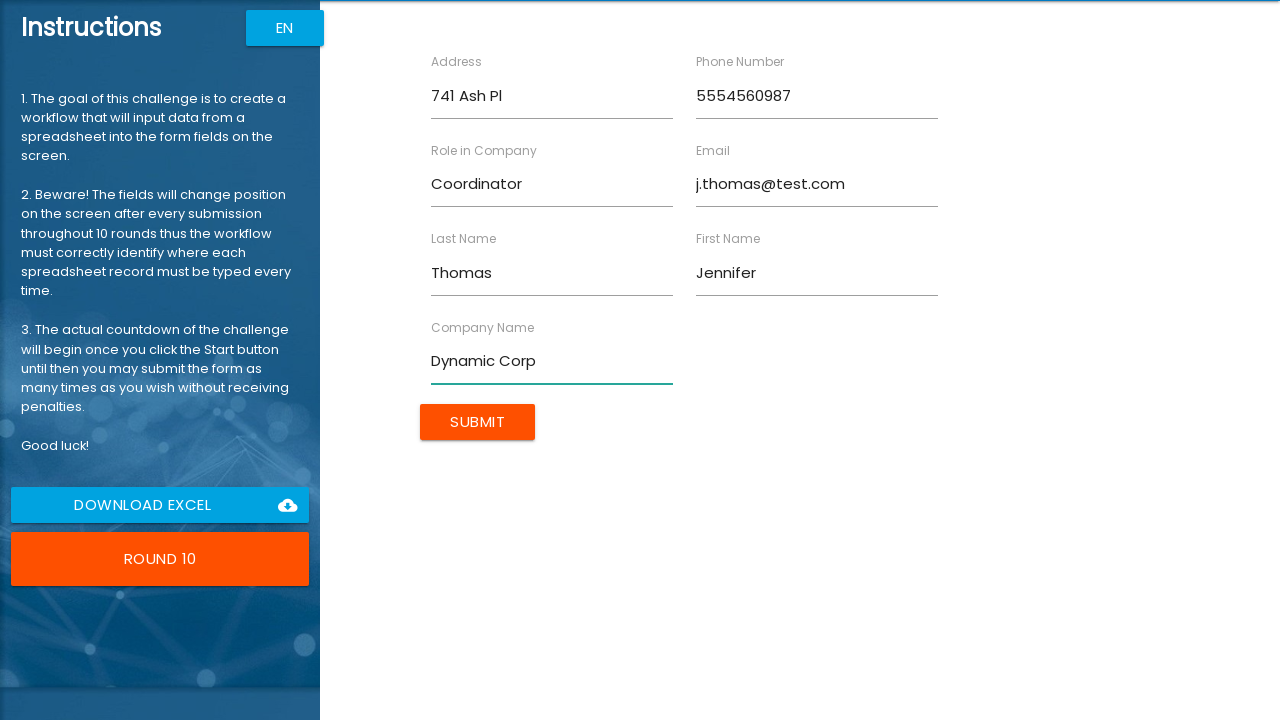

Clicked Submit button to submit form data at (478, 422) on input.btn.uiColorButton
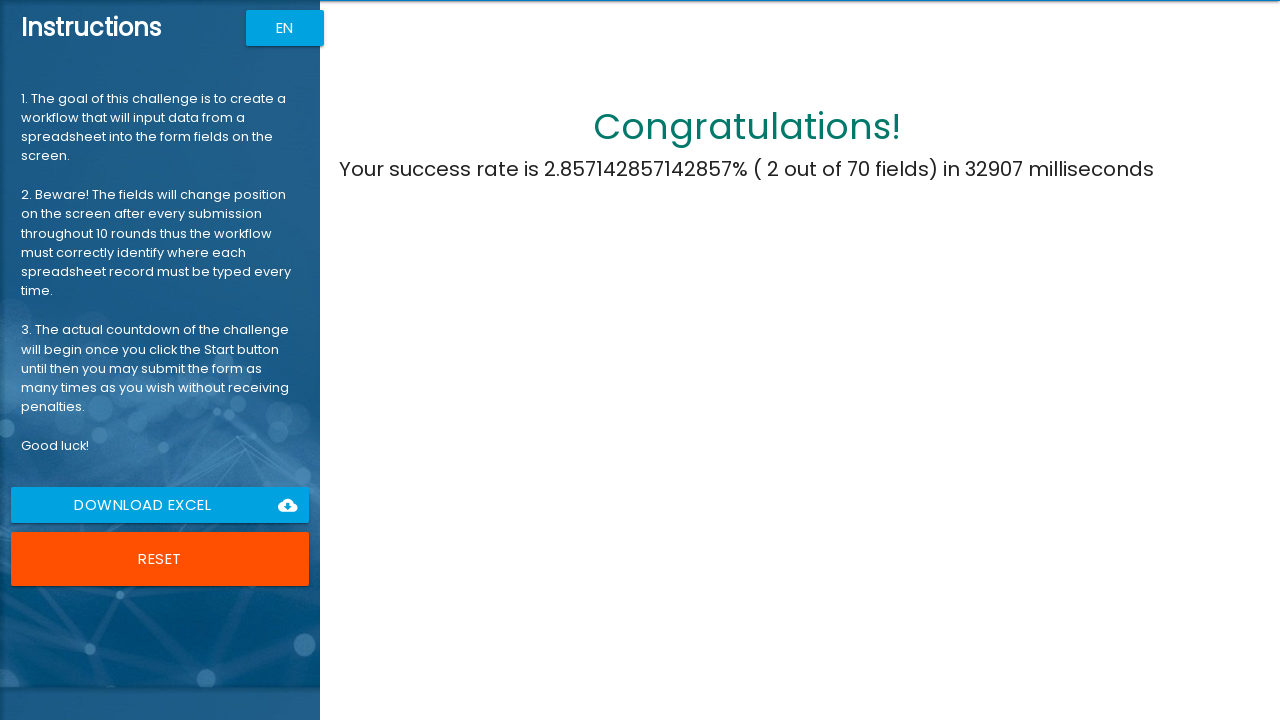

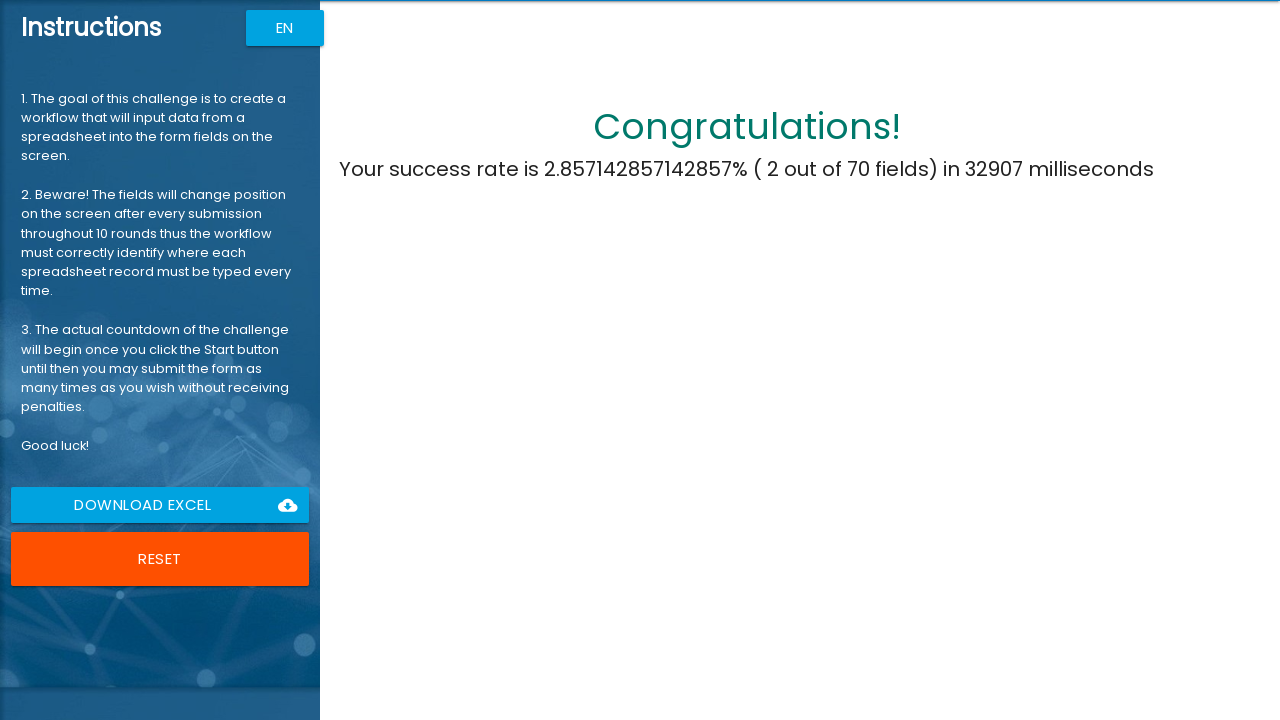